Tests adding 100 todos and verifying none appear in the completed list since they are not marked complete

Starting URL: https://todomvc.com/examples/javascript-es6/dist/#/completed

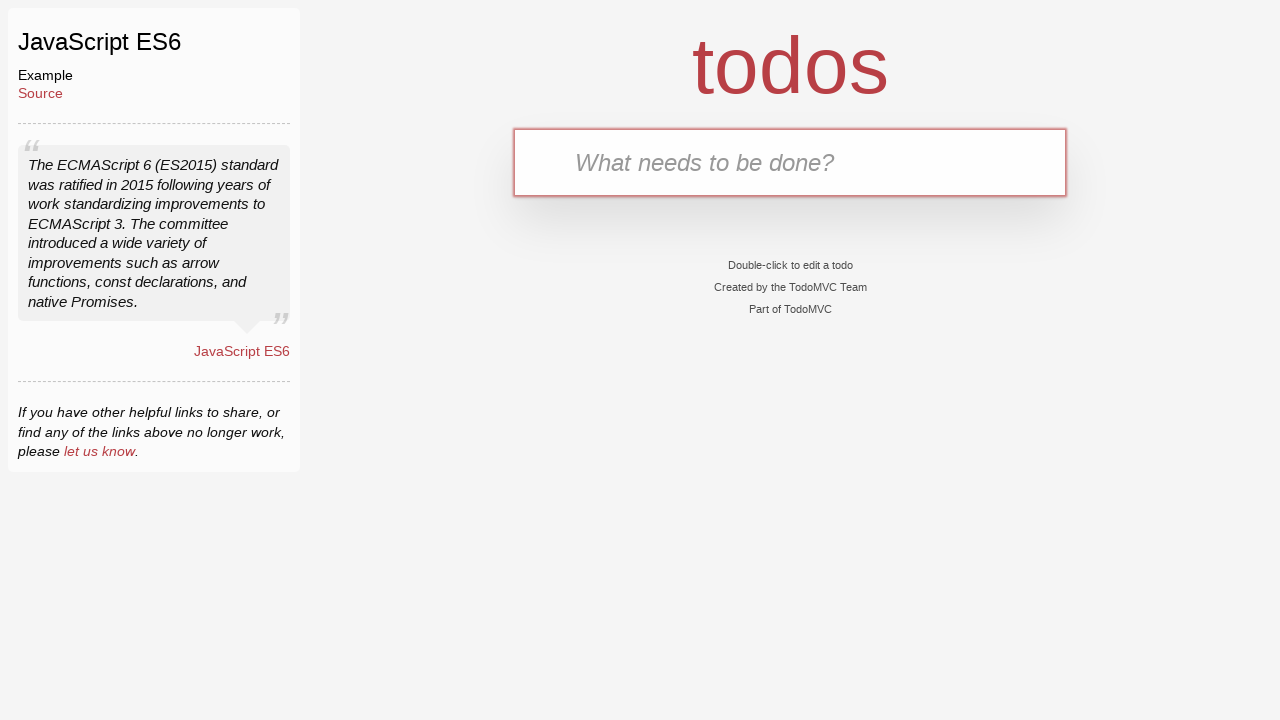

Filled todo input field with 'Buy Bread' (iteration 1/100) on input[placeholder='What needs to be done?']
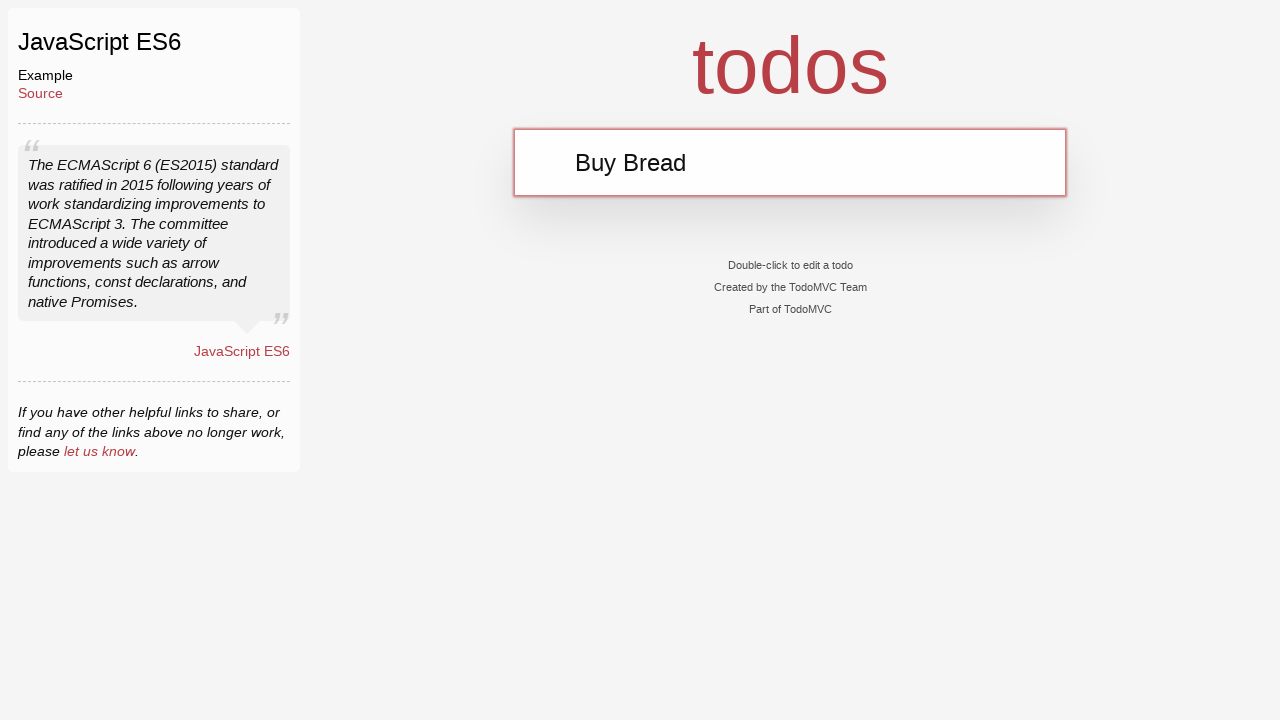

Pressed Enter to add todo (iteration 1/100) on input[placeholder='What needs to be done?']
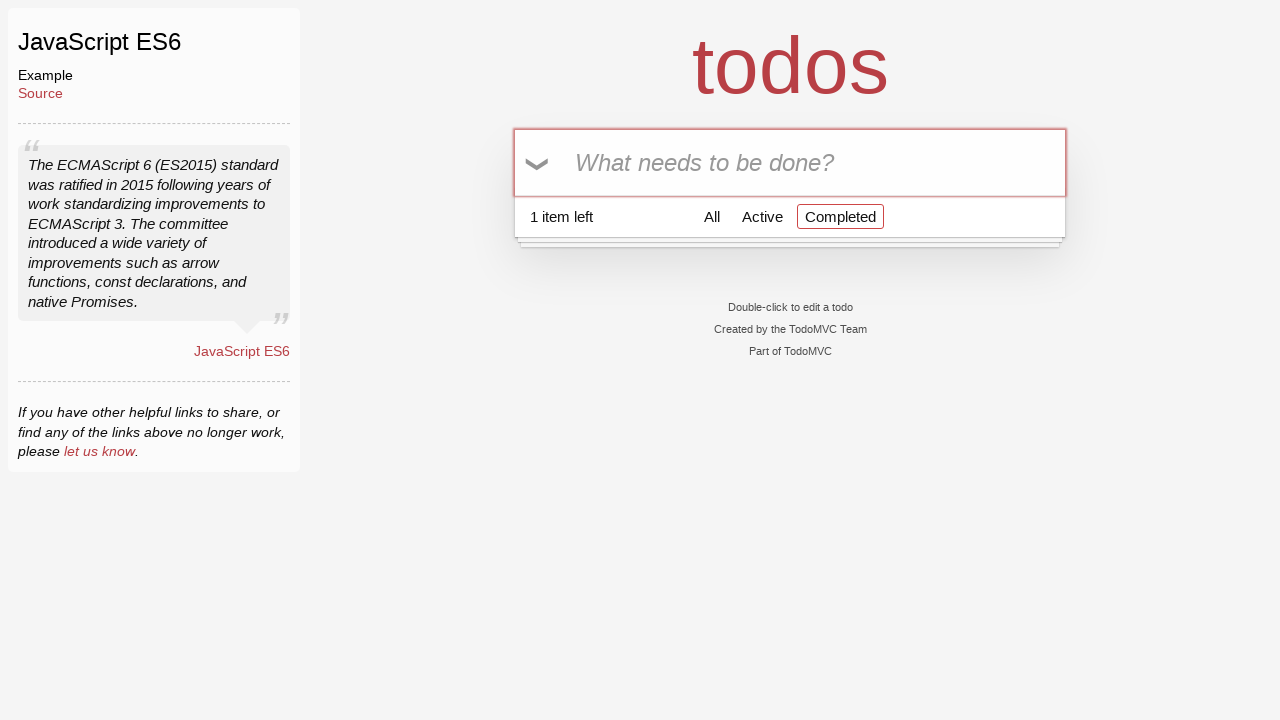

Filled todo input field with 'Buy Bread' (iteration 2/100) on input[placeholder='What needs to be done?']
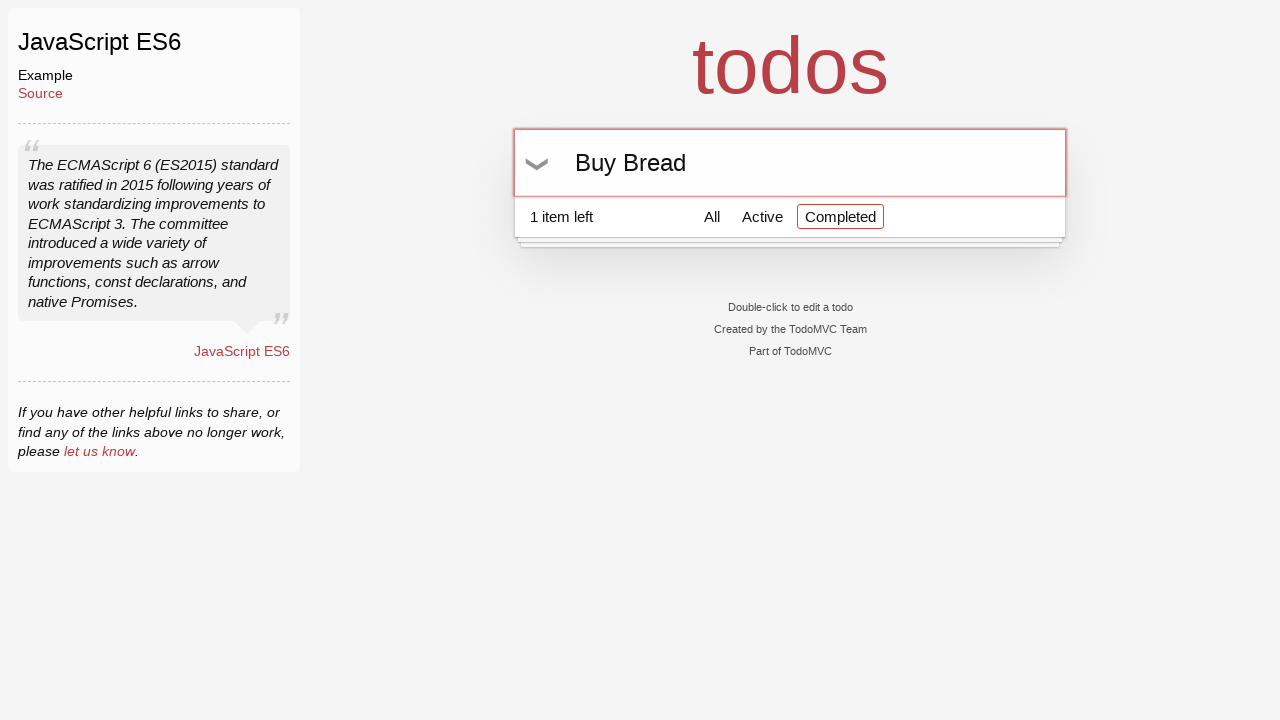

Pressed Enter to add todo (iteration 2/100) on input[placeholder='What needs to be done?']
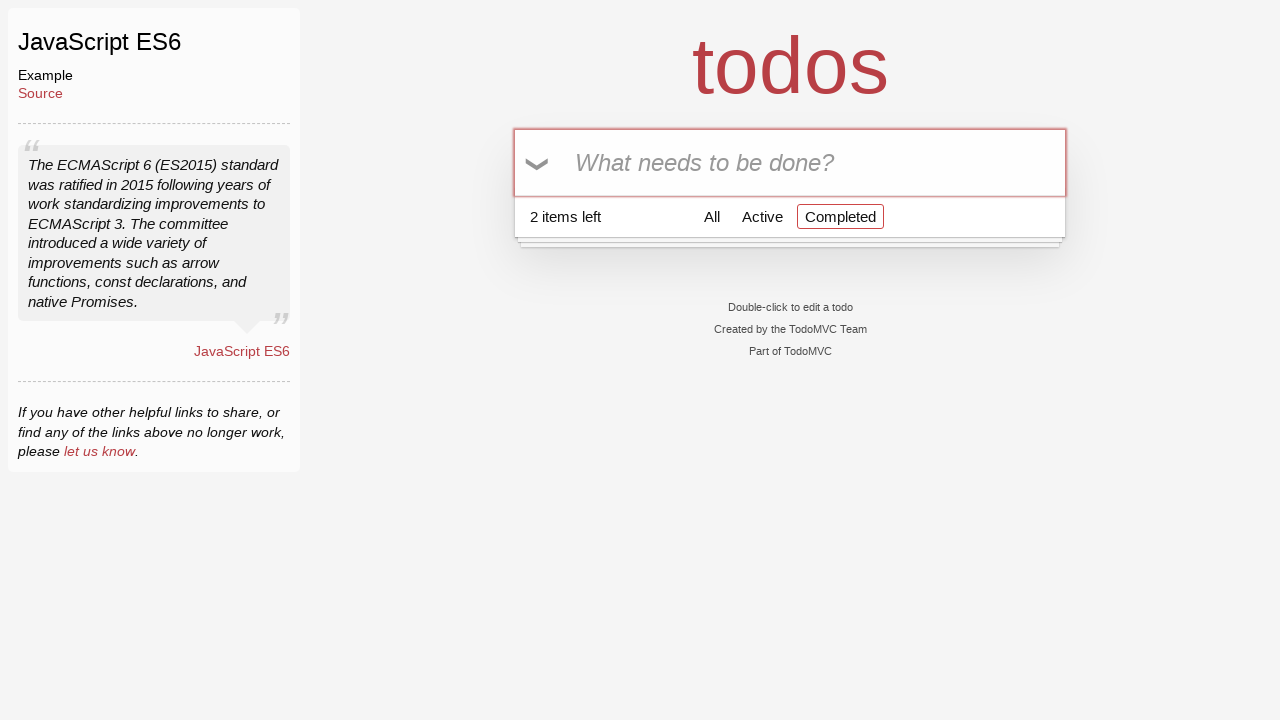

Filled todo input field with 'Buy Bread' (iteration 3/100) on input[placeholder='What needs to be done?']
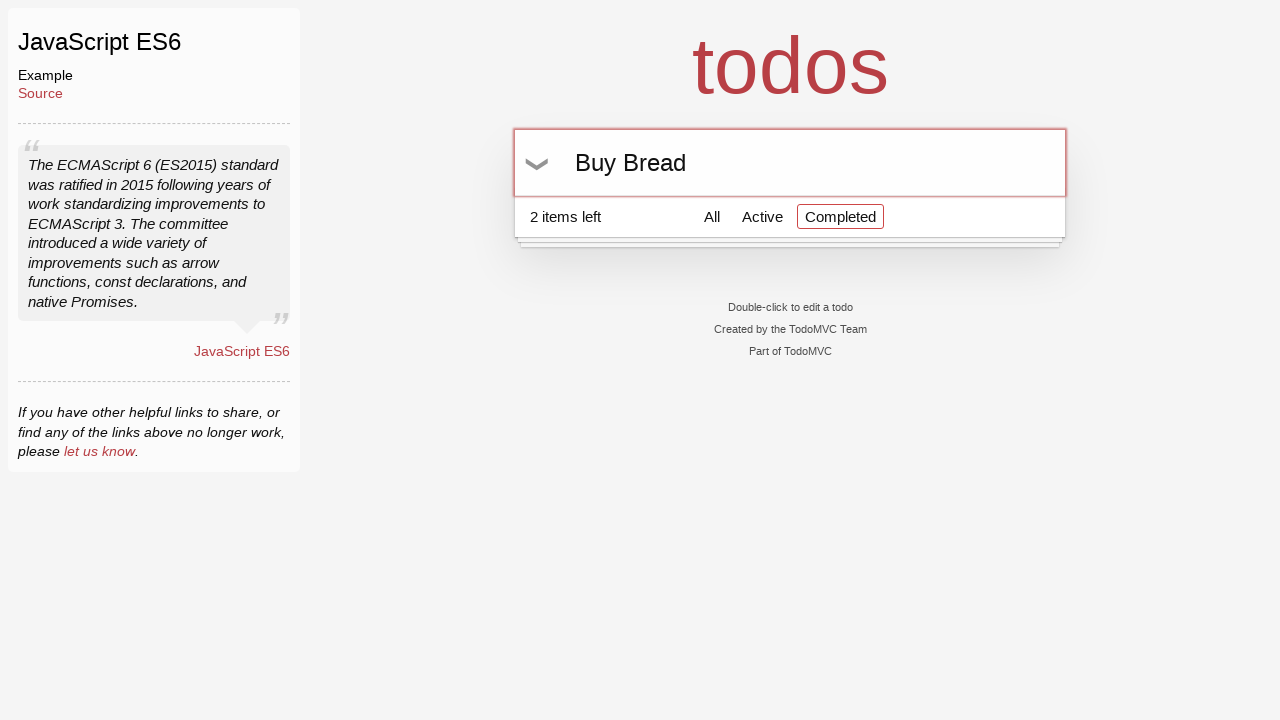

Pressed Enter to add todo (iteration 3/100) on input[placeholder='What needs to be done?']
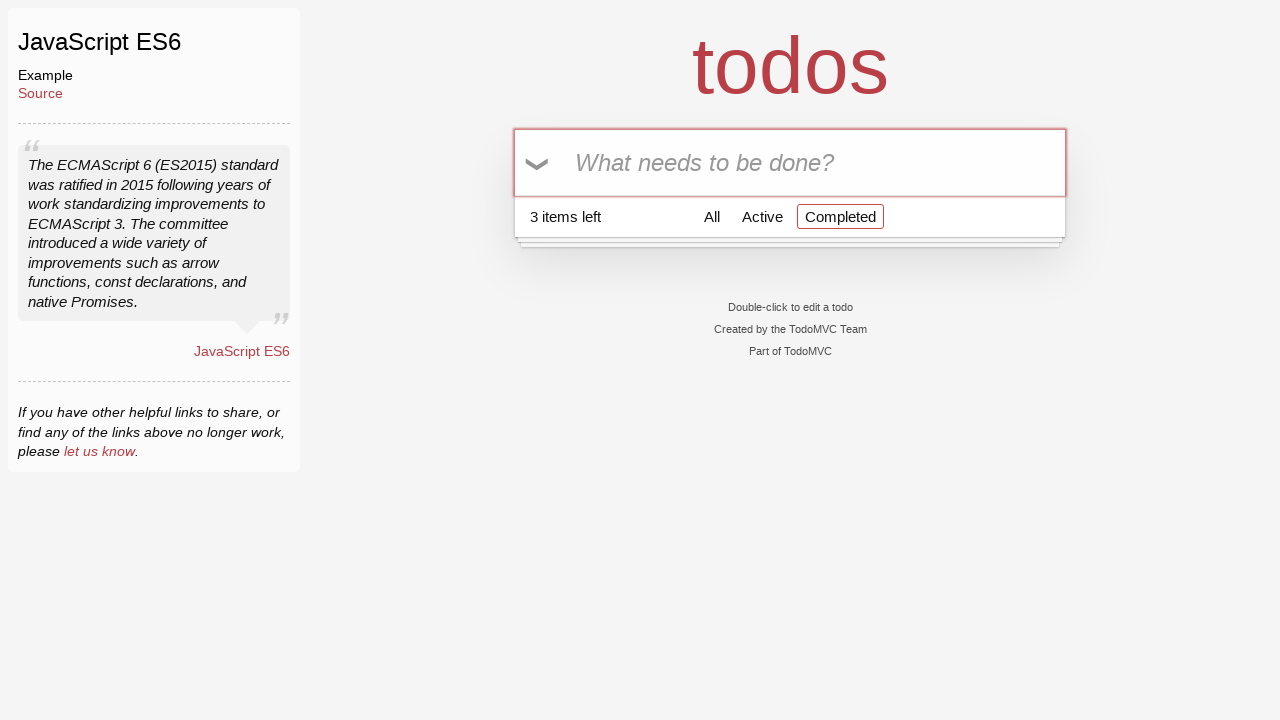

Filled todo input field with 'Buy Bread' (iteration 4/100) on input[placeholder='What needs to be done?']
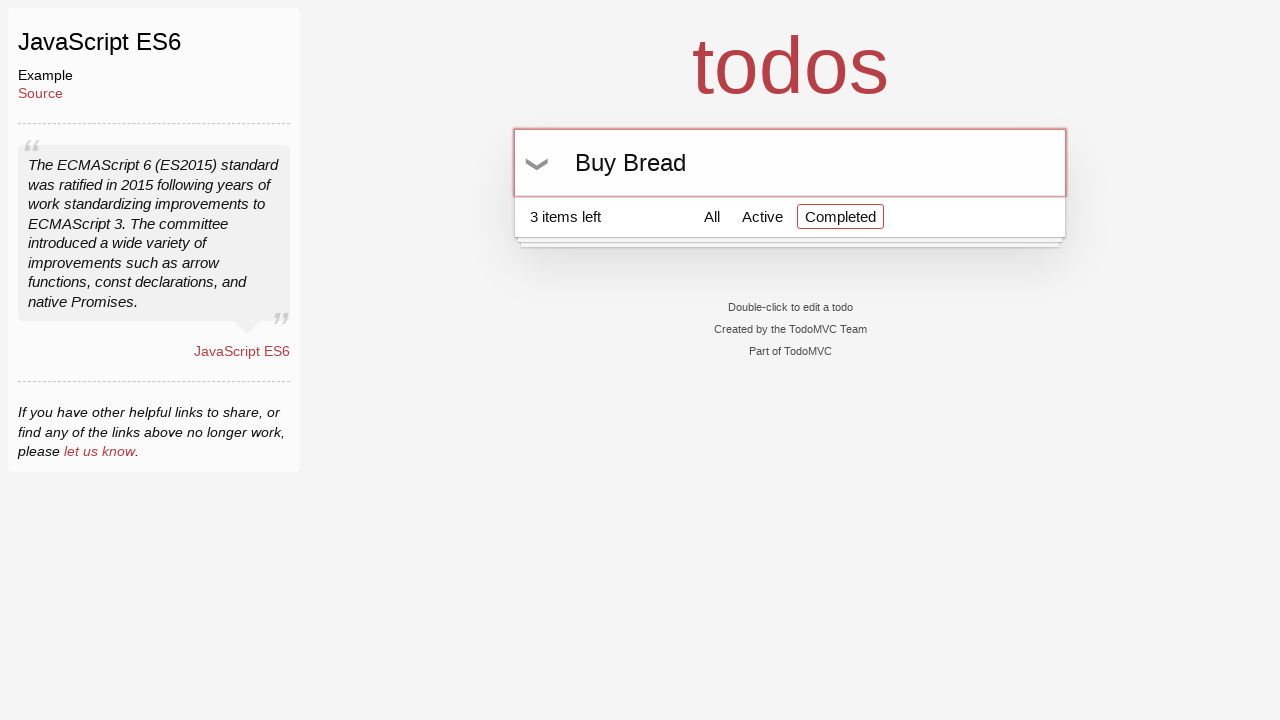

Pressed Enter to add todo (iteration 4/100) on input[placeholder='What needs to be done?']
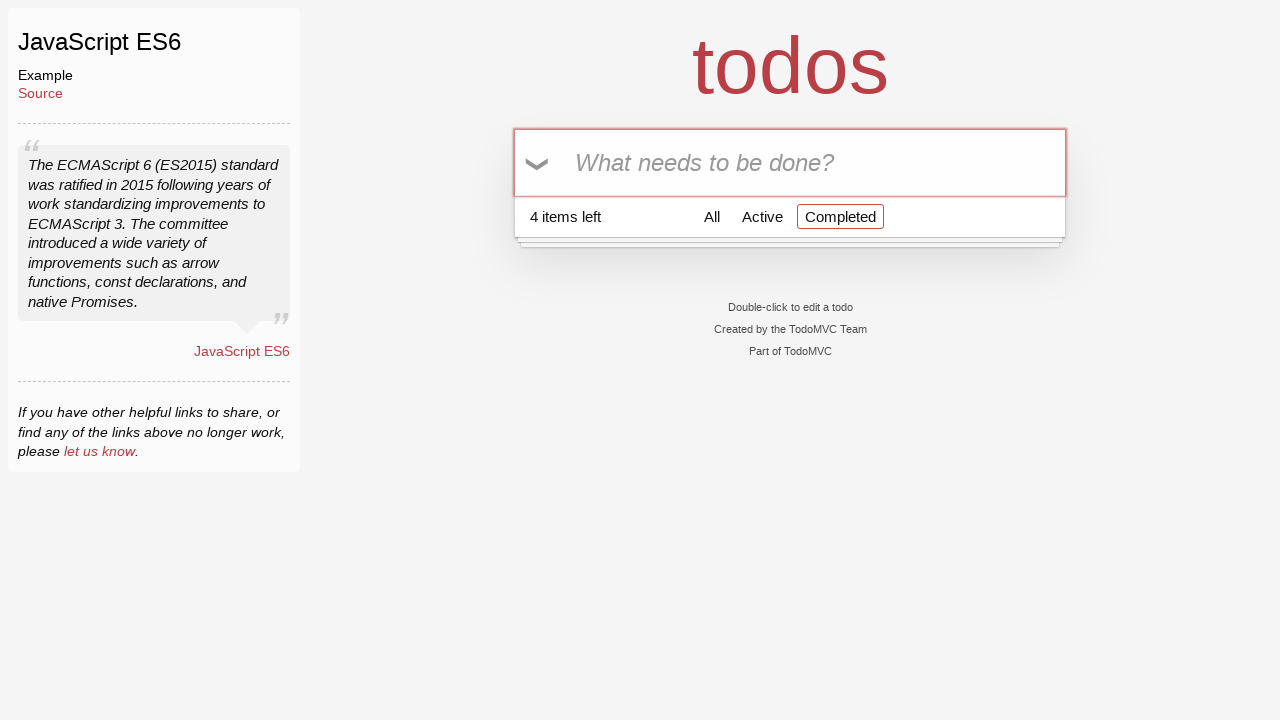

Filled todo input field with 'Buy Bread' (iteration 5/100) on input[placeholder='What needs to be done?']
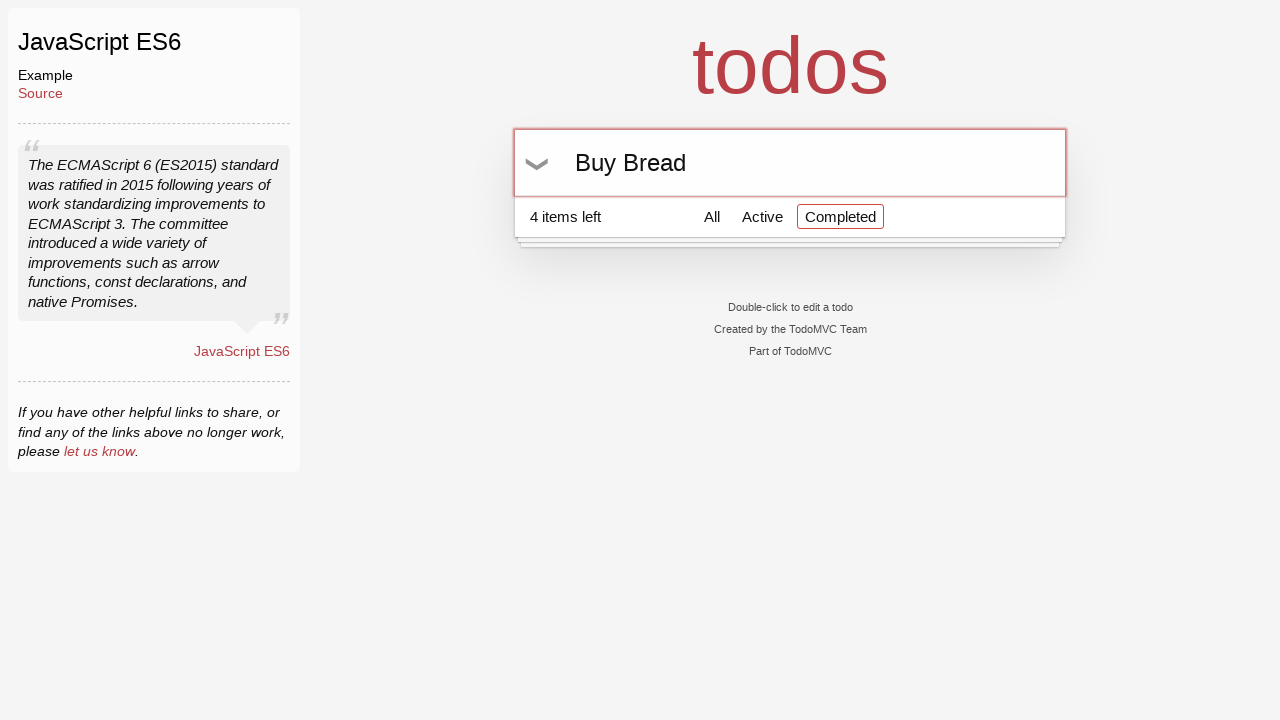

Pressed Enter to add todo (iteration 5/100) on input[placeholder='What needs to be done?']
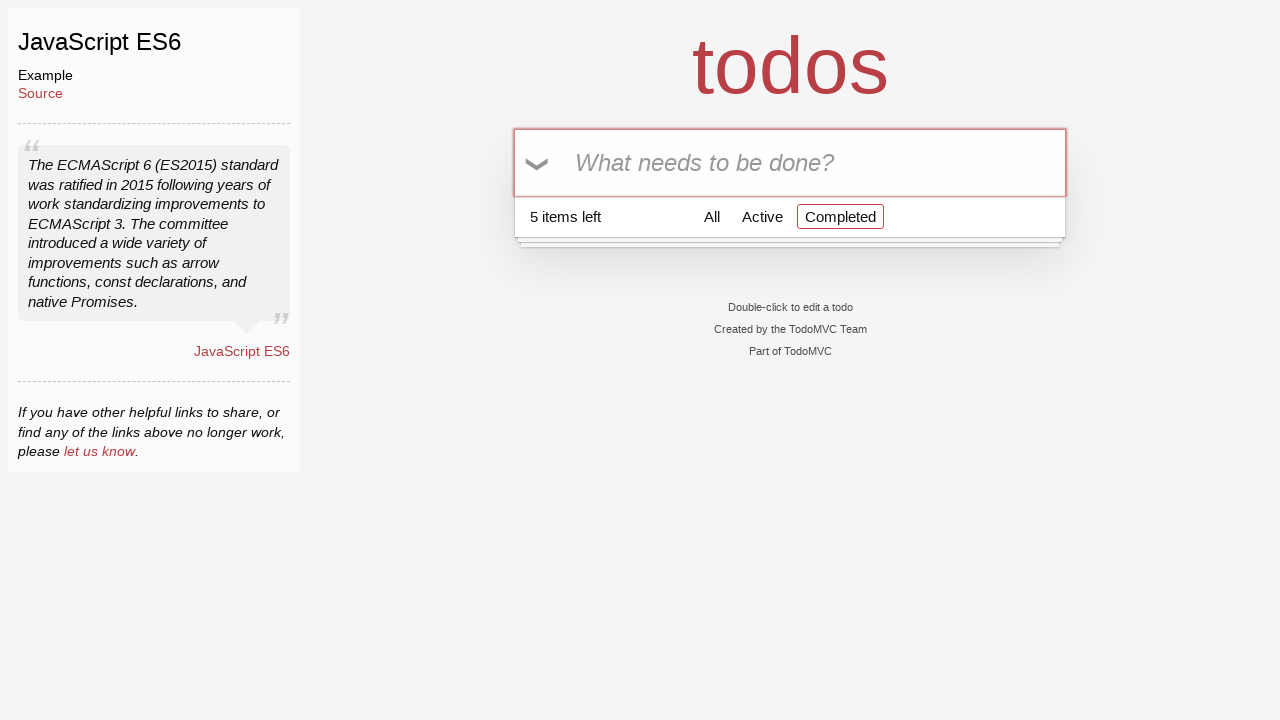

Filled todo input field with 'Buy Bread' (iteration 6/100) on input[placeholder='What needs to be done?']
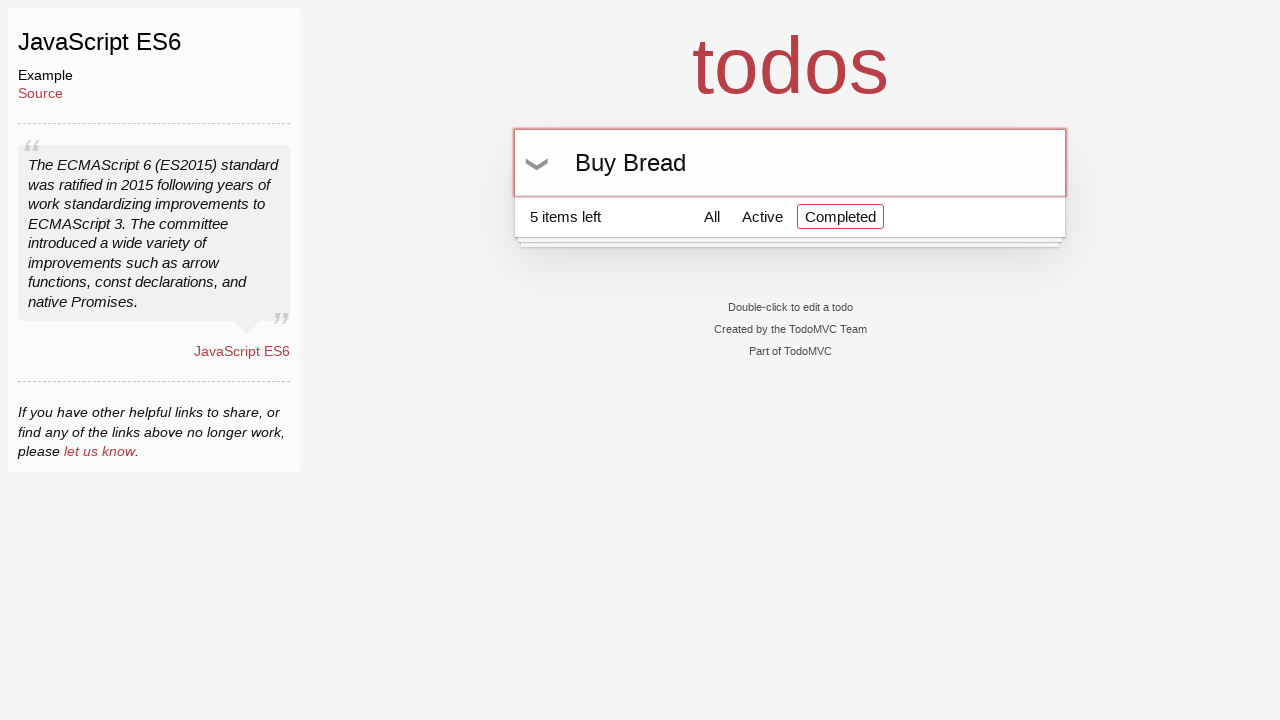

Pressed Enter to add todo (iteration 6/100) on input[placeholder='What needs to be done?']
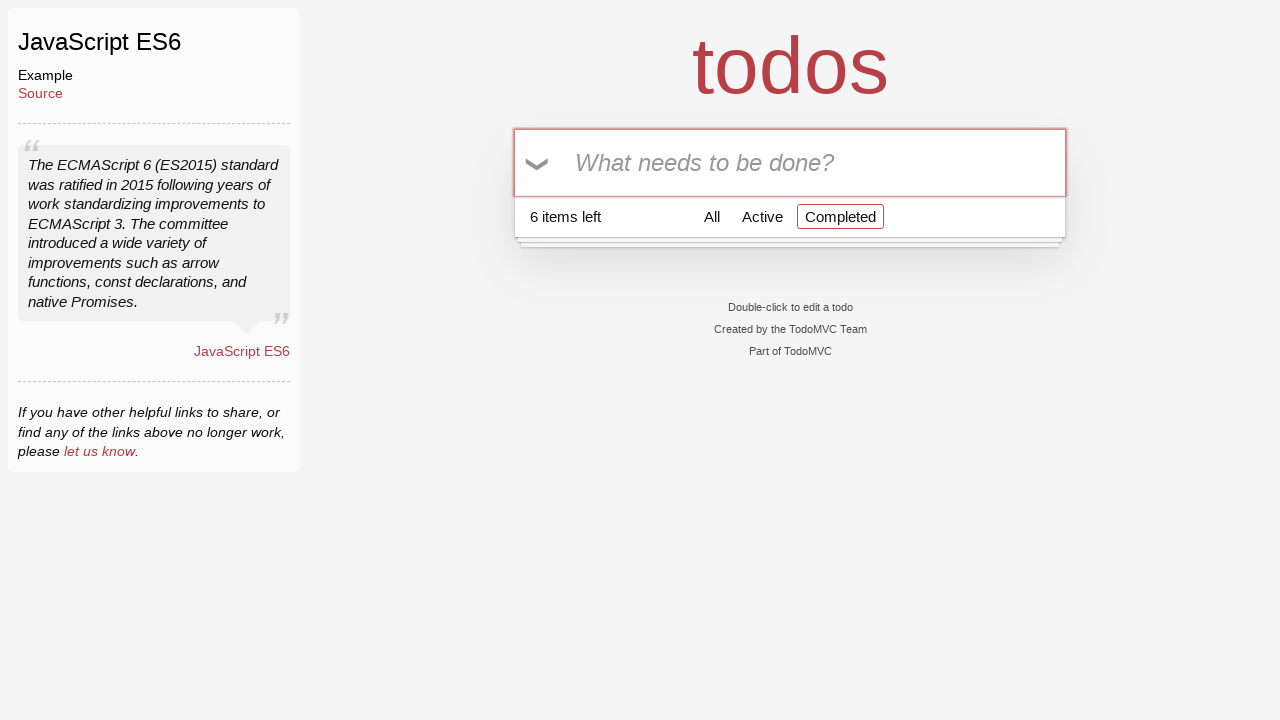

Filled todo input field with 'Buy Bread' (iteration 7/100) on input[placeholder='What needs to be done?']
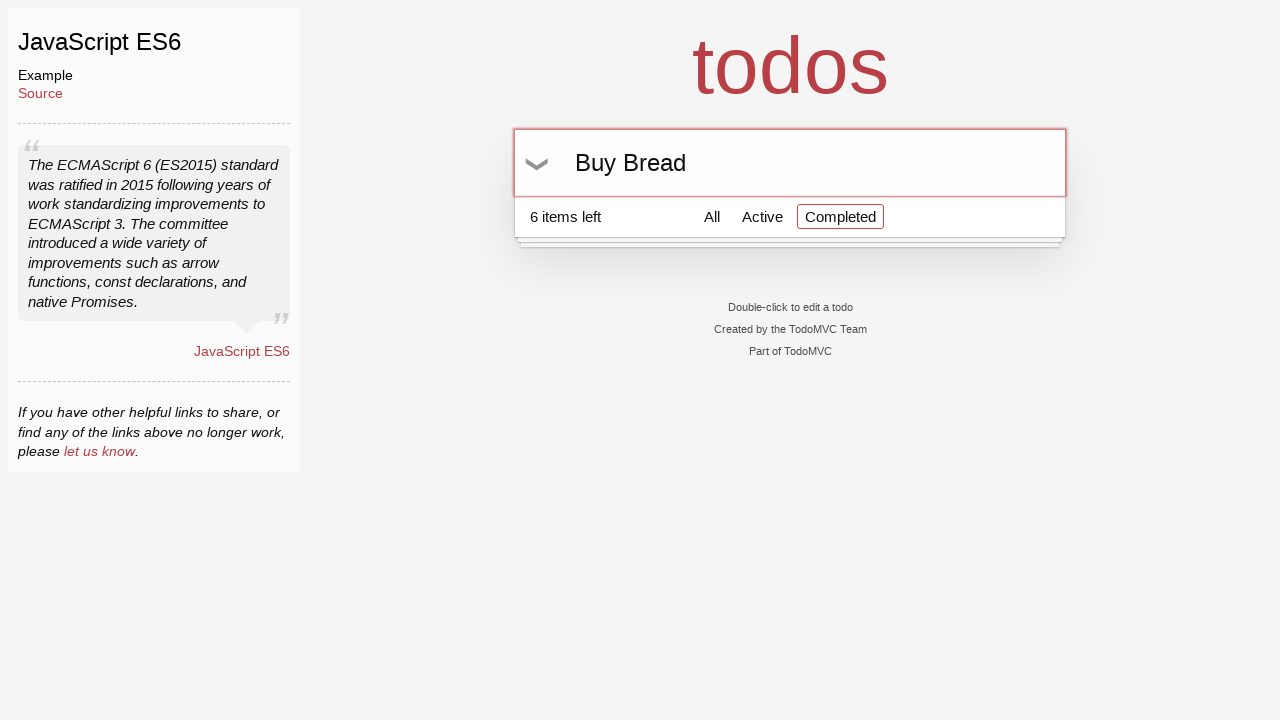

Pressed Enter to add todo (iteration 7/100) on input[placeholder='What needs to be done?']
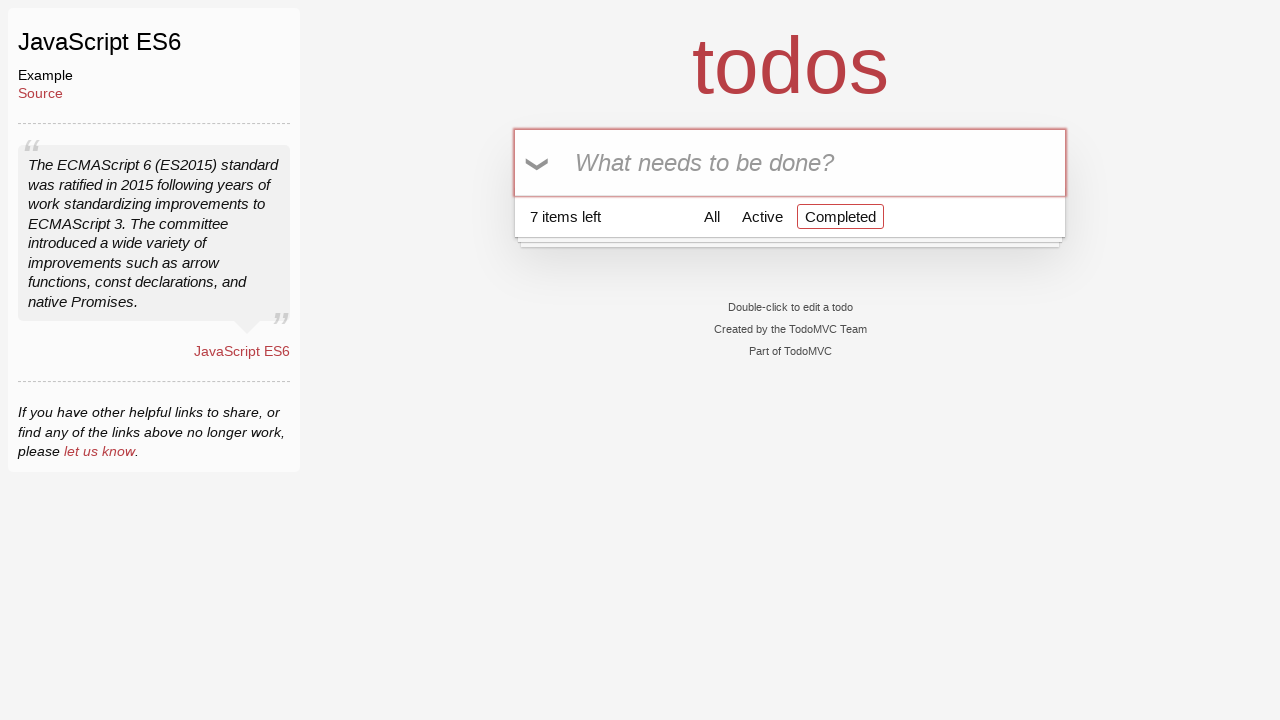

Filled todo input field with 'Buy Bread' (iteration 8/100) on input[placeholder='What needs to be done?']
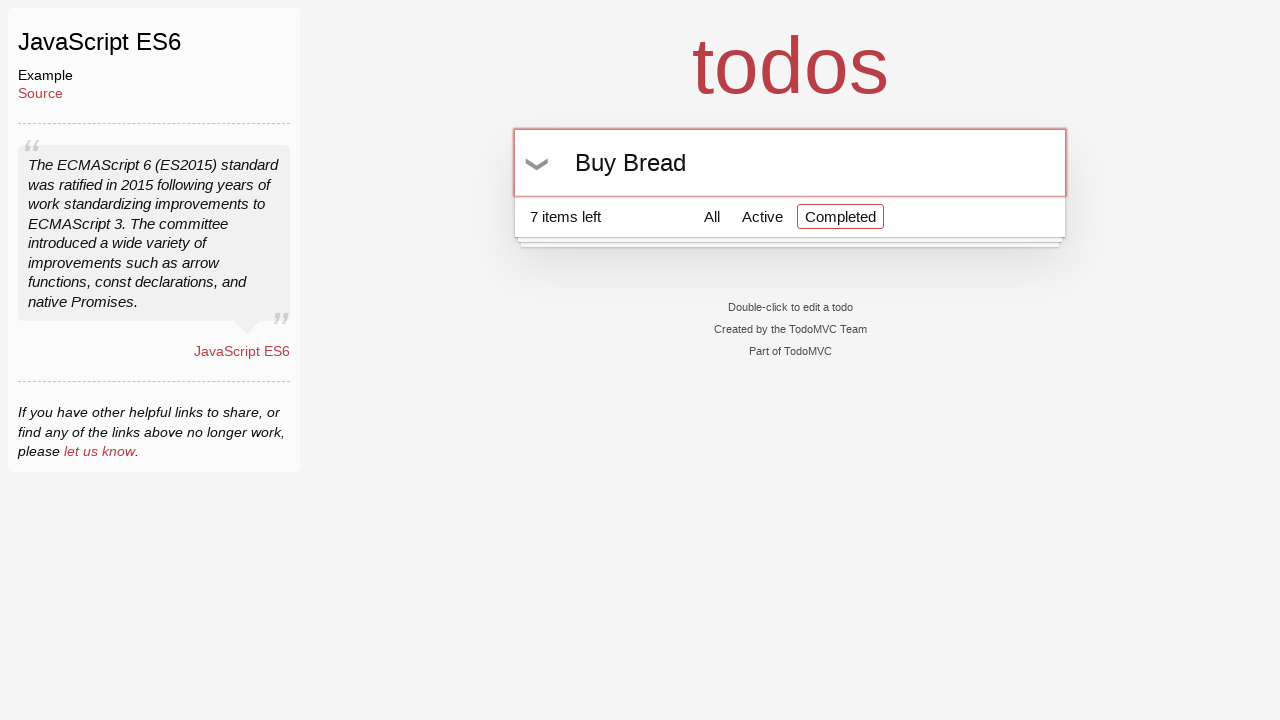

Pressed Enter to add todo (iteration 8/100) on input[placeholder='What needs to be done?']
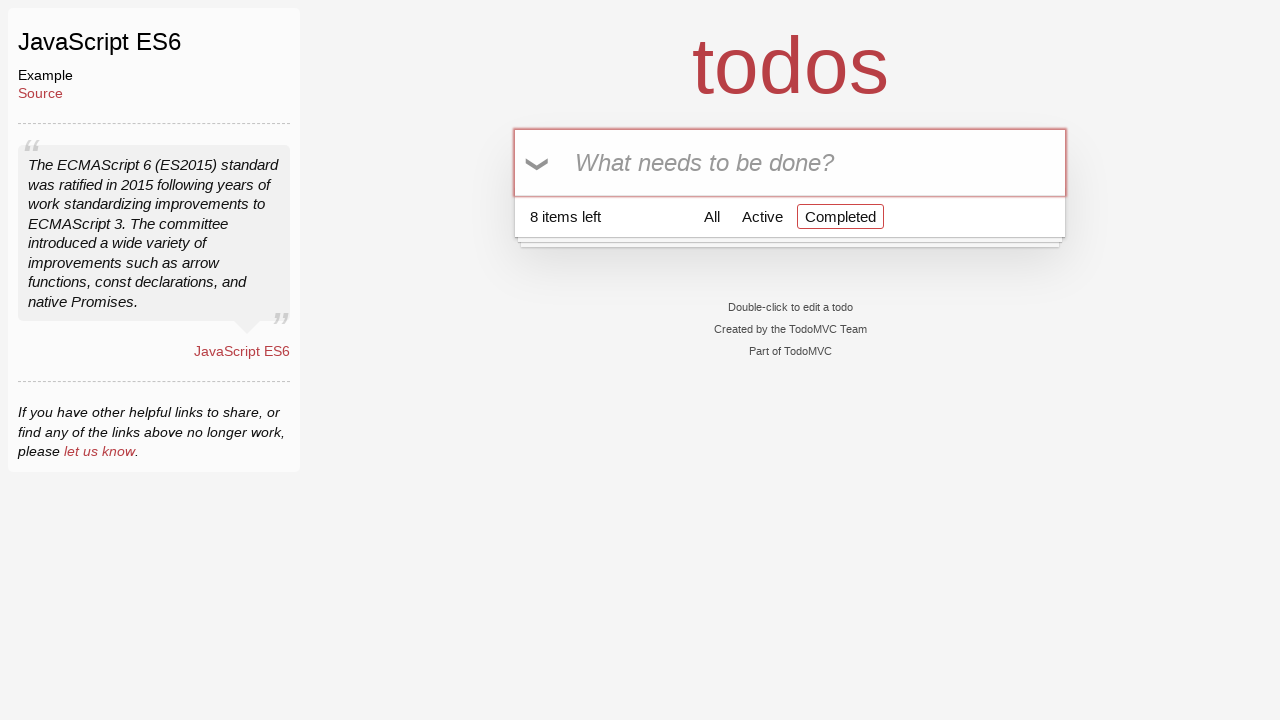

Filled todo input field with 'Buy Bread' (iteration 9/100) on input[placeholder='What needs to be done?']
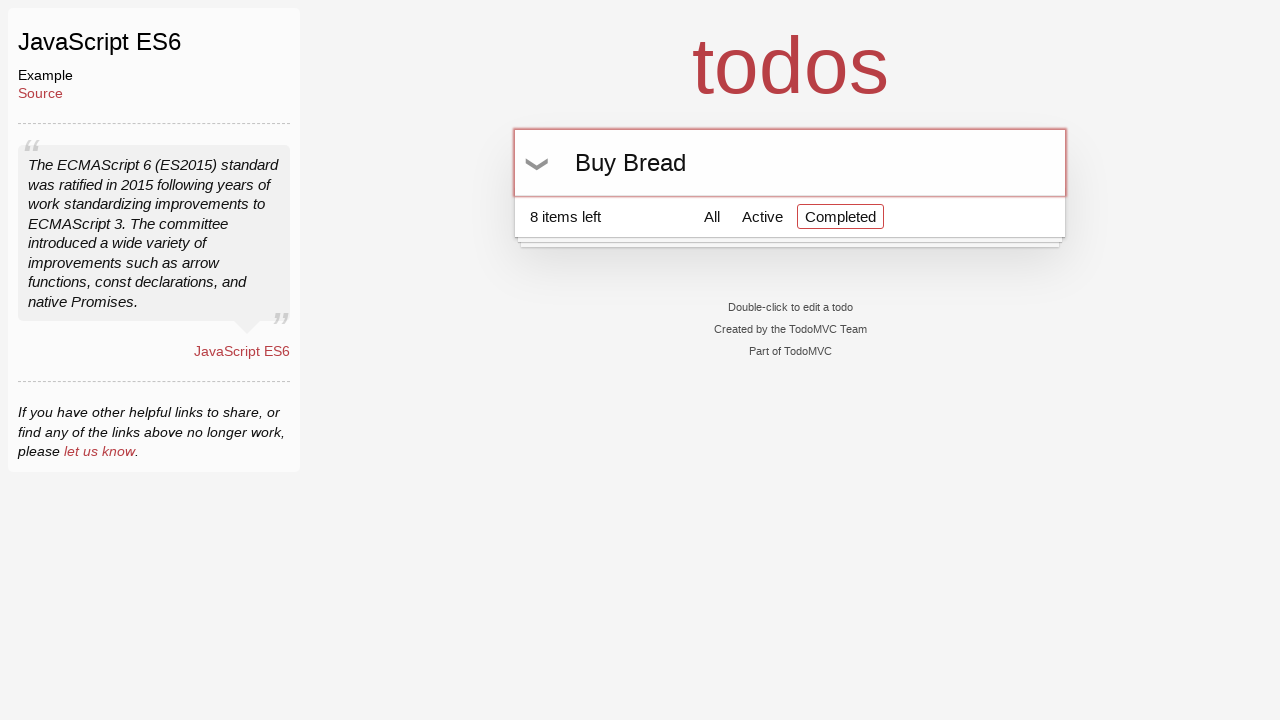

Pressed Enter to add todo (iteration 9/100) on input[placeholder='What needs to be done?']
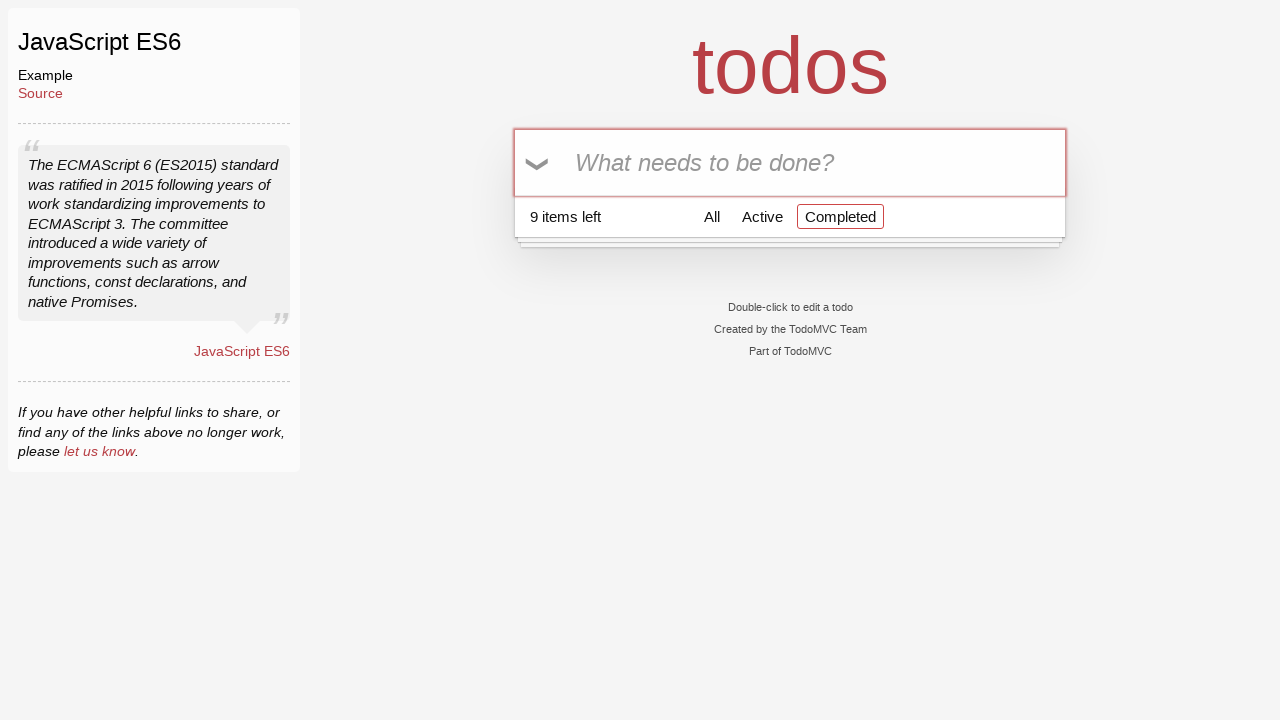

Filled todo input field with 'Buy Bread' (iteration 10/100) on input[placeholder='What needs to be done?']
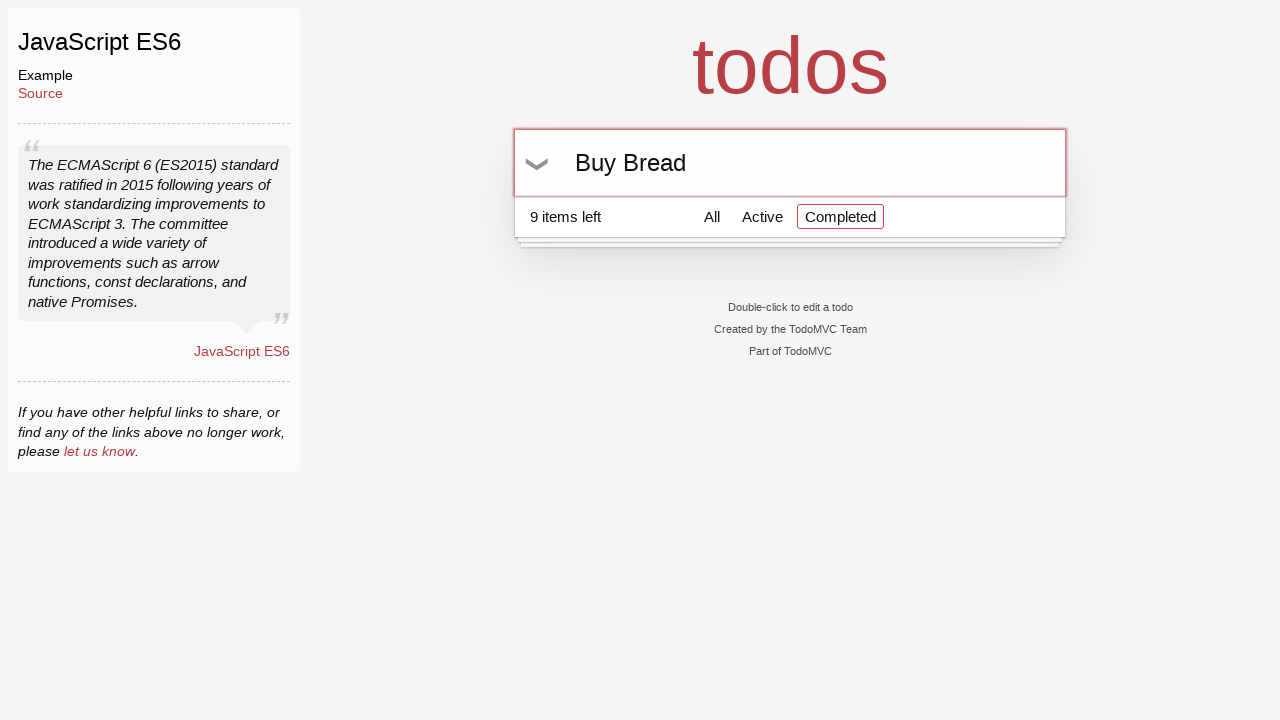

Pressed Enter to add todo (iteration 10/100) on input[placeholder='What needs to be done?']
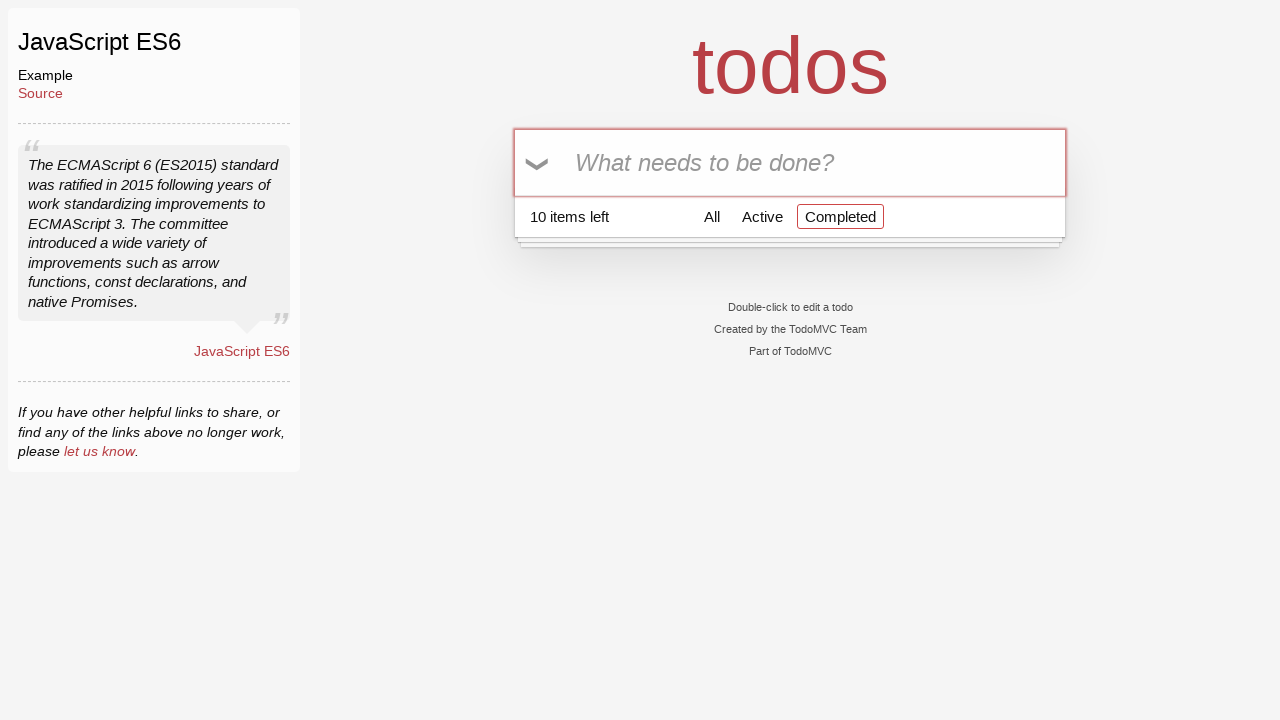

Filled todo input field with 'Buy Bread' (iteration 11/100) on input[placeholder='What needs to be done?']
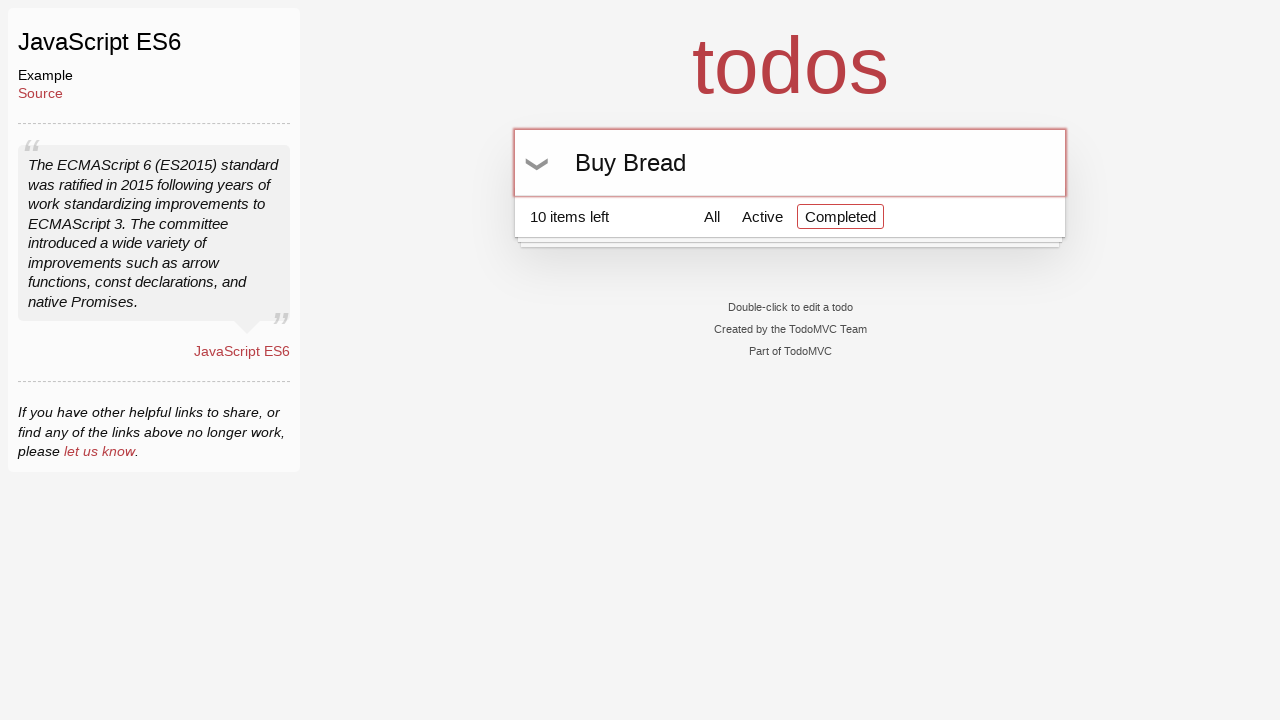

Pressed Enter to add todo (iteration 11/100) on input[placeholder='What needs to be done?']
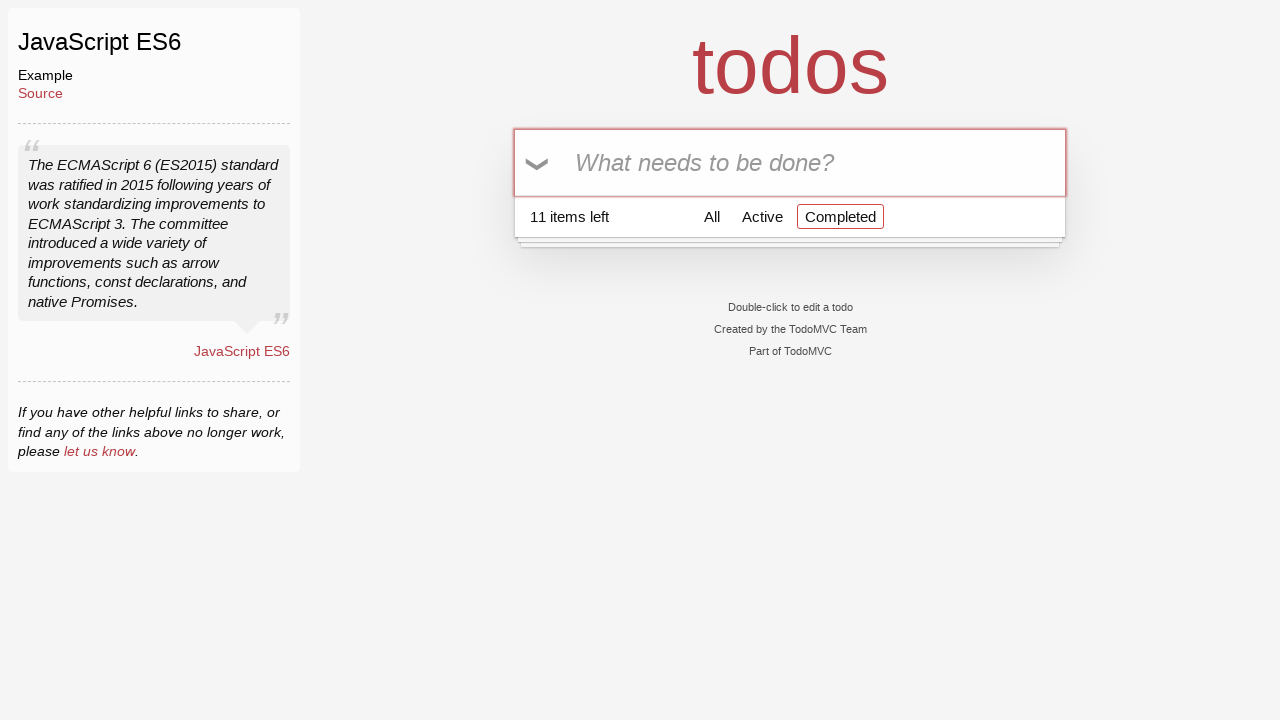

Filled todo input field with 'Buy Bread' (iteration 12/100) on input[placeholder='What needs to be done?']
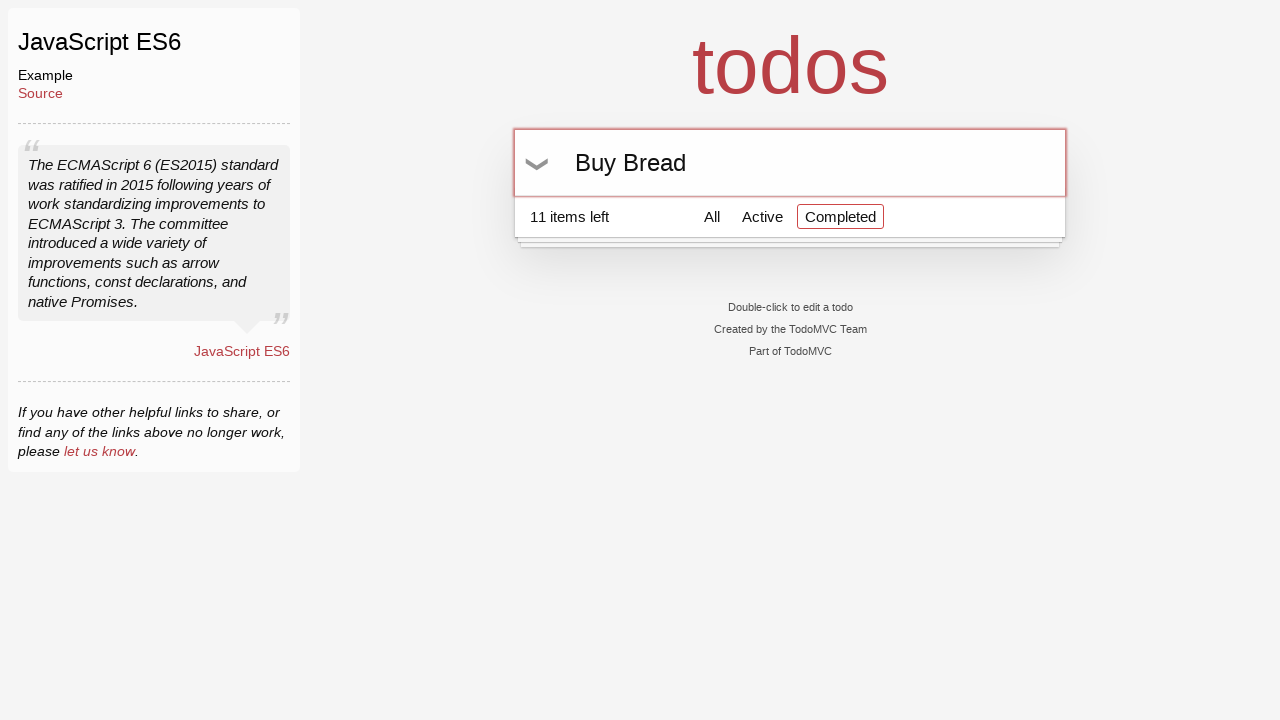

Pressed Enter to add todo (iteration 12/100) on input[placeholder='What needs to be done?']
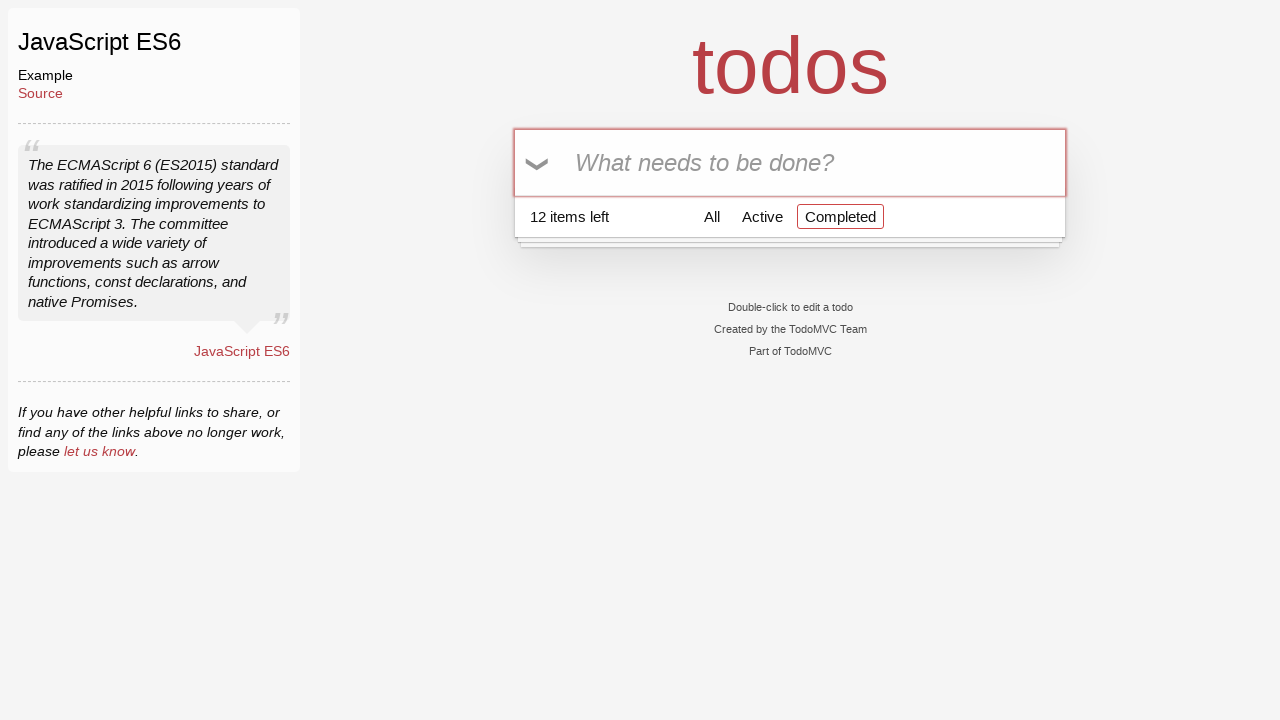

Filled todo input field with 'Buy Bread' (iteration 13/100) on input[placeholder='What needs to be done?']
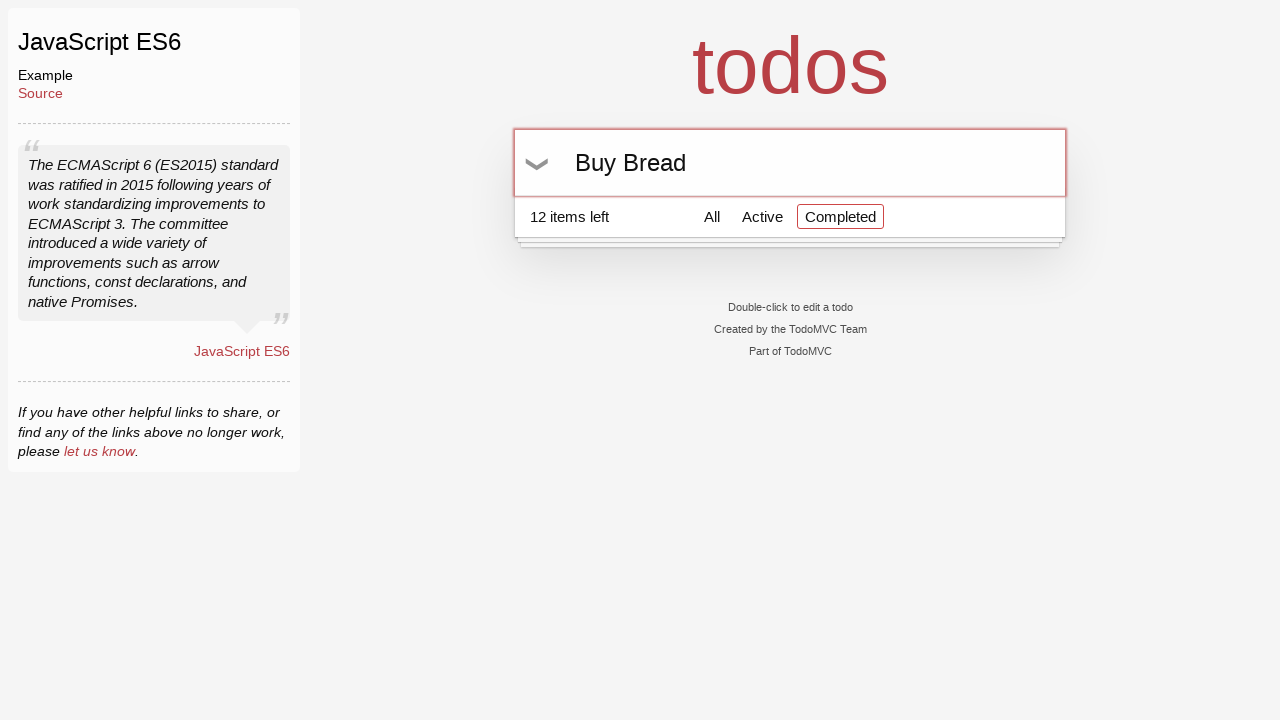

Pressed Enter to add todo (iteration 13/100) on input[placeholder='What needs to be done?']
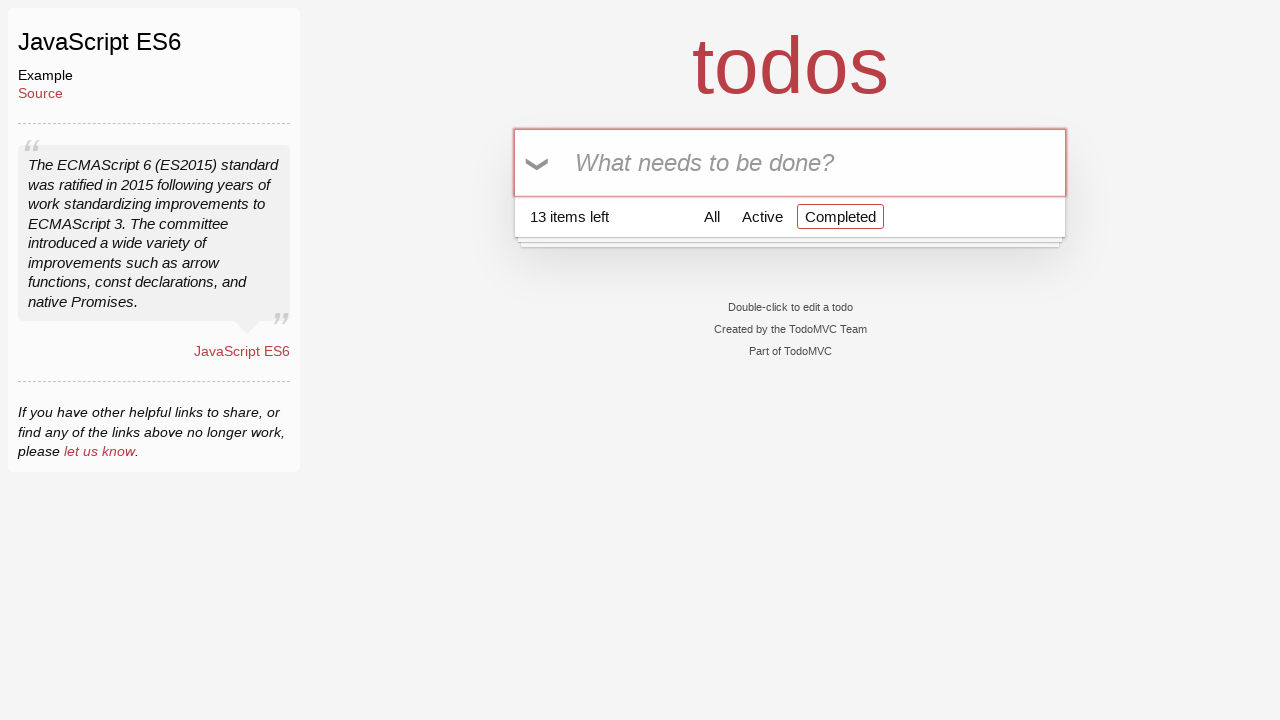

Filled todo input field with 'Buy Bread' (iteration 14/100) on input[placeholder='What needs to be done?']
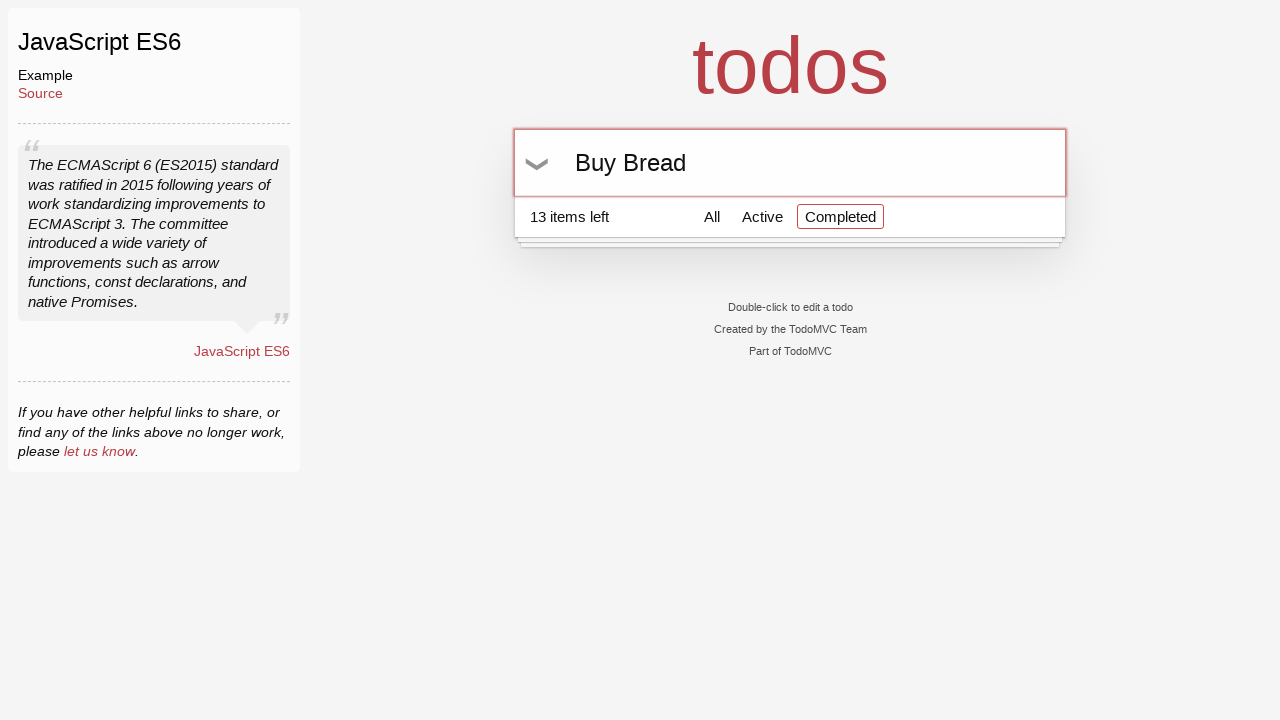

Pressed Enter to add todo (iteration 14/100) on input[placeholder='What needs to be done?']
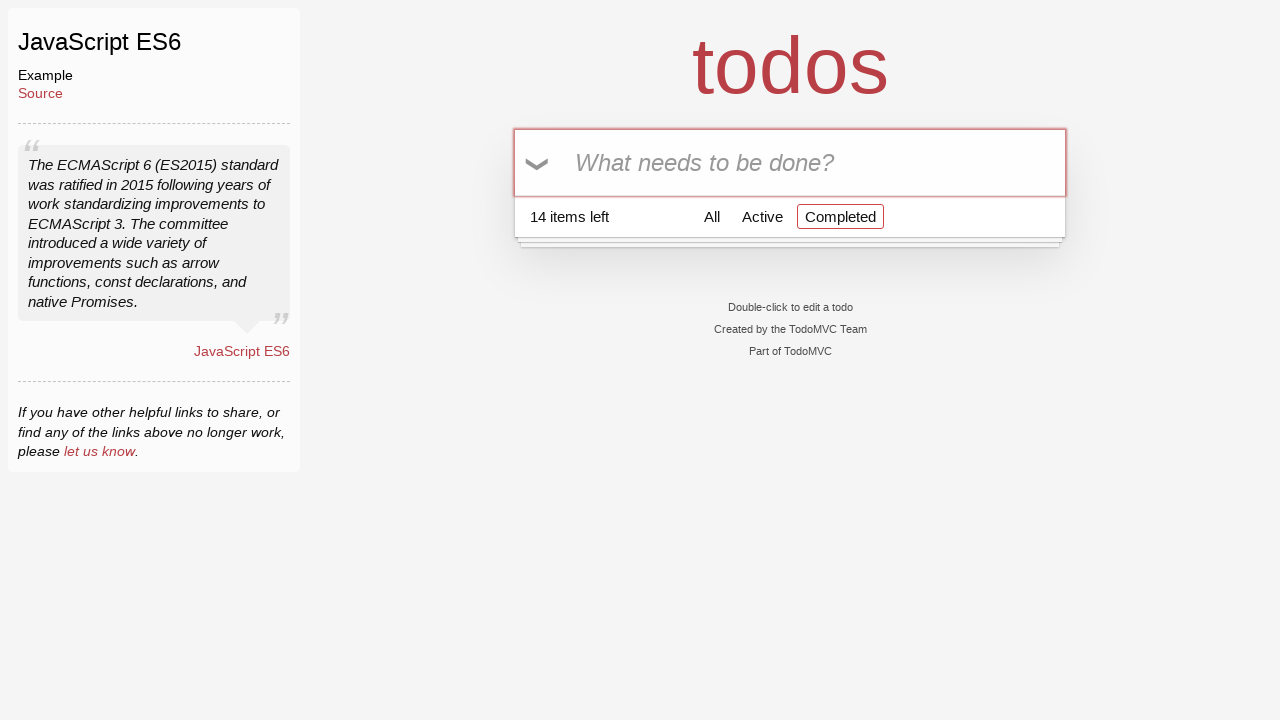

Filled todo input field with 'Buy Bread' (iteration 15/100) on input[placeholder='What needs to be done?']
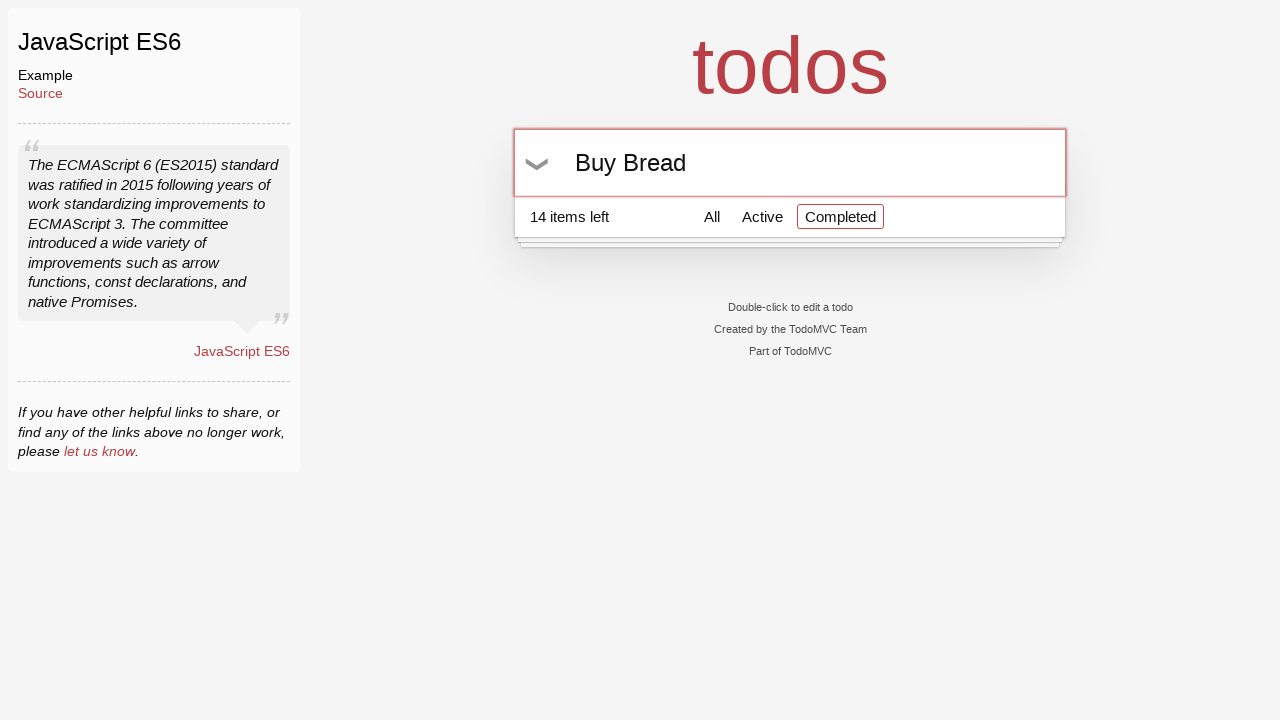

Pressed Enter to add todo (iteration 15/100) on input[placeholder='What needs to be done?']
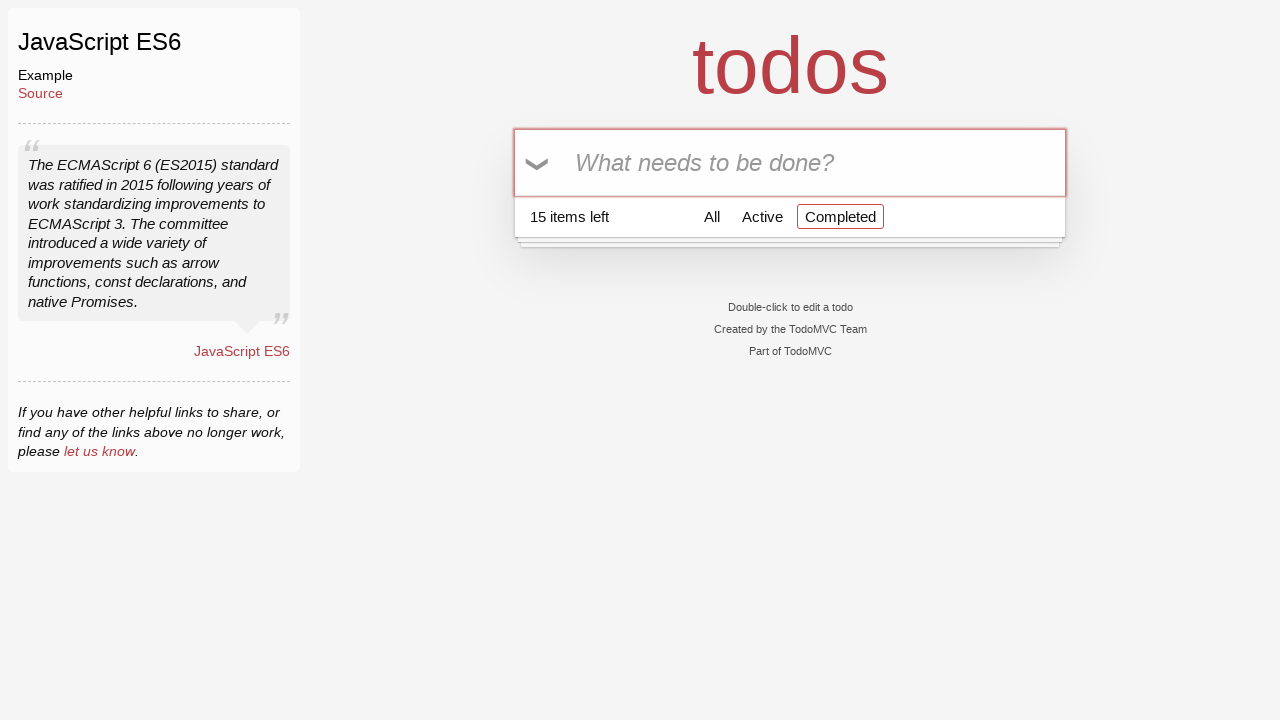

Filled todo input field with 'Buy Bread' (iteration 16/100) on input[placeholder='What needs to be done?']
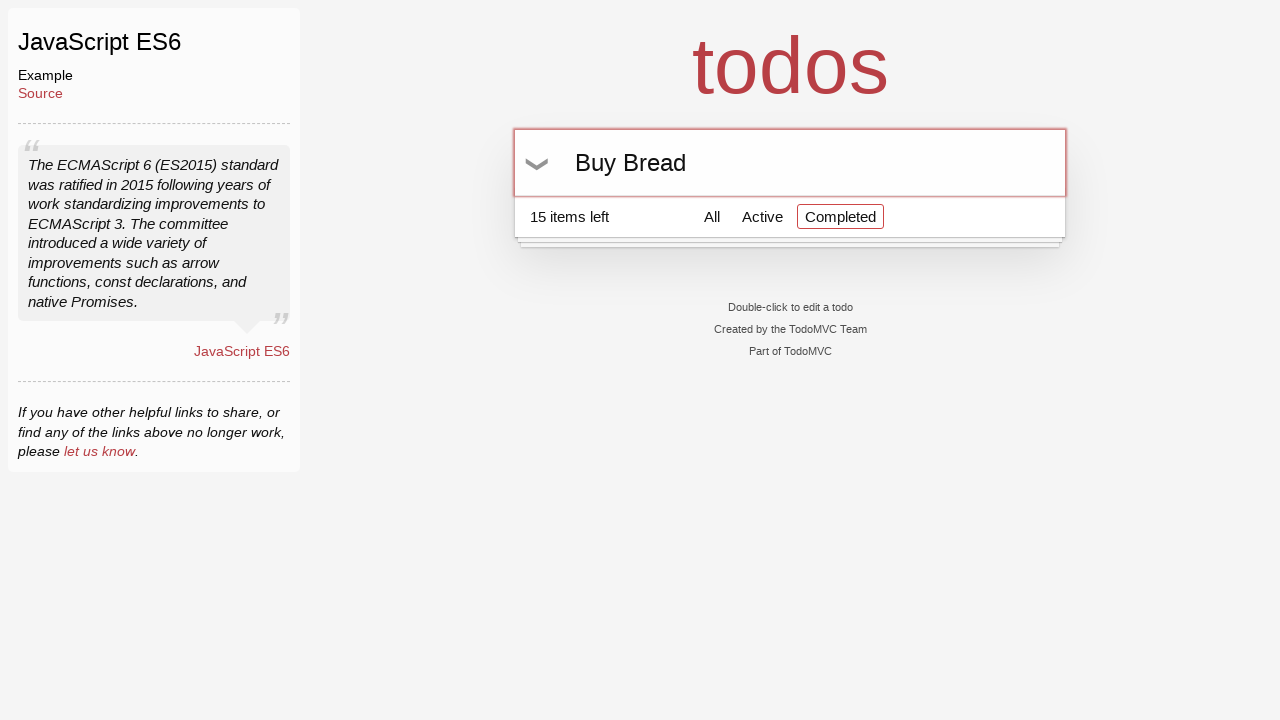

Pressed Enter to add todo (iteration 16/100) on input[placeholder='What needs to be done?']
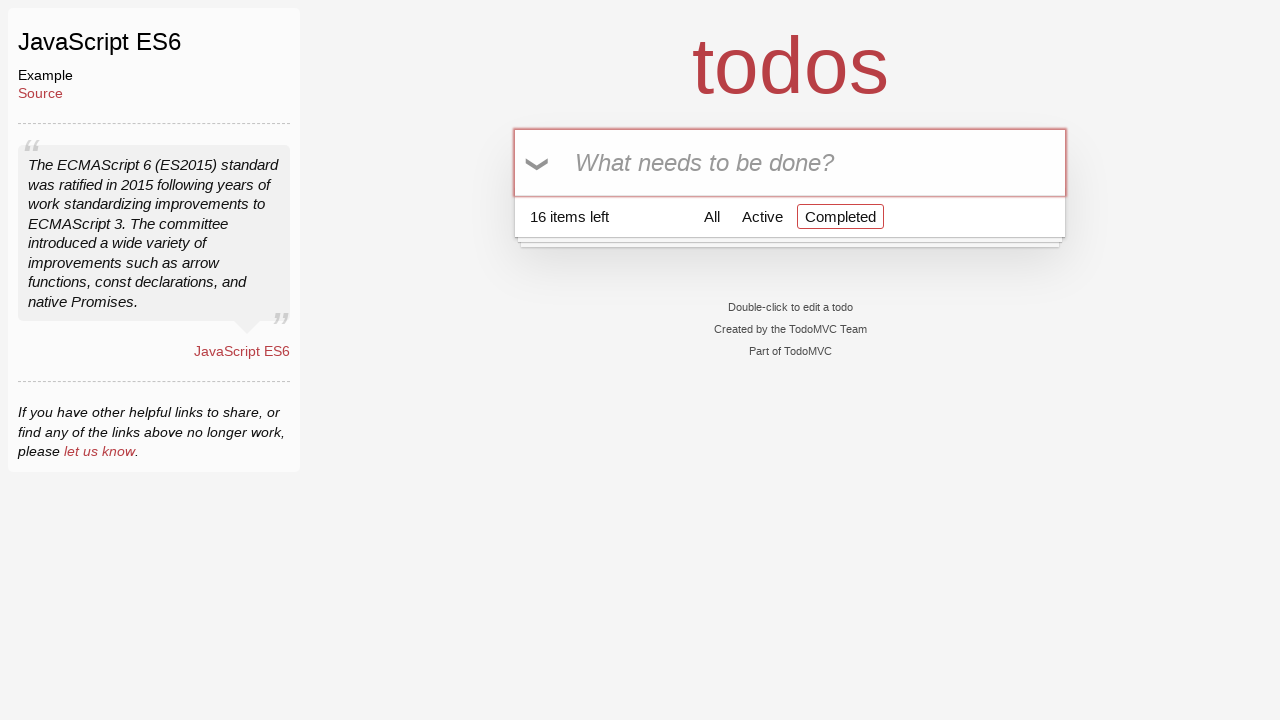

Filled todo input field with 'Buy Bread' (iteration 17/100) on input[placeholder='What needs to be done?']
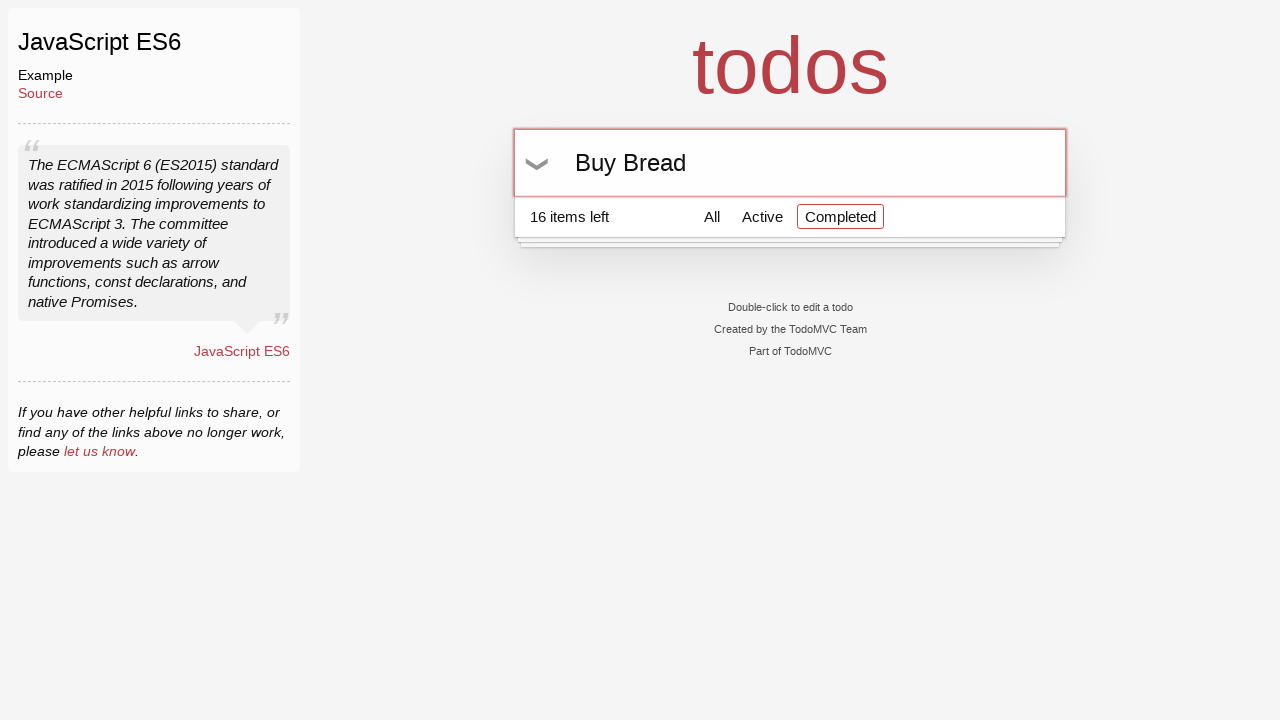

Pressed Enter to add todo (iteration 17/100) on input[placeholder='What needs to be done?']
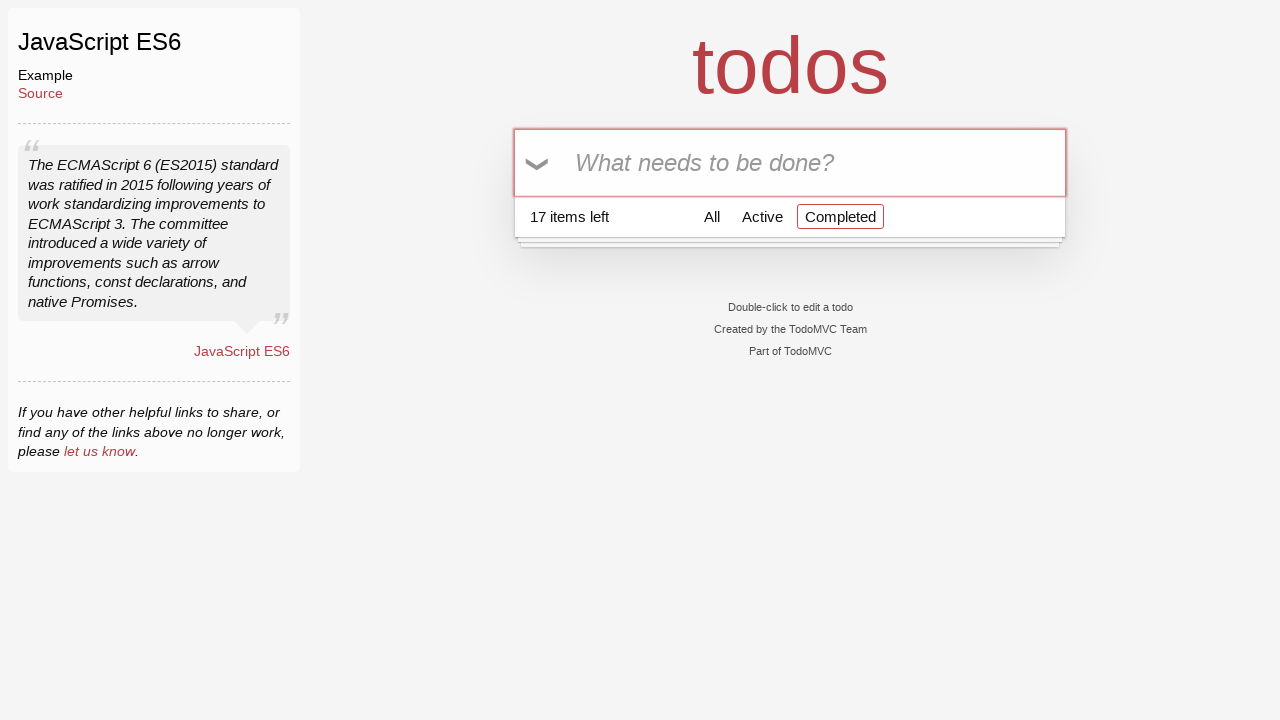

Filled todo input field with 'Buy Bread' (iteration 18/100) on input[placeholder='What needs to be done?']
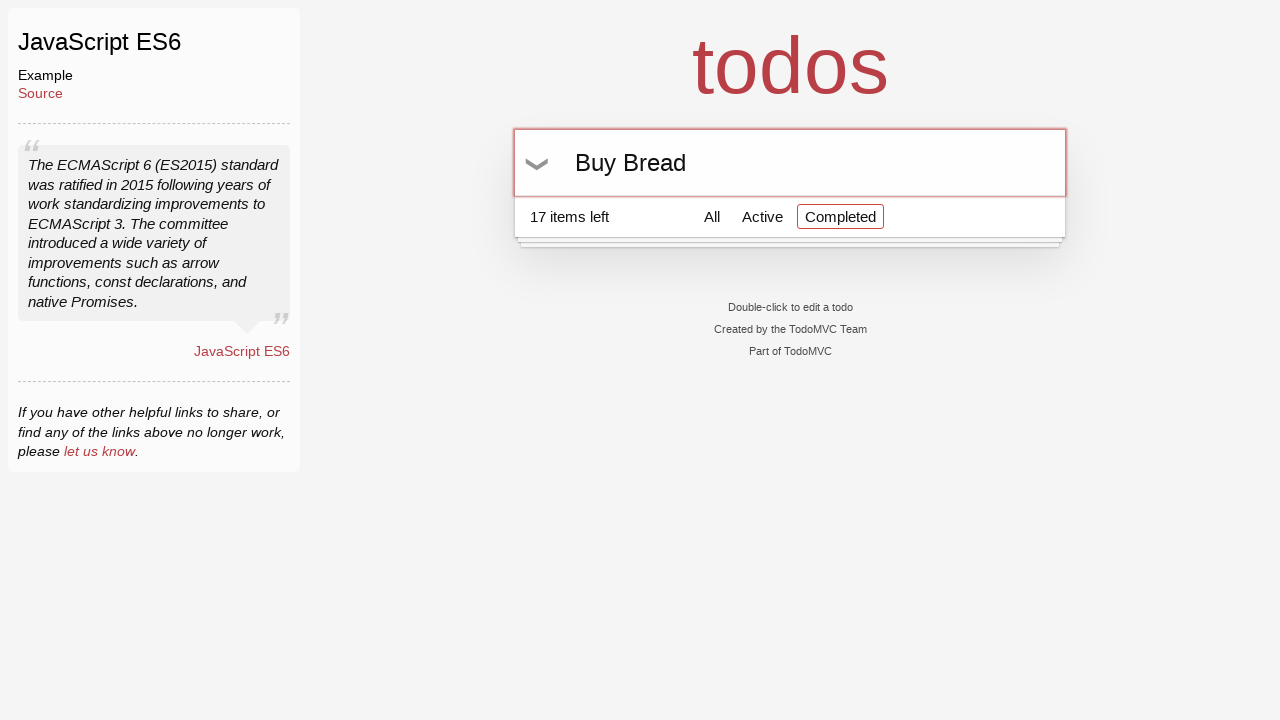

Pressed Enter to add todo (iteration 18/100) on input[placeholder='What needs to be done?']
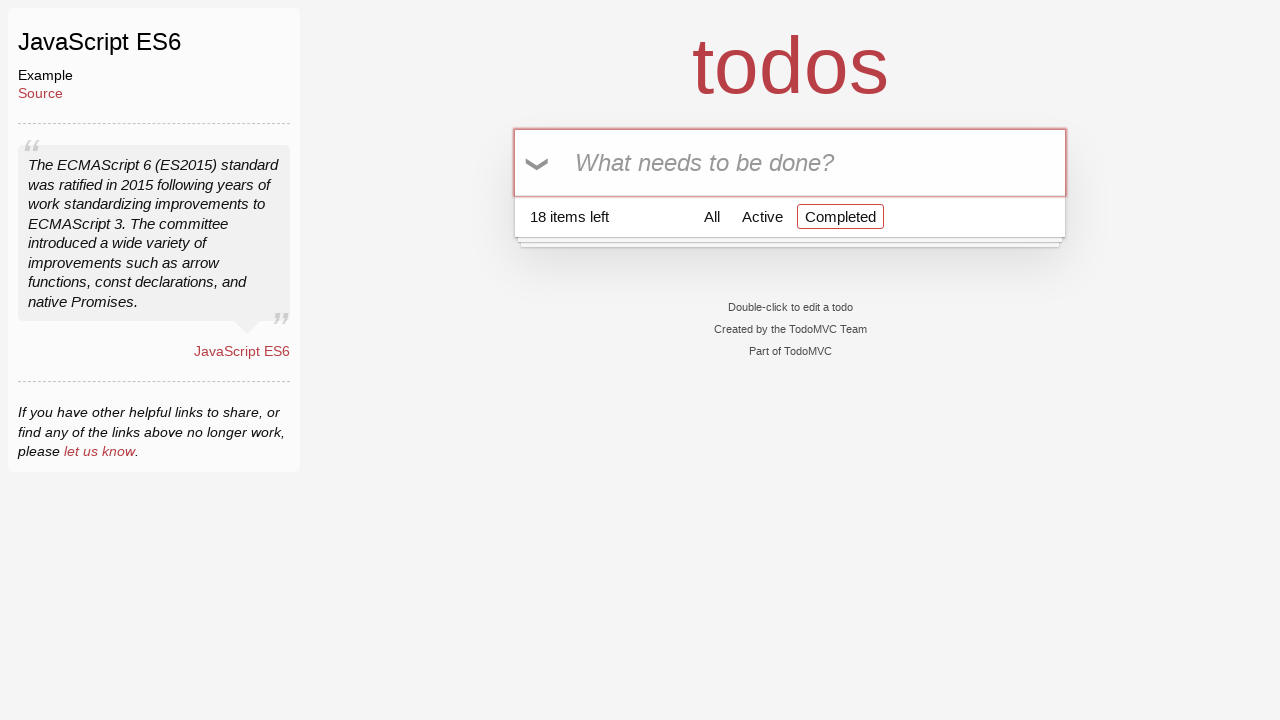

Filled todo input field with 'Buy Bread' (iteration 19/100) on input[placeholder='What needs to be done?']
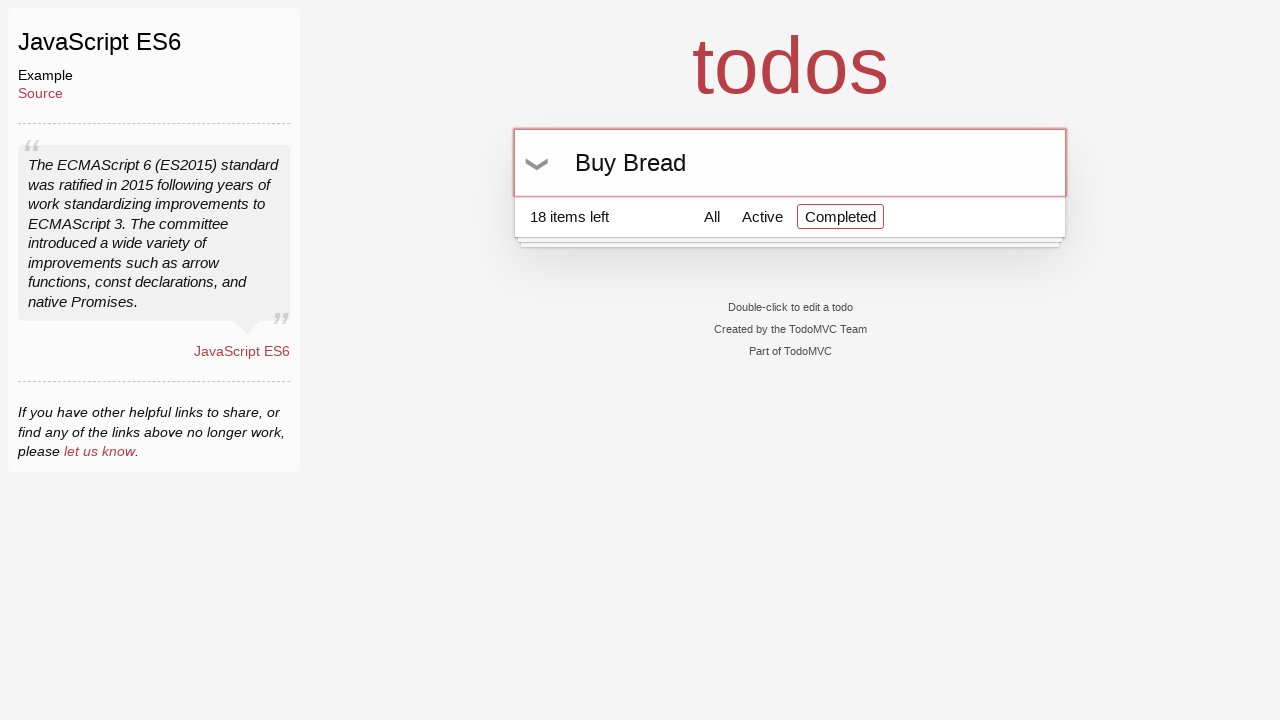

Pressed Enter to add todo (iteration 19/100) on input[placeholder='What needs to be done?']
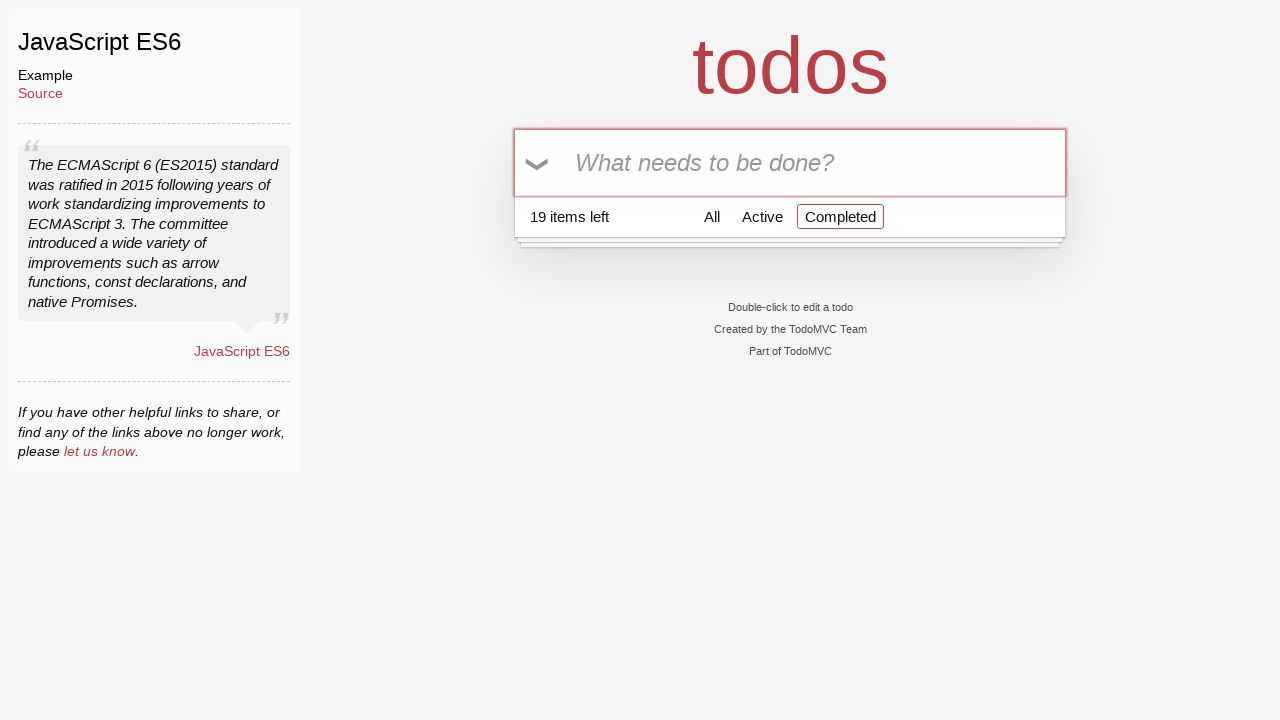

Filled todo input field with 'Buy Bread' (iteration 20/100) on input[placeholder='What needs to be done?']
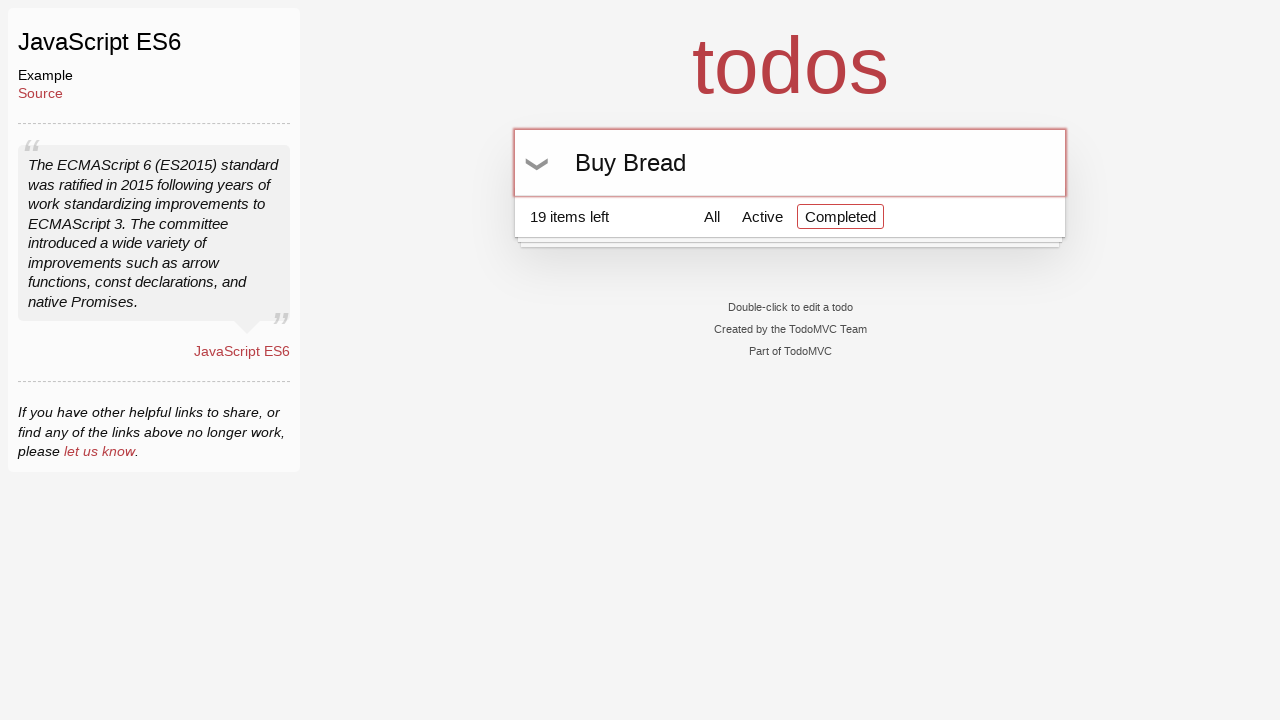

Pressed Enter to add todo (iteration 20/100) on input[placeholder='What needs to be done?']
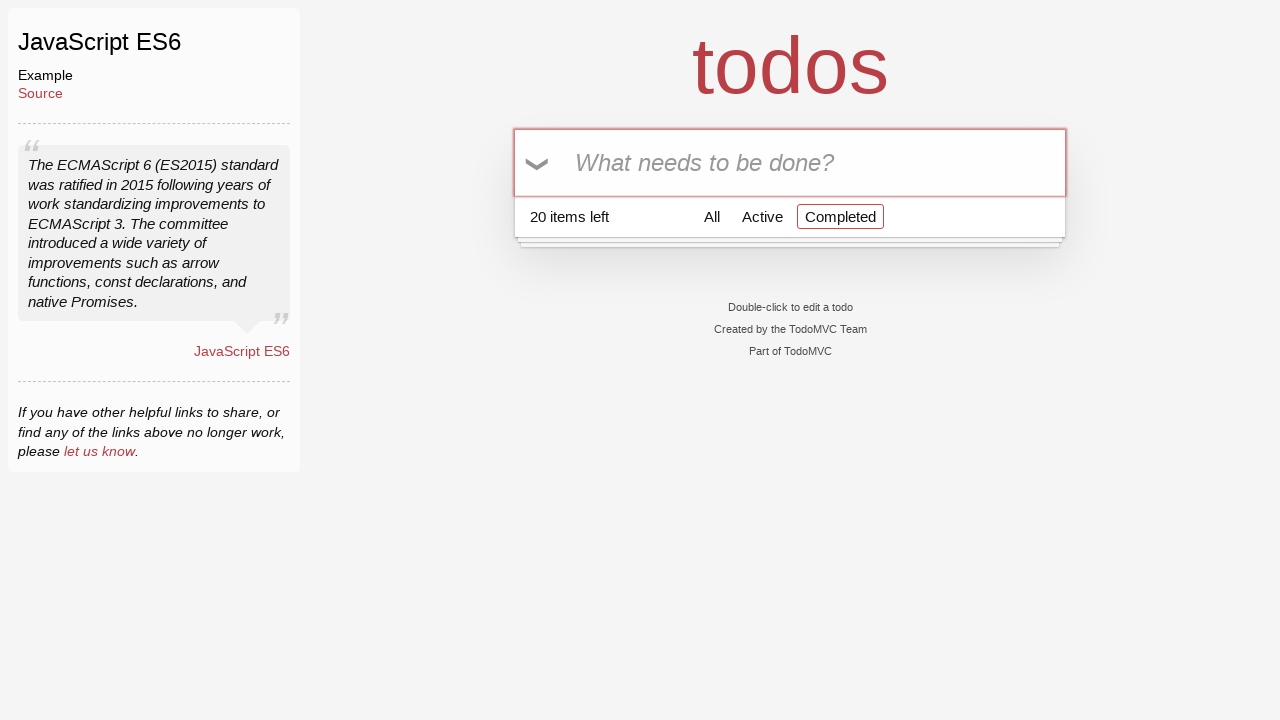

Filled todo input field with 'Buy Bread' (iteration 21/100) on input[placeholder='What needs to be done?']
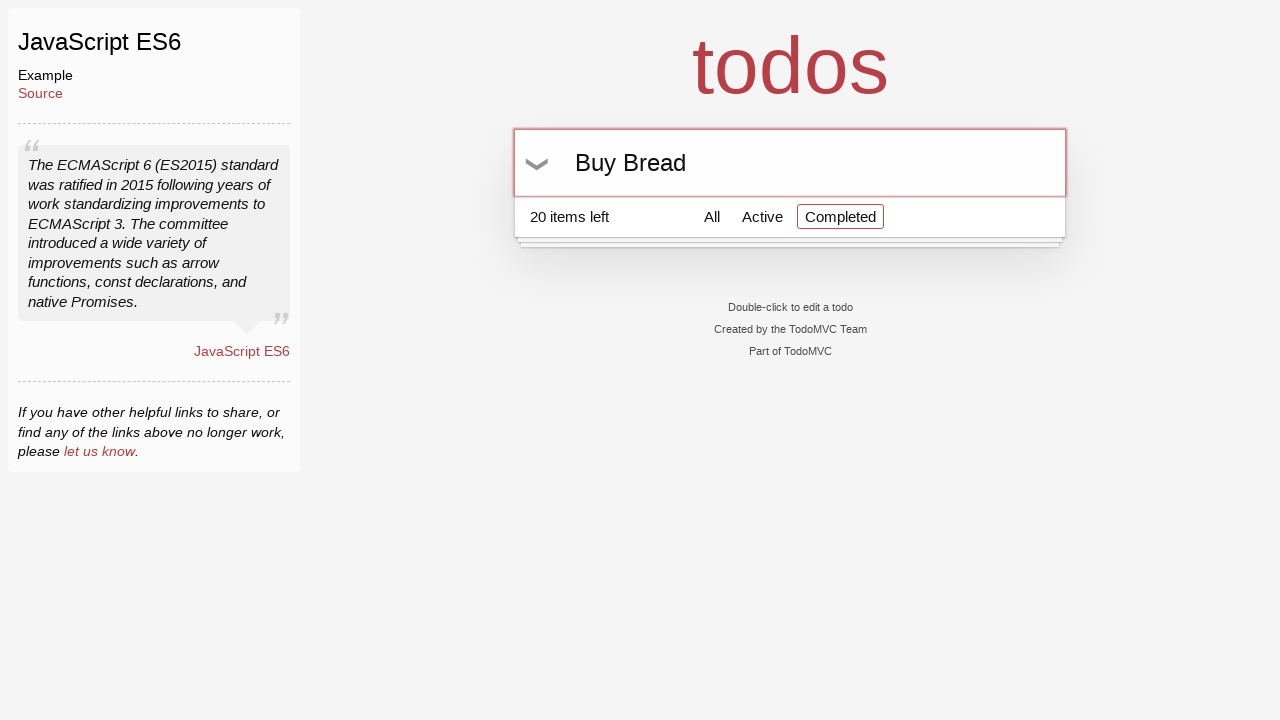

Pressed Enter to add todo (iteration 21/100) on input[placeholder='What needs to be done?']
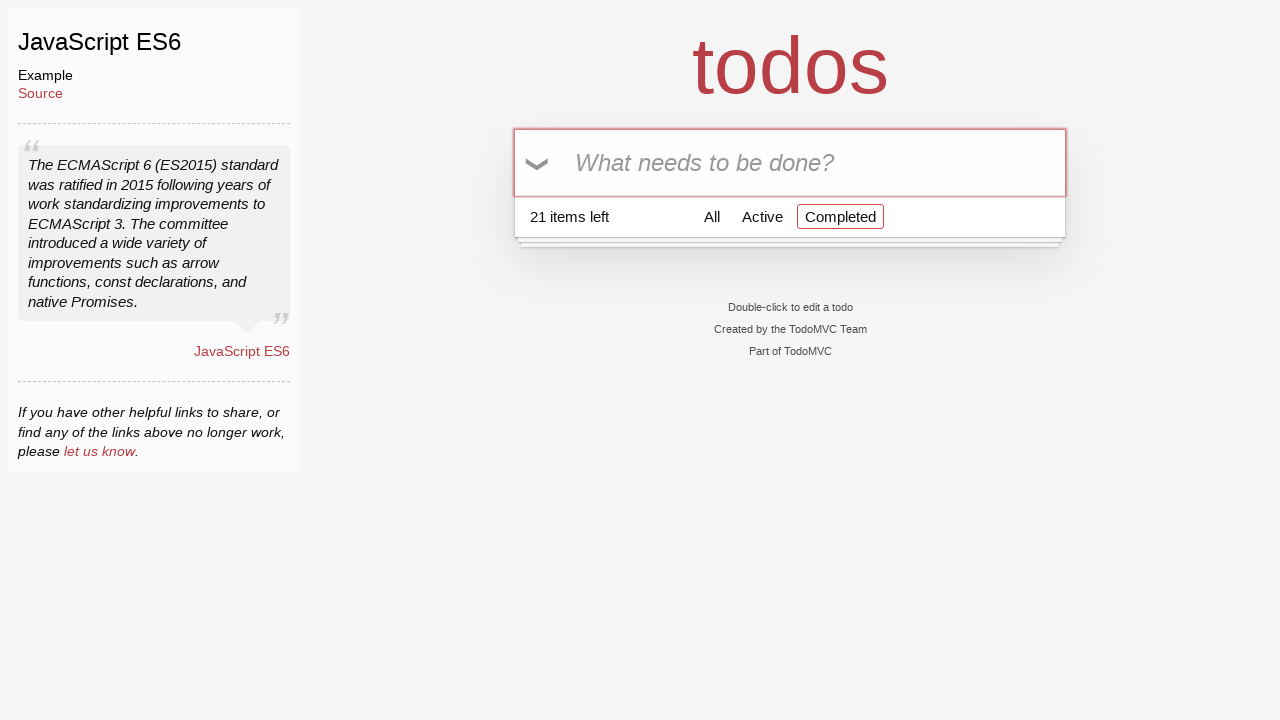

Filled todo input field with 'Buy Bread' (iteration 22/100) on input[placeholder='What needs to be done?']
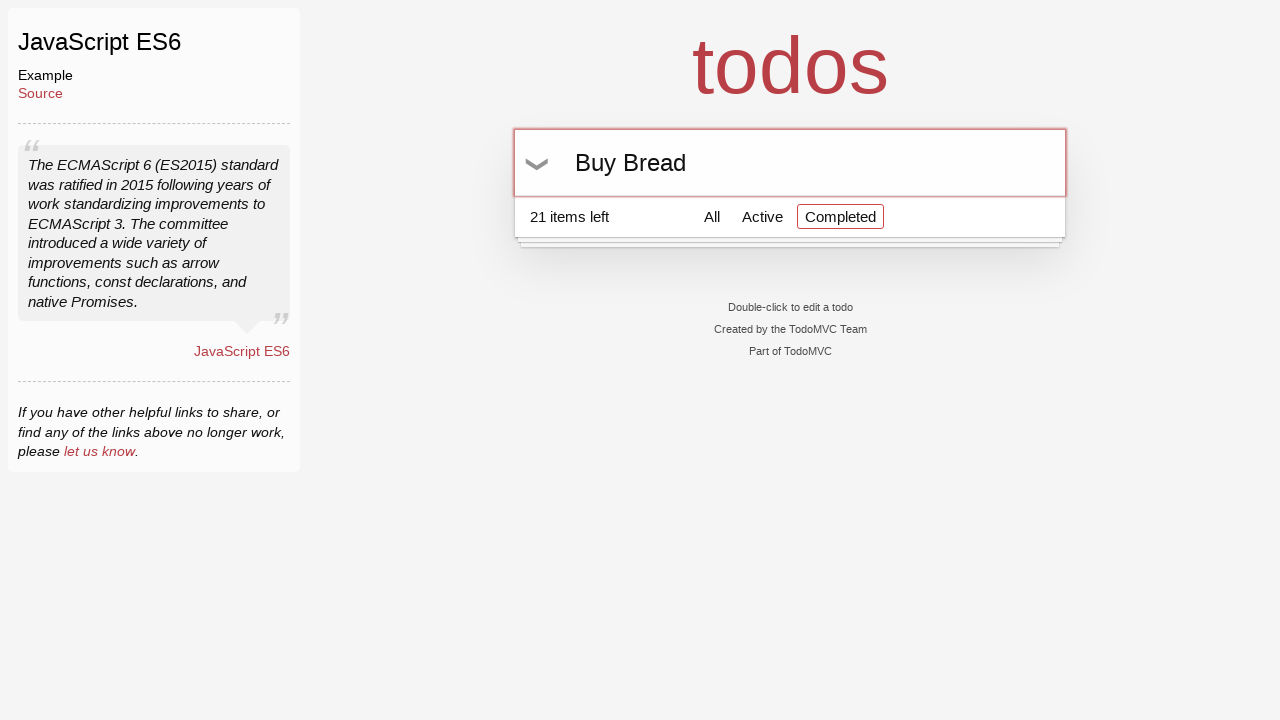

Pressed Enter to add todo (iteration 22/100) on input[placeholder='What needs to be done?']
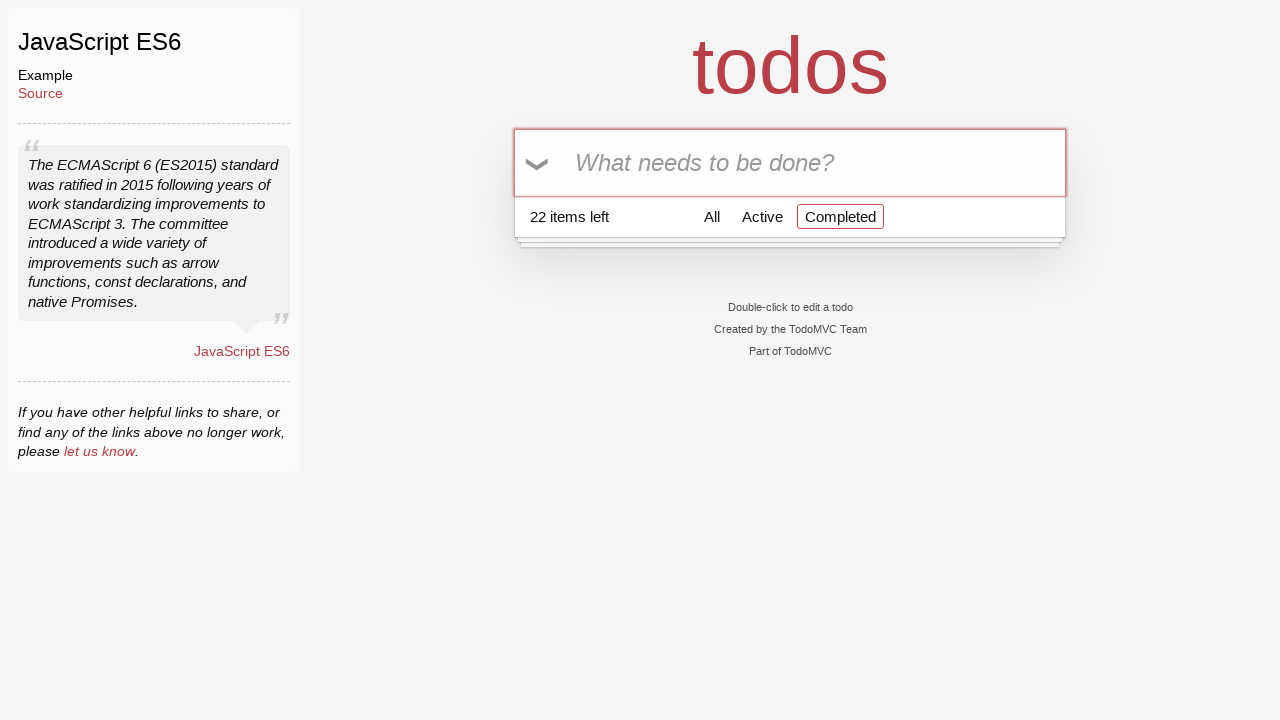

Filled todo input field with 'Buy Bread' (iteration 23/100) on input[placeholder='What needs to be done?']
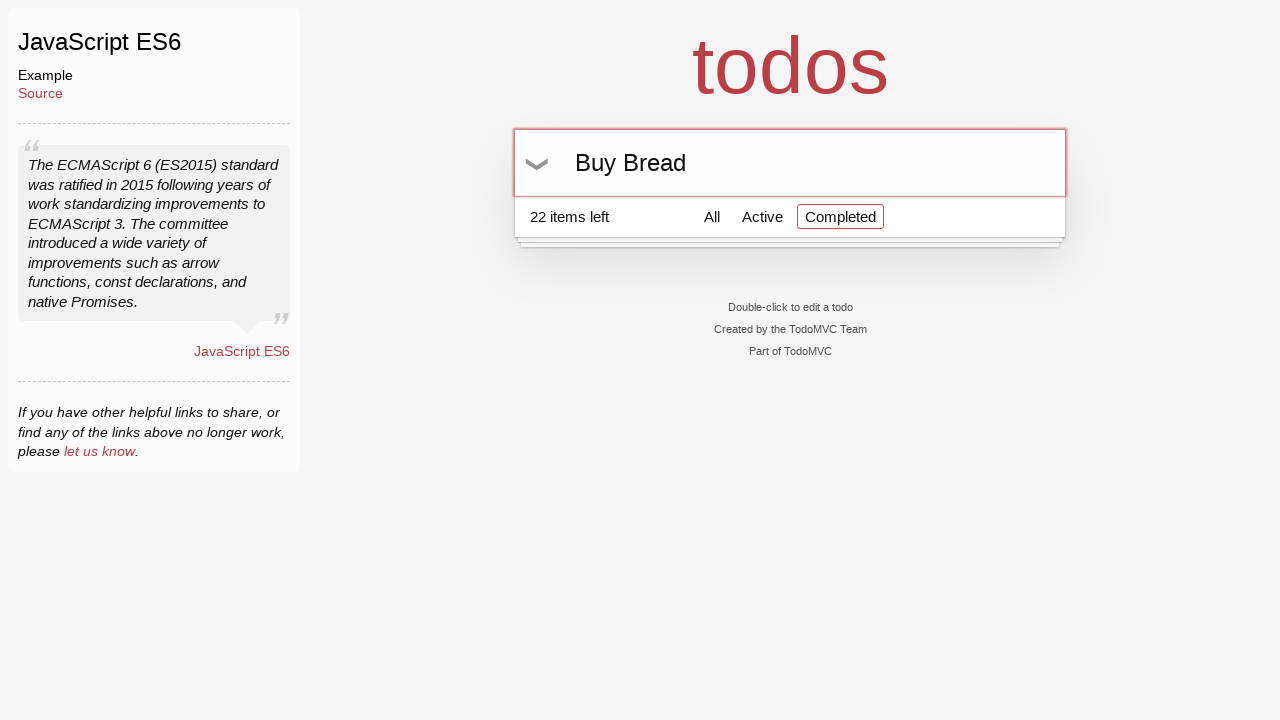

Pressed Enter to add todo (iteration 23/100) on input[placeholder='What needs to be done?']
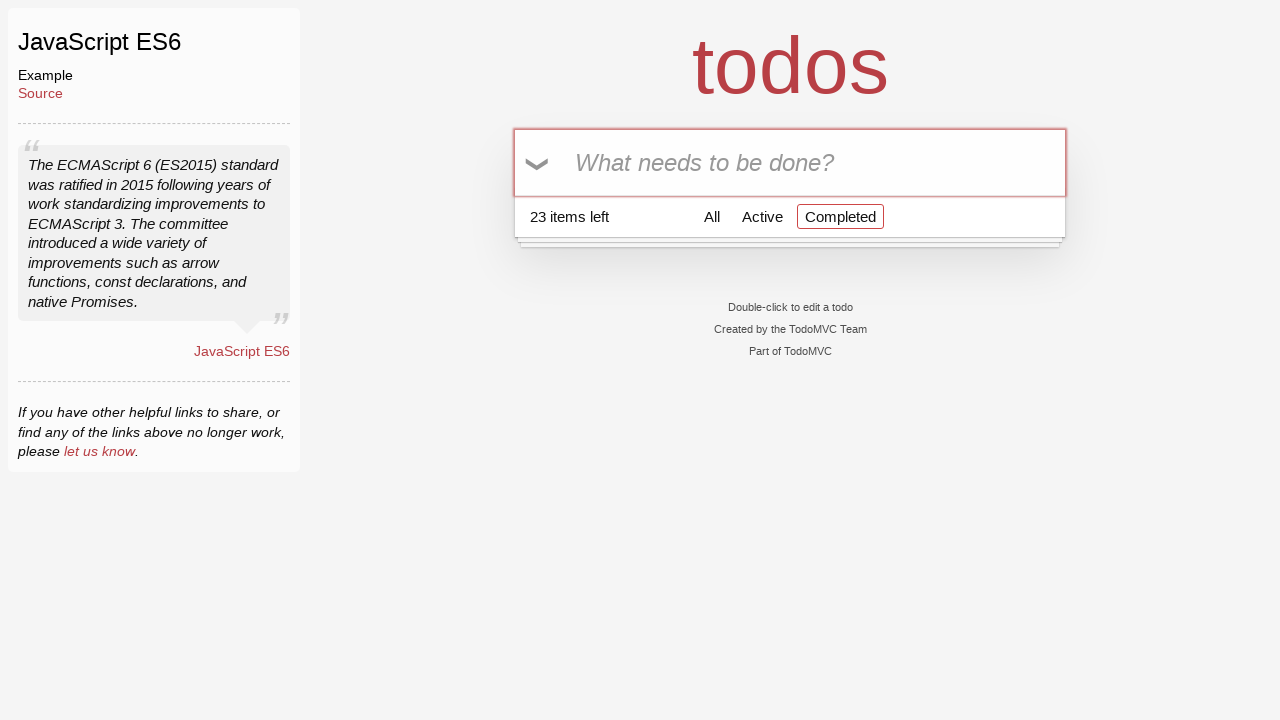

Filled todo input field with 'Buy Bread' (iteration 24/100) on input[placeholder='What needs to be done?']
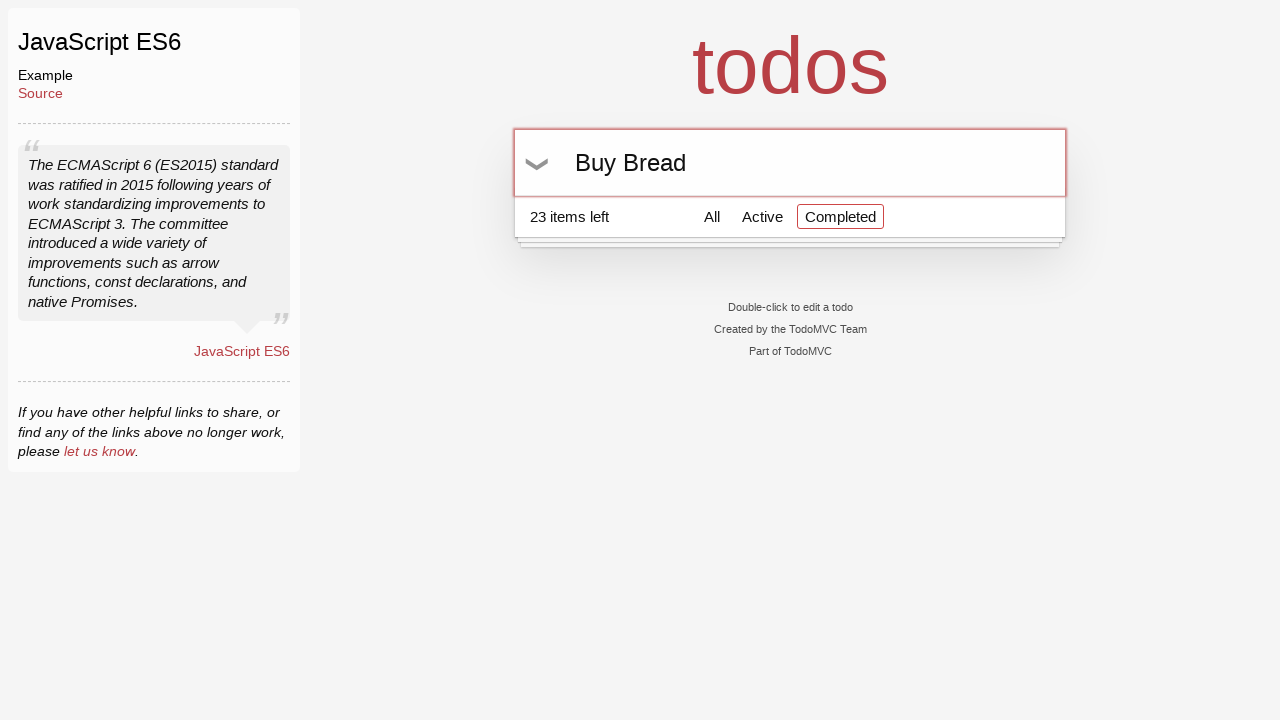

Pressed Enter to add todo (iteration 24/100) on input[placeholder='What needs to be done?']
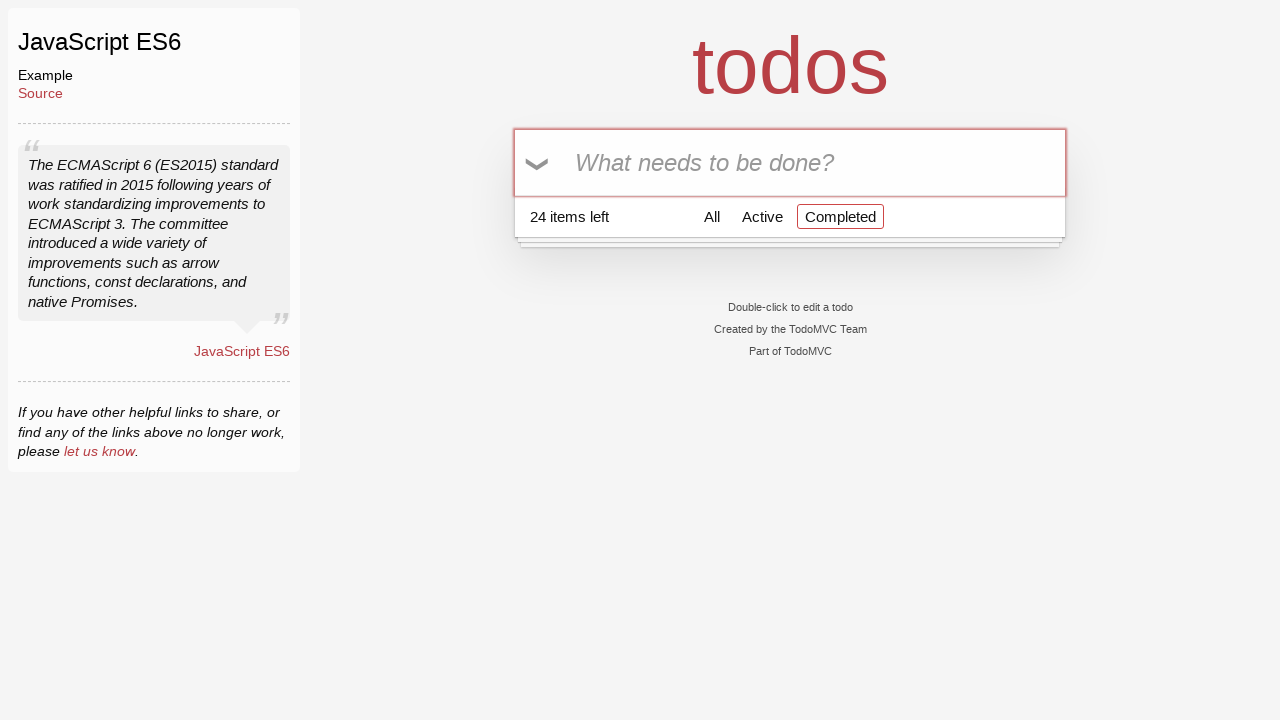

Filled todo input field with 'Buy Bread' (iteration 25/100) on input[placeholder='What needs to be done?']
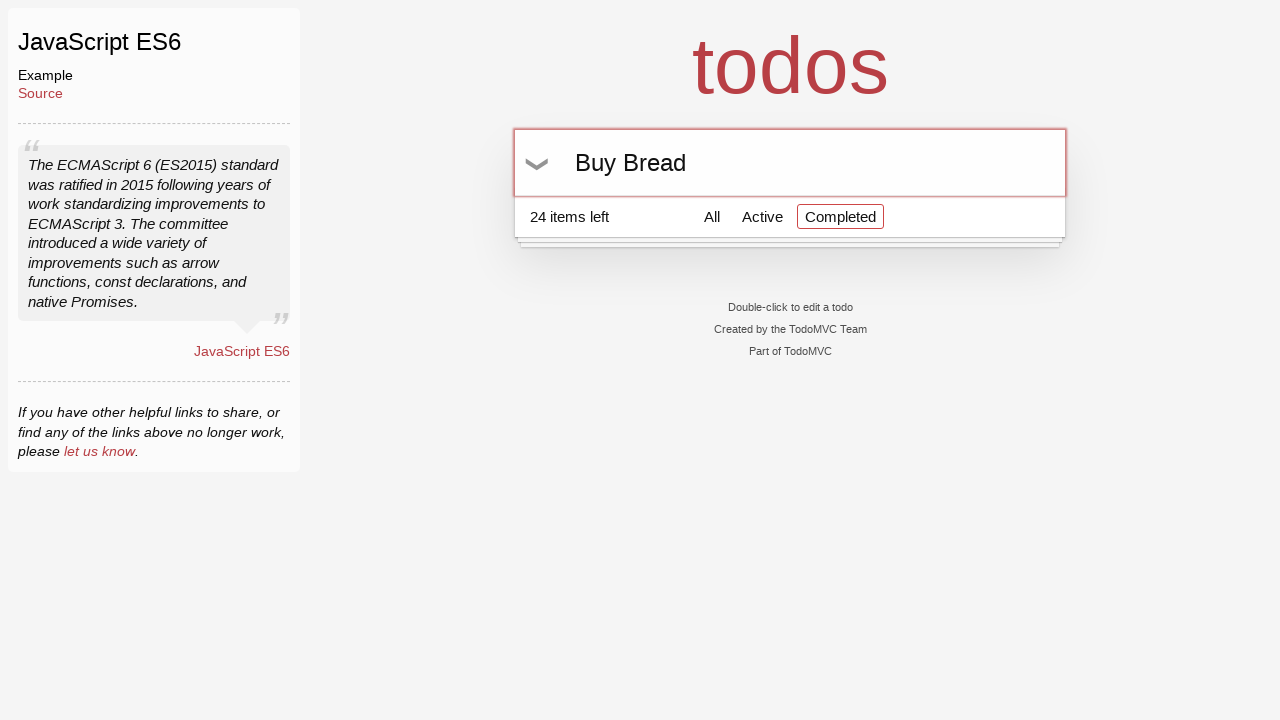

Pressed Enter to add todo (iteration 25/100) on input[placeholder='What needs to be done?']
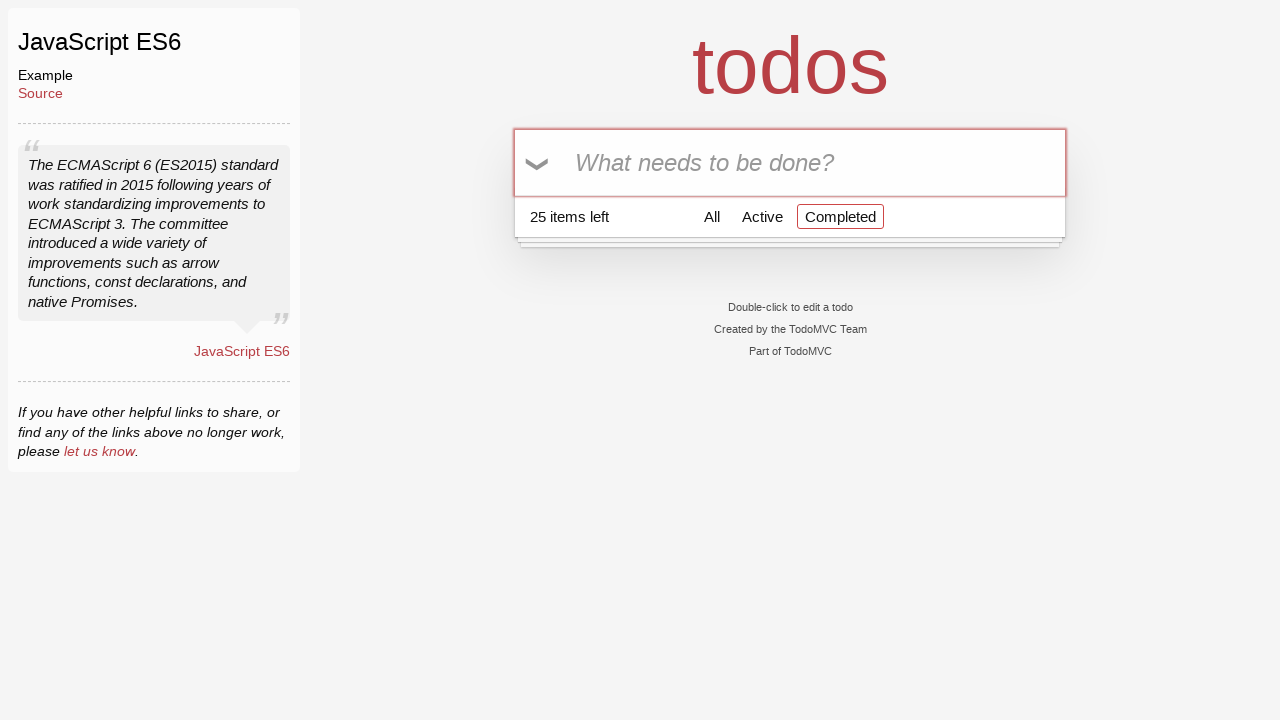

Filled todo input field with 'Buy Bread' (iteration 26/100) on input[placeholder='What needs to be done?']
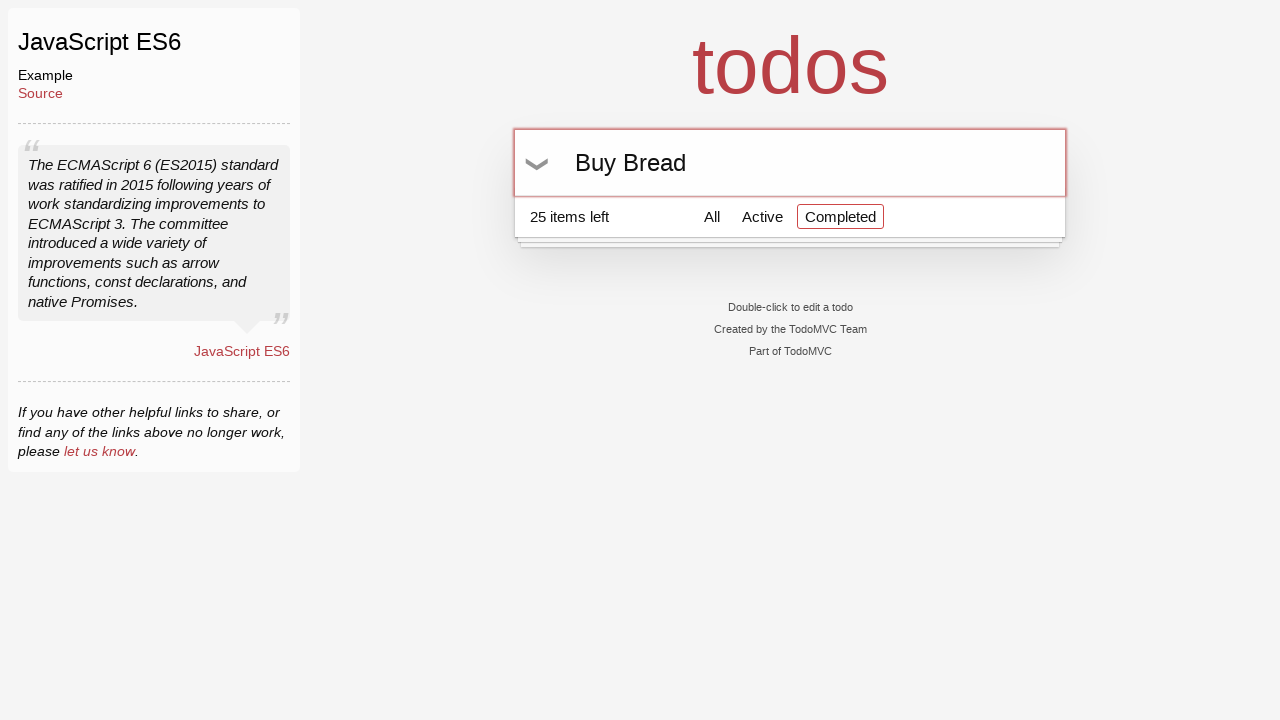

Pressed Enter to add todo (iteration 26/100) on input[placeholder='What needs to be done?']
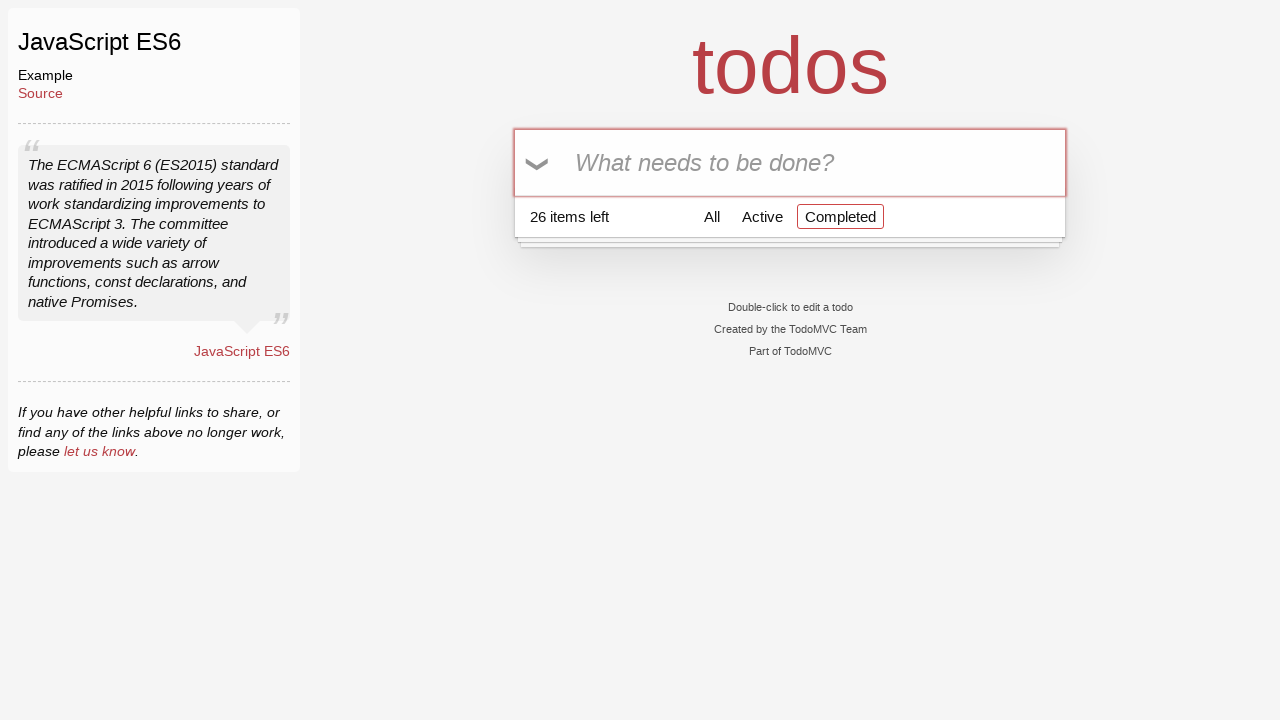

Filled todo input field with 'Buy Bread' (iteration 27/100) on input[placeholder='What needs to be done?']
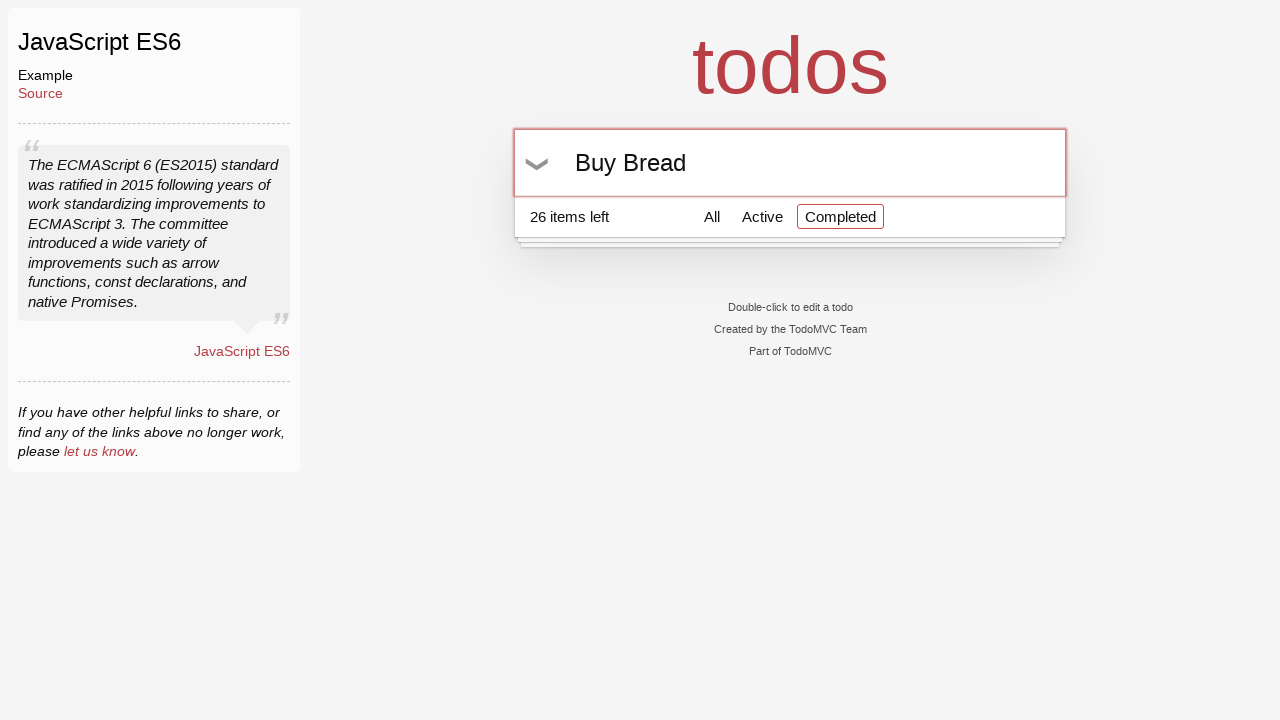

Pressed Enter to add todo (iteration 27/100) on input[placeholder='What needs to be done?']
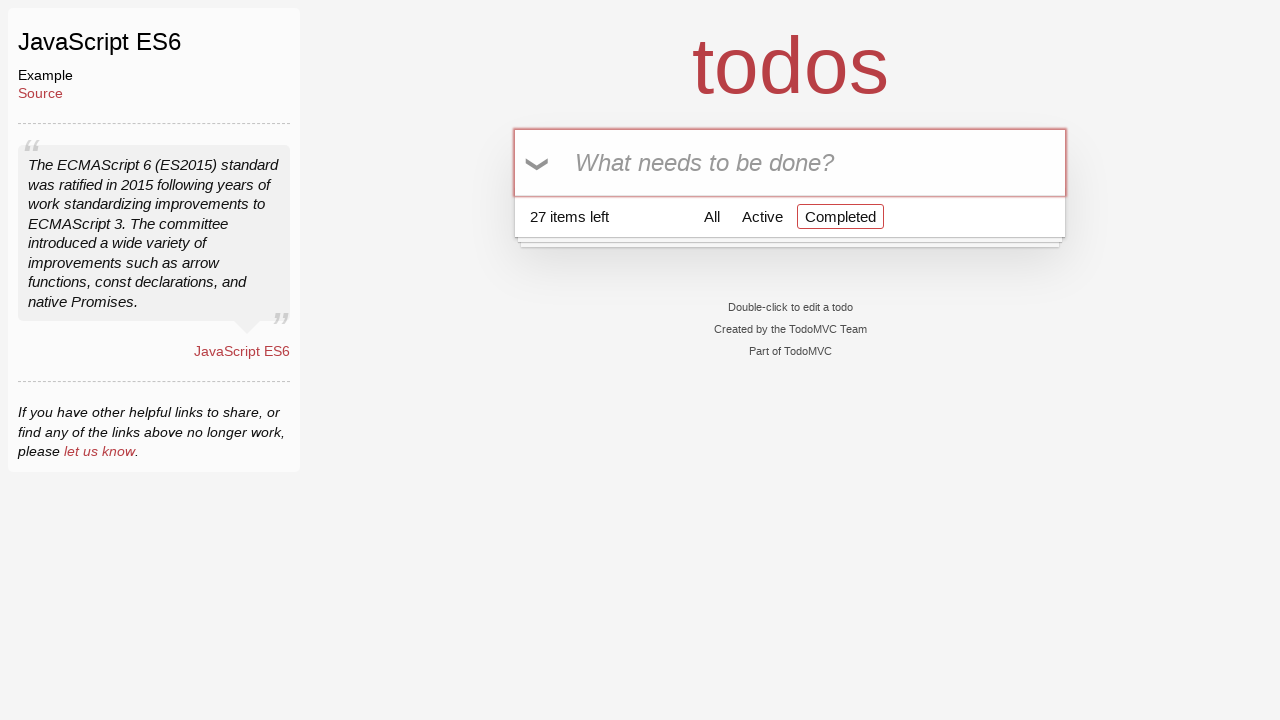

Filled todo input field with 'Buy Bread' (iteration 28/100) on input[placeholder='What needs to be done?']
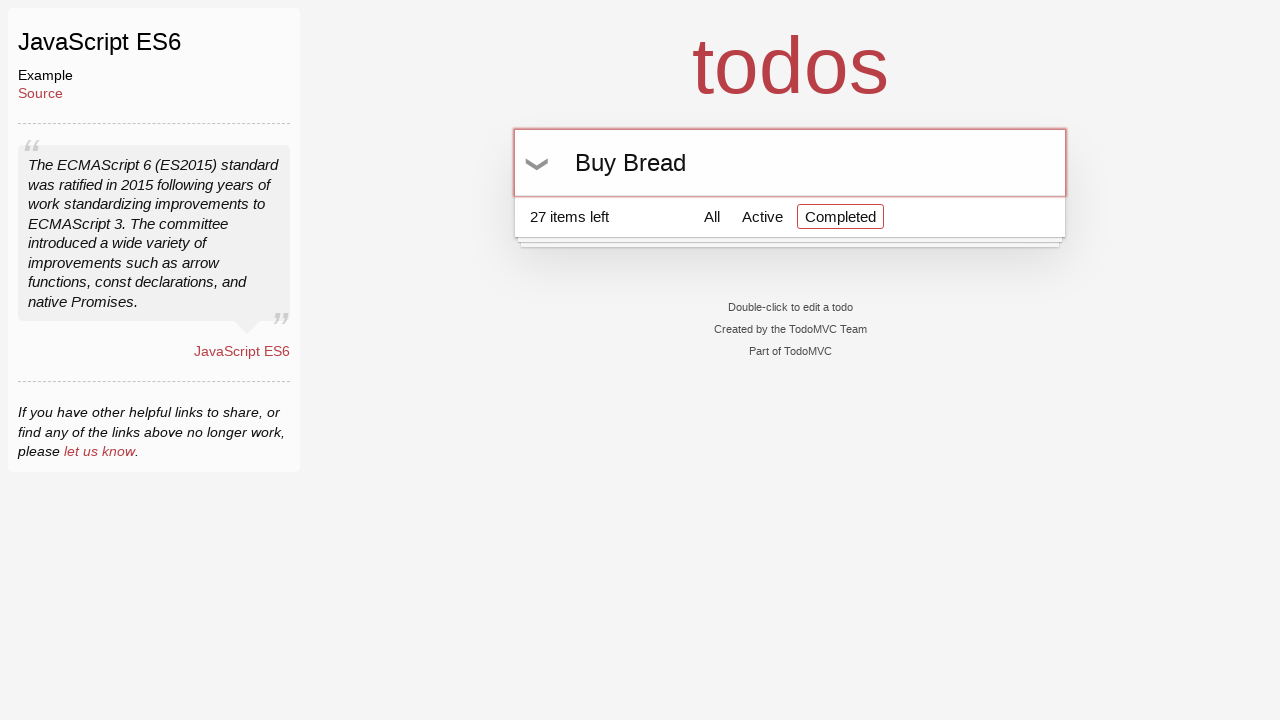

Pressed Enter to add todo (iteration 28/100) on input[placeholder='What needs to be done?']
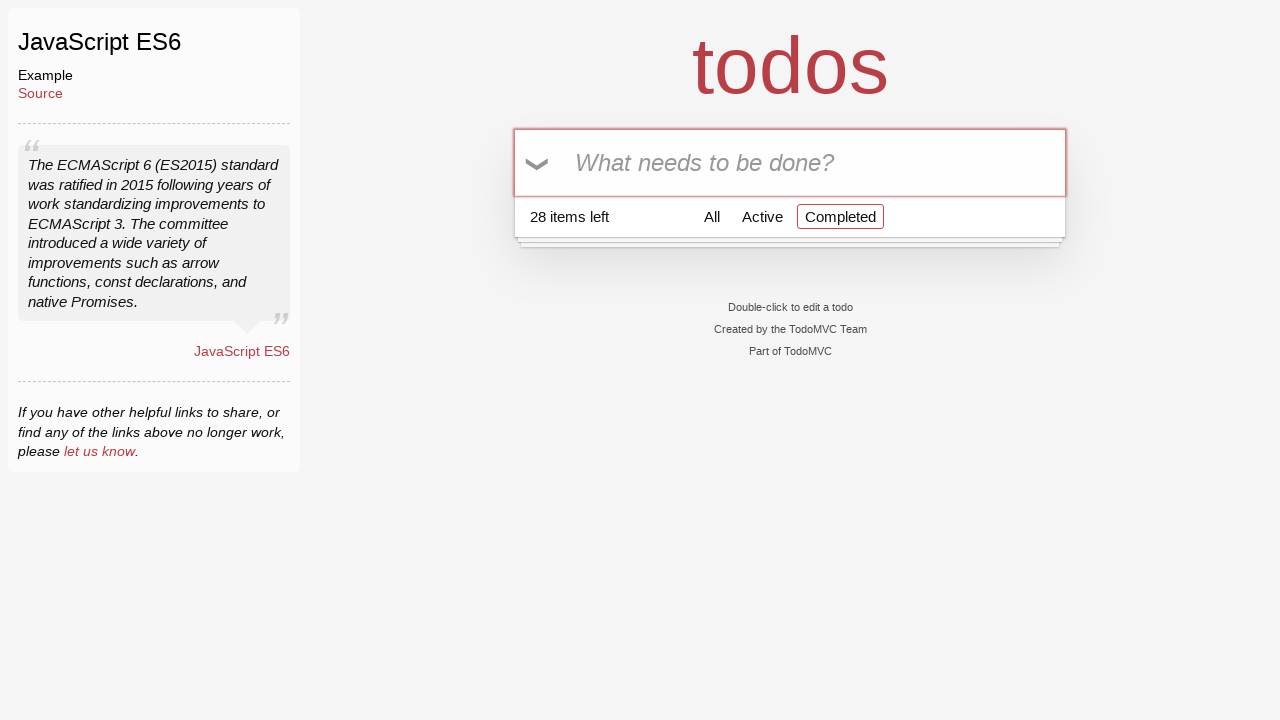

Filled todo input field with 'Buy Bread' (iteration 29/100) on input[placeholder='What needs to be done?']
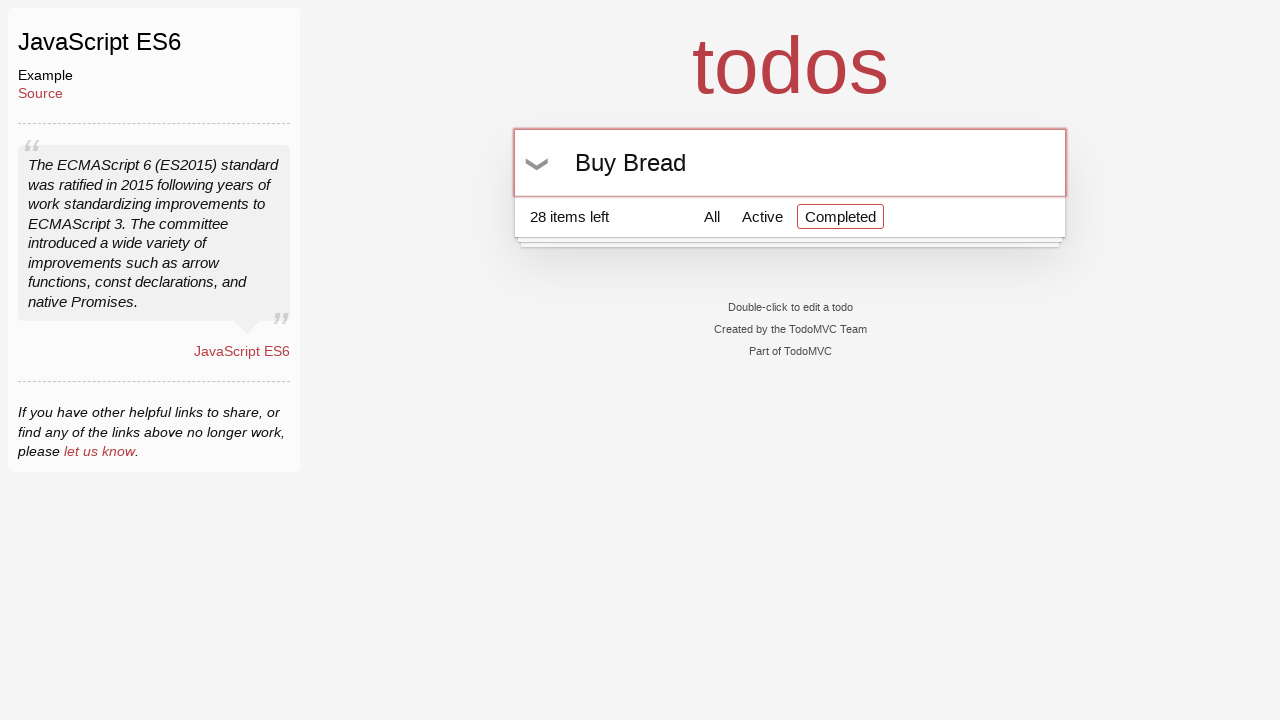

Pressed Enter to add todo (iteration 29/100) on input[placeholder='What needs to be done?']
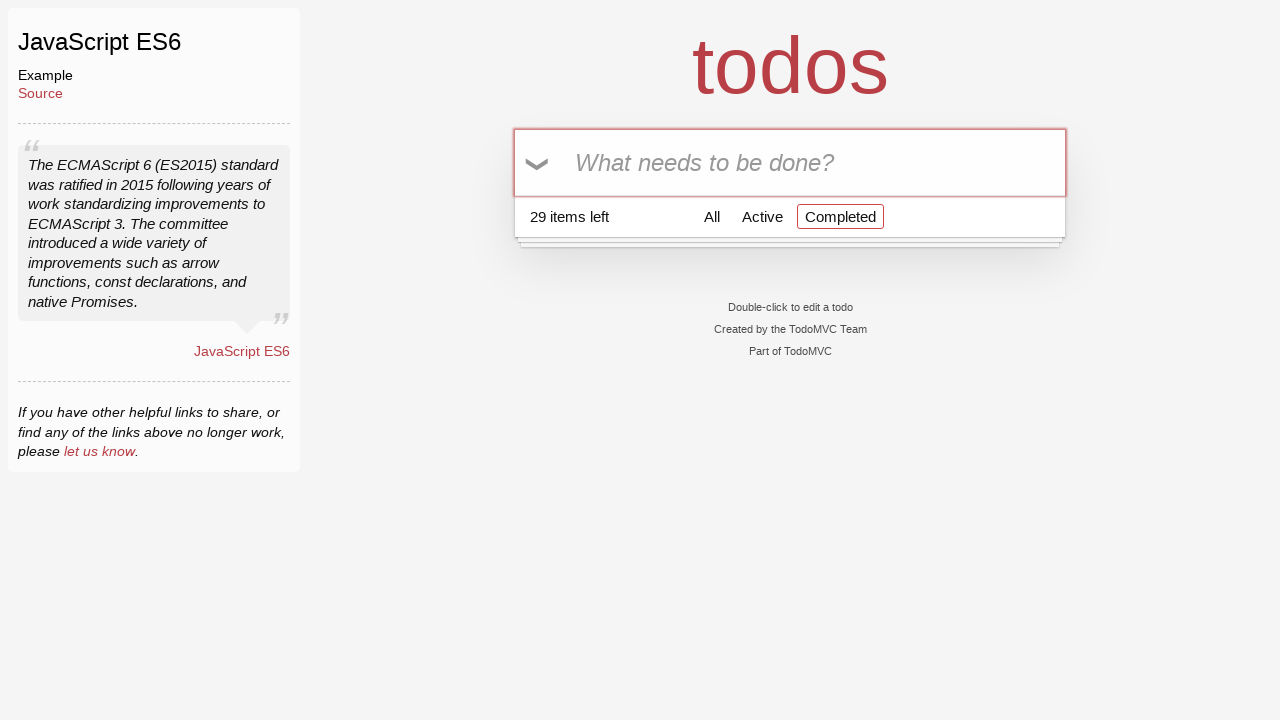

Filled todo input field with 'Buy Bread' (iteration 30/100) on input[placeholder='What needs to be done?']
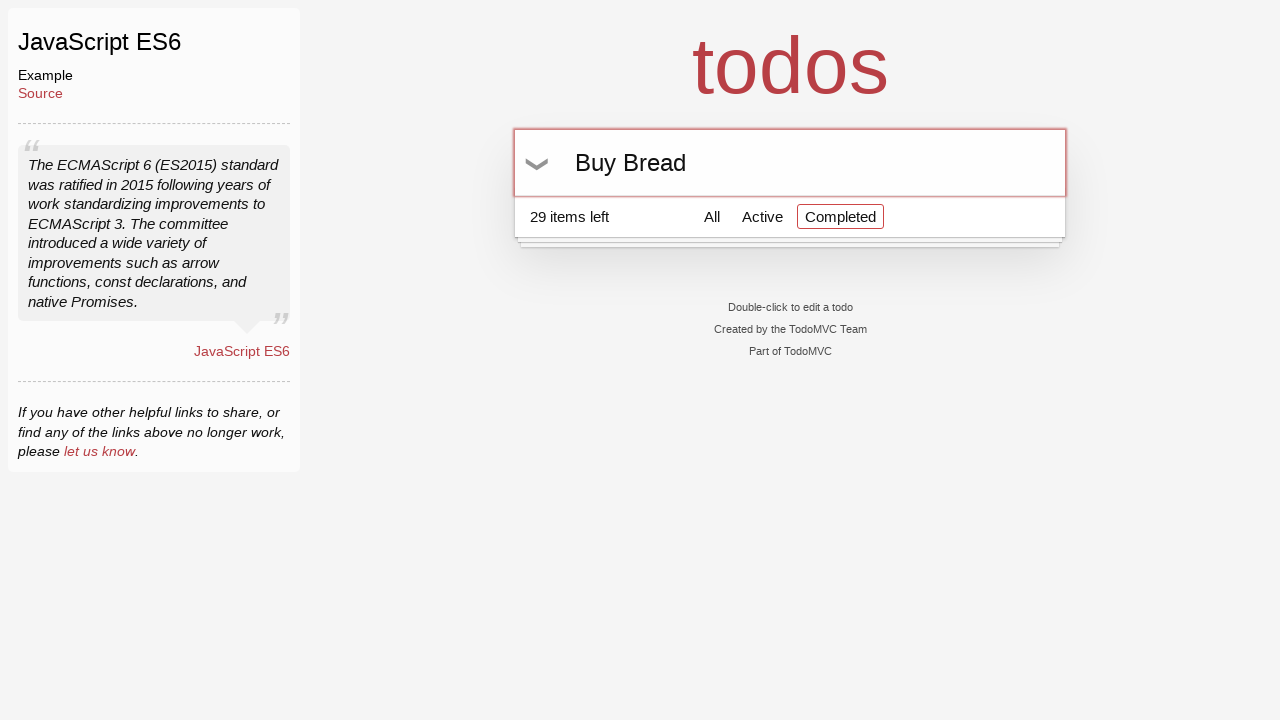

Pressed Enter to add todo (iteration 30/100) on input[placeholder='What needs to be done?']
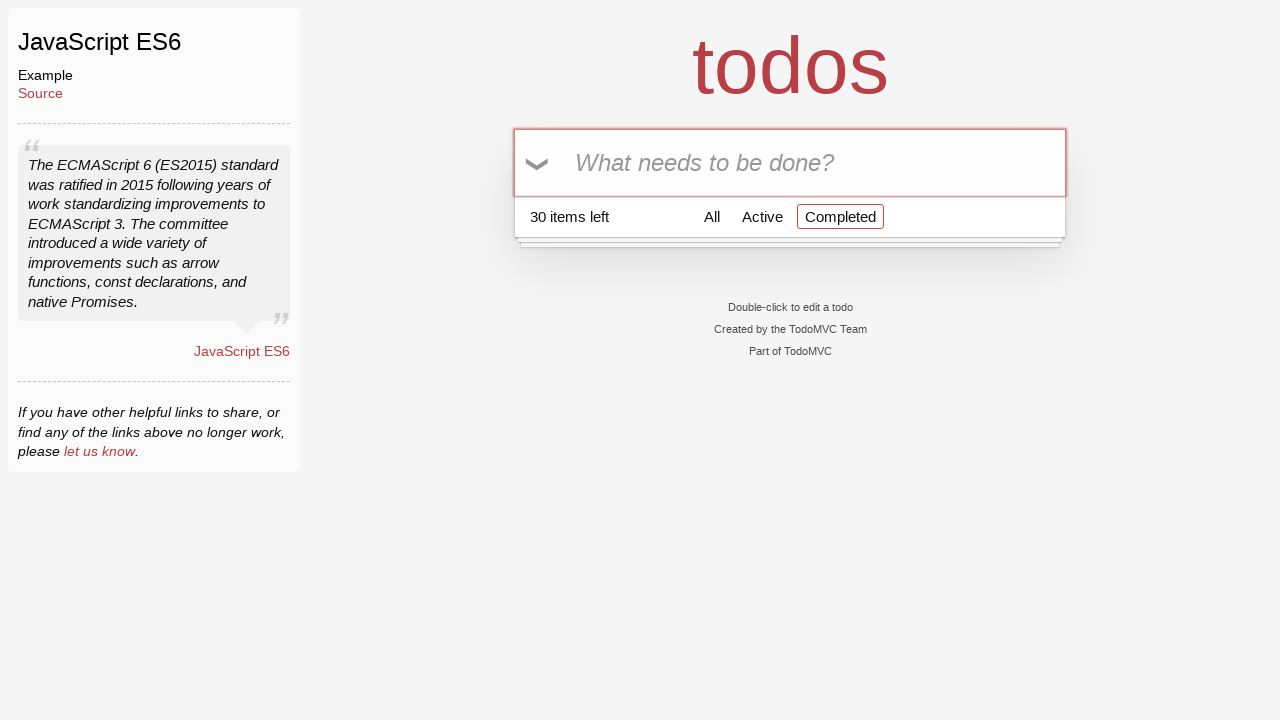

Filled todo input field with 'Buy Bread' (iteration 31/100) on input[placeholder='What needs to be done?']
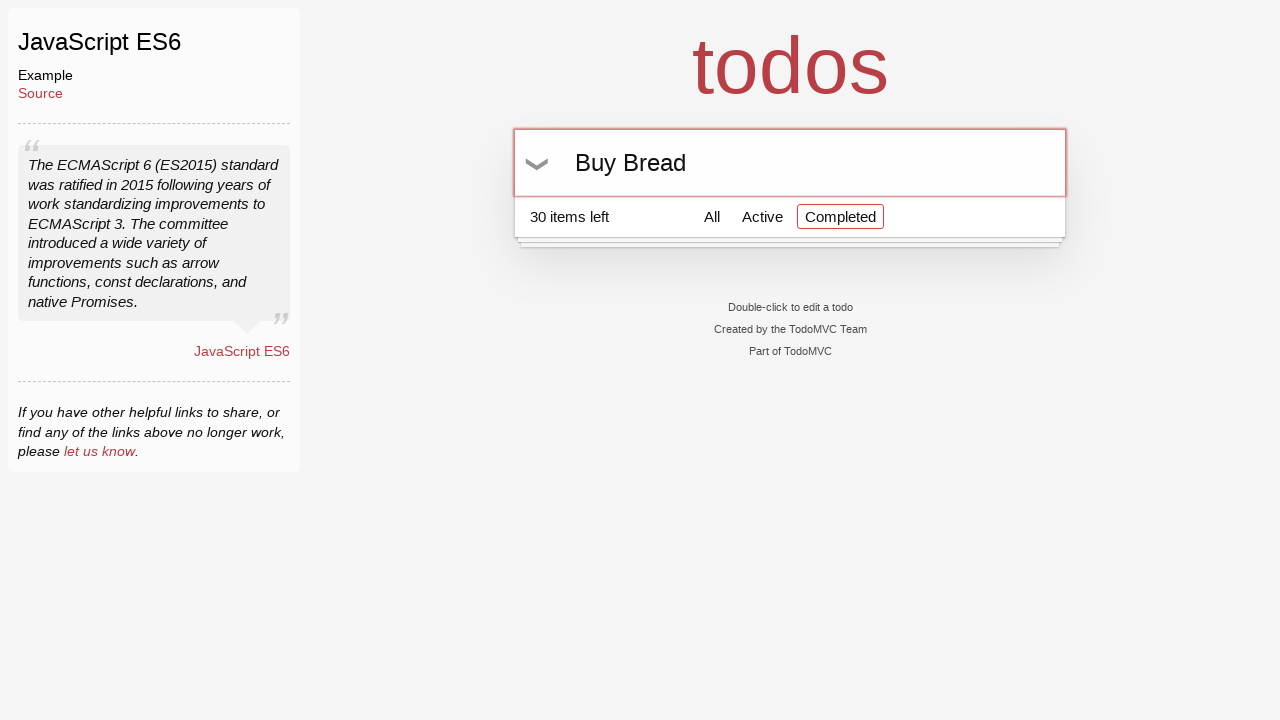

Pressed Enter to add todo (iteration 31/100) on input[placeholder='What needs to be done?']
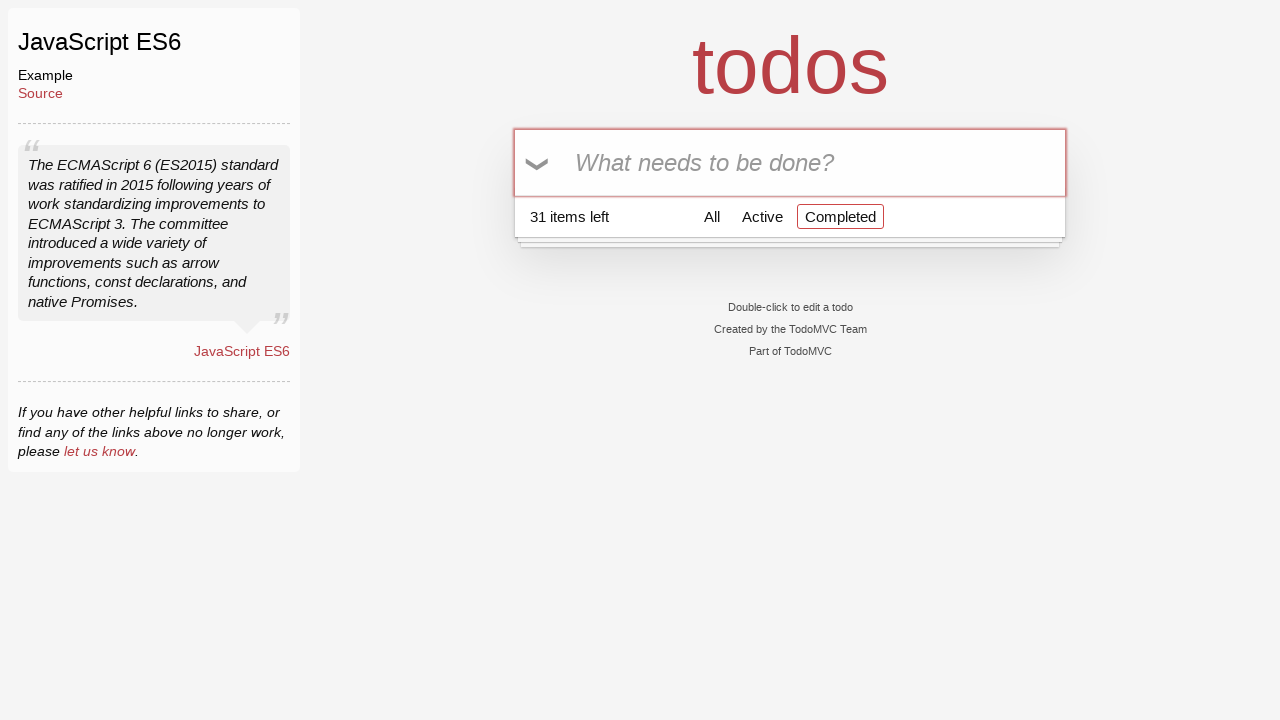

Filled todo input field with 'Buy Bread' (iteration 32/100) on input[placeholder='What needs to be done?']
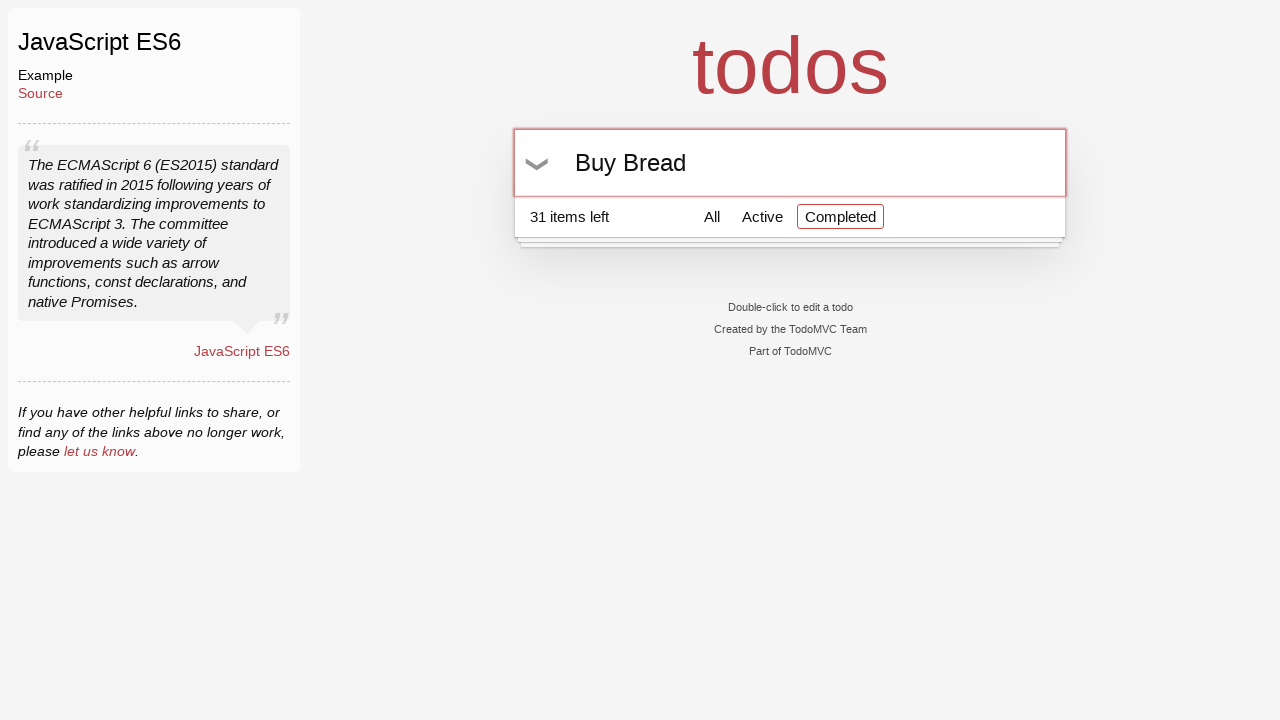

Pressed Enter to add todo (iteration 32/100) on input[placeholder='What needs to be done?']
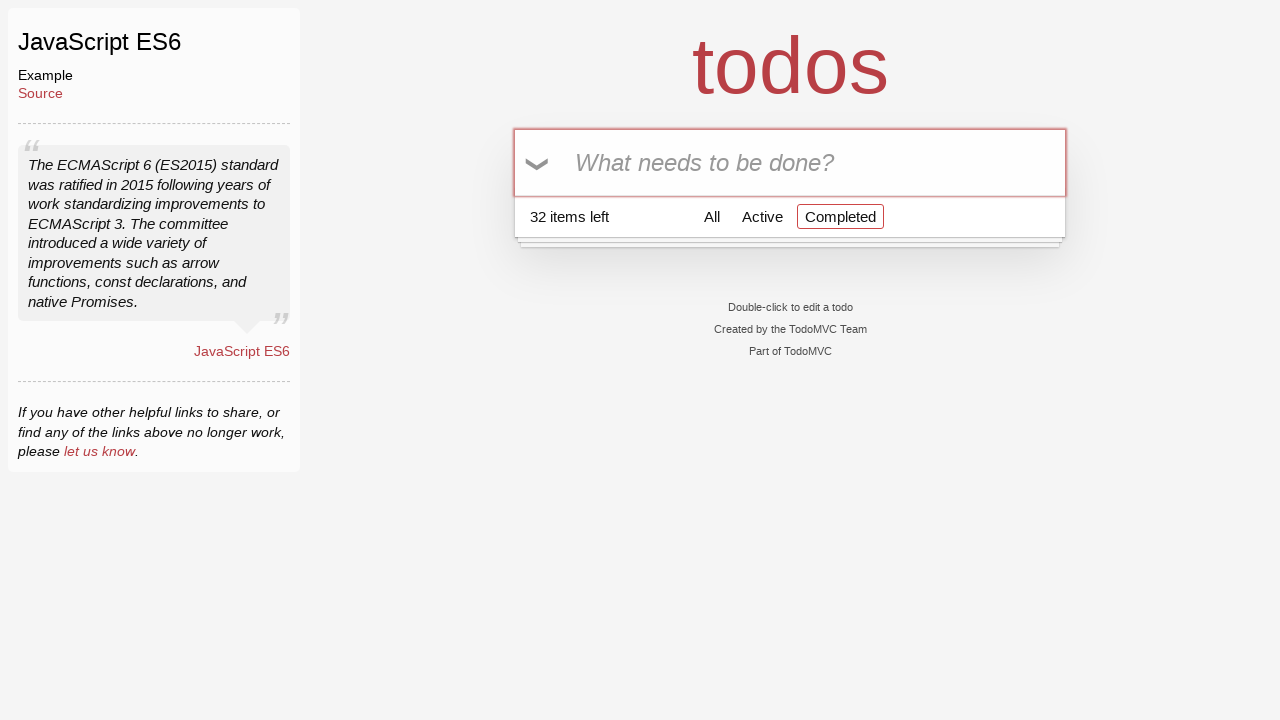

Filled todo input field with 'Buy Bread' (iteration 33/100) on input[placeholder='What needs to be done?']
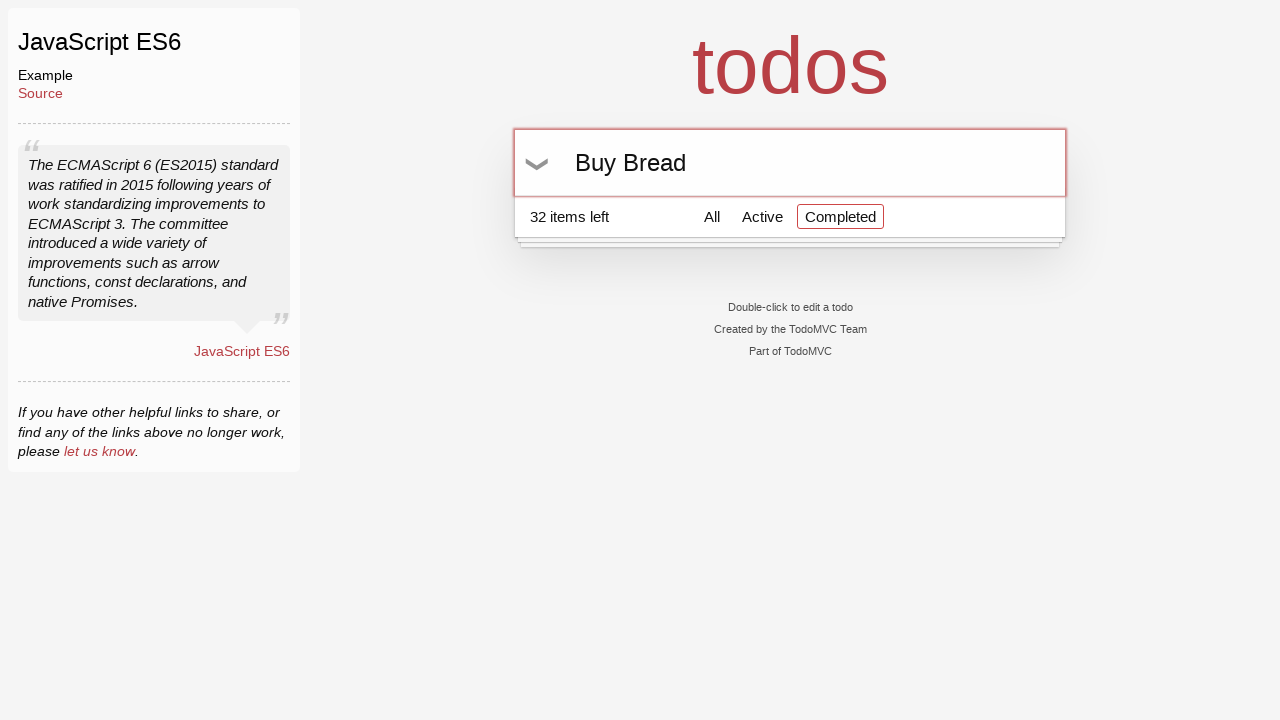

Pressed Enter to add todo (iteration 33/100) on input[placeholder='What needs to be done?']
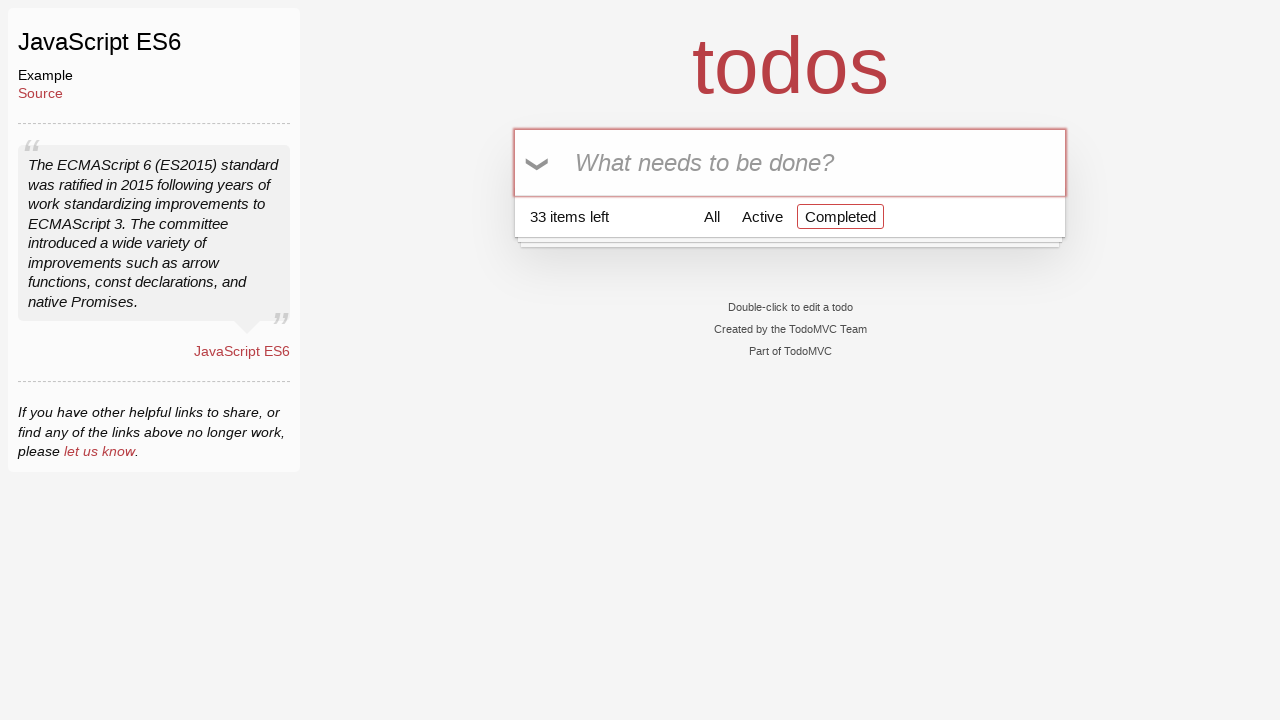

Filled todo input field with 'Buy Bread' (iteration 34/100) on input[placeholder='What needs to be done?']
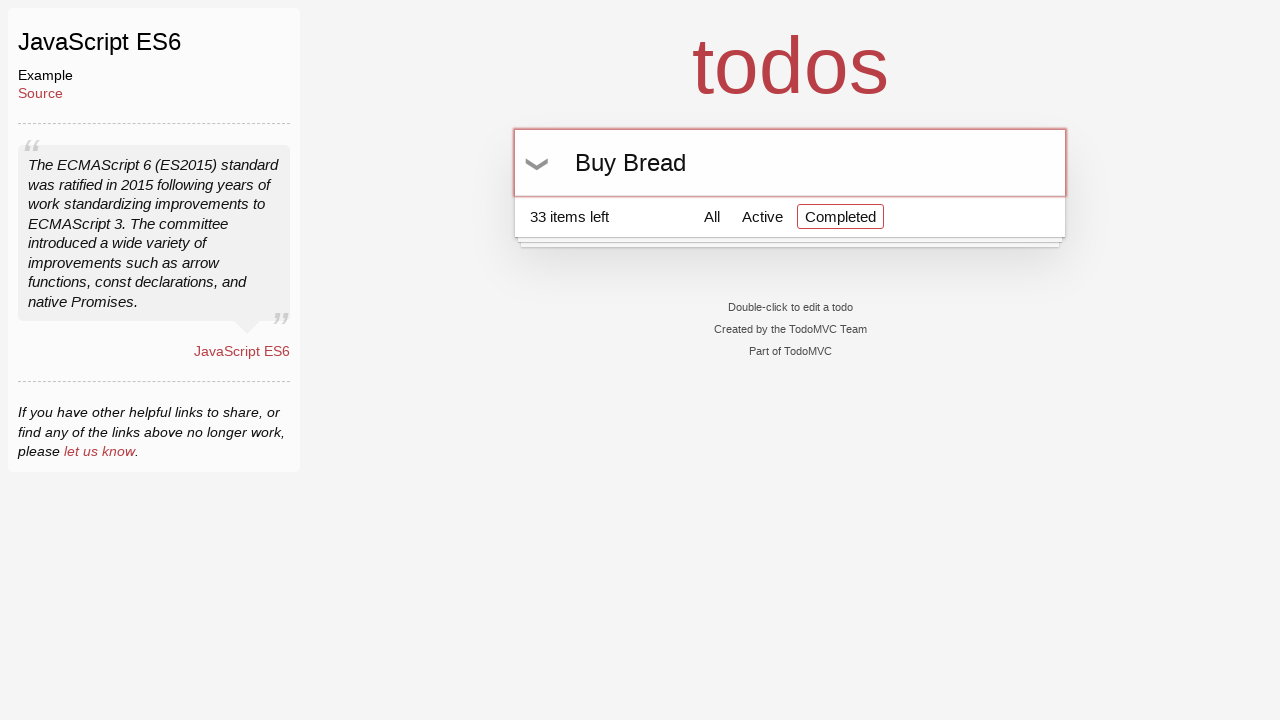

Pressed Enter to add todo (iteration 34/100) on input[placeholder='What needs to be done?']
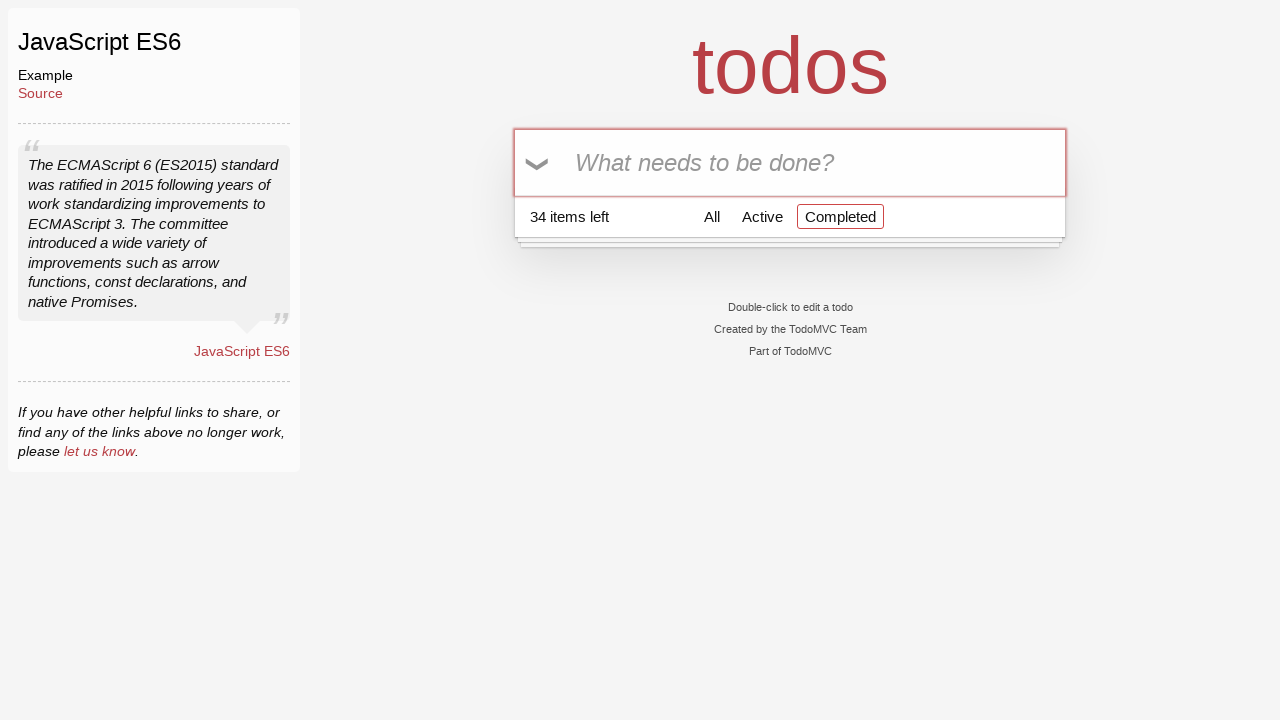

Filled todo input field with 'Buy Bread' (iteration 35/100) on input[placeholder='What needs to be done?']
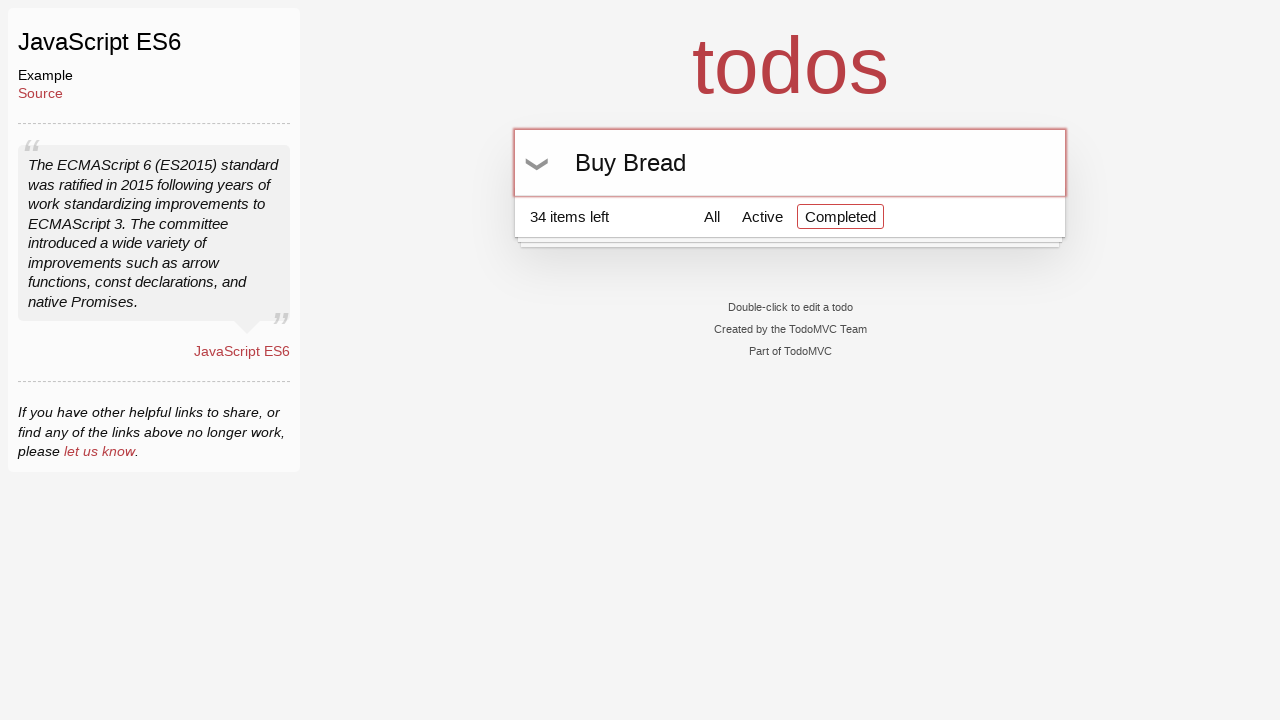

Pressed Enter to add todo (iteration 35/100) on input[placeholder='What needs to be done?']
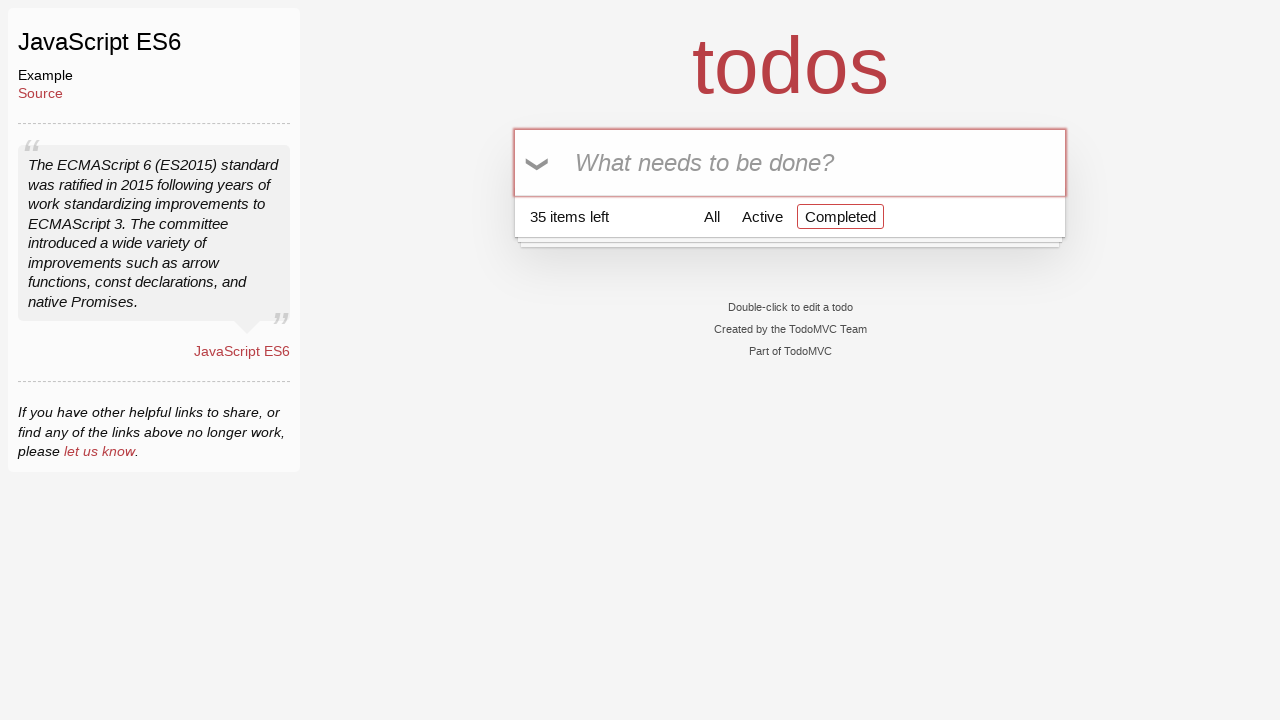

Filled todo input field with 'Buy Bread' (iteration 36/100) on input[placeholder='What needs to be done?']
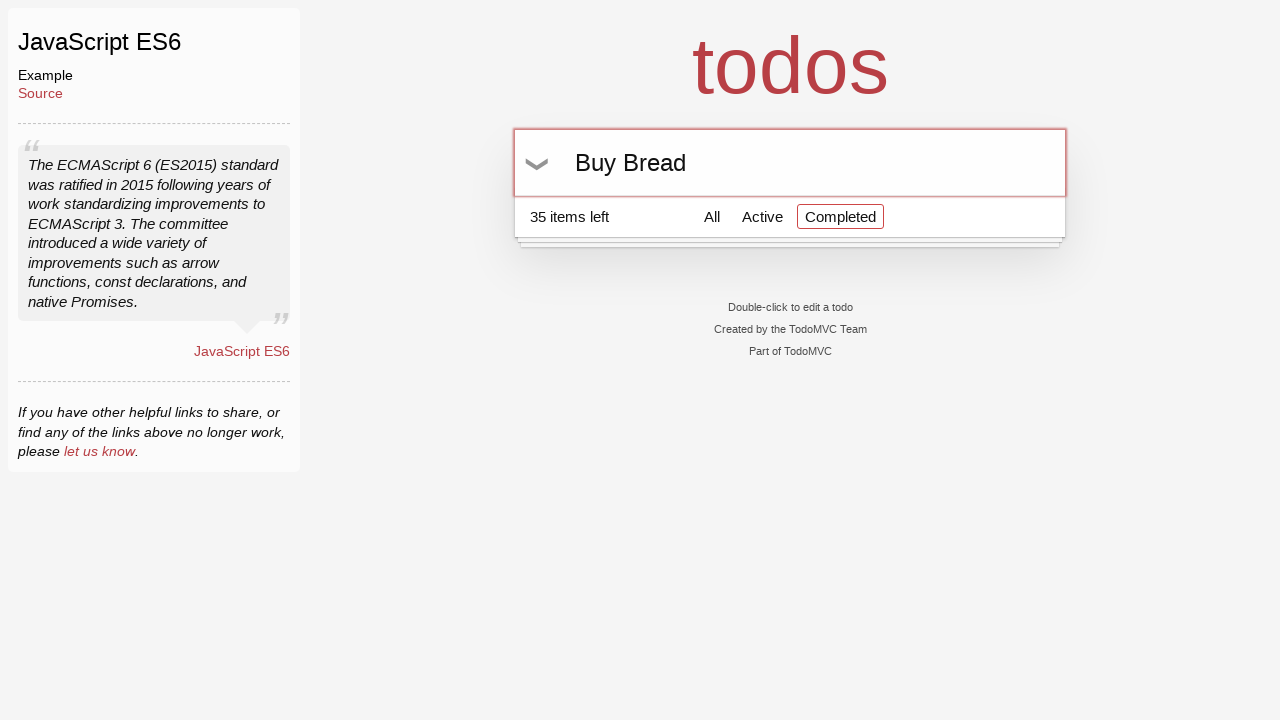

Pressed Enter to add todo (iteration 36/100) on input[placeholder='What needs to be done?']
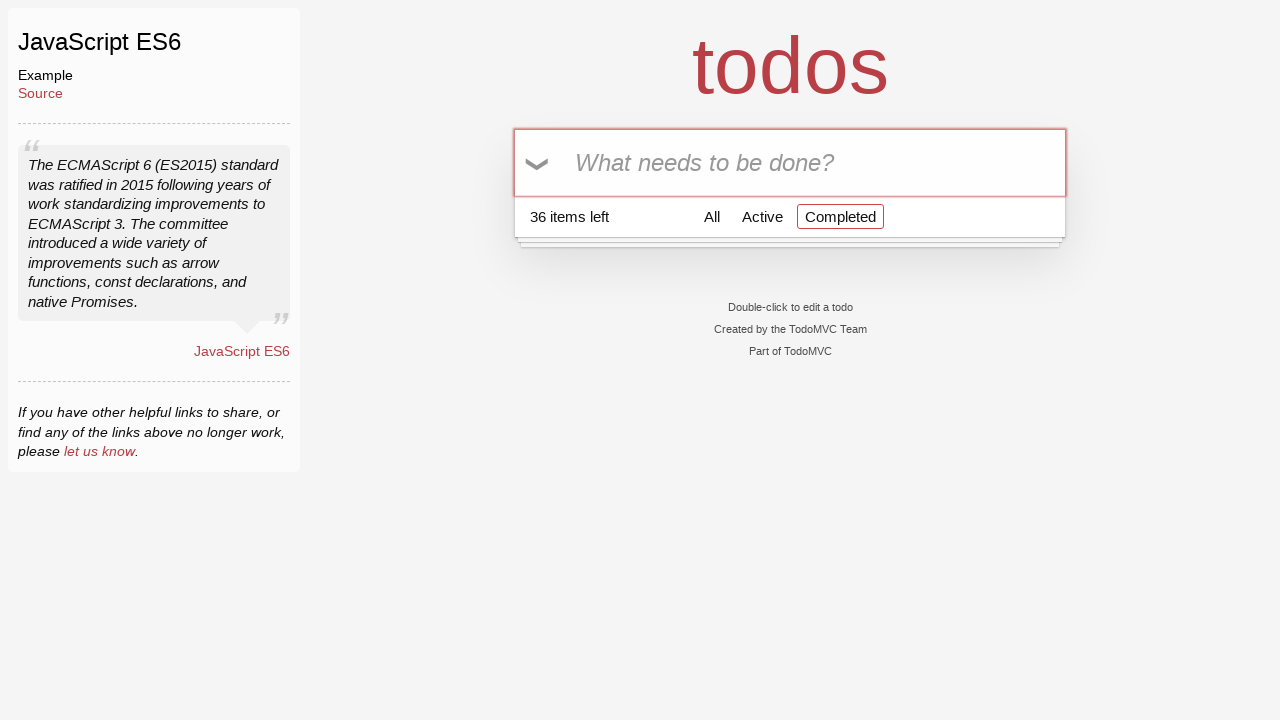

Filled todo input field with 'Buy Bread' (iteration 37/100) on input[placeholder='What needs to be done?']
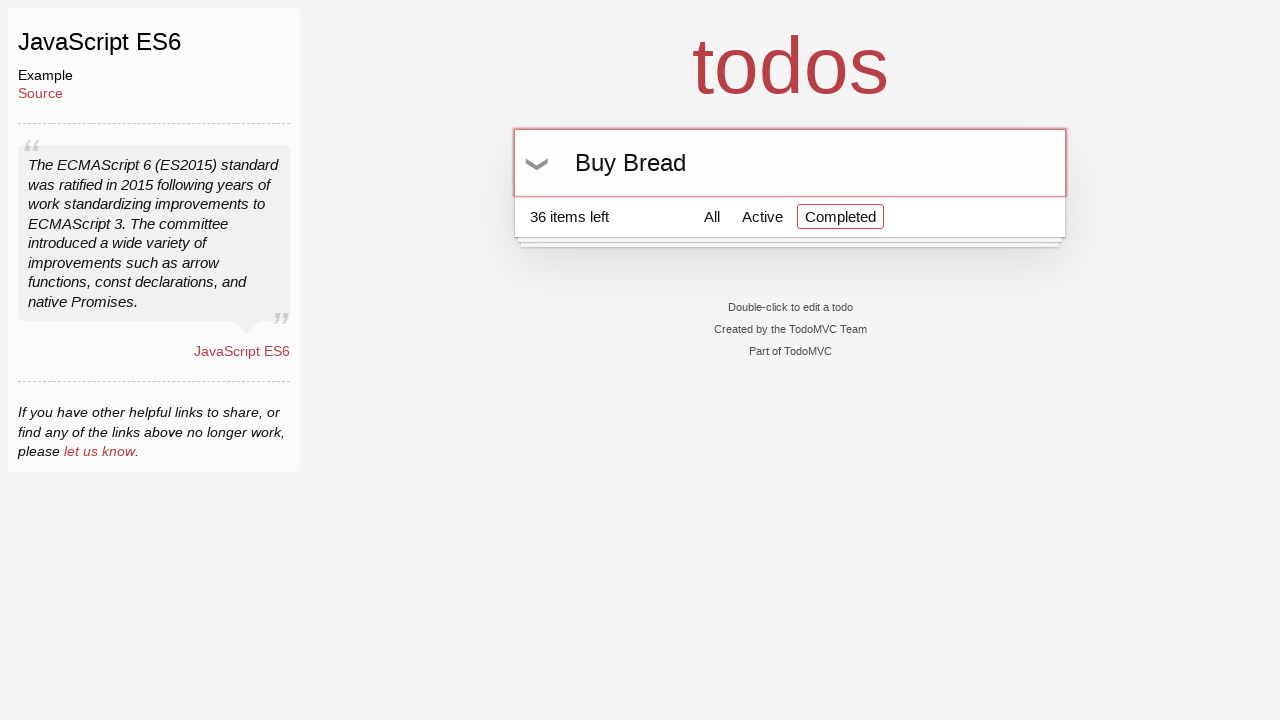

Pressed Enter to add todo (iteration 37/100) on input[placeholder='What needs to be done?']
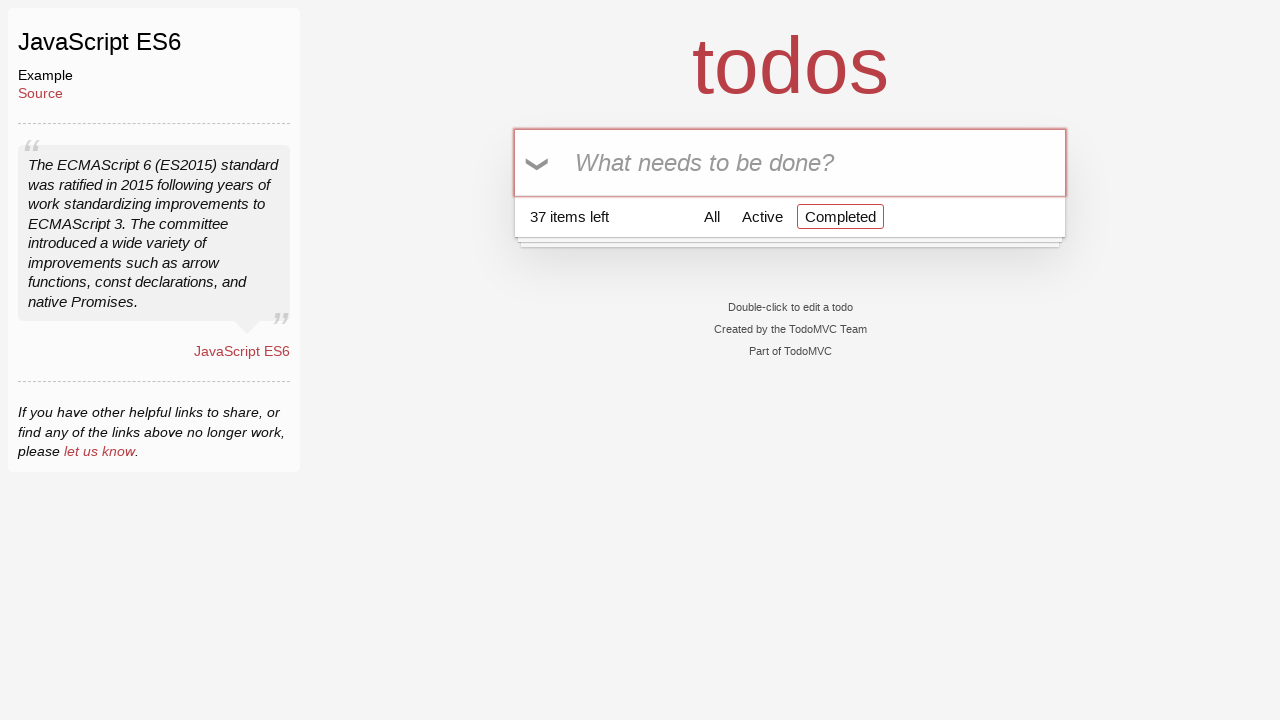

Filled todo input field with 'Buy Bread' (iteration 38/100) on input[placeholder='What needs to be done?']
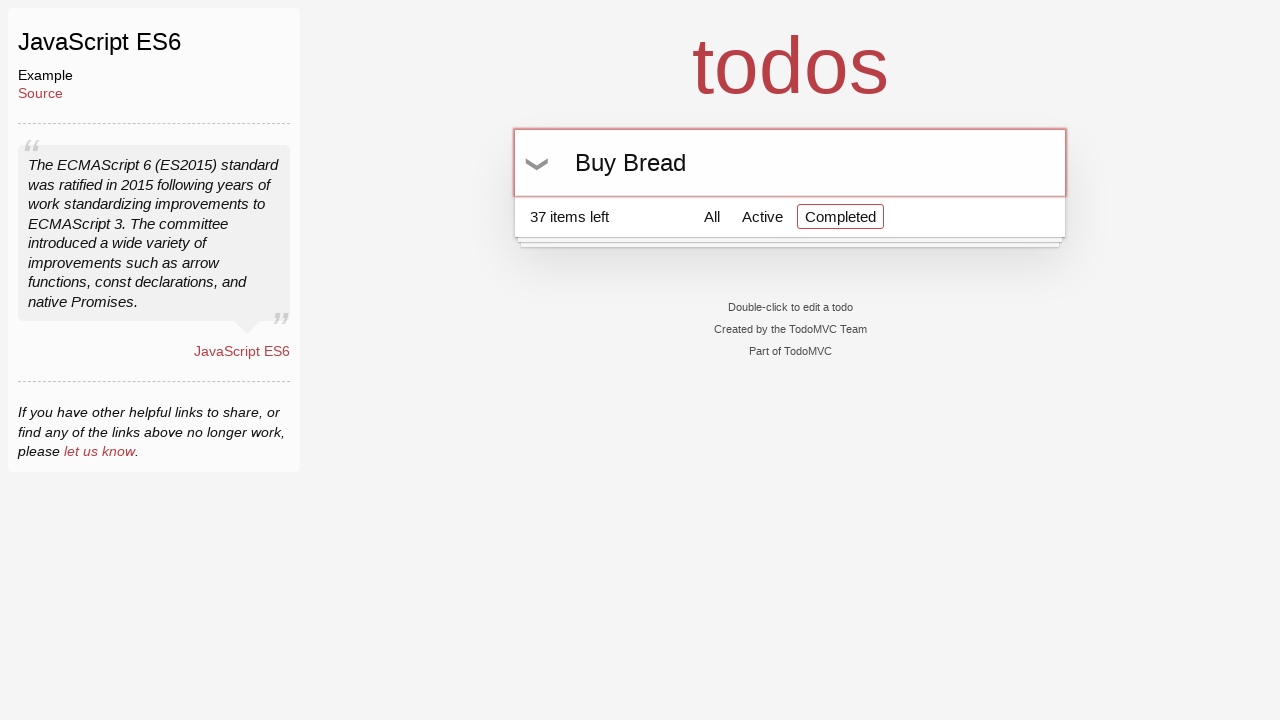

Pressed Enter to add todo (iteration 38/100) on input[placeholder='What needs to be done?']
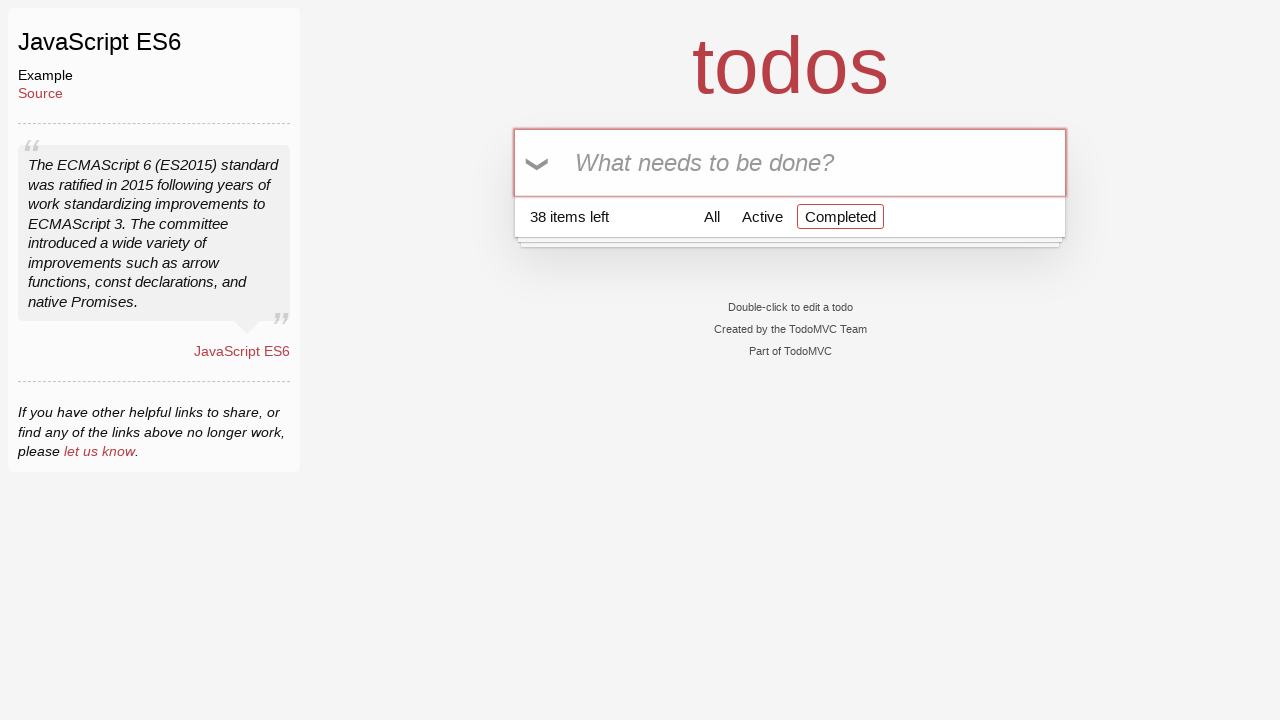

Filled todo input field with 'Buy Bread' (iteration 39/100) on input[placeholder='What needs to be done?']
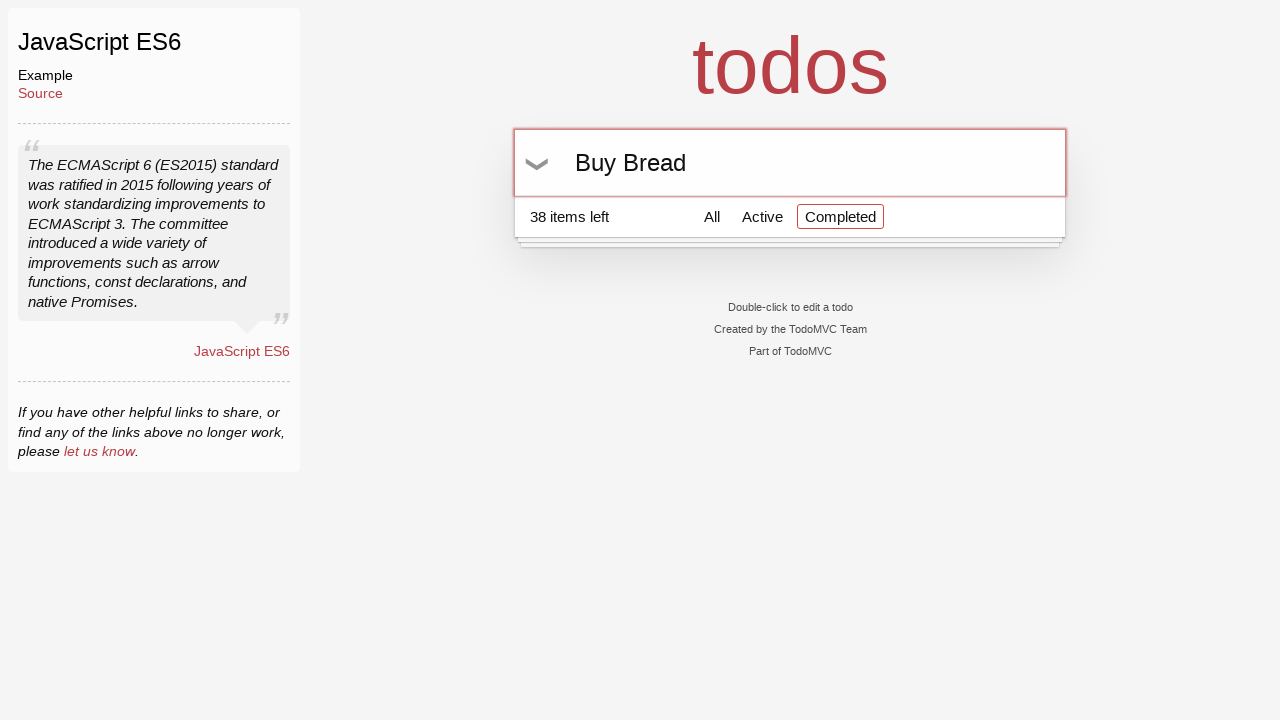

Pressed Enter to add todo (iteration 39/100) on input[placeholder='What needs to be done?']
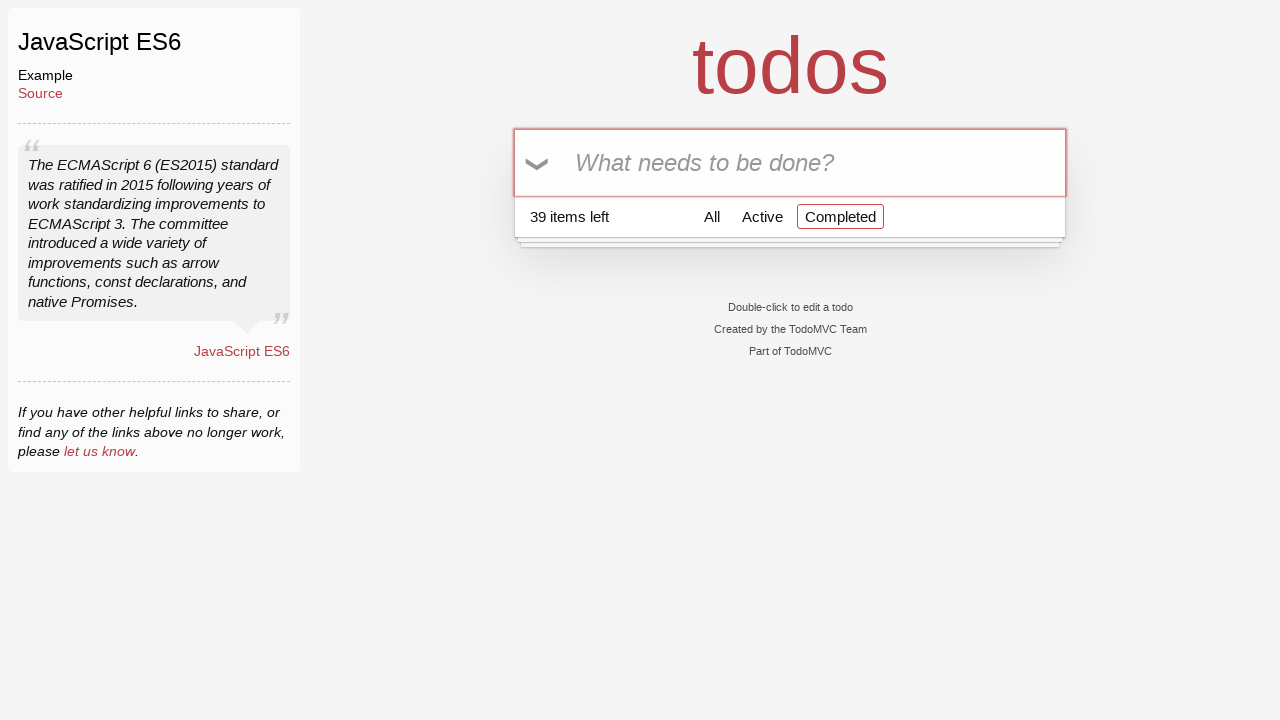

Filled todo input field with 'Buy Bread' (iteration 40/100) on input[placeholder='What needs to be done?']
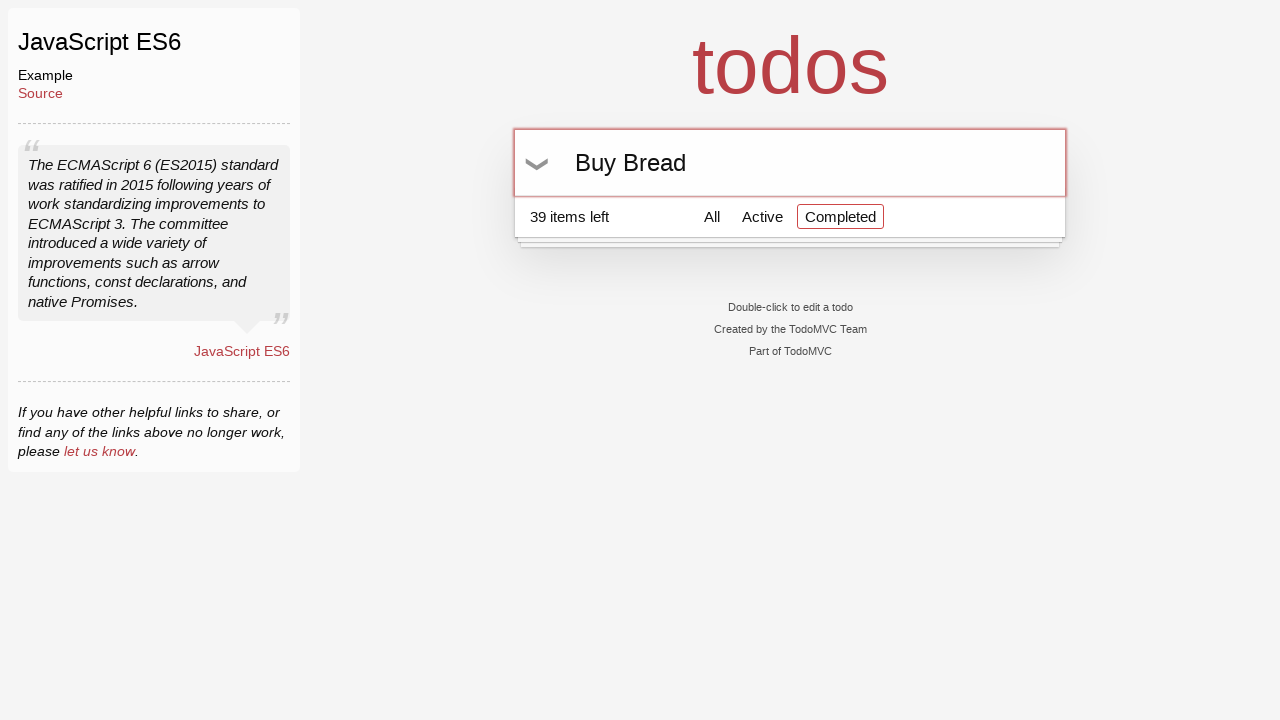

Pressed Enter to add todo (iteration 40/100) on input[placeholder='What needs to be done?']
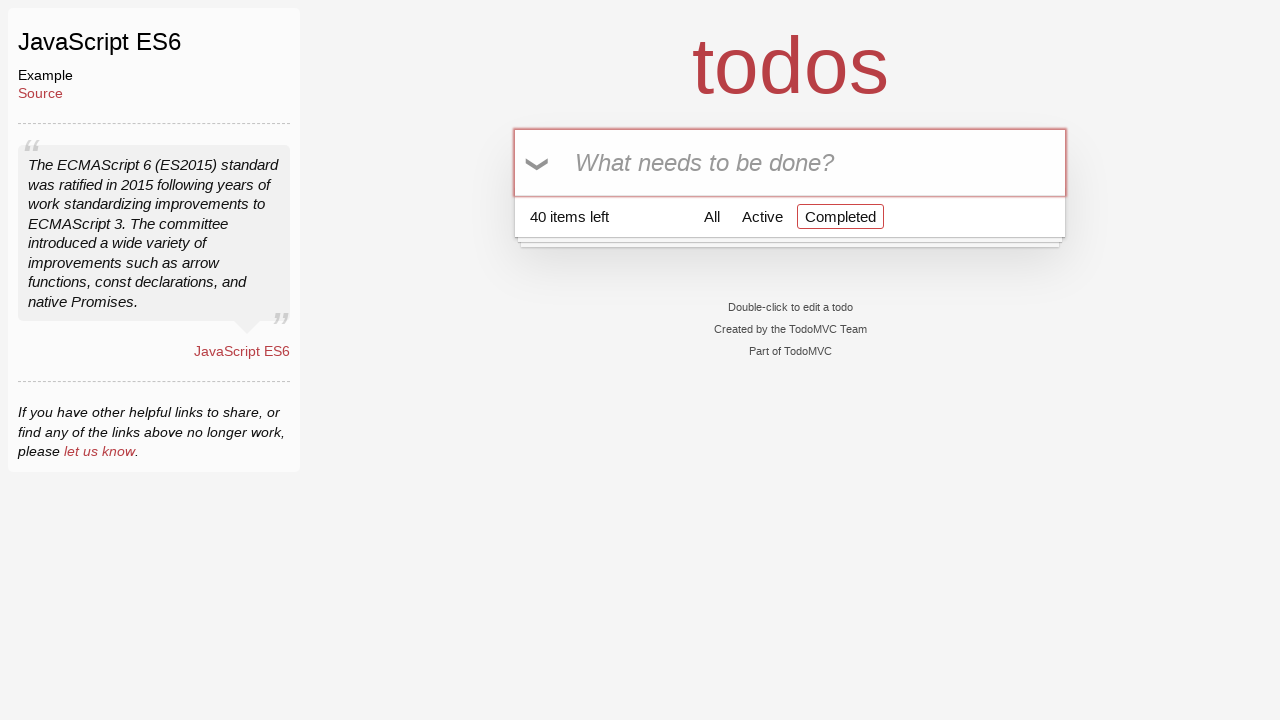

Filled todo input field with 'Buy Bread' (iteration 41/100) on input[placeholder='What needs to be done?']
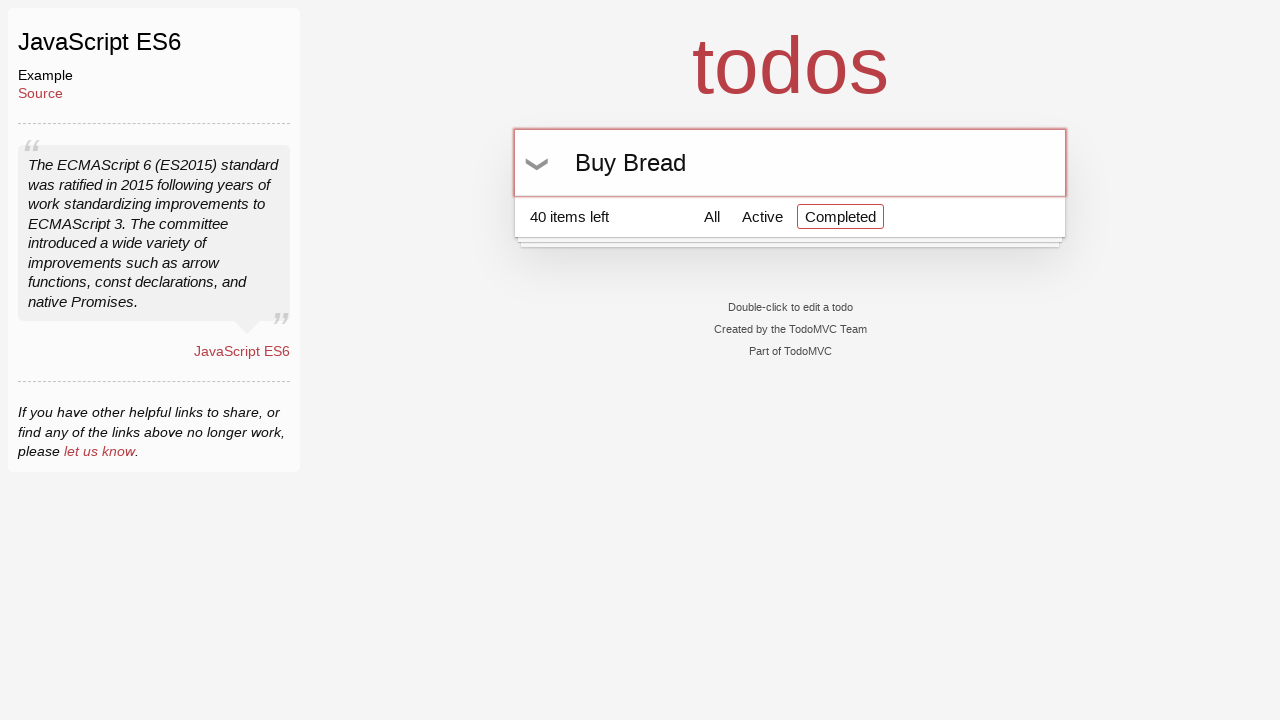

Pressed Enter to add todo (iteration 41/100) on input[placeholder='What needs to be done?']
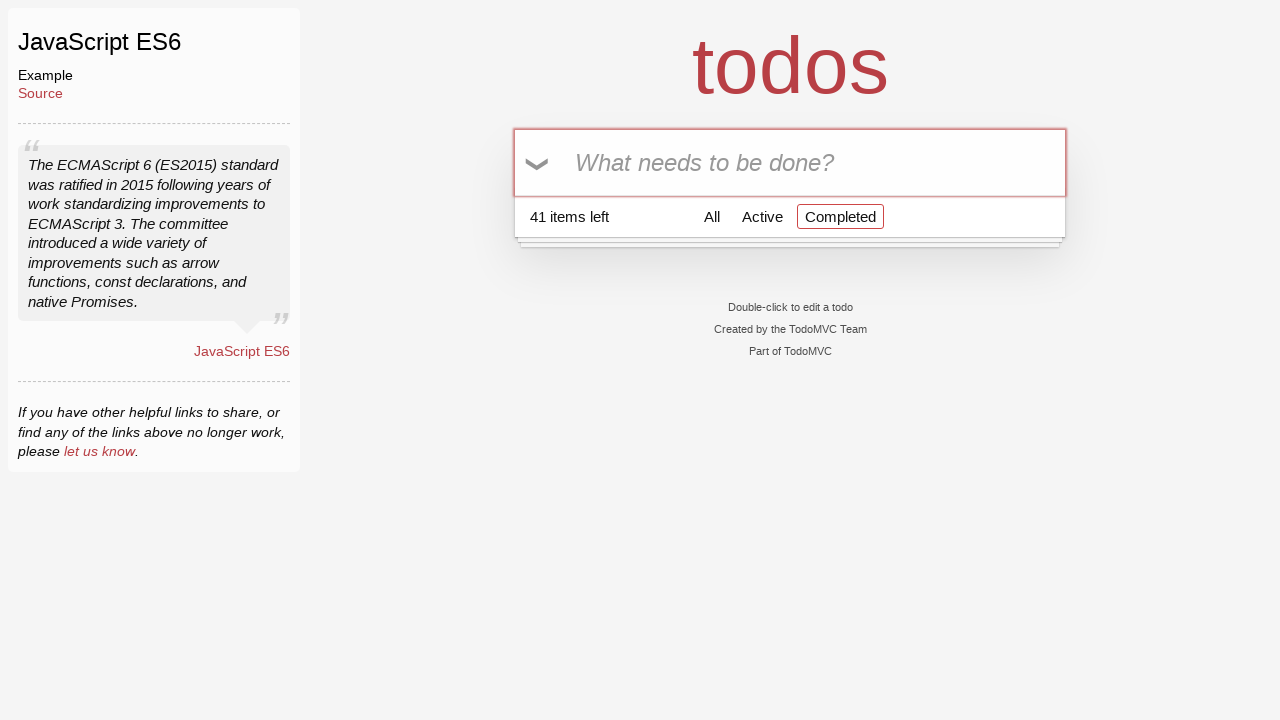

Filled todo input field with 'Buy Bread' (iteration 42/100) on input[placeholder='What needs to be done?']
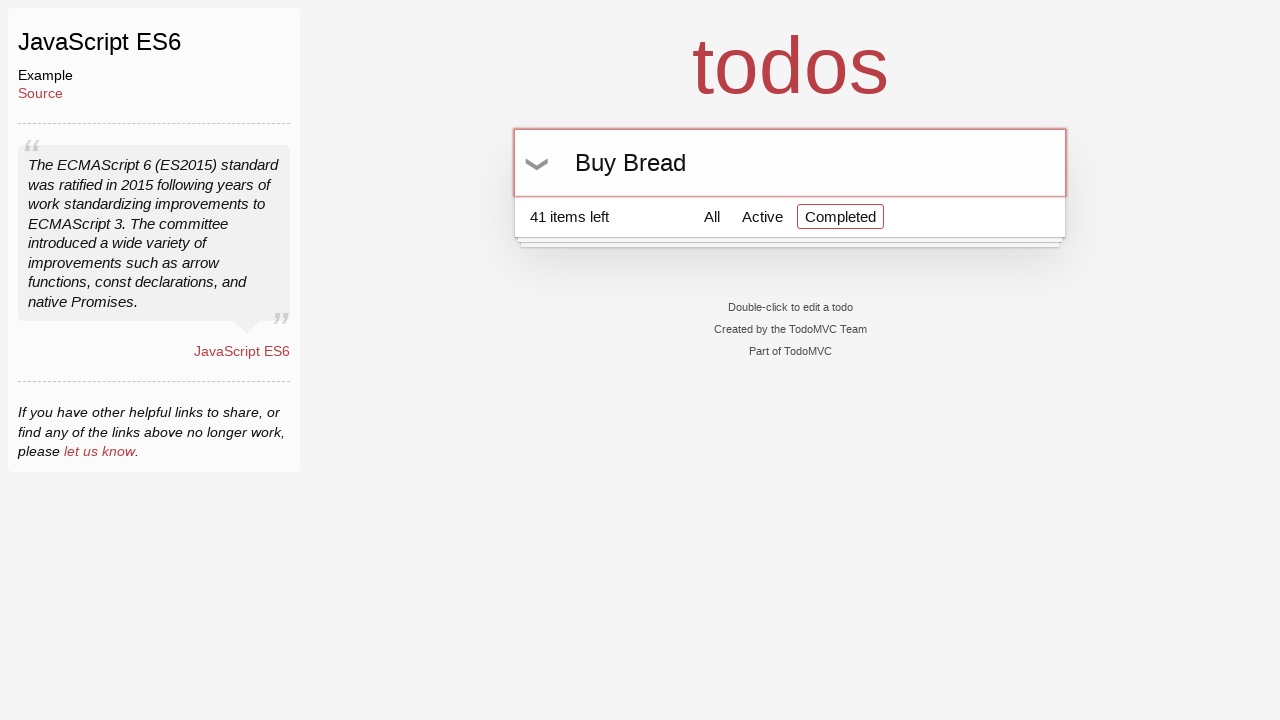

Pressed Enter to add todo (iteration 42/100) on input[placeholder='What needs to be done?']
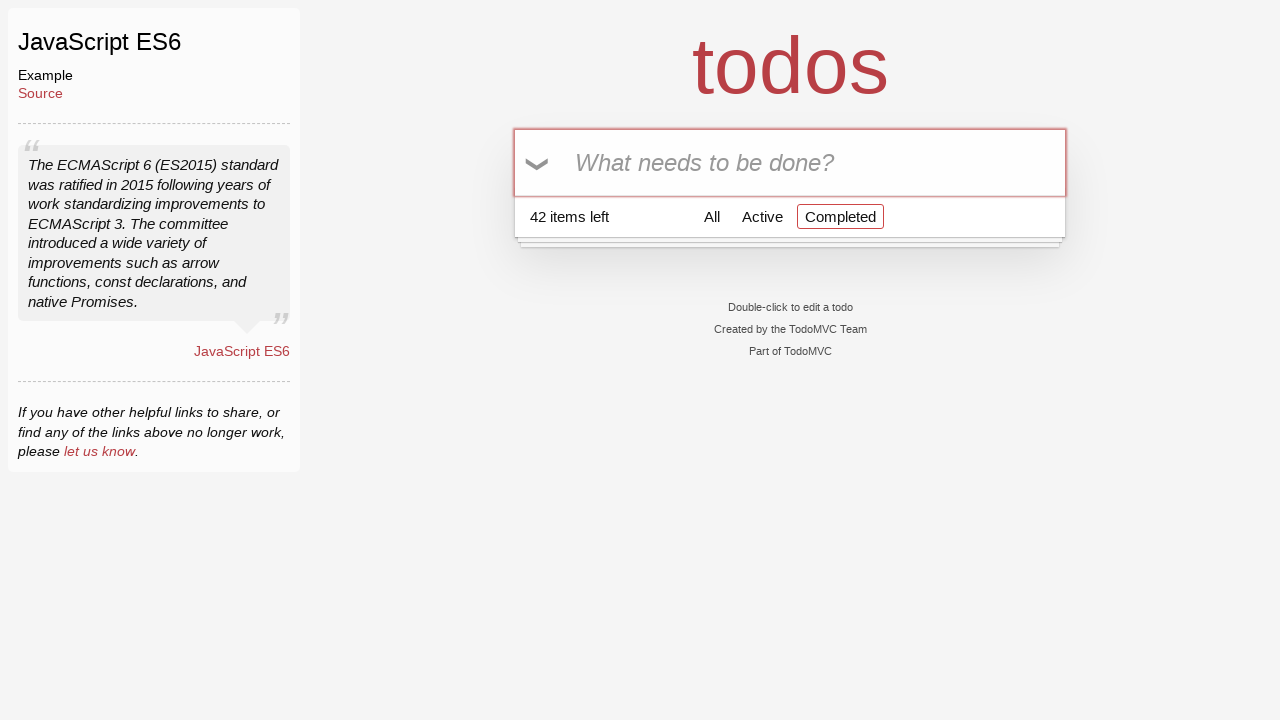

Filled todo input field with 'Buy Bread' (iteration 43/100) on input[placeholder='What needs to be done?']
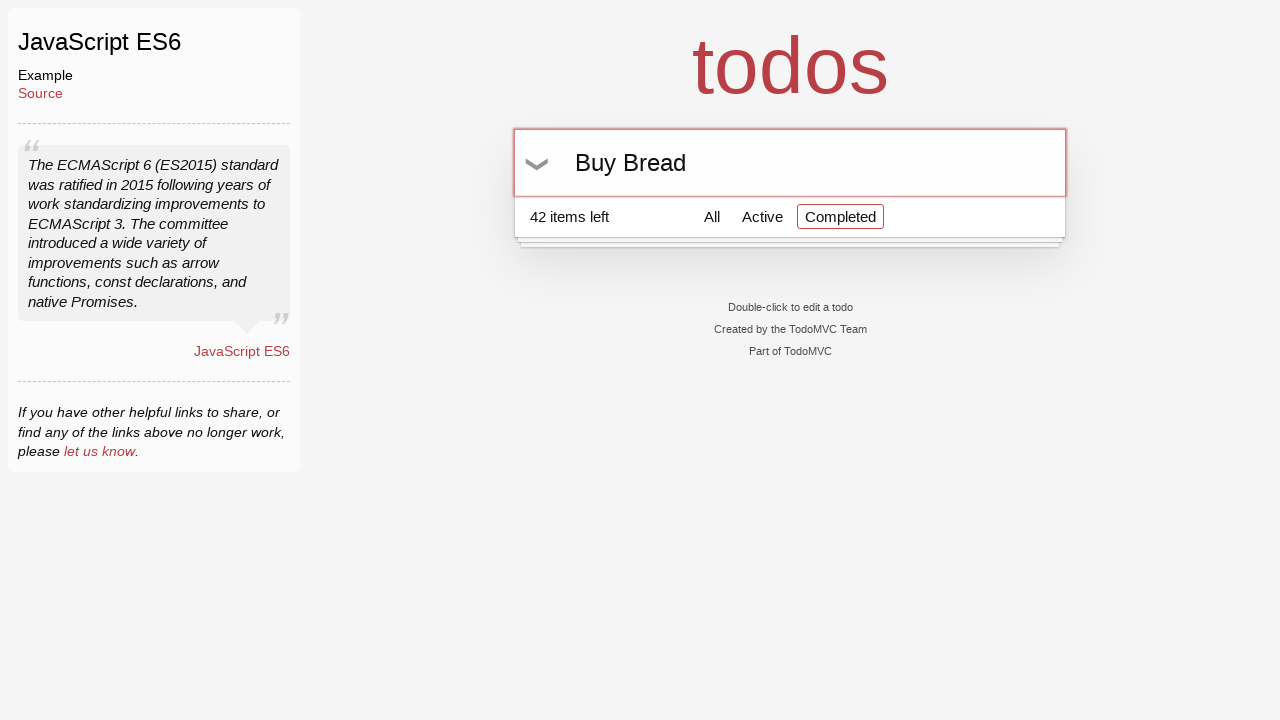

Pressed Enter to add todo (iteration 43/100) on input[placeholder='What needs to be done?']
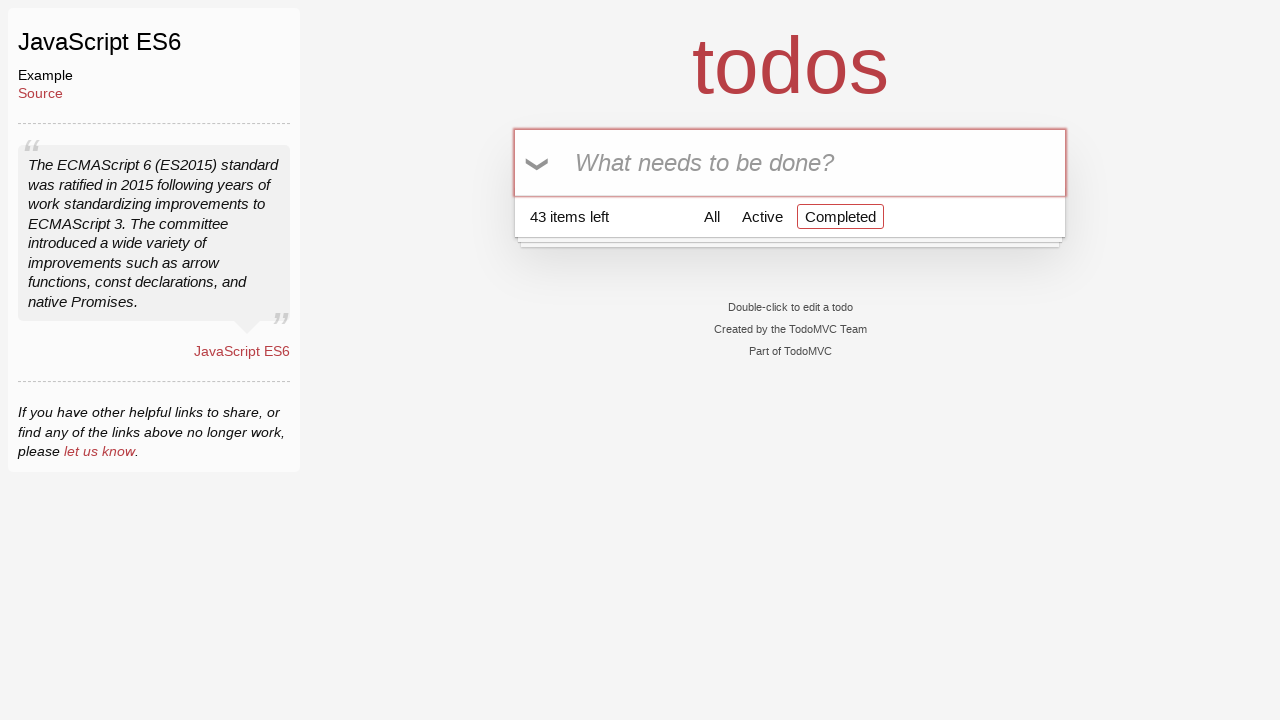

Filled todo input field with 'Buy Bread' (iteration 44/100) on input[placeholder='What needs to be done?']
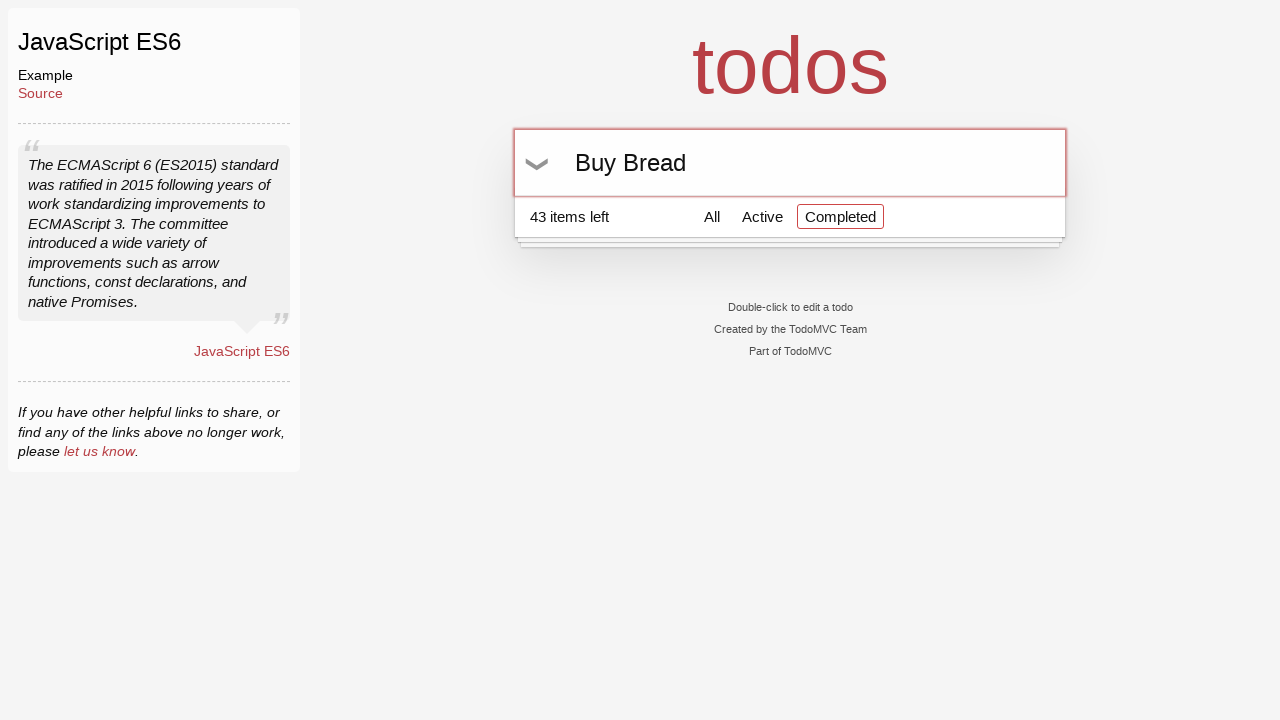

Pressed Enter to add todo (iteration 44/100) on input[placeholder='What needs to be done?']
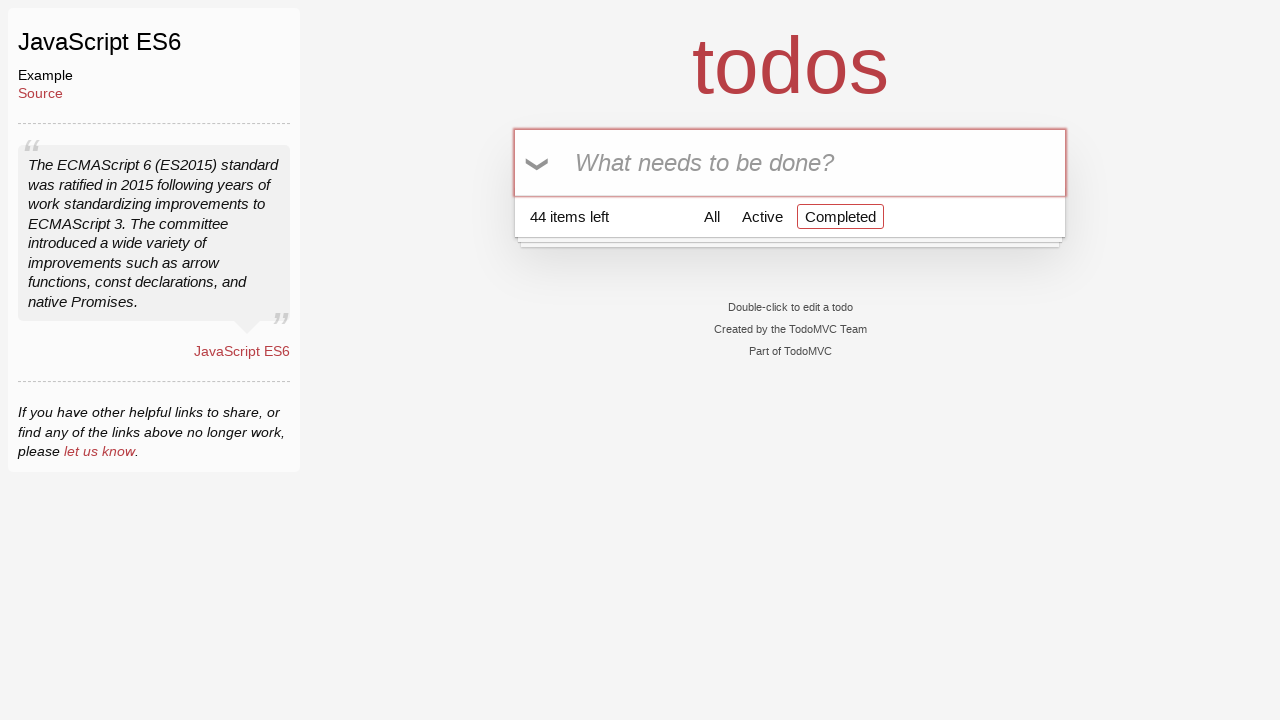

Filled todo input field with 'Buy Bread' (iteration 45/100) on input[placeholder='What needs to be done?']
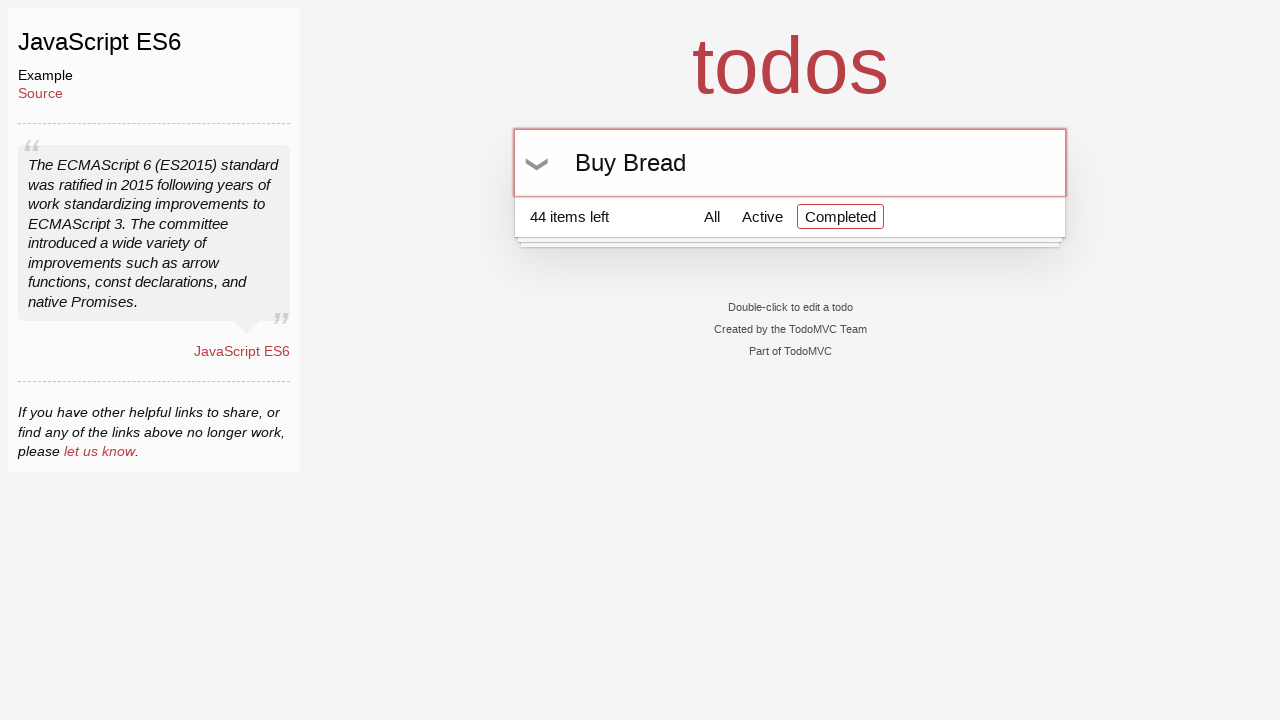

Pressed Enter to add todo (iteration 45/100) on input[placeholder='What needs to be done?']
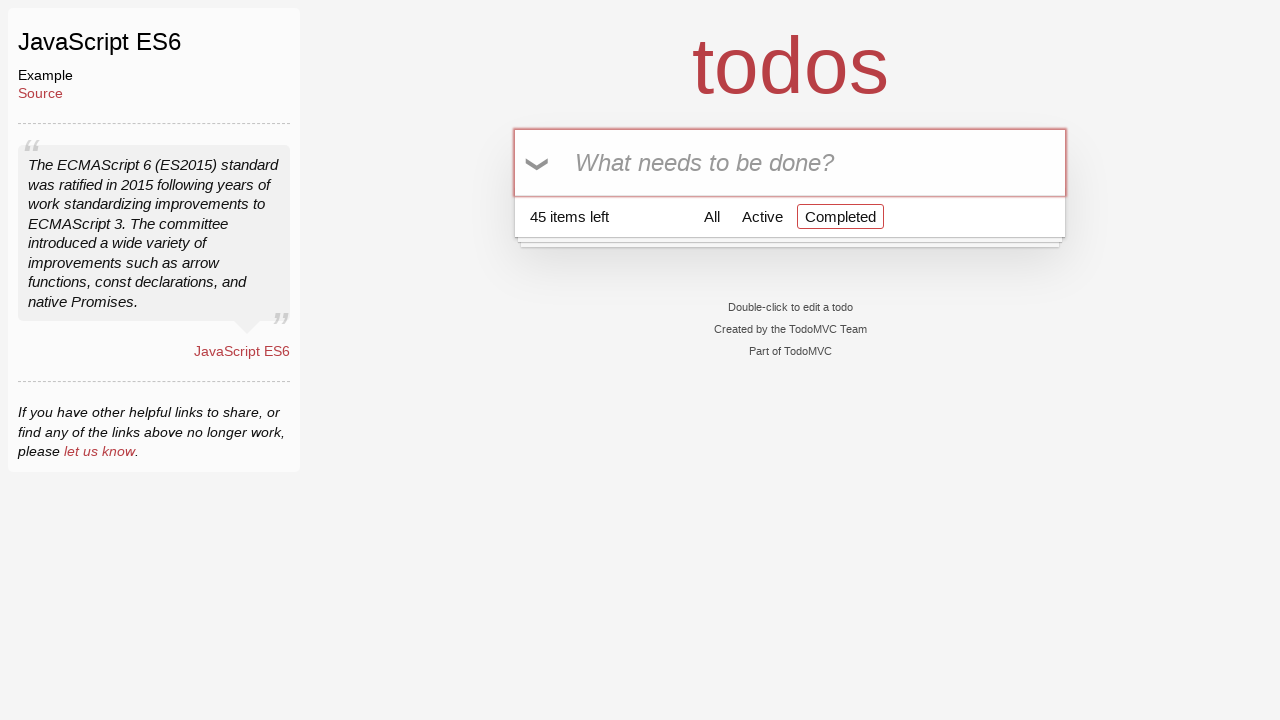

Filled todo input field with 'Buy Bread' (iteration 46/100) on input[placeholder='What needs to be done?']
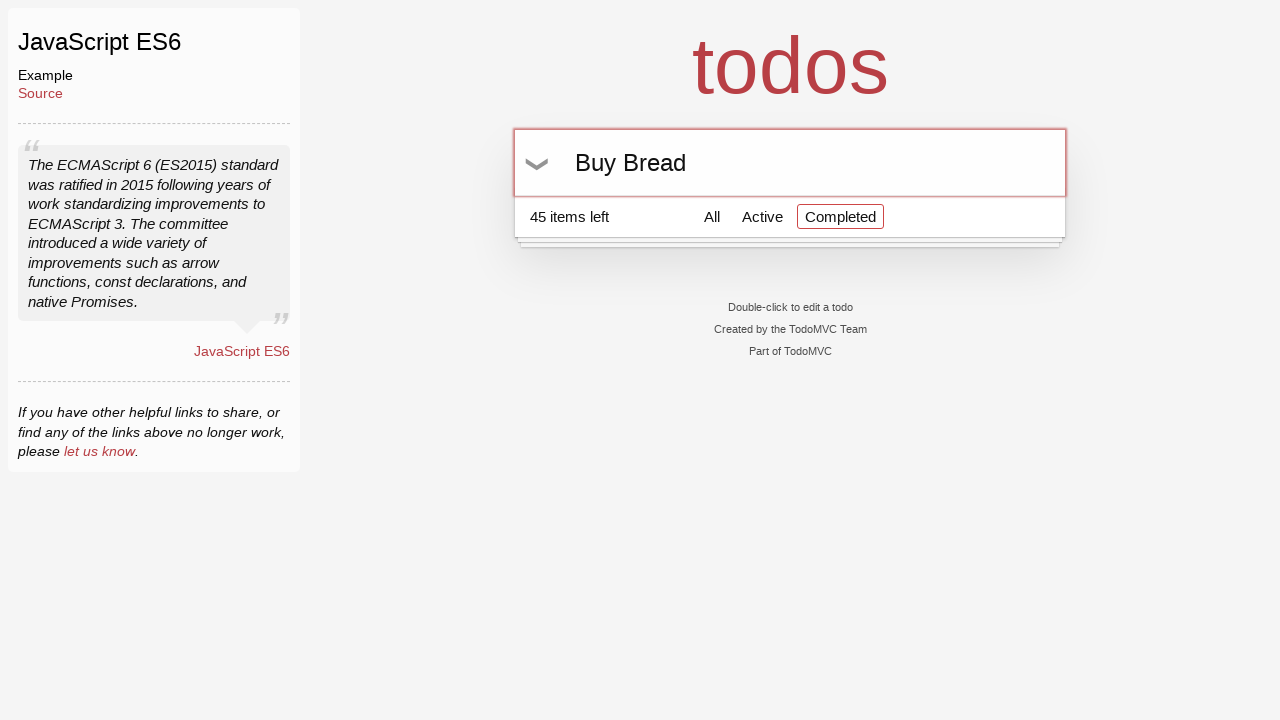

Pressed Enter to add todo (iteration 46/100) on input[placeholder='What needs to be done?']
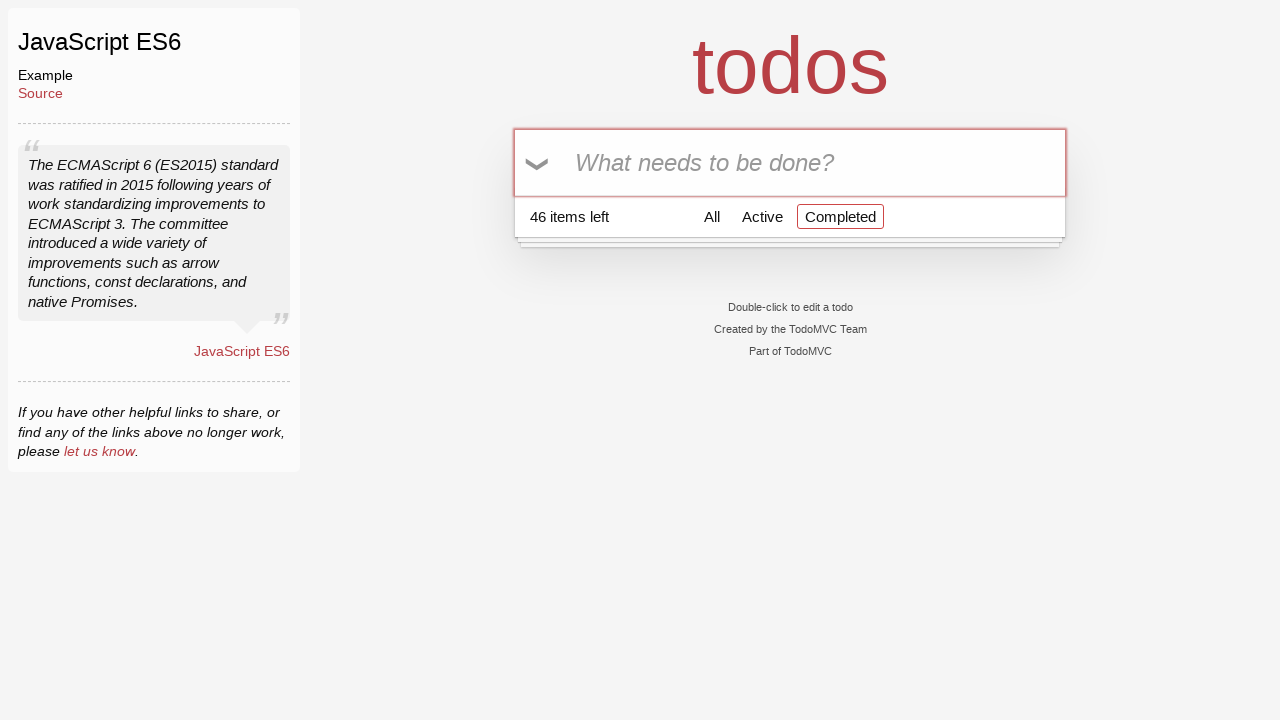

Filled todo input field with 'Buy Bread' (iteration 47/100) on input[placeholder='What needs to be done?']
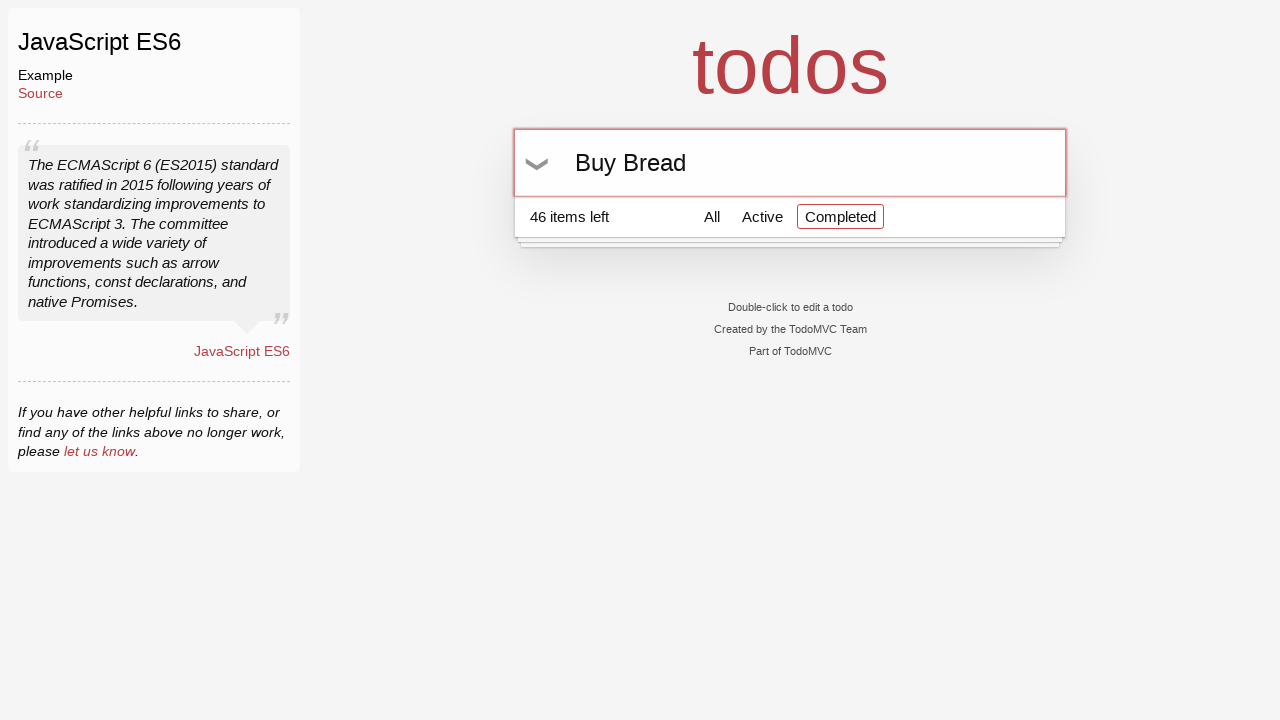

Pressed Enter to add todo (iteration 47/100) on input[placeholder='What needs to be done?']
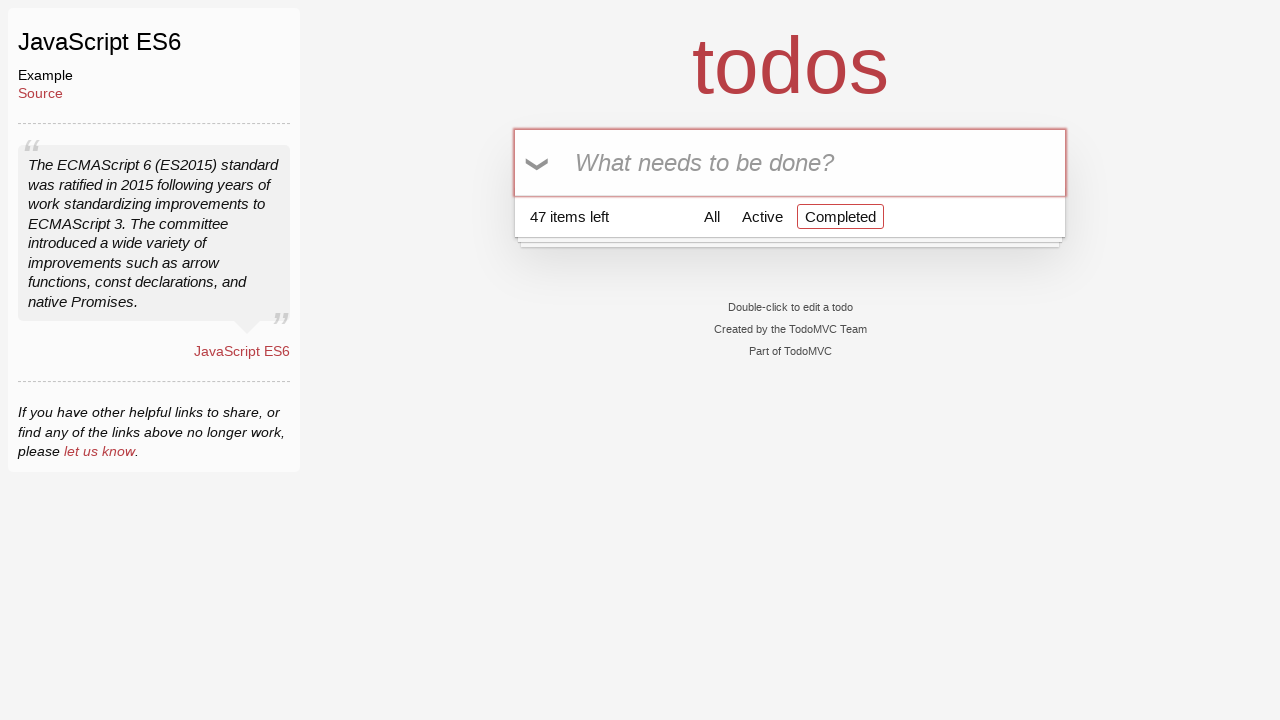

Filled todo input field with 'Buy Bread' (iteration 48/100) on input[placeholder='What needs to be done?']
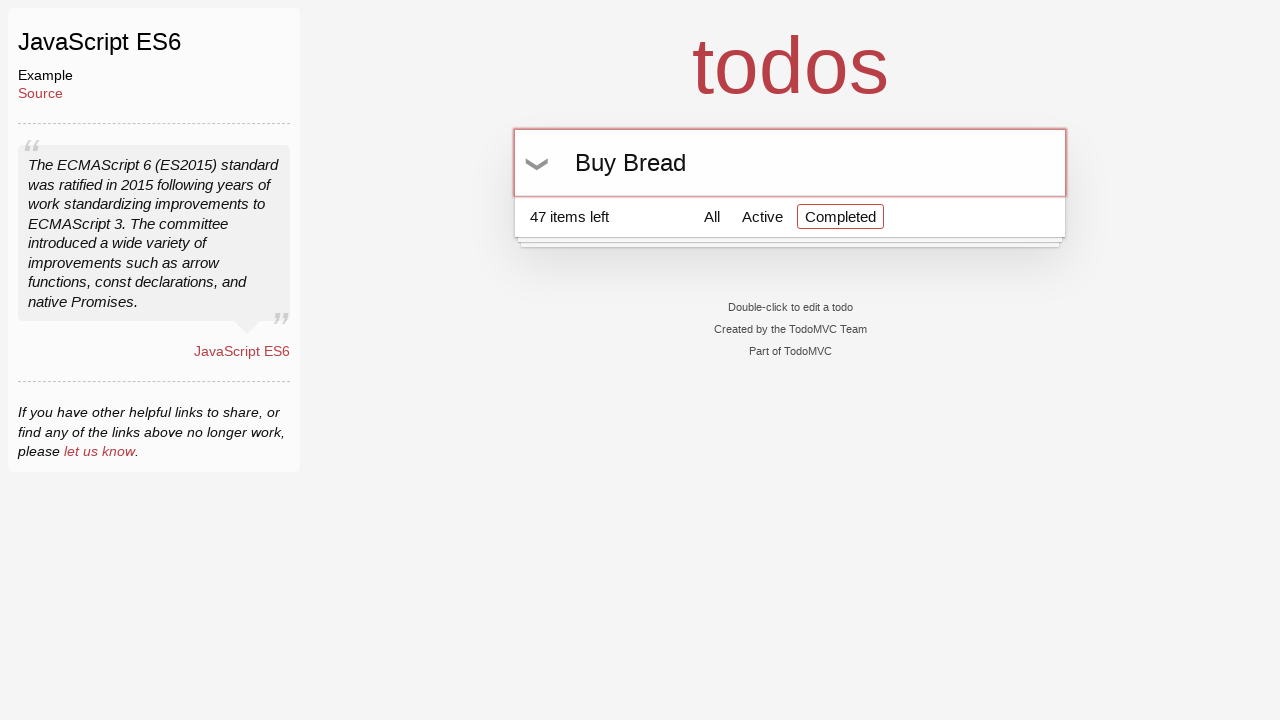

Pressed Enter to add todo (iteration 48/100) on input[placeholder='What needs to be done?']
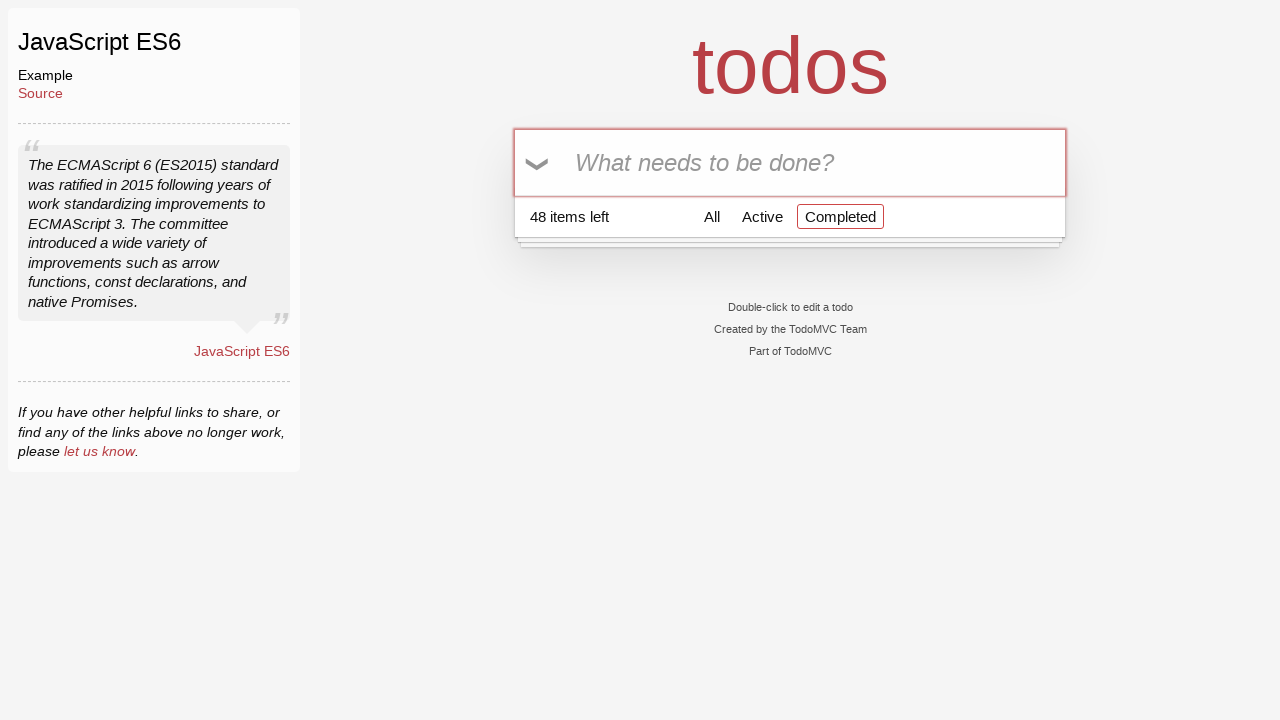

Filled todo input field with 'Buy Bread' (iteration 49/100) on input[placeholder='What needs to be done?']
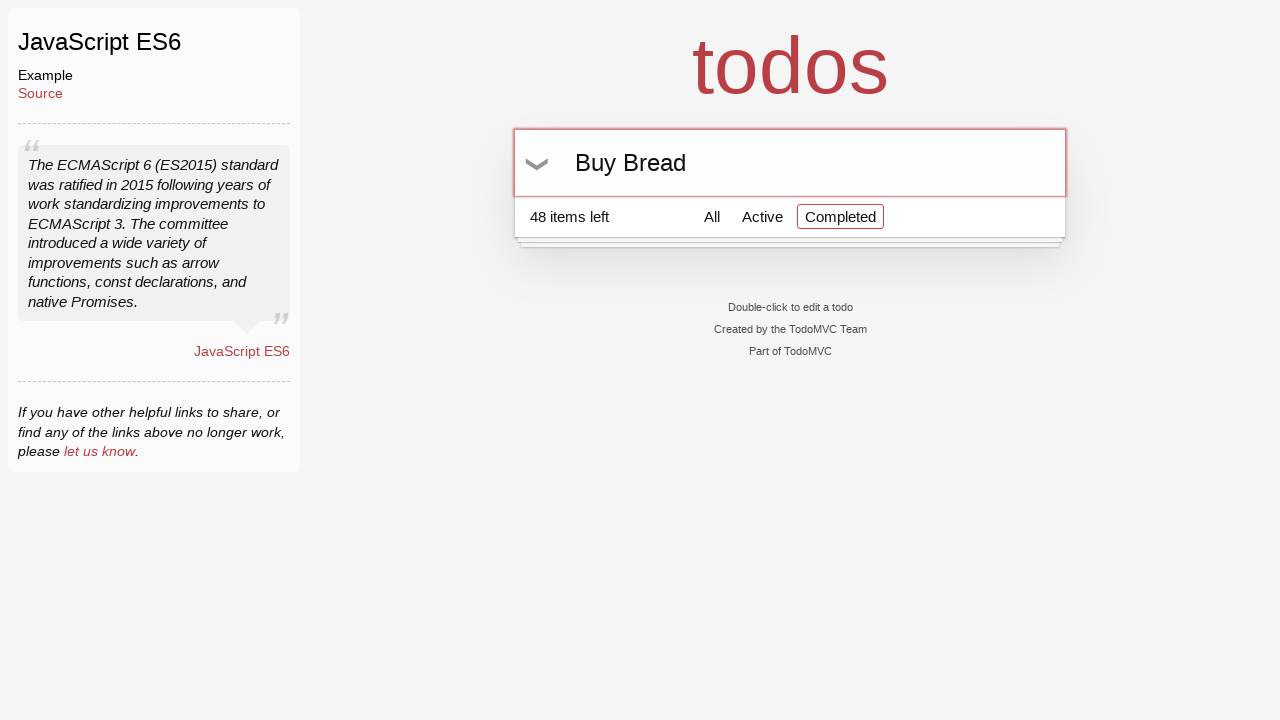

Pressed Enter to add todo (iteration 49/100) on input[placeholder='What needs to be done?']
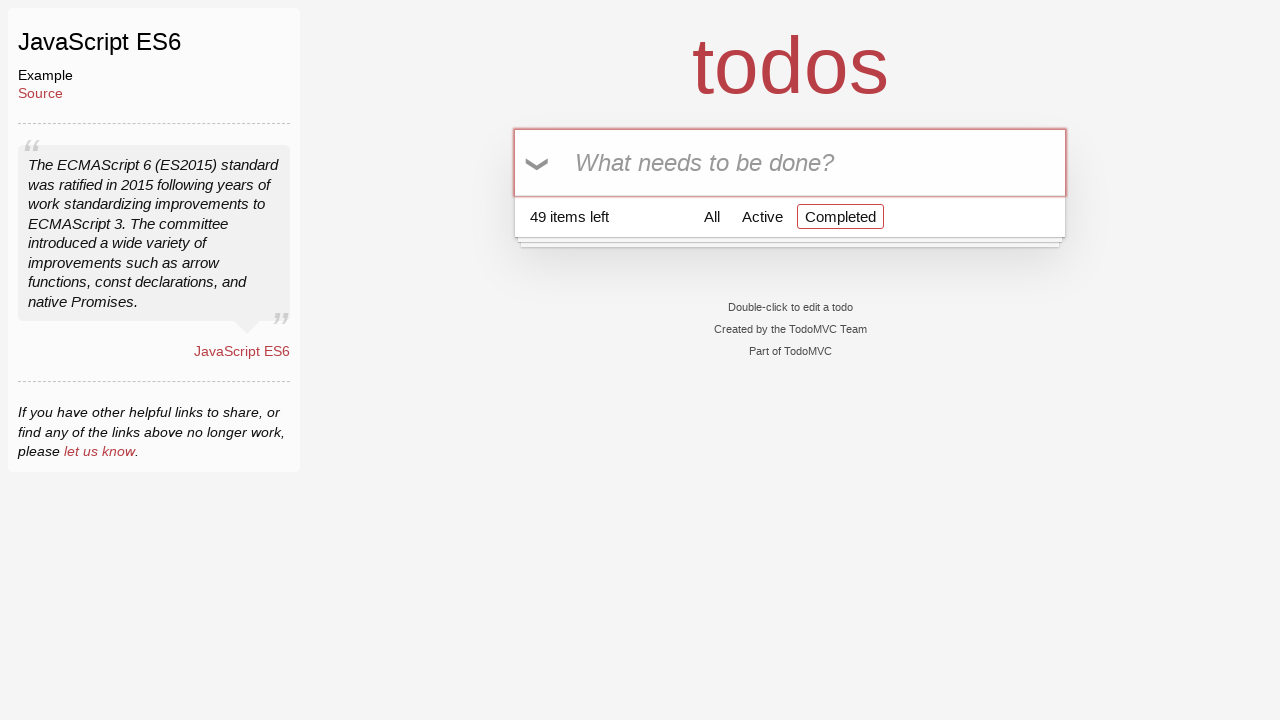

Filled todo input field with 'Buy Bread' (iteration 50/100) on input[placeholder='What needs to be done?']
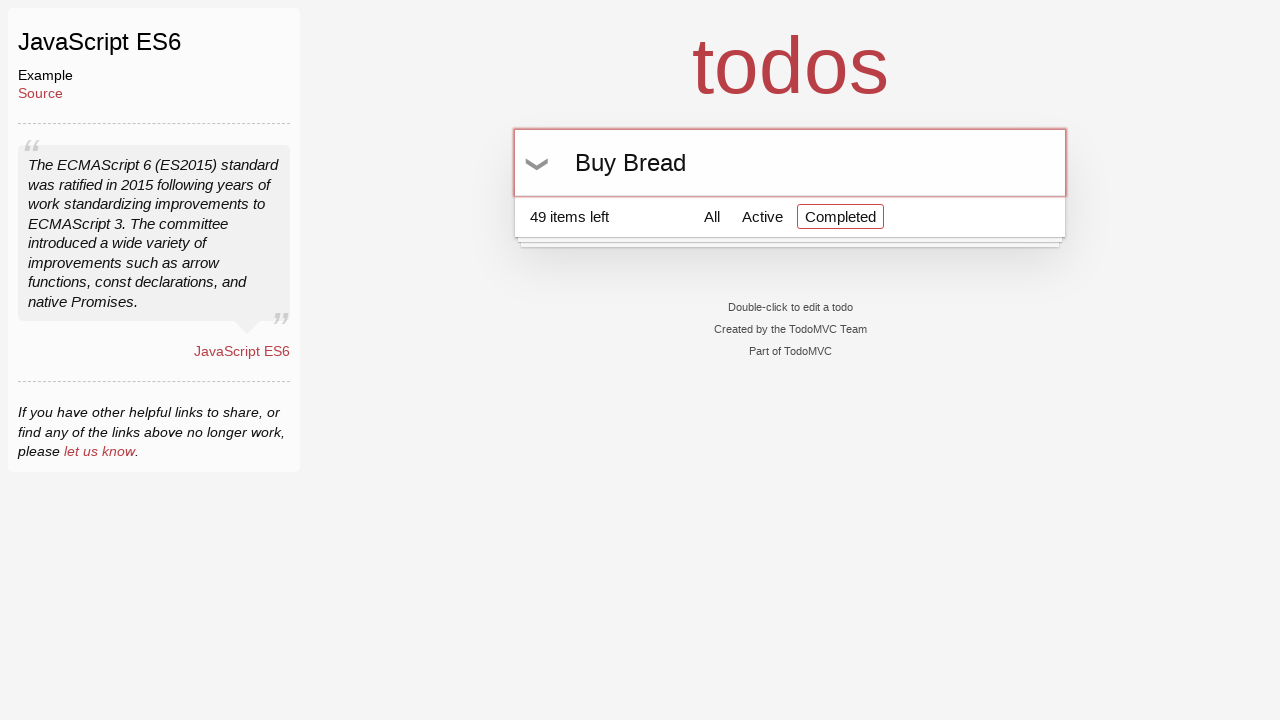

Pressed Enter to add todo (iteration 50/100) on input[placeholder='What needs to be done?']
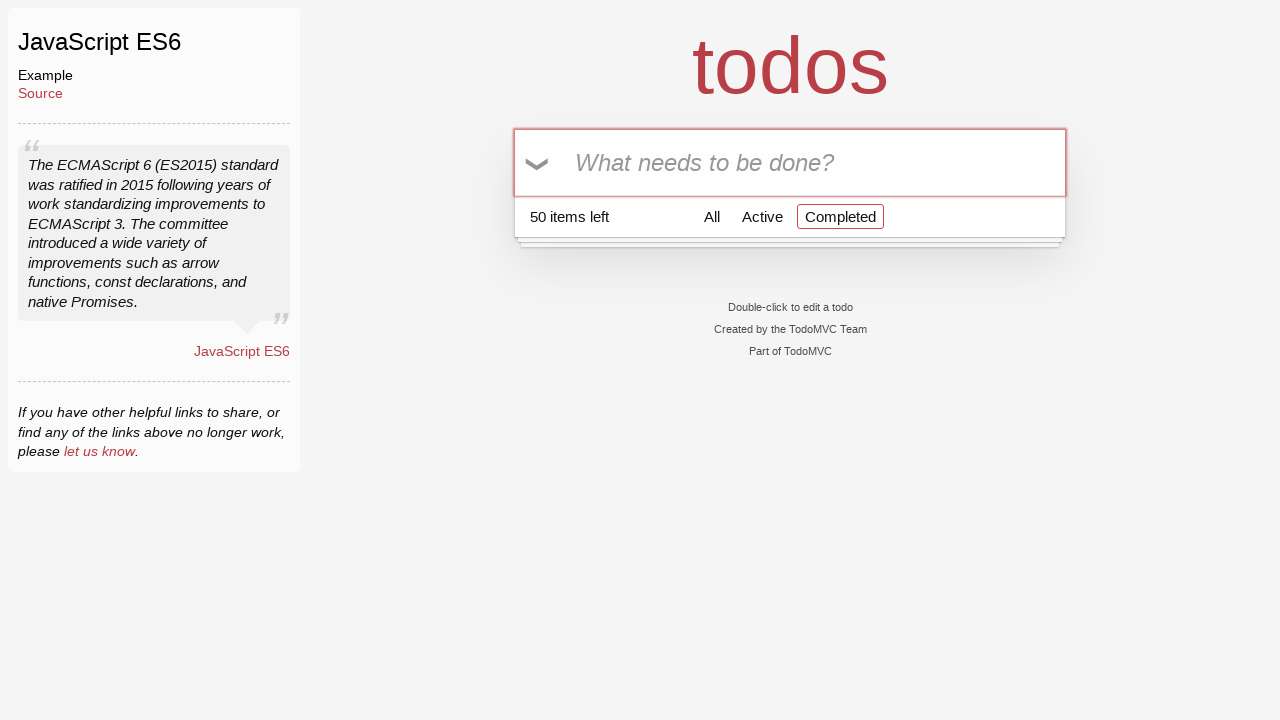

Filled todo input field with 'Buy Bread' (iteration 51/100) on input[placeholder='What needs to be done?']
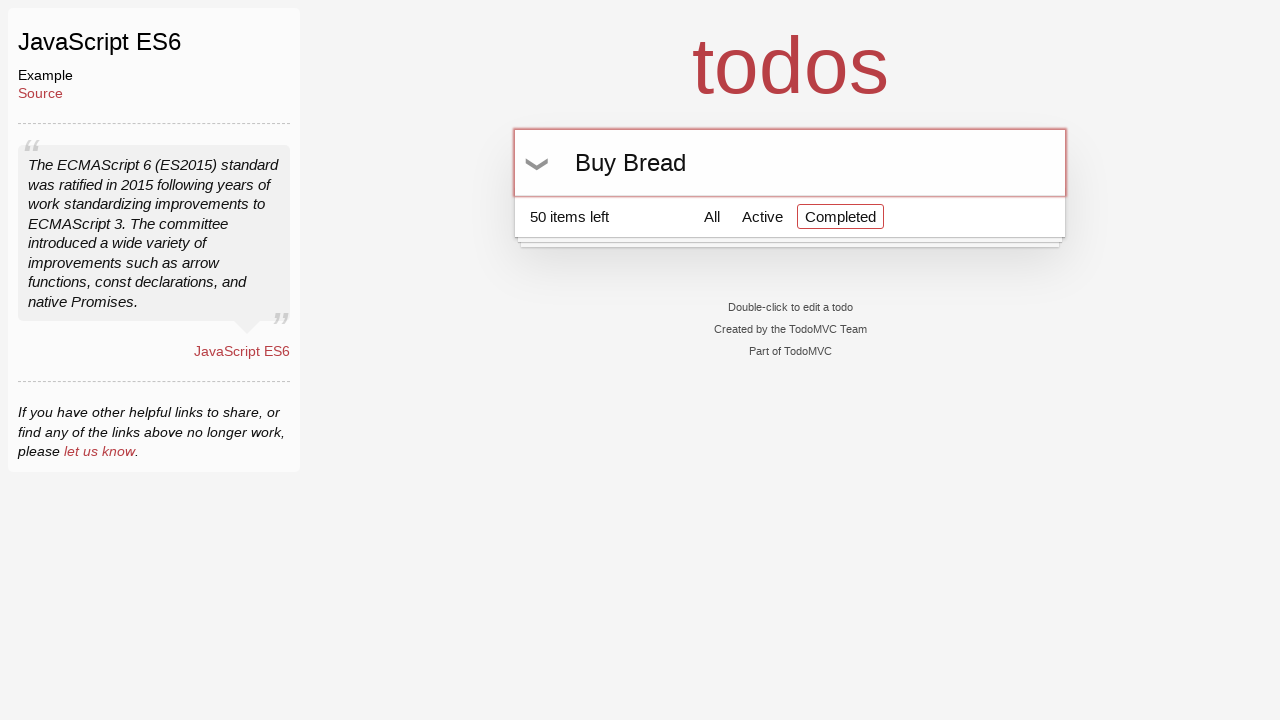

Pressed Enter to add todo (iteration 51/100) on input[placeholder='What needs to be done?']
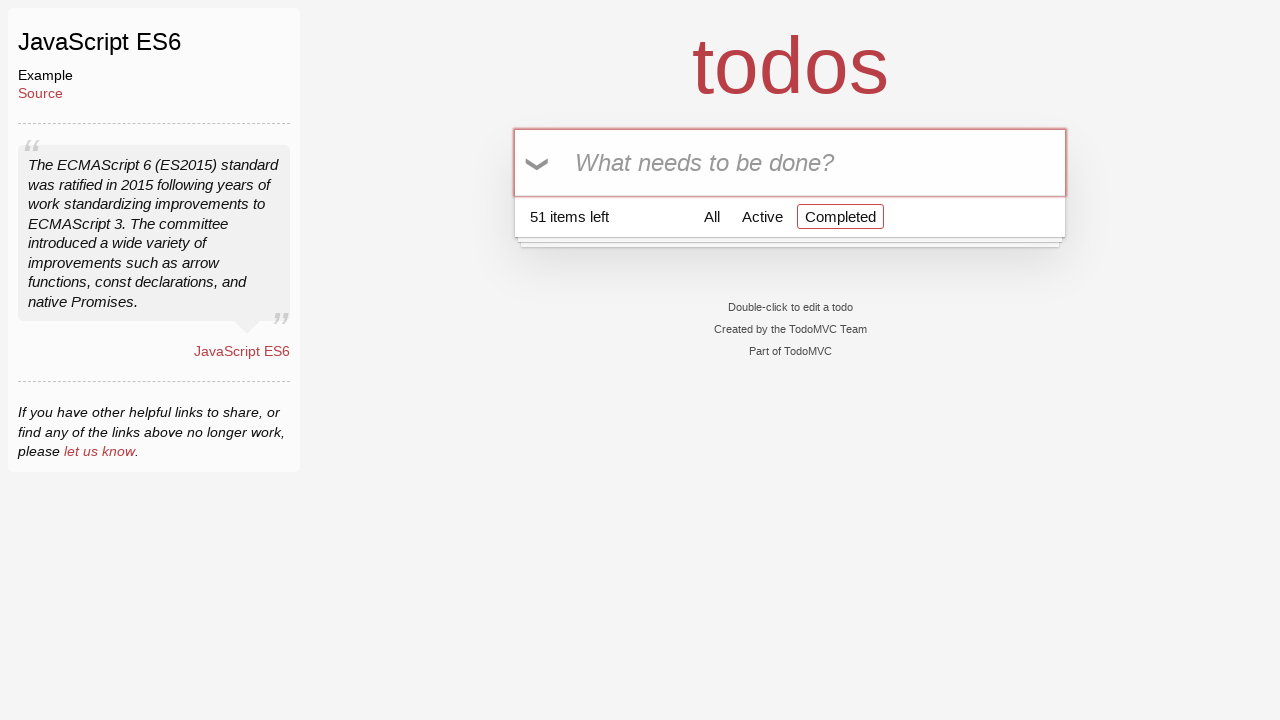

Filled todo input field with 'Buy Bread' (iteration 52/100) on input[placeholder='What needs to be done?']
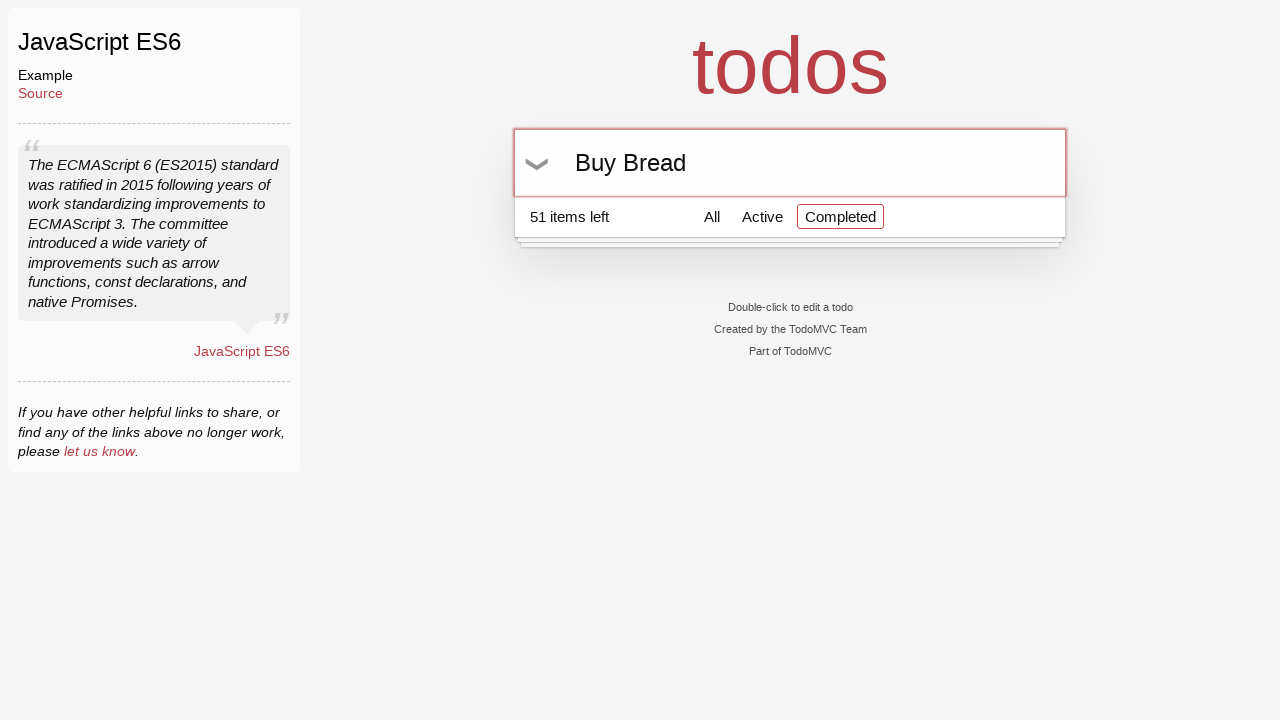

Pressed Enter to add todo (iteration 52/100) on input[placeholder='What needs to be done?']
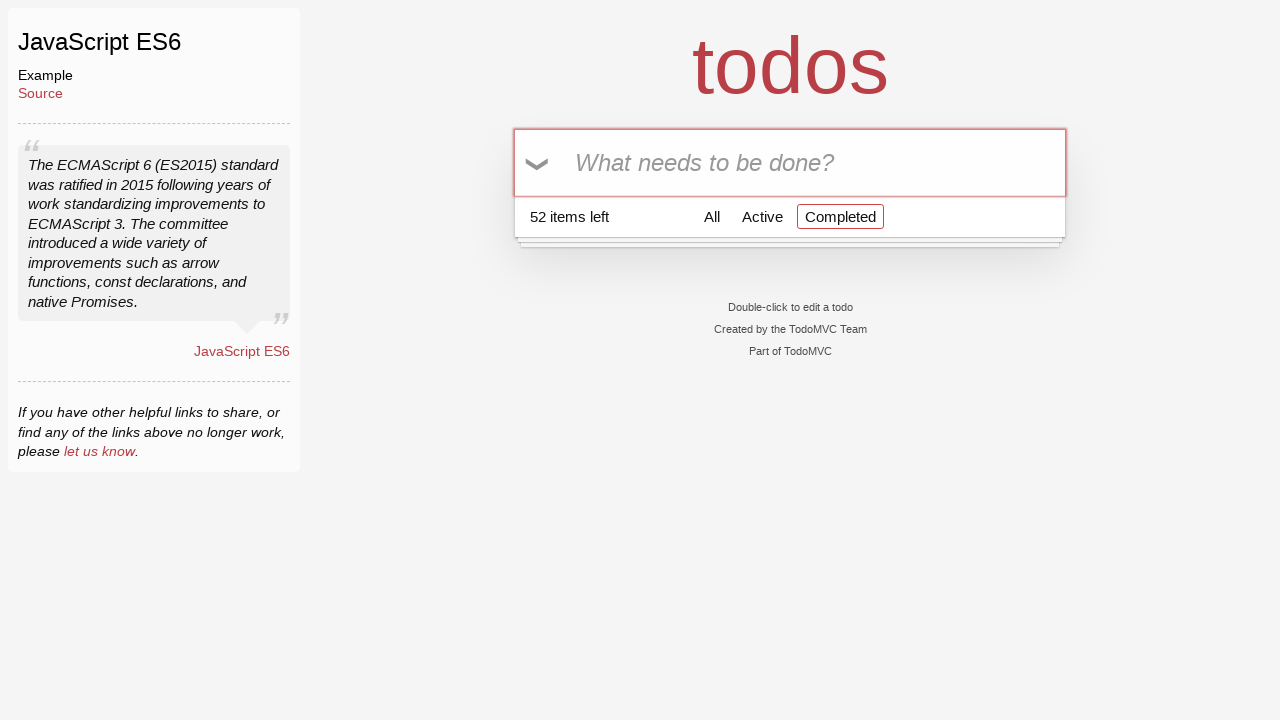

Filled todo input field with 'Buy Bread' (iteration 53/100) on input[placeholder='What needs to be done?']
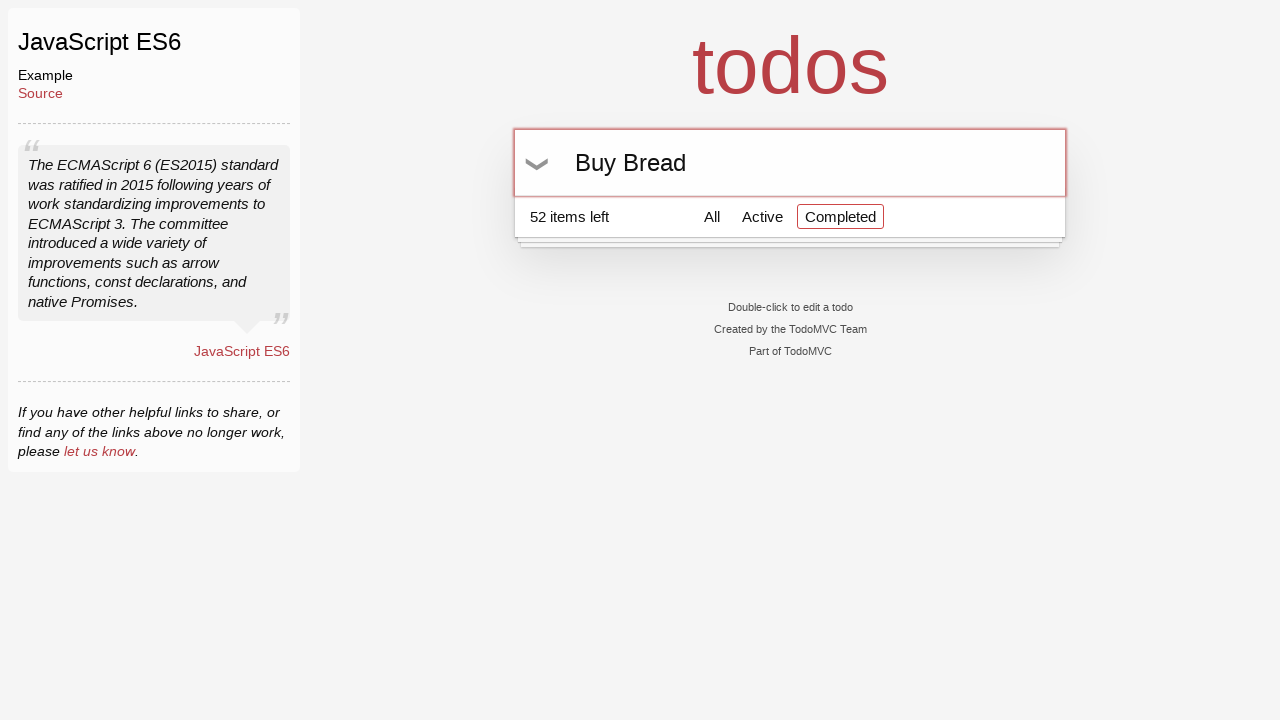

Pressed Enter to add todo (iteration 53/100) on input[placeholder='What needs to be done?']
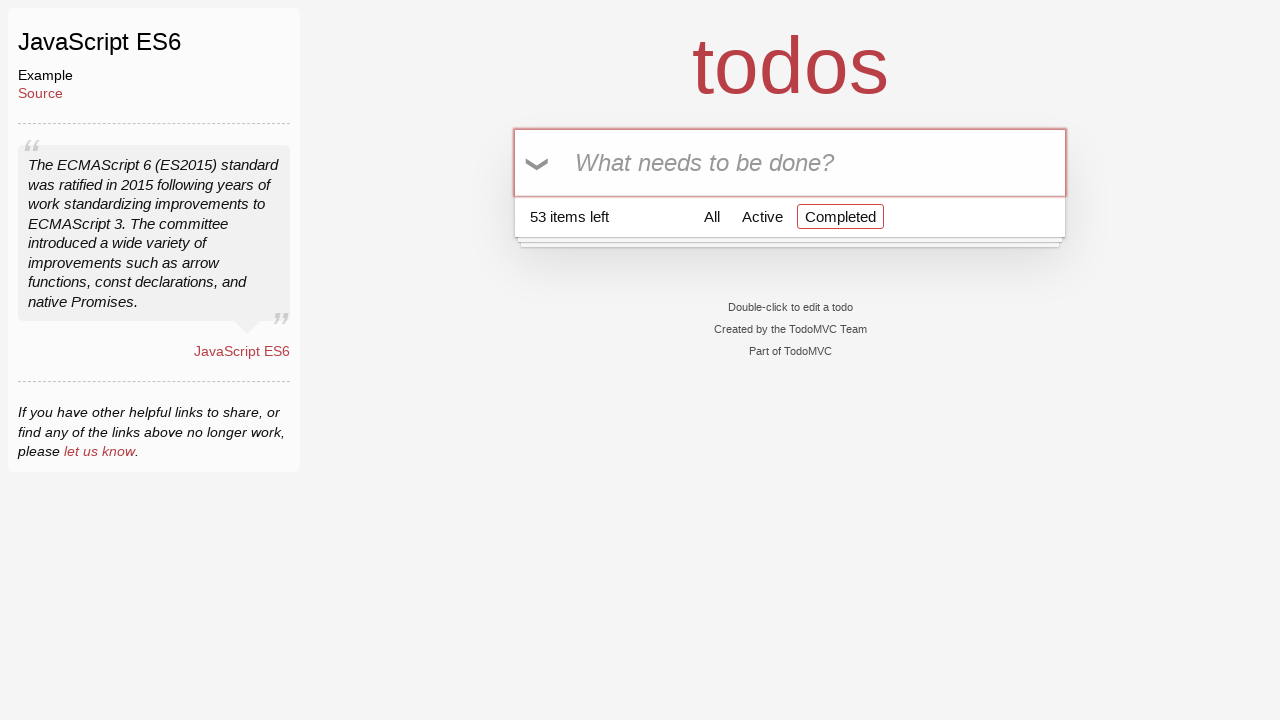

Filled todo input field with 'Buy Bread' (iteration 54/100) on input[placeholder='What needs to be done?']
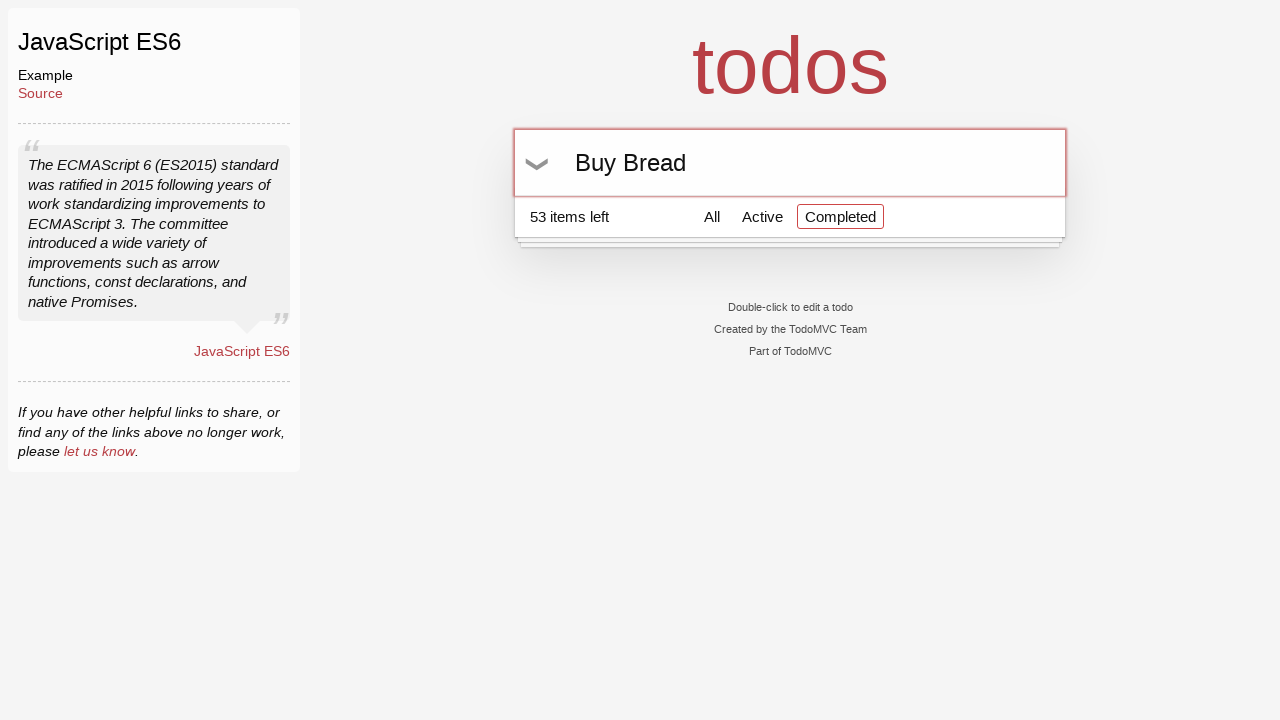

Pressed Enter to add todo (iteration 54/100) on input[placeholder='What needs to be done?']
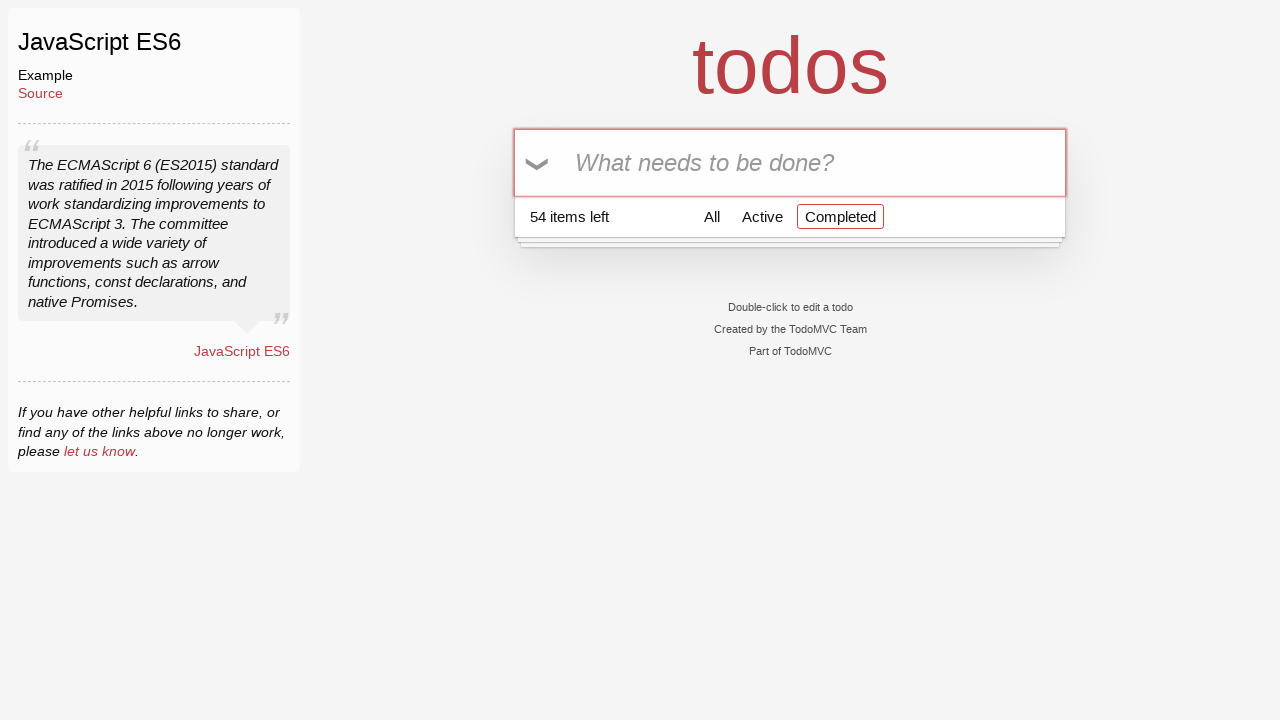

Filled todo input field with 'Buy Bread' (iteration 55/100) on input[placeholder='What needs to be done?']
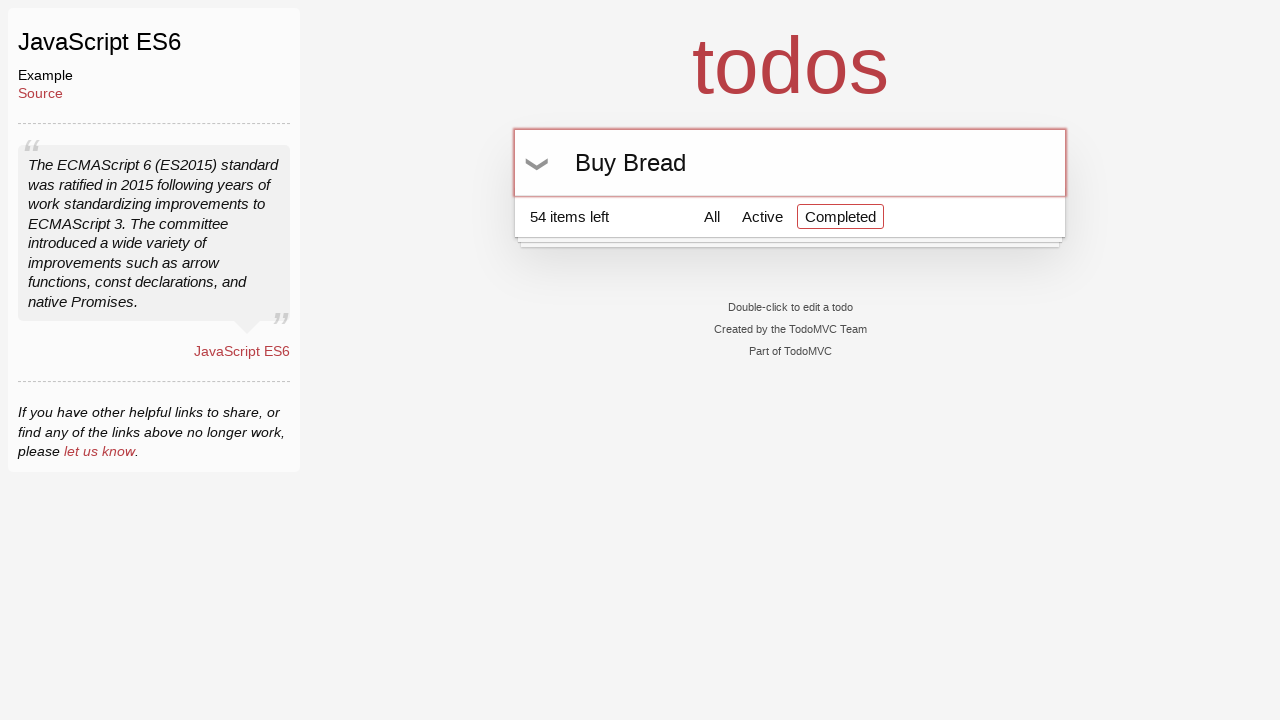

Pressed Enter to add todo (iteration 55/100) on input[placeholder='What needs to be done?']
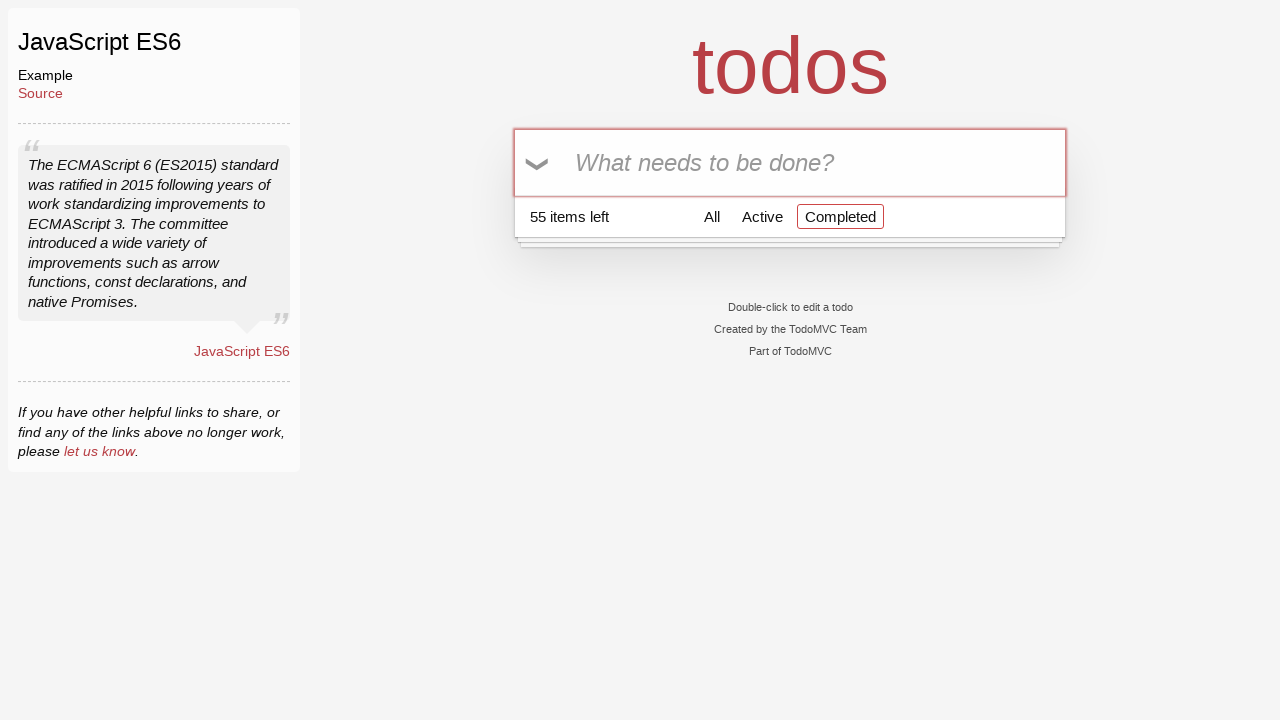

Filled todo input field with 'Buy Bread' (iteration 56/100) on input[placeholder='What needs to be done?']
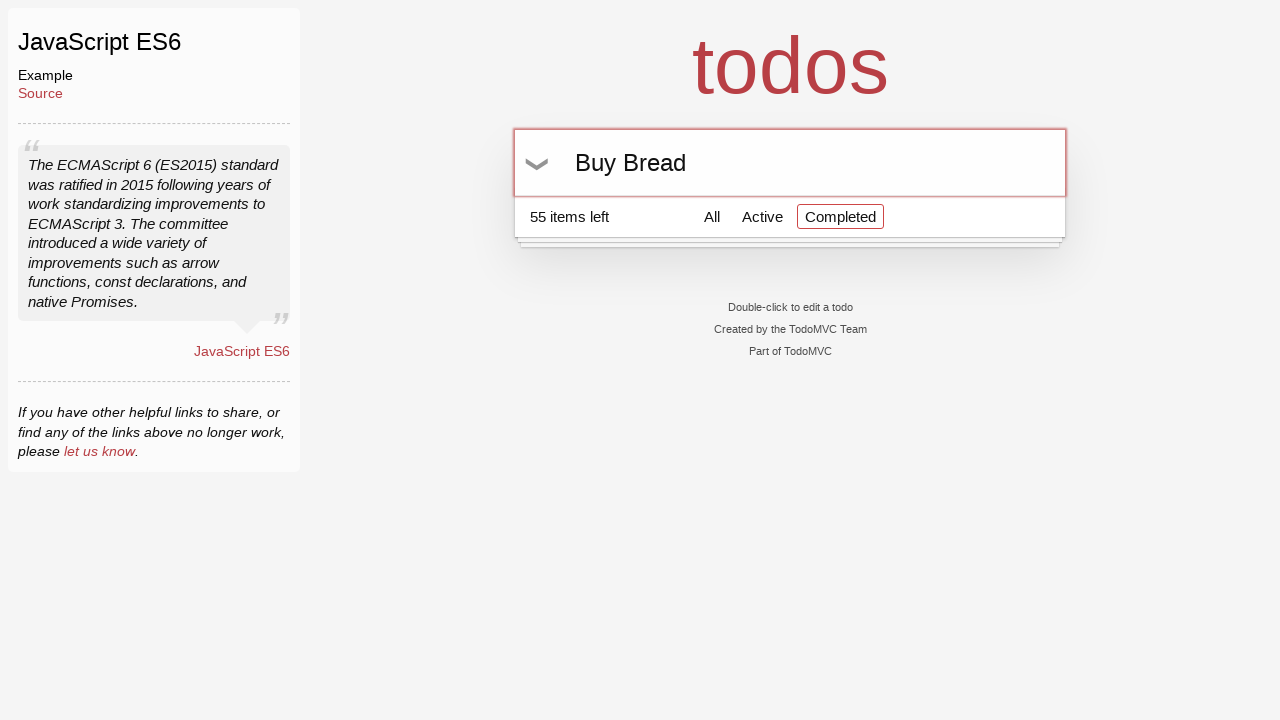

Pressed Enter to add todo (iteration 56/100) on input[placeholder='What needs to be done?']
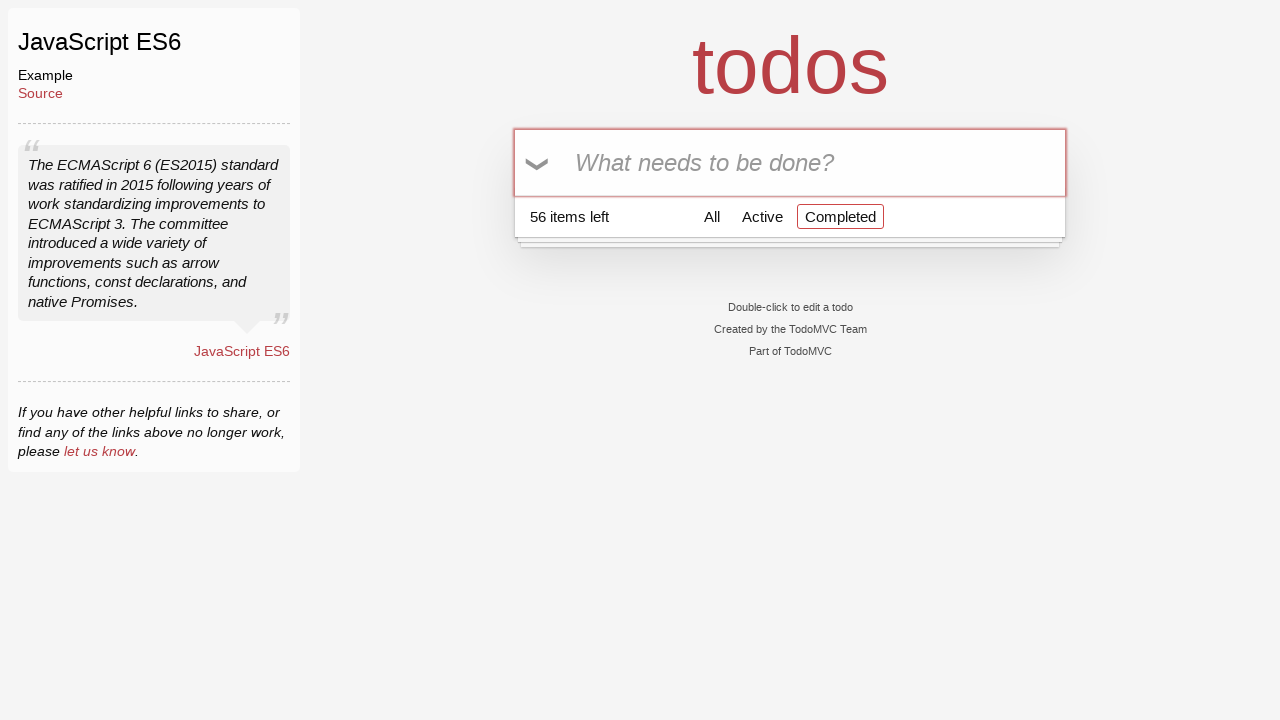

Filled todo input field with 'Buy Bread' (iteration 57/100) on input[placeholder='What needs to be done?']
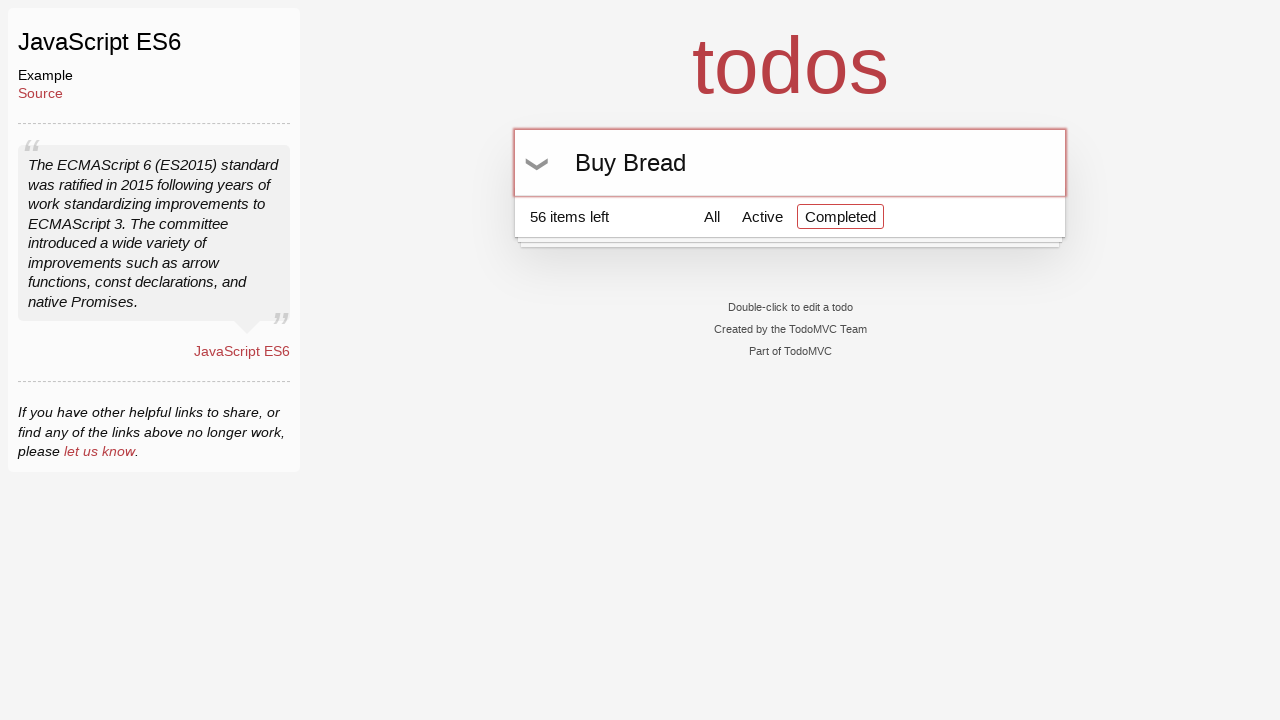

Pressed Enter to add todo (iteration 57/100) on input[placeholder='What needs to be done?']
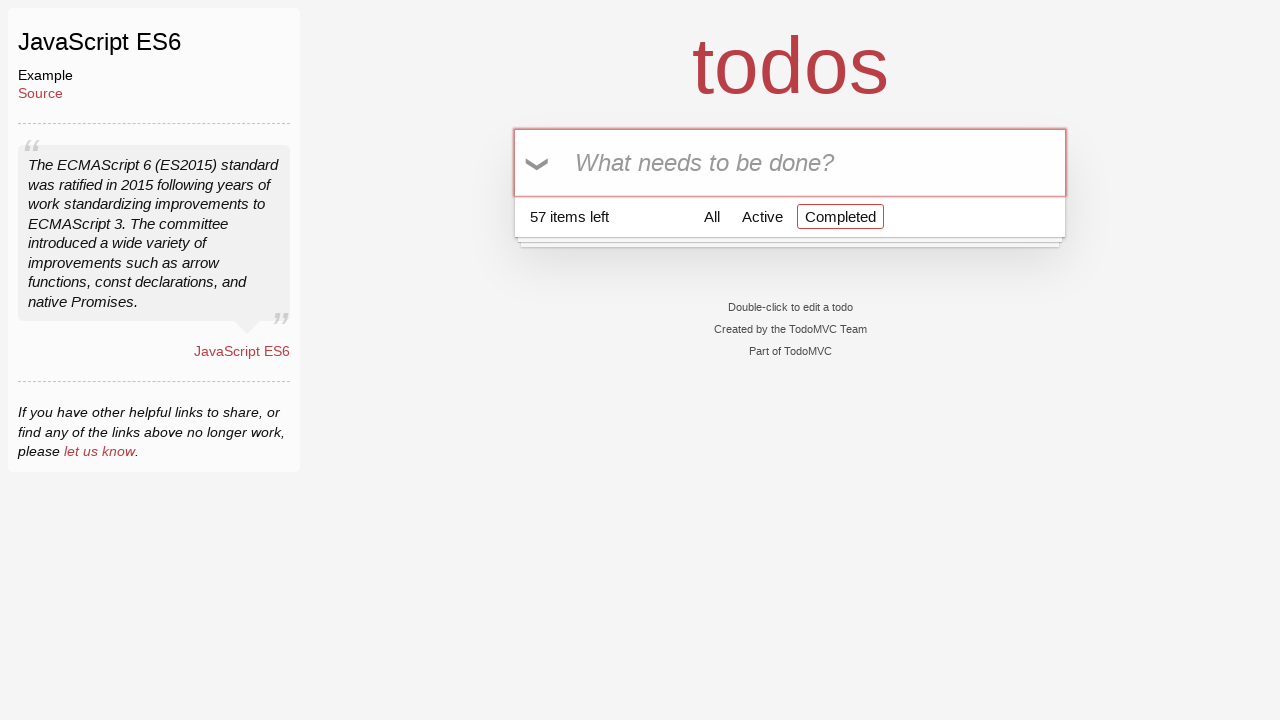

Filled todo input field with 'Buy Bread' (iteration 58/100) on input[placeholder='What needs to be done?']
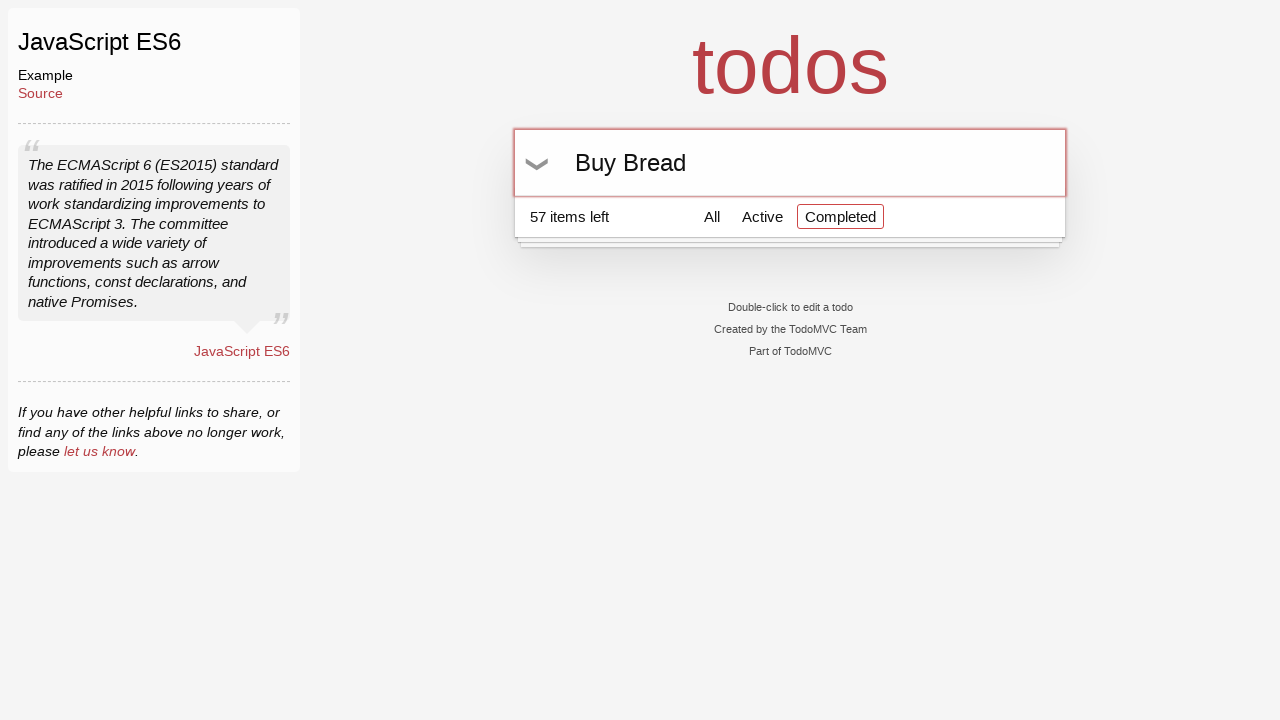

Pressed Enter to add todo (iteration 58/100) on input[placeholder='What needs to be done?']
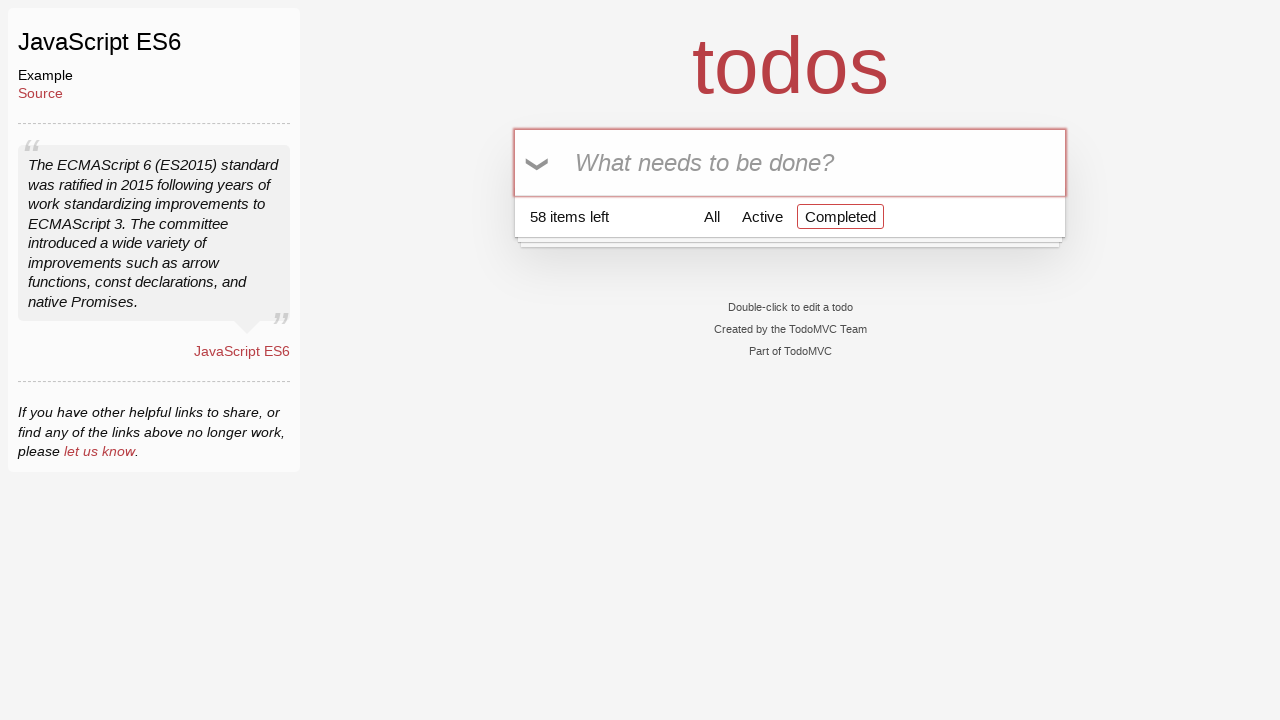

Filled todo input field with 'Buy Bread' (iteration 59/100) on input[placeholder='What needs to be done?']
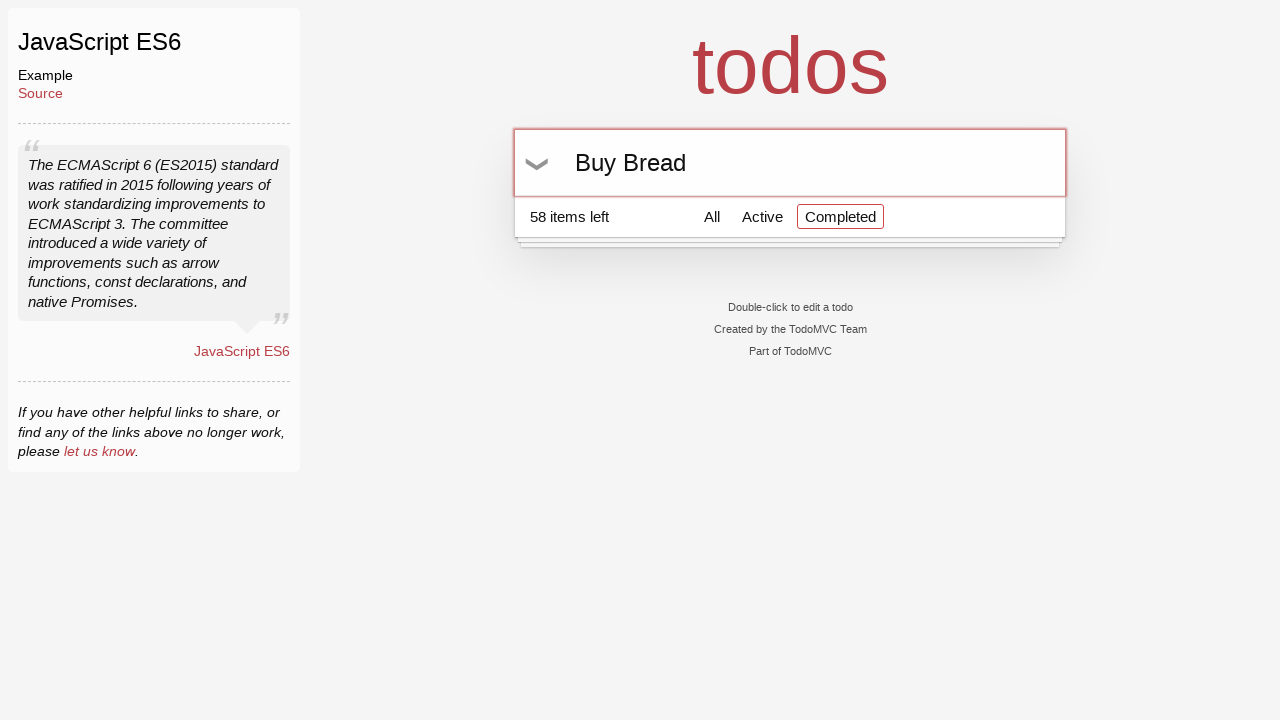

Pressed Enter to add todo (iteration 59/100) on input[placeholder='What needs to be done?']
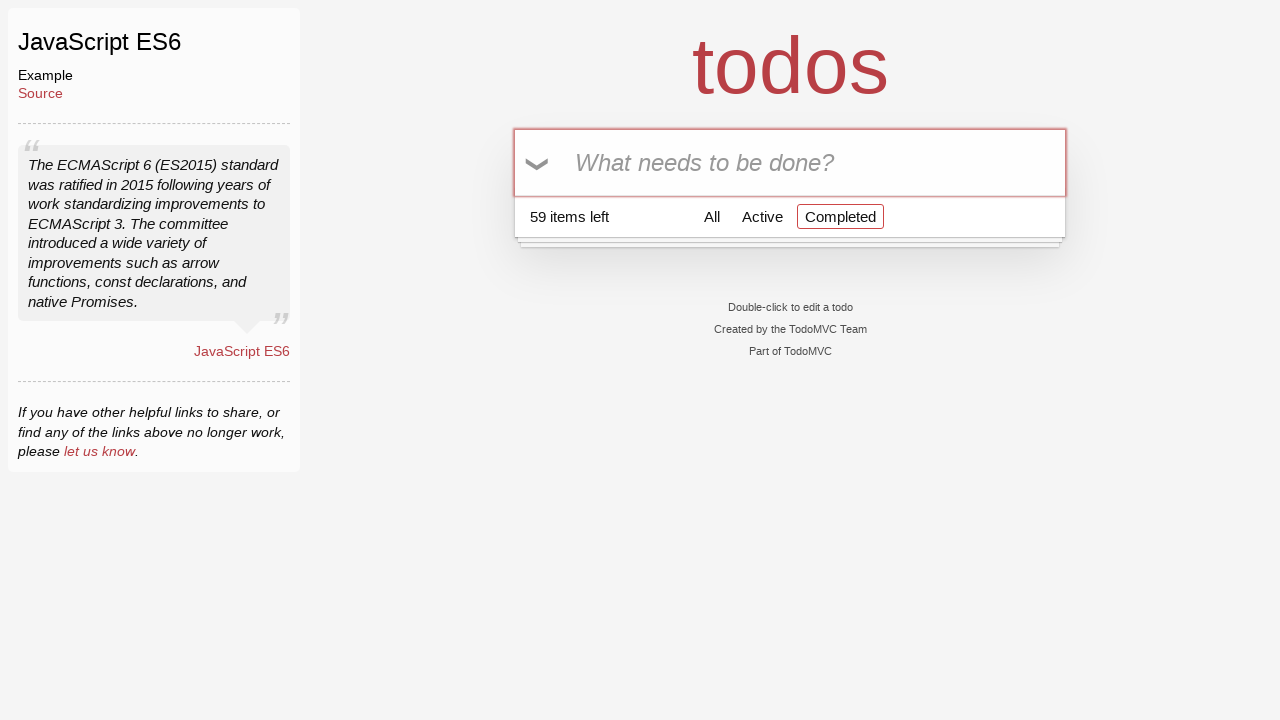

Filled todo input field with 'Buy Bread' (iteration 60/100) on input[placeholder='What needs to be done?']
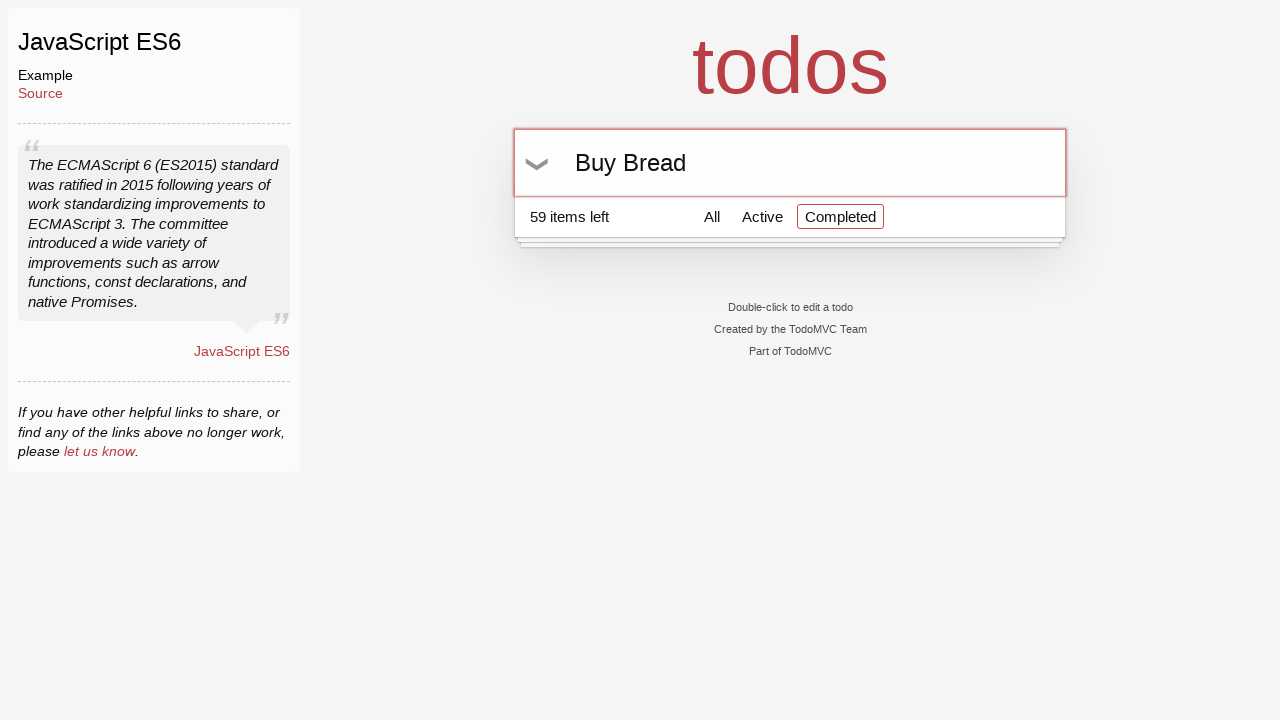

Pressed Enter to add todo (iteration 60/100) on input[placeholder='What needs to be done?']
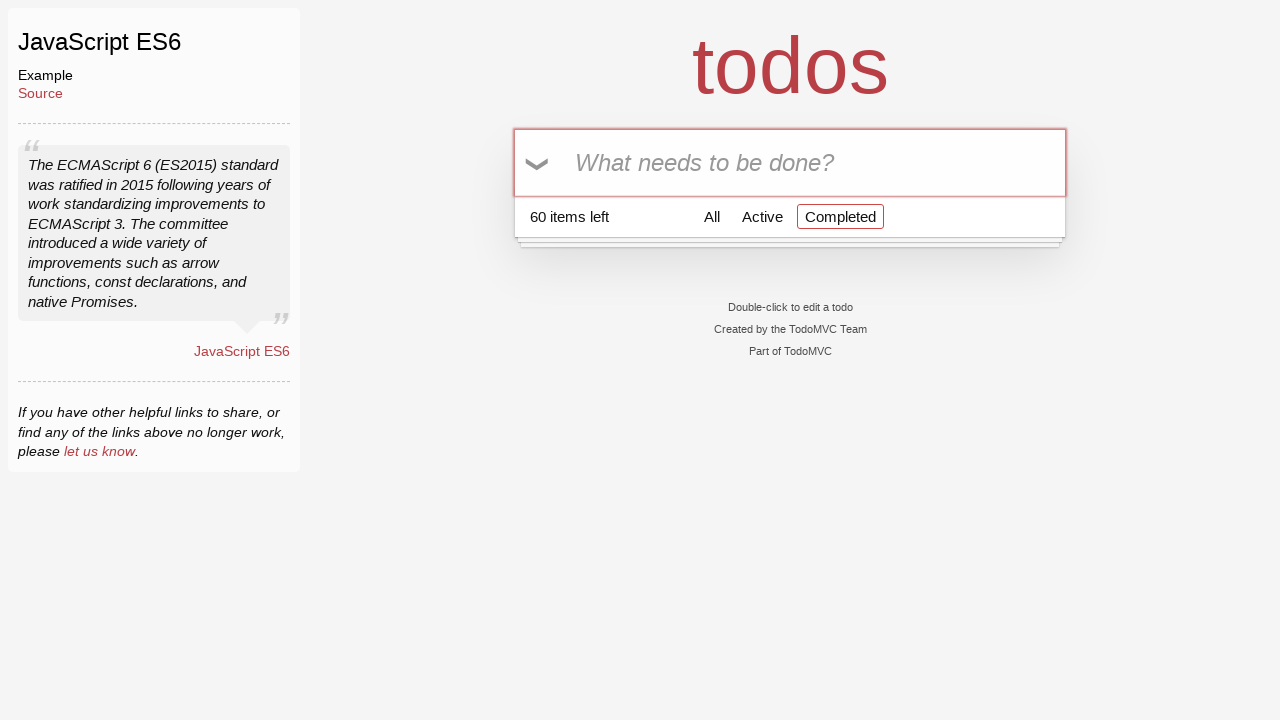

Filled todo input field with 'Buy Bread' (iteration 61/100) on input[placeholder='What needs to be done?']
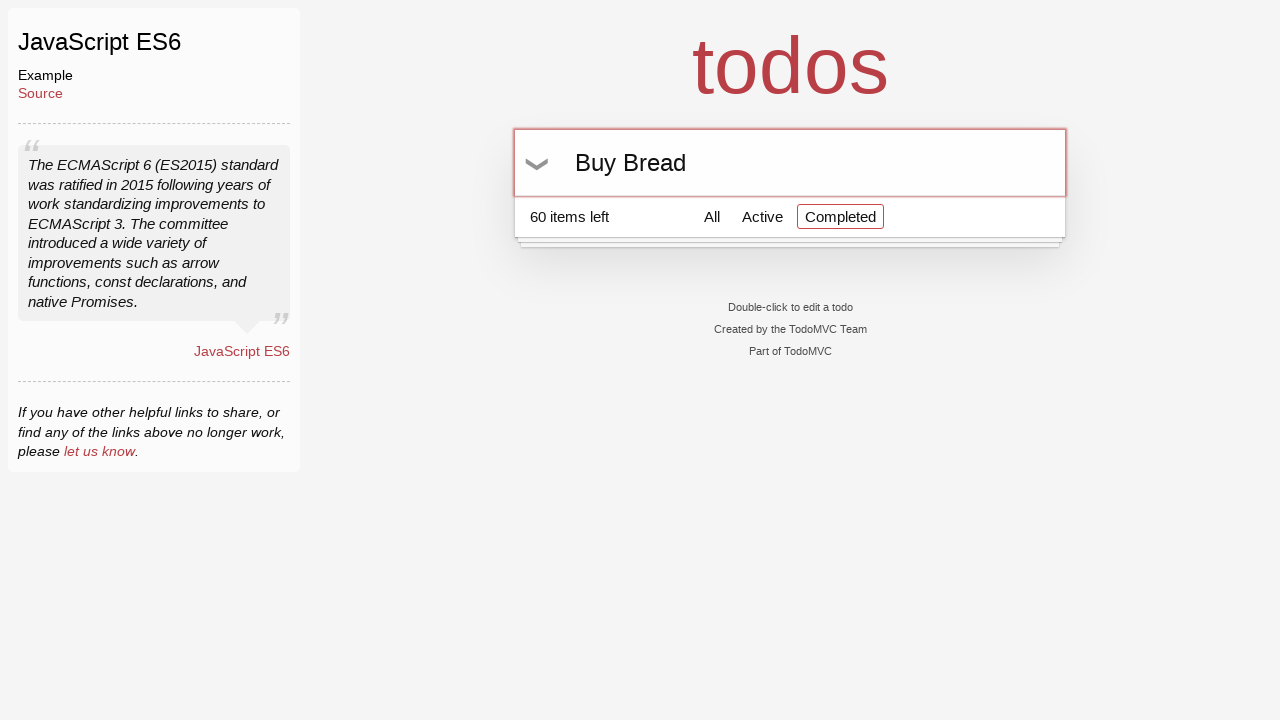

Pressed Enter to add todo (iteration 61/100) on input[placeholder='What needs to be done?']
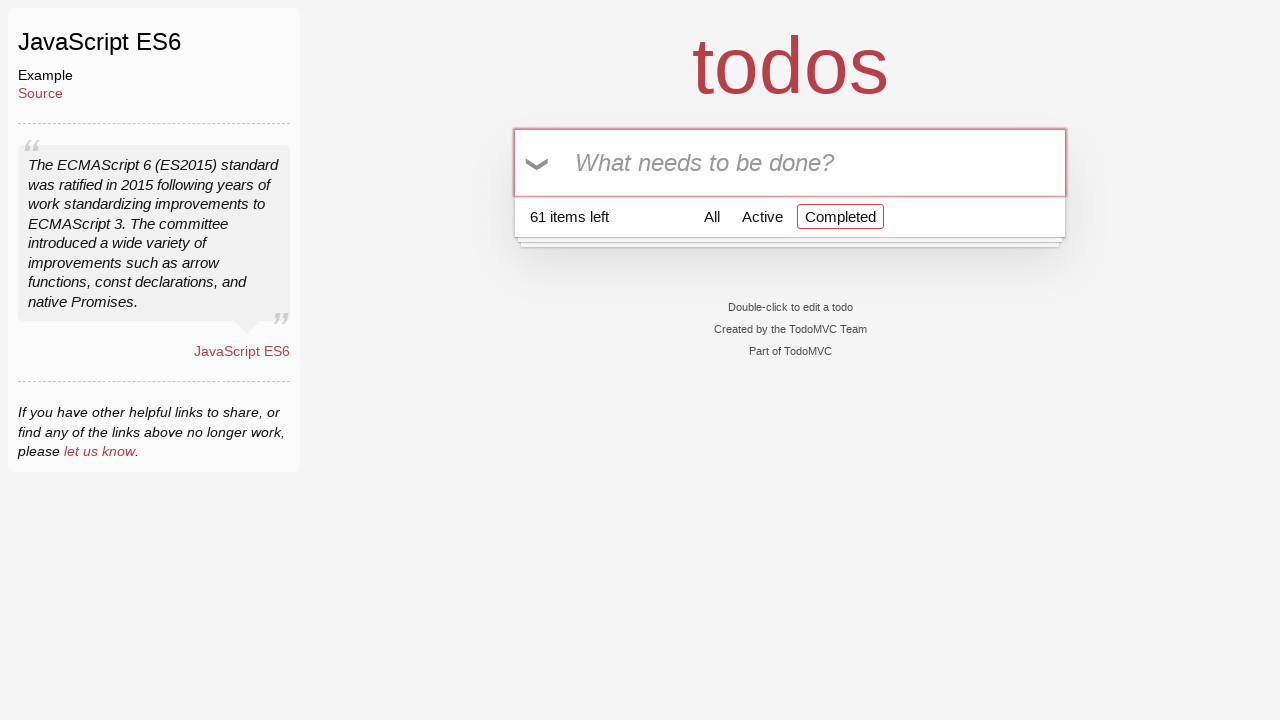

Filled todo input field with 'Buy Bread' (iteration 62/100) on input[placeholder='What needs to be done?']
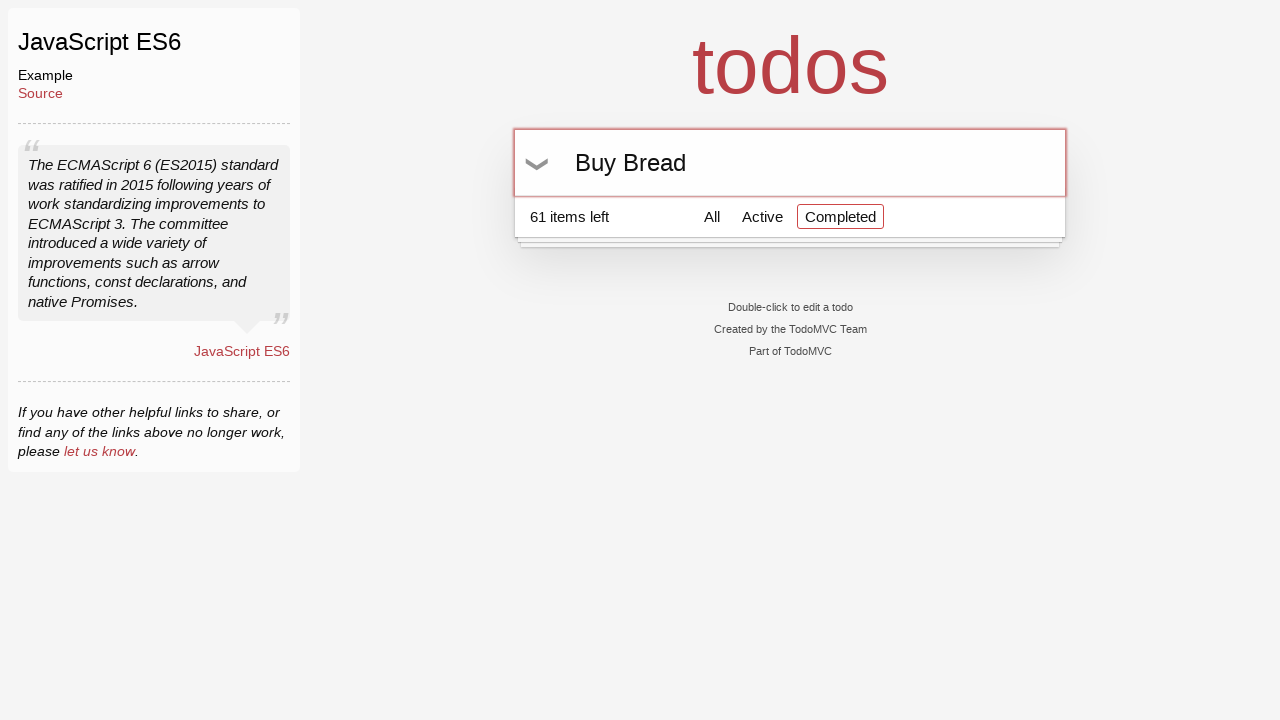

Pressed Enter to add todo (iteration 62/100) on input[placeholder='What needs to be done?']
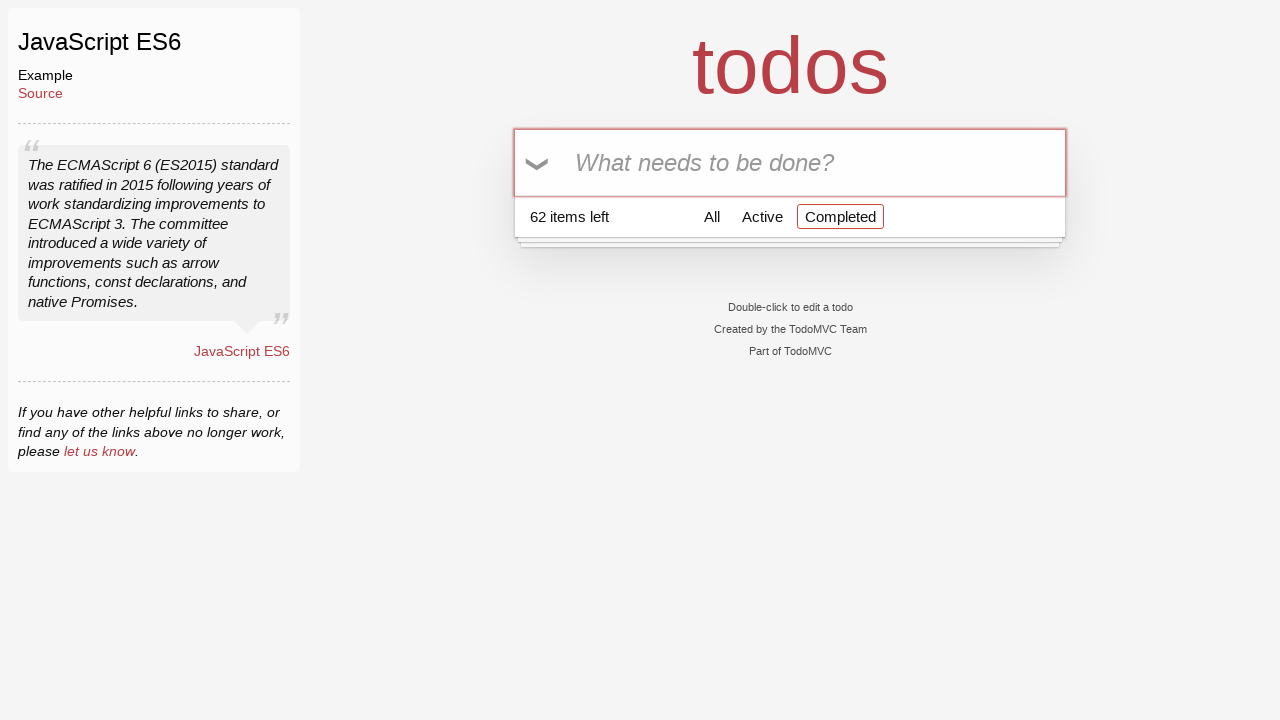

Filled todo input field with 'Buy Bread' (iteration 63/100) on input[placeholder='What needs to be done?']
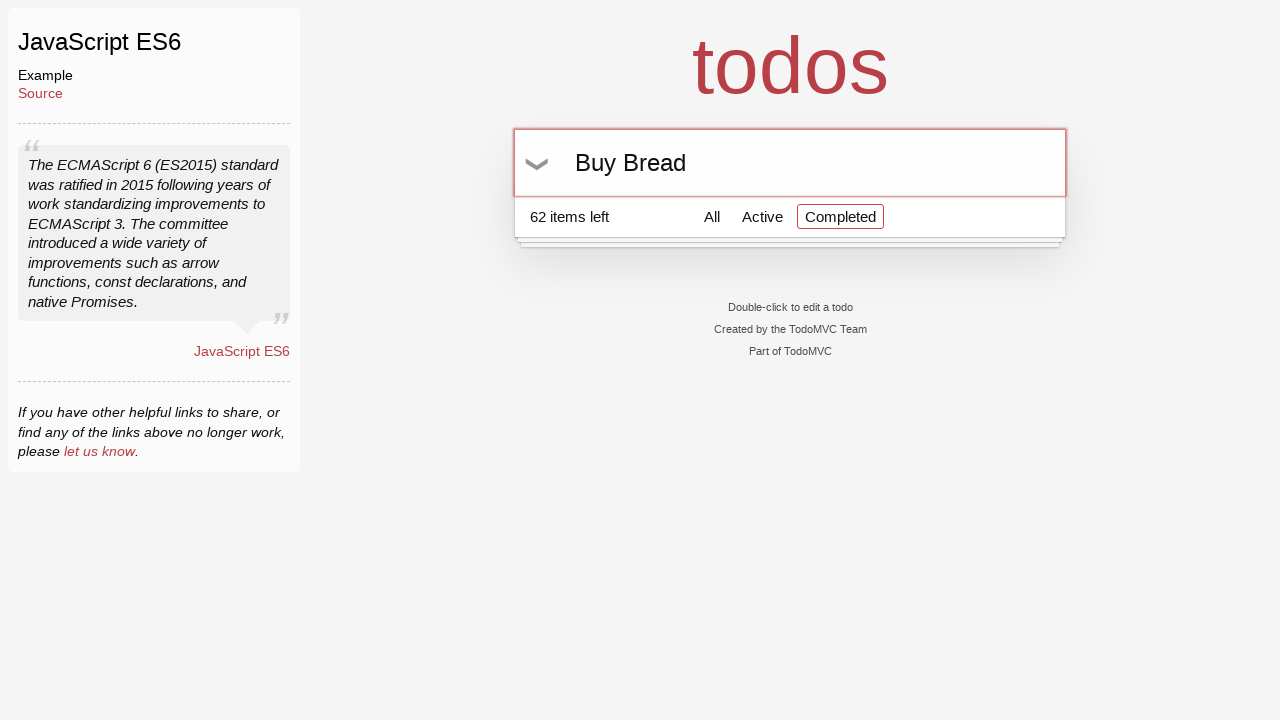

Pressed Enter to add todo (iteration 63/100) on input[placeholder='What needs to be done?']
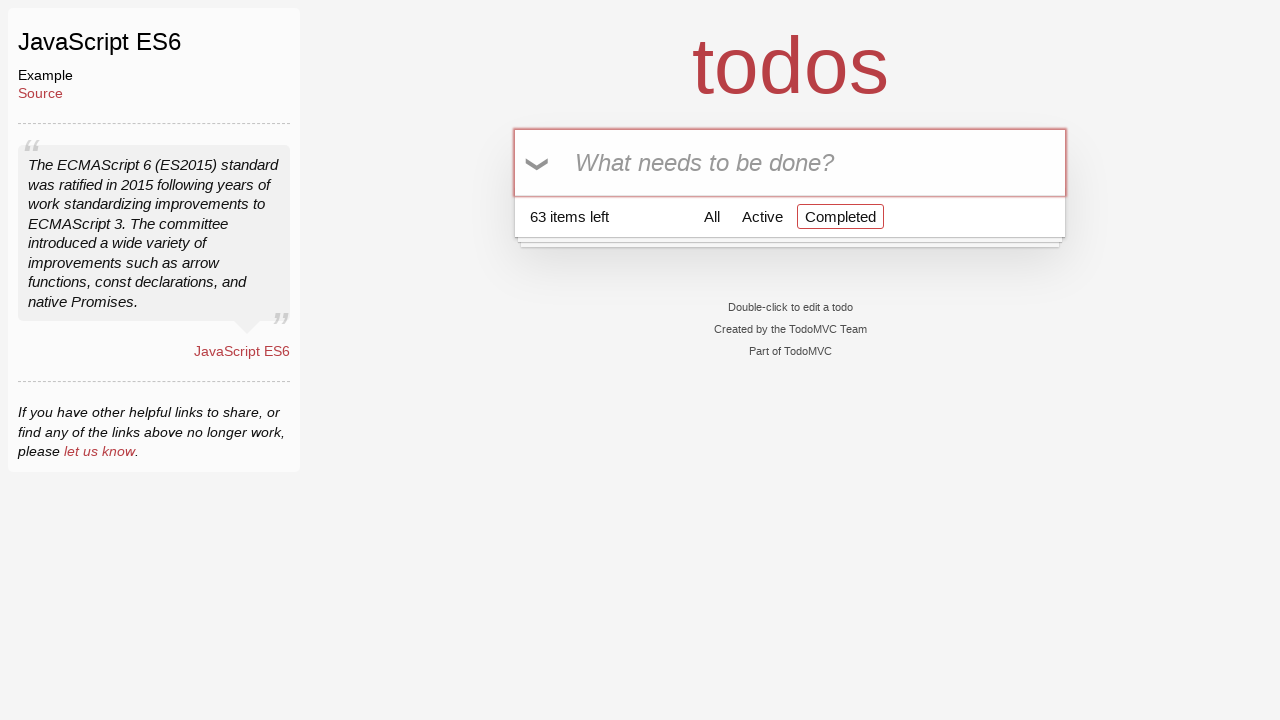

Filled todo input field with 'Buy Bread' (iteration 64/100) on input[placeholder='What needs to be done?']
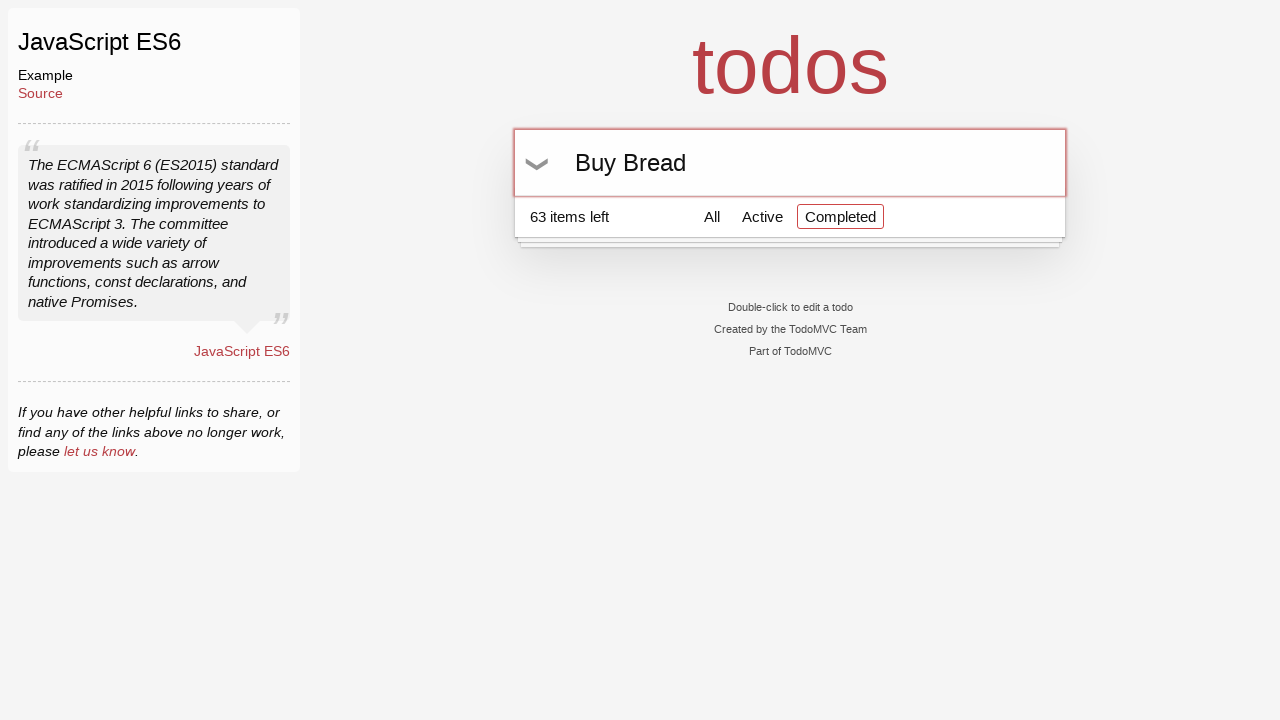

Pressed Enter to add todo (iteration 64/100) on input[placeholder='What needs to be done?']
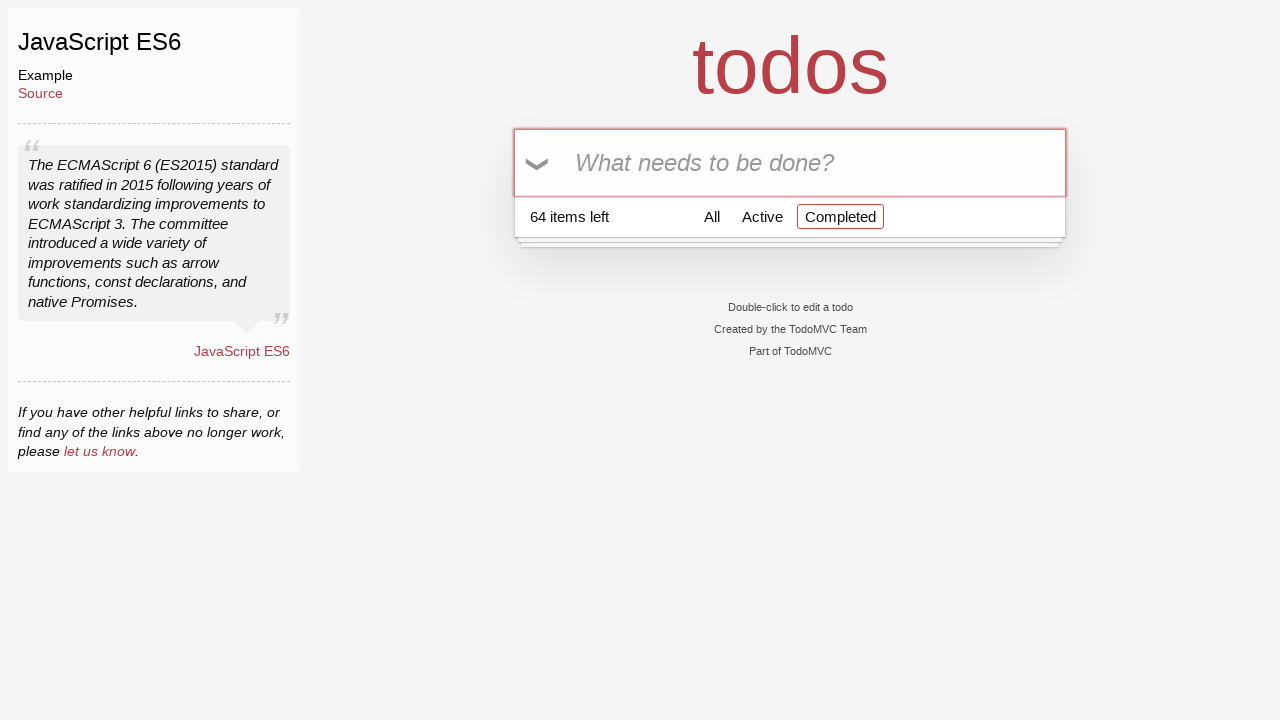

Filled todo input field with 'Buy Bread' (iteration 65/100) on input[placeholder='What needs to be done?']
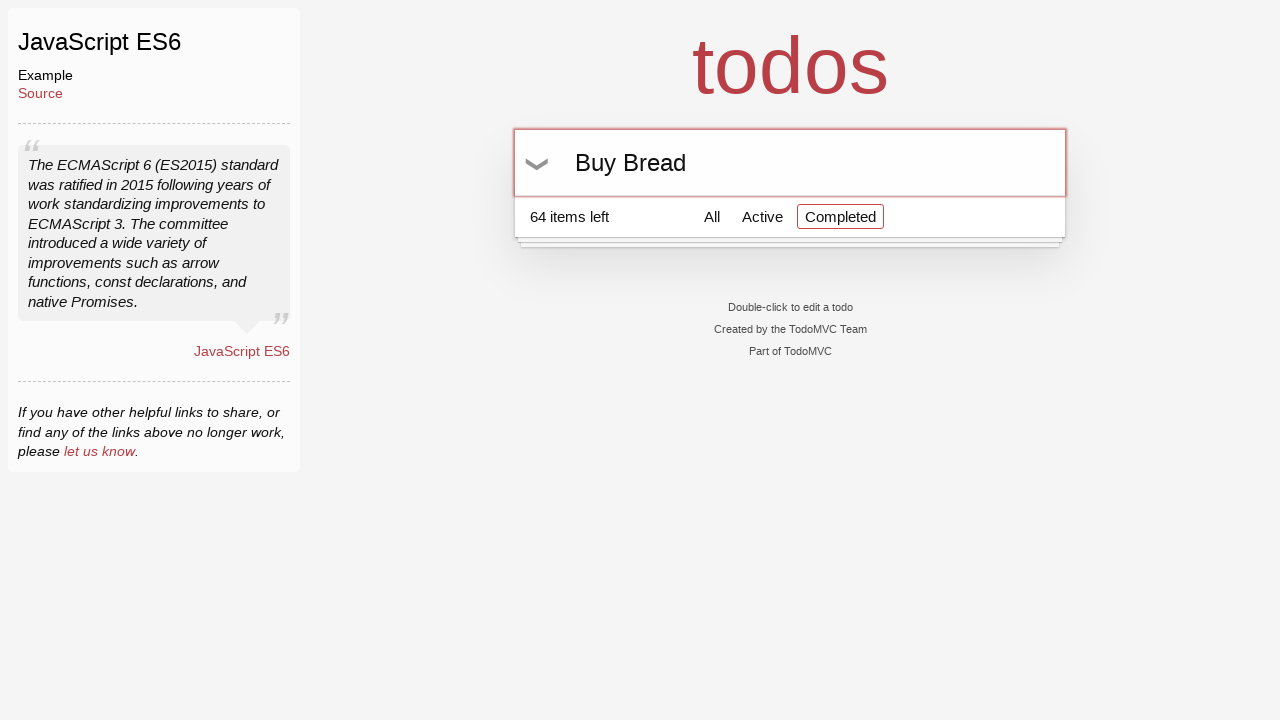

Pressed Enter to add todo (iteration 65/100) on input[placeholder='What needs to be done?']
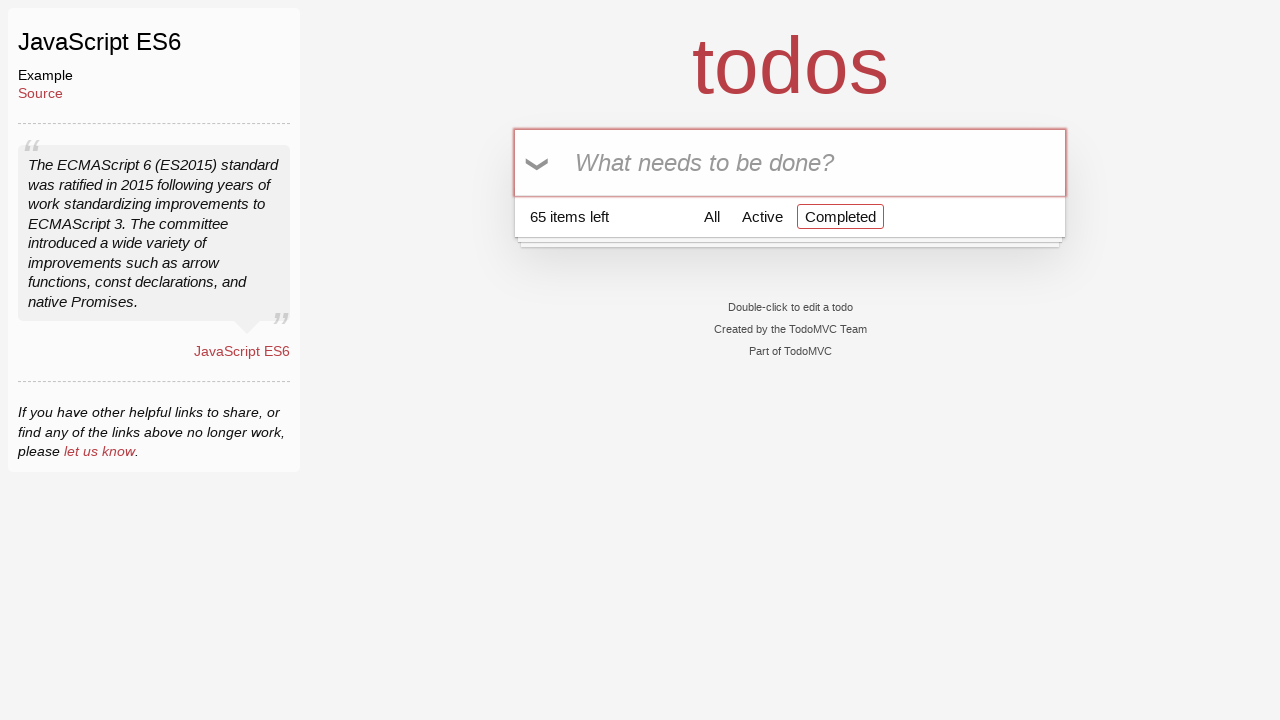

Filled todo input field with 'Buy Bread' (iteration 66/100) on input[placeholder='What needs to be done?']
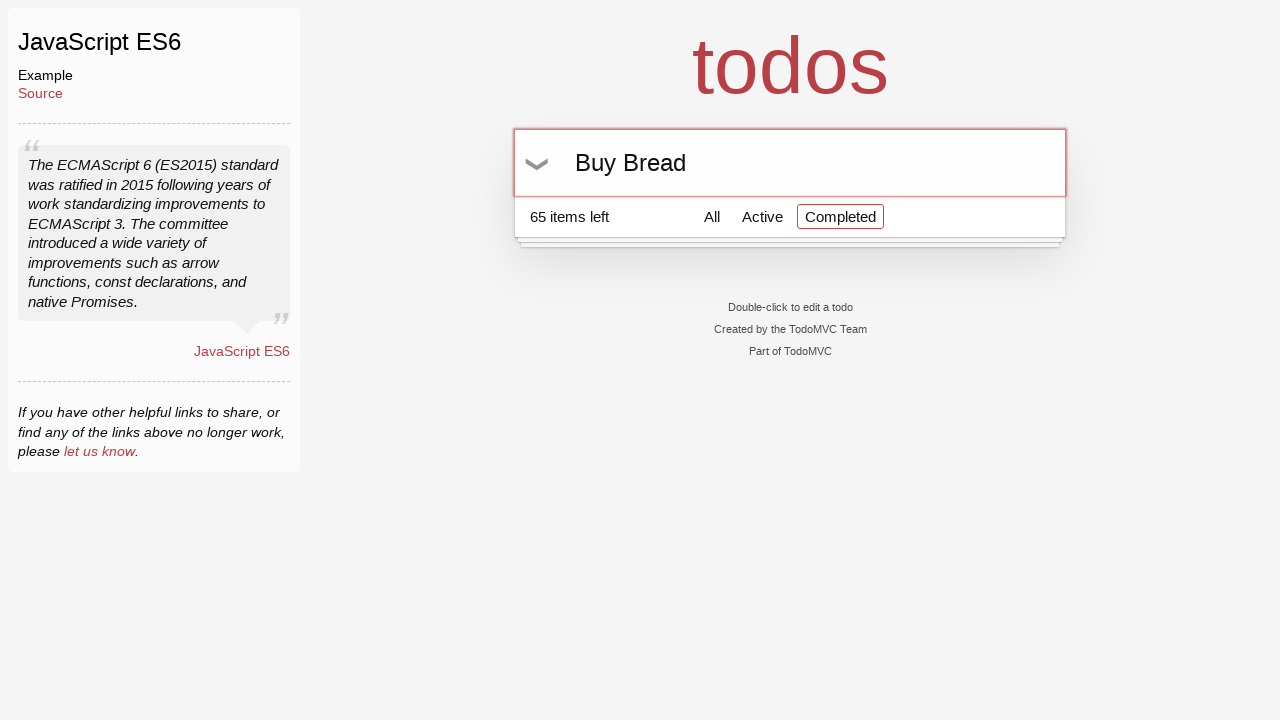

Pressed Enter to add todo (iteration 66/100) on input[placeholder='What needs to be done?']
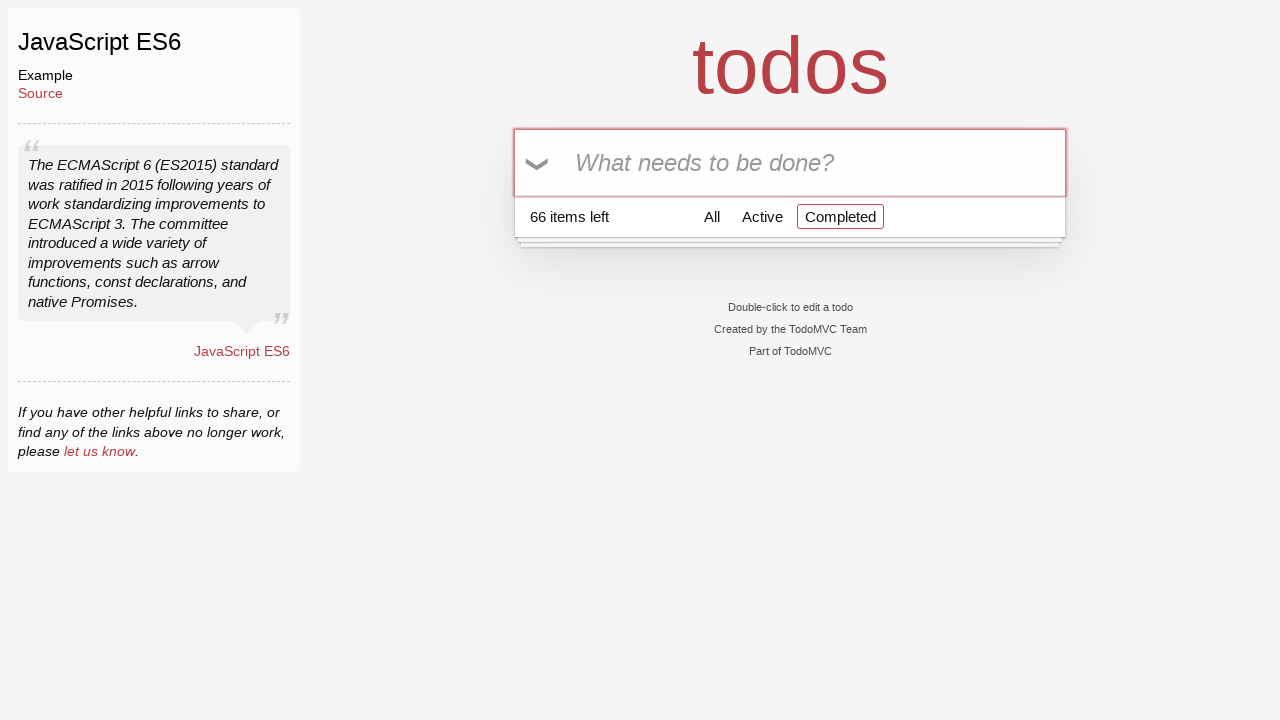

Filled todo input field with 'Buy Bread' (iteration 67/100) on input[placeholder='What needs to be done?']
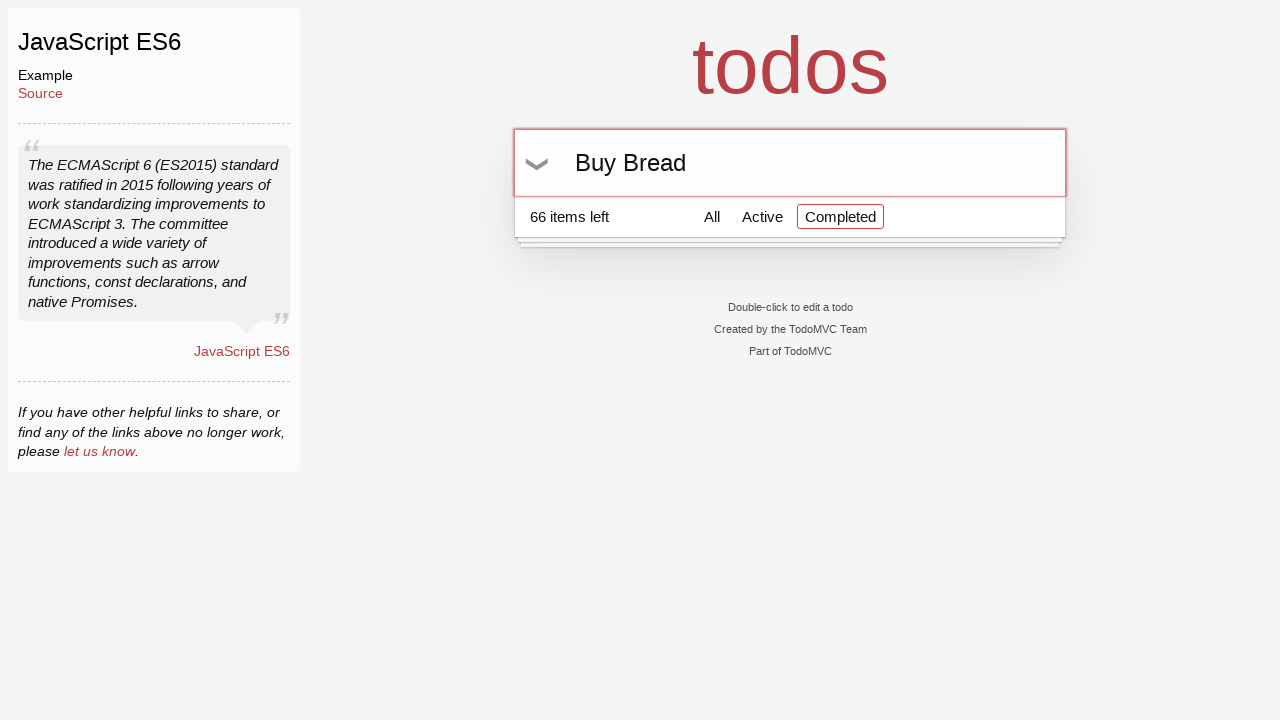

Pressed Enter to add todo (iteration 67/100) on input[placeholder='What needs to be done?']
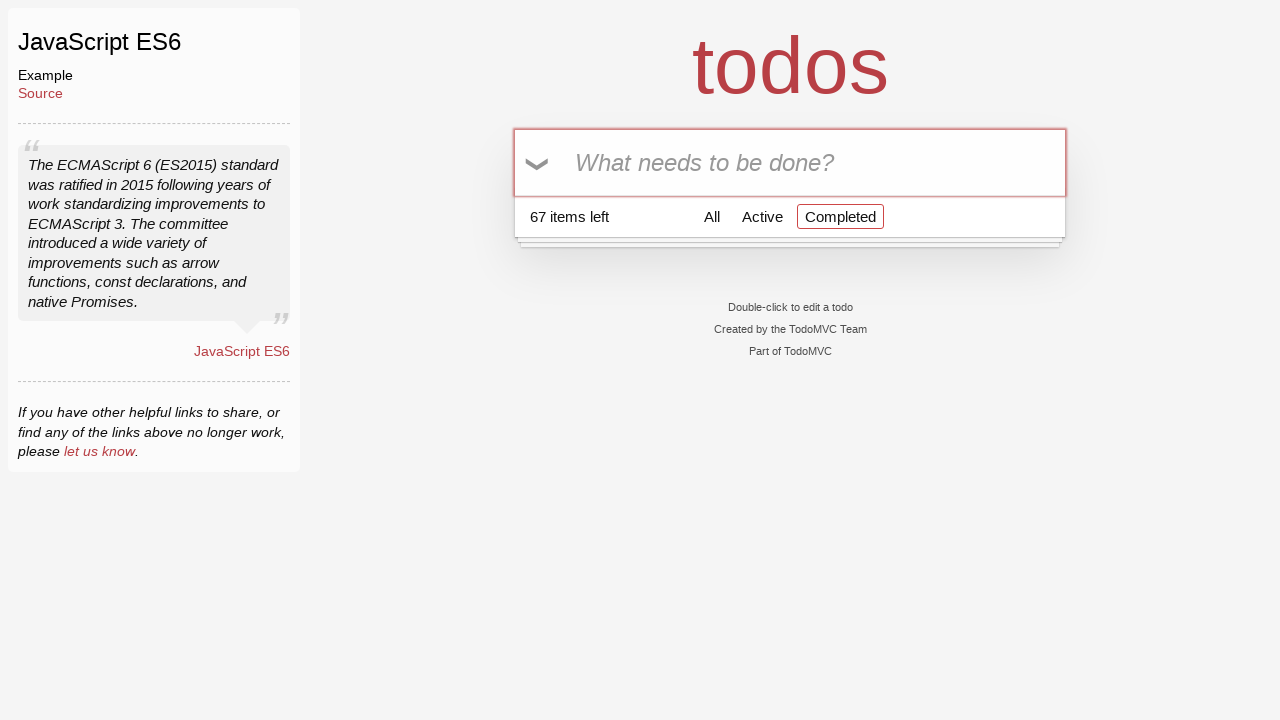

Filled todo input field with 'Buy Bread' (iteration 68/100) on input[placeholder='What needs to be done?']
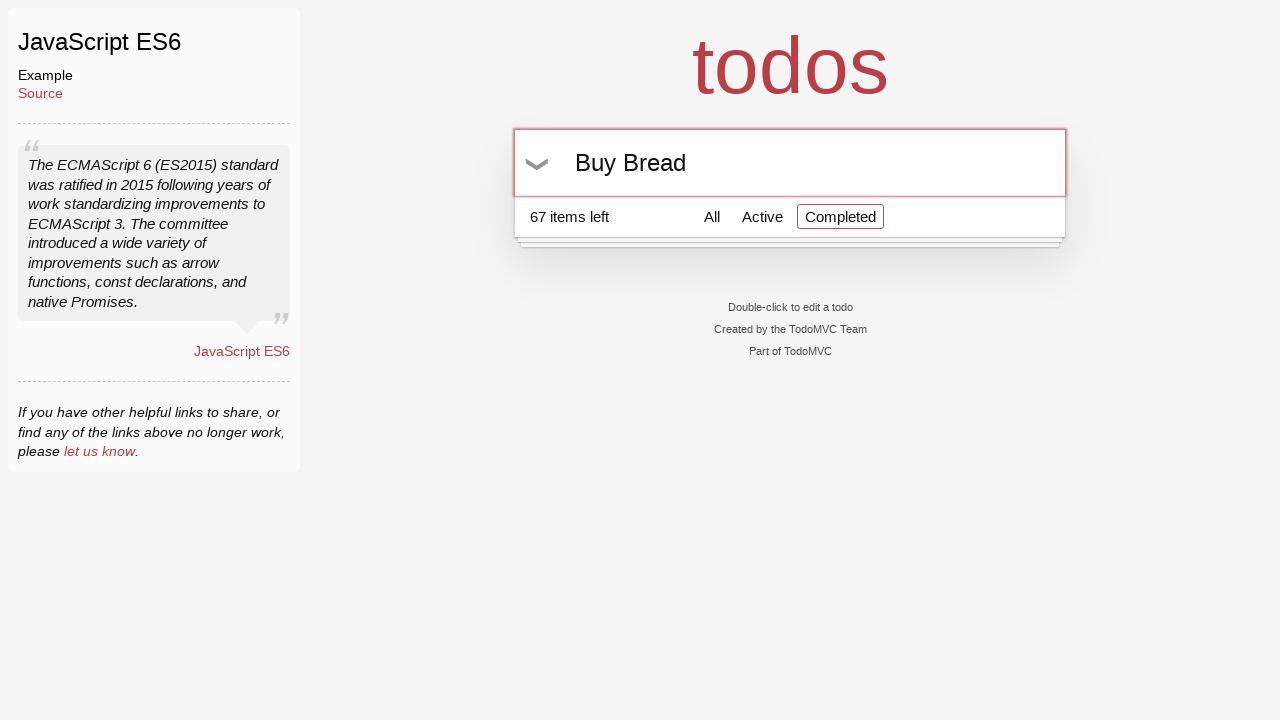

Pressed Enter to add todo (iteration 68/100) on input[placeholder='What needs to be done?']
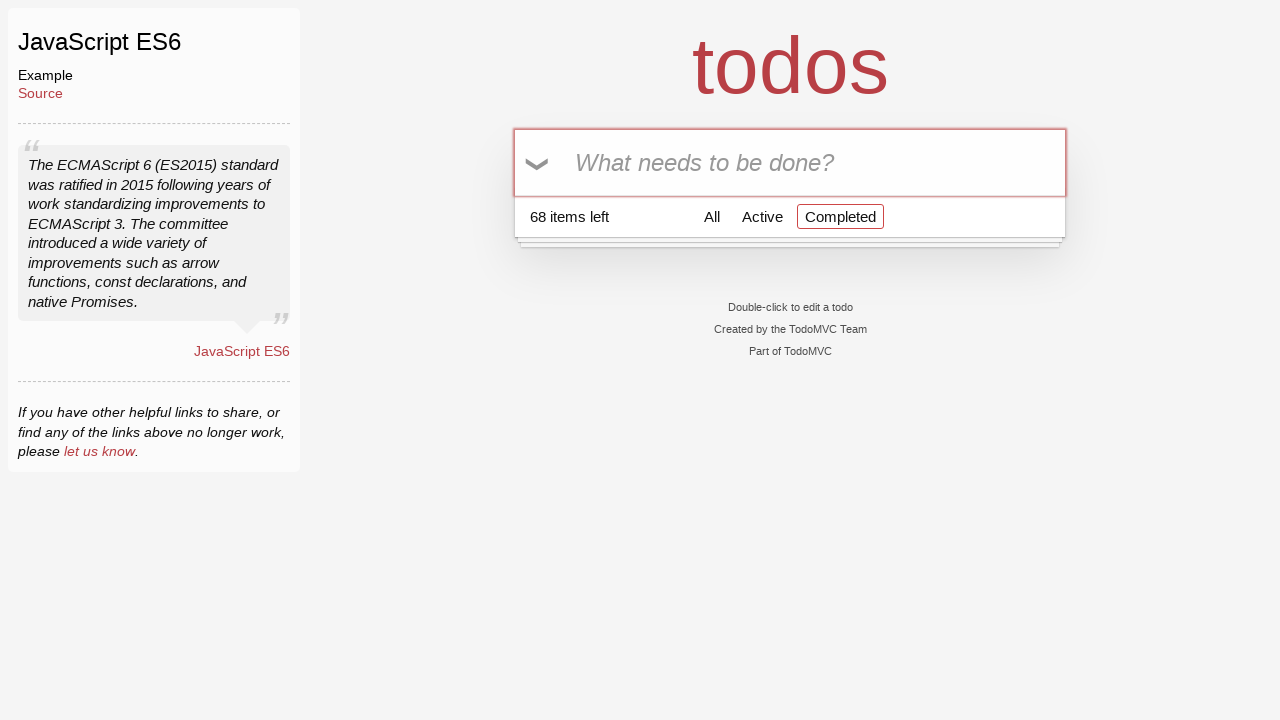

Filled todo input field with 'Buy Bread' (iteration 69/100) on input[placeholder='What needs to be done?']
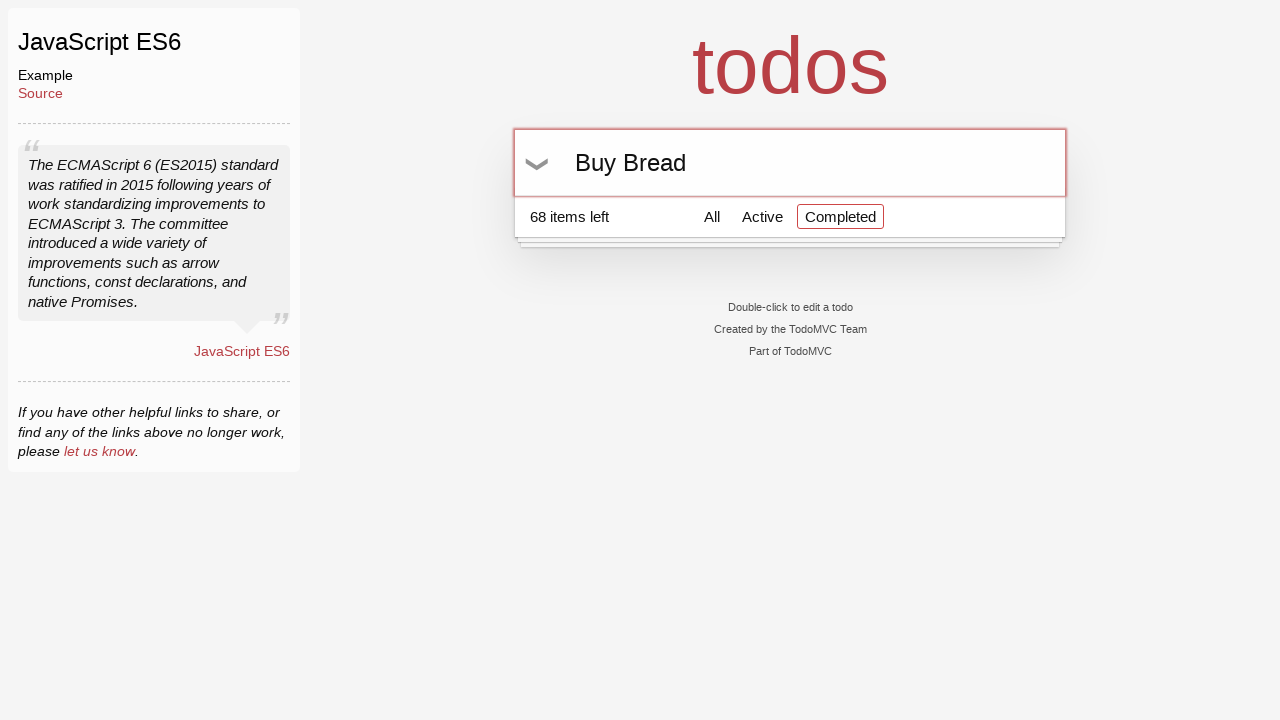

Pressed Enter to add todo (iteration 69/100) on input[placeholder='What needs to be done?']
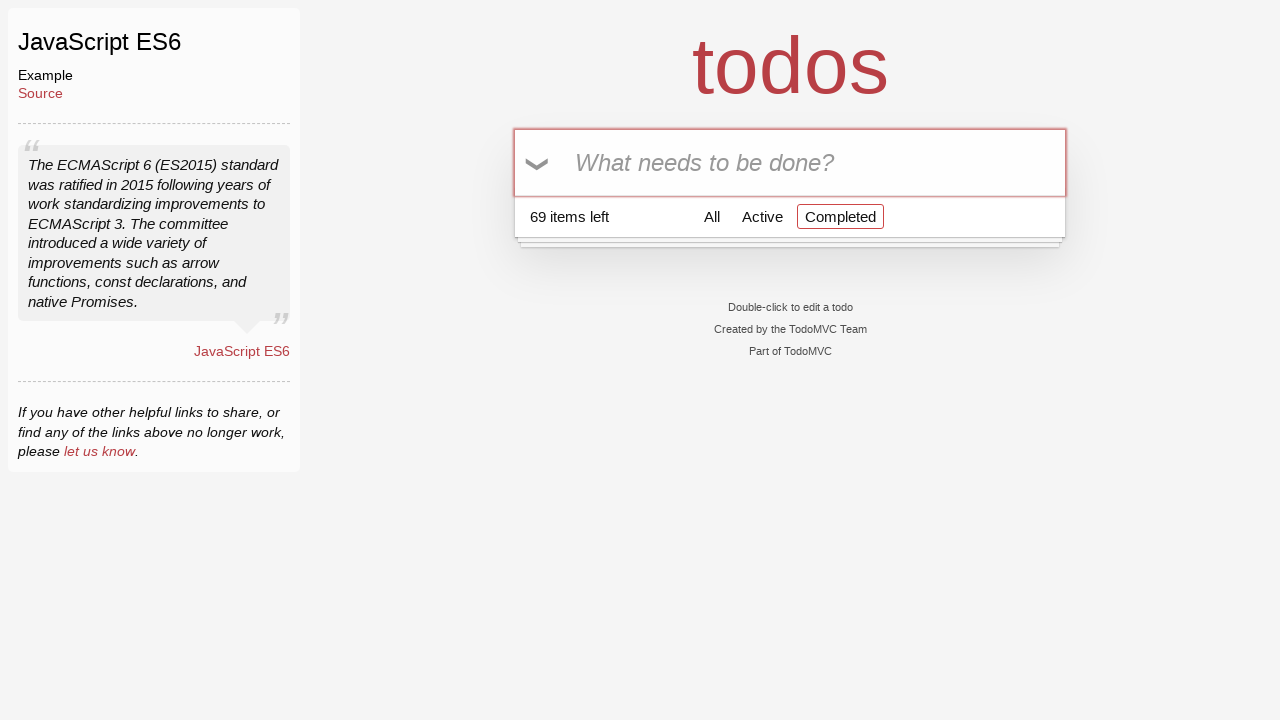

Filled todo input field with 'Buy Bread' (iteration 70/100) on input[placeholder='What needs to be done?']
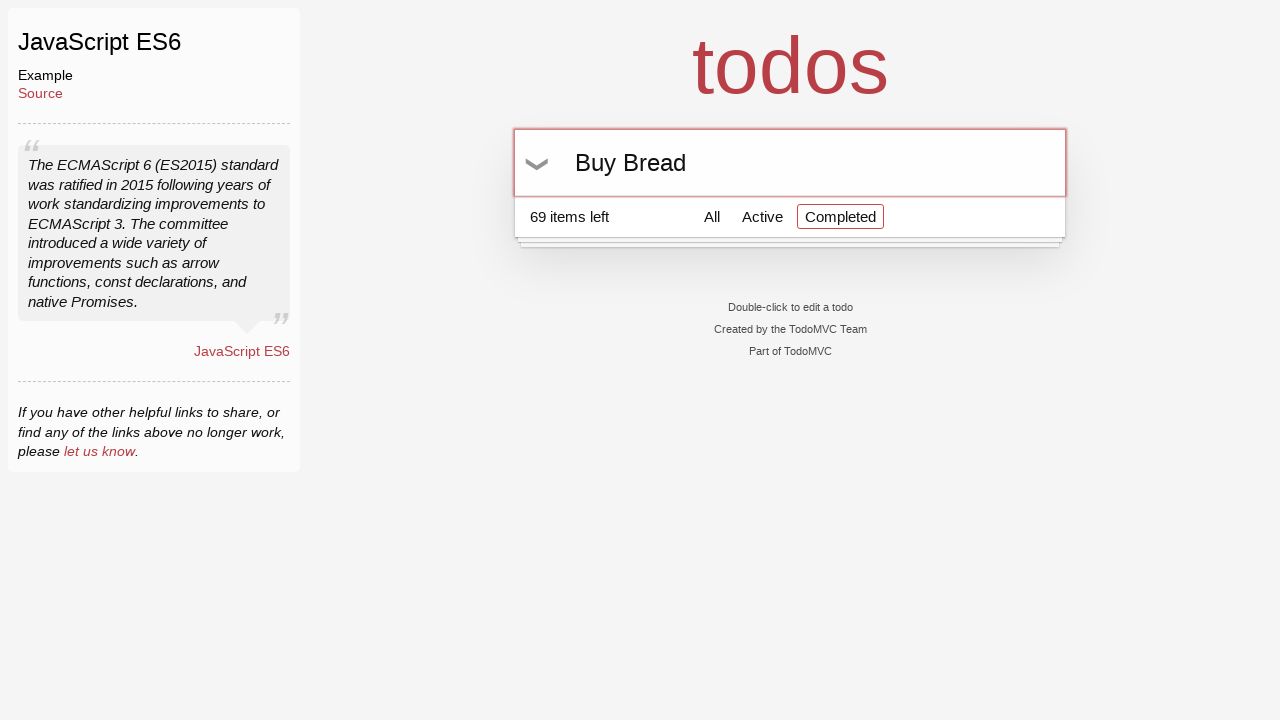

Pressed Enter to add todo (iteration 70/100) on input[placeholder='What needs to be done?']
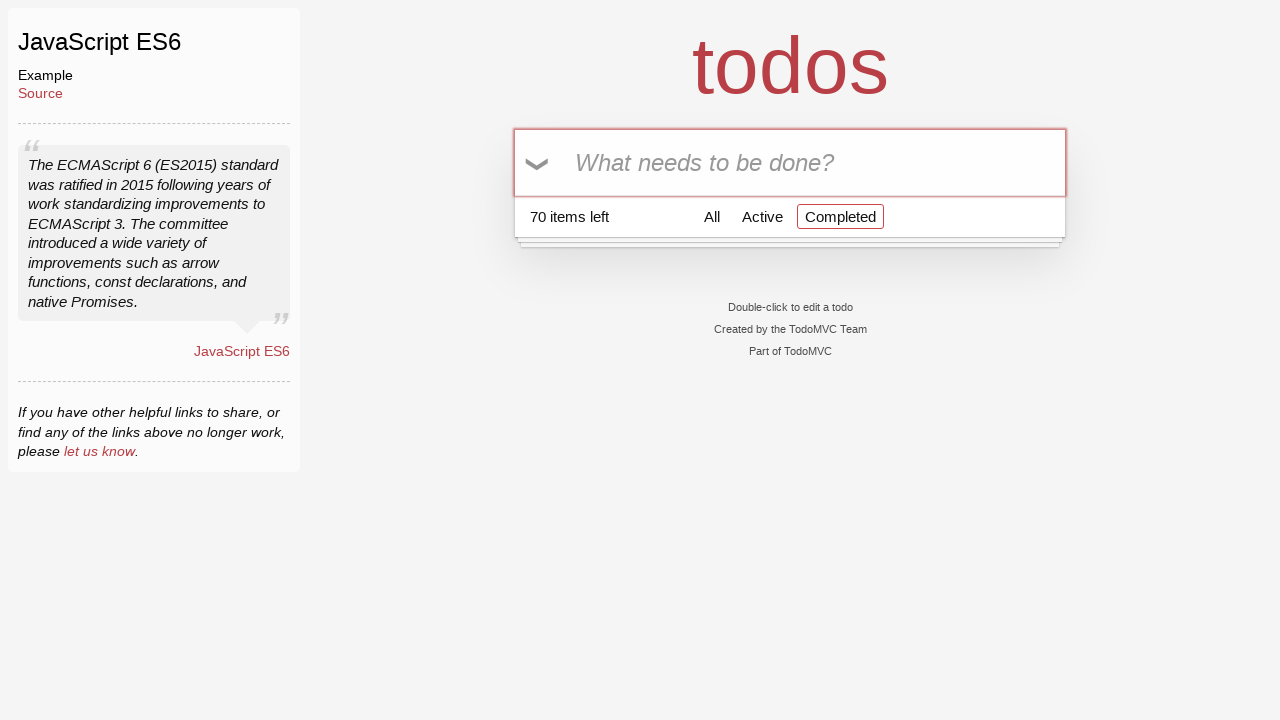

Filled todo input field with 'Buy Bread' (iteration 71/100) on input[placeholder='What needs to be done?']
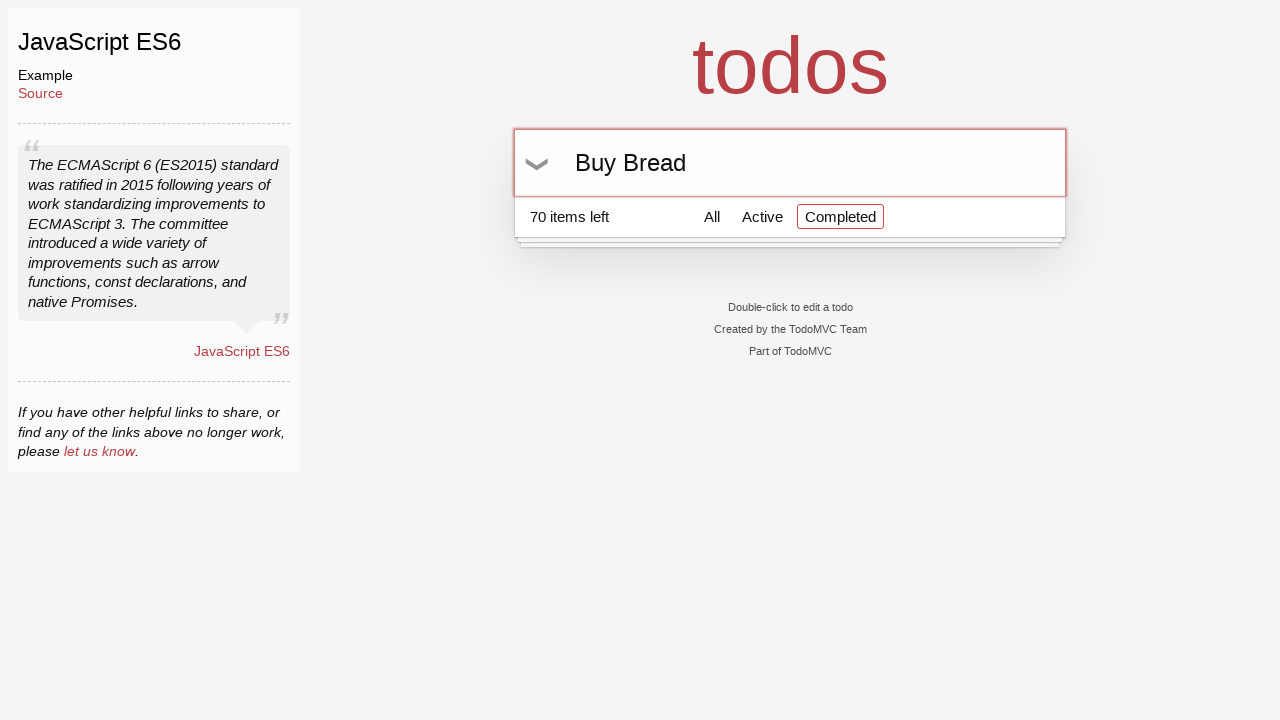

Pressed Enter to add todo (iteration 71/100) on input[placeholder='What needs to be done?']
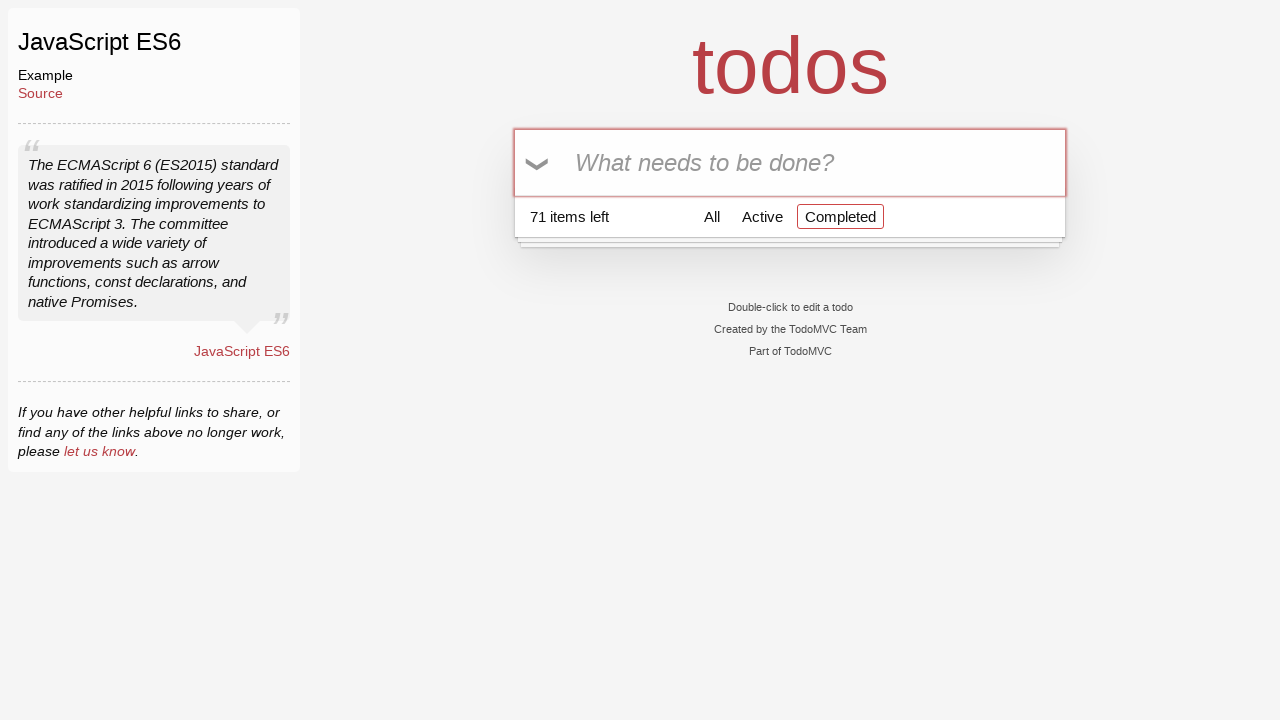

Filled todo input field with 'Buy Bread' (iteration 72/100) on input[placeholder='What needs to be done?']
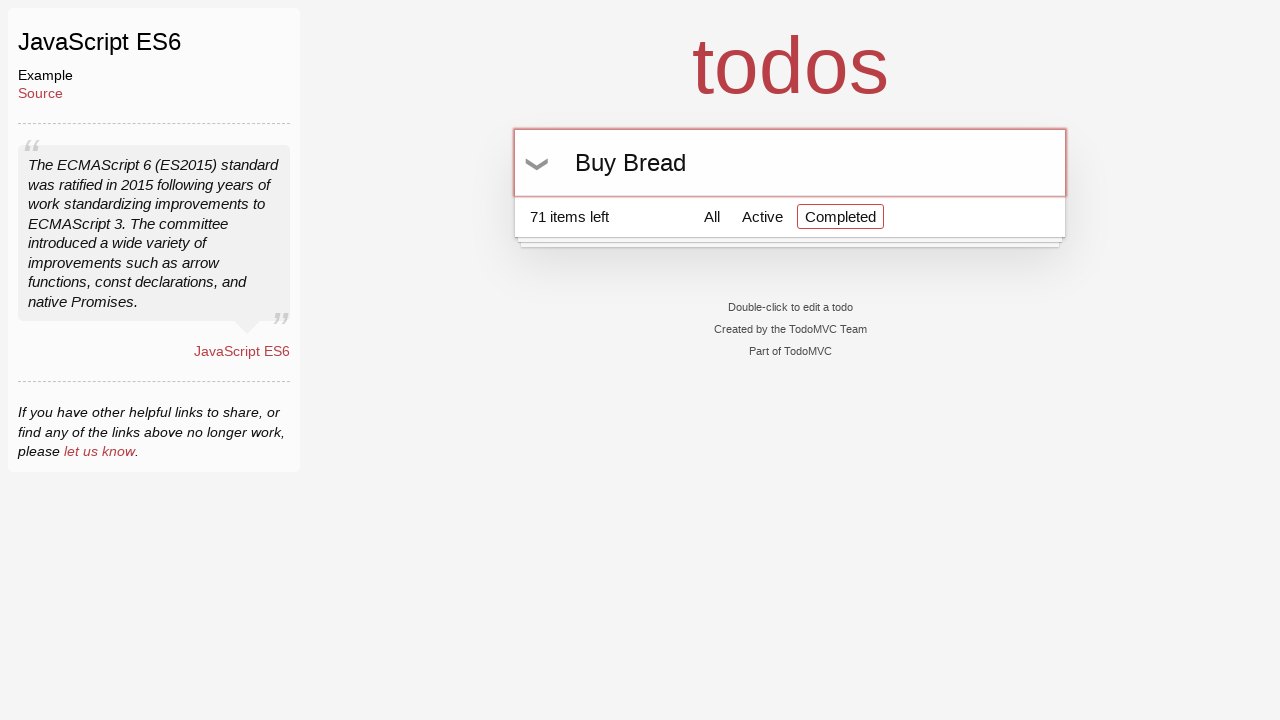

Pressed Enter to add todo (iteration 72/100) on input[placeholder='What needs to be done?']
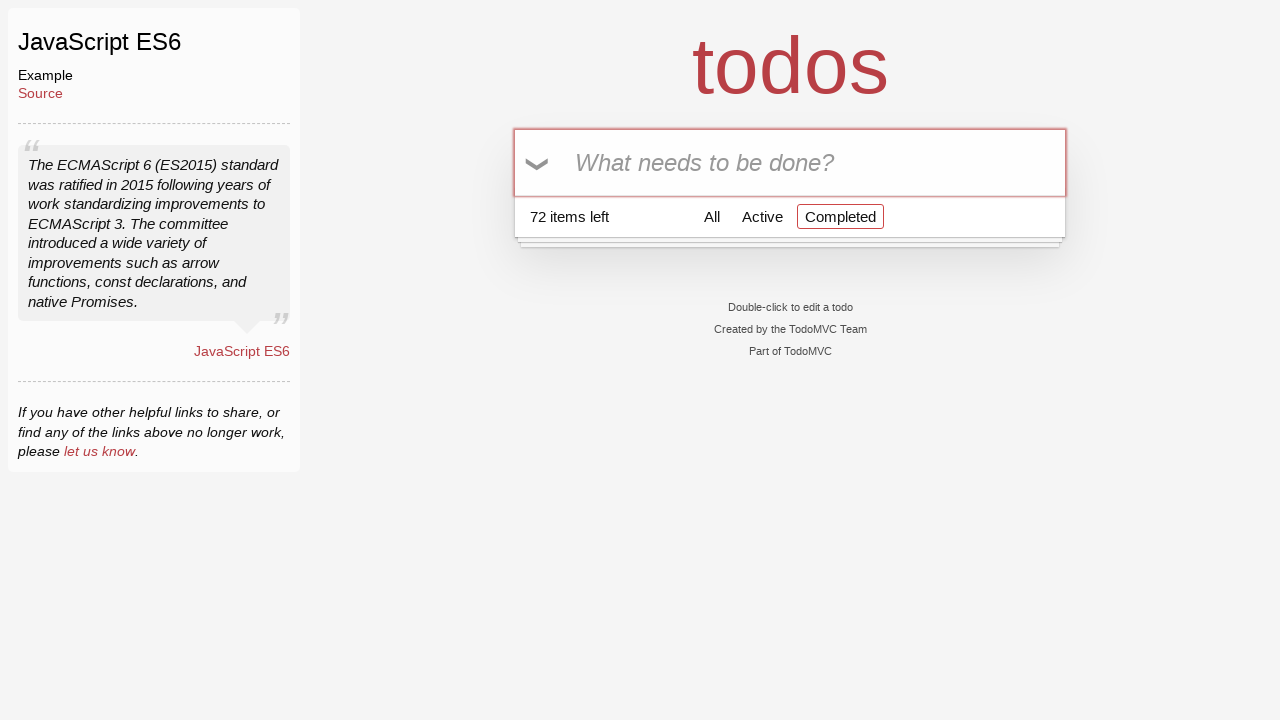

Filled todo input field with 'Buy Bread' (iteration 73/100) on input[placeholder='What needs to be done?']
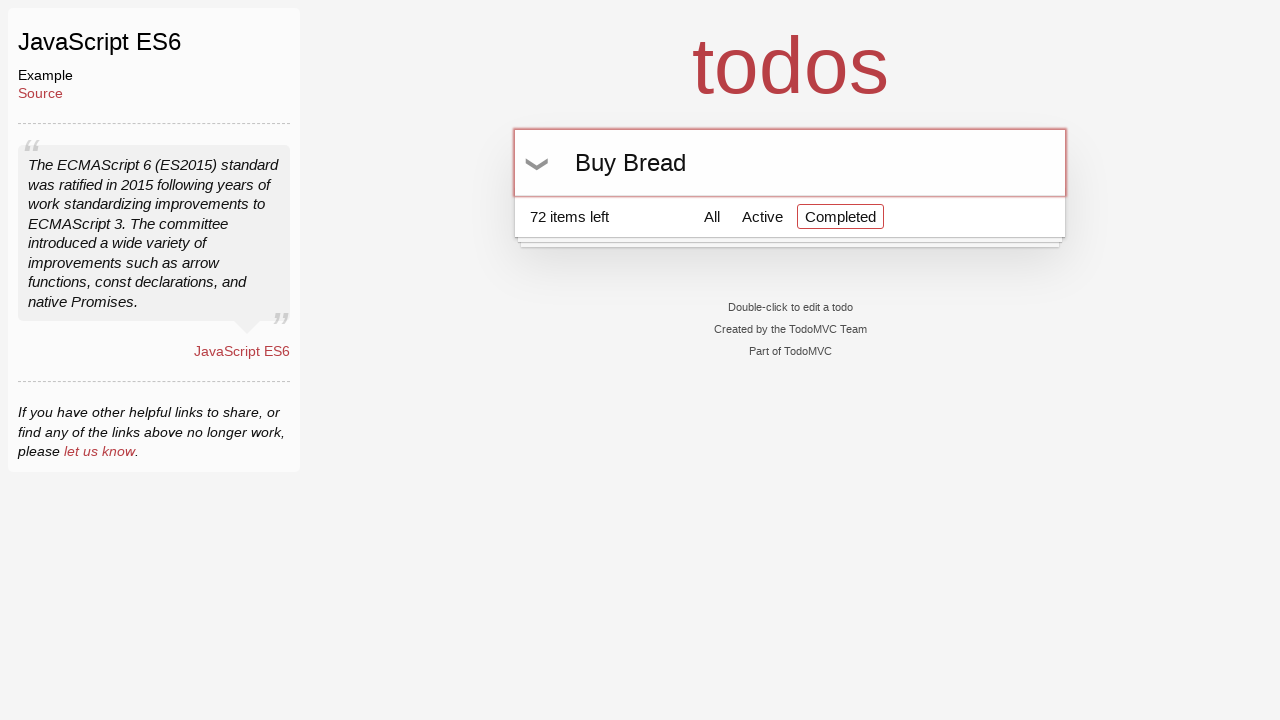

Pressed Enter to add todo (iteration 73/100) on input[placeholder='What needs to be done?']
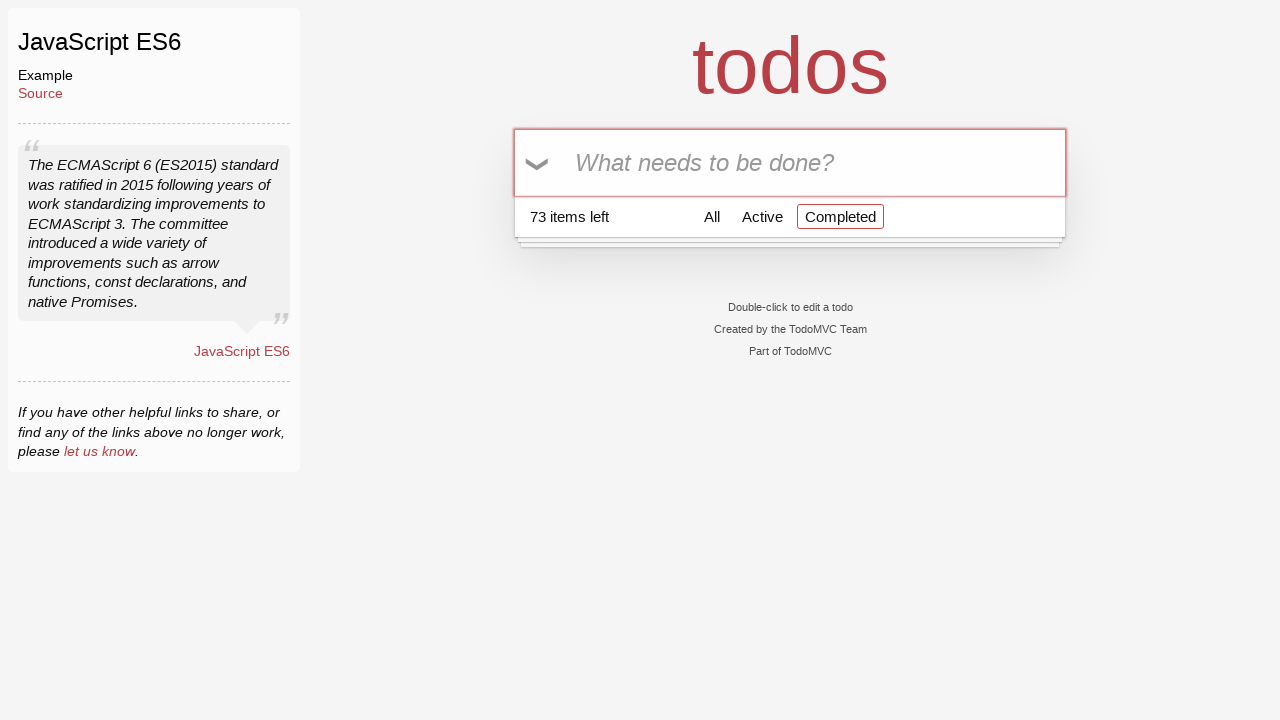

Filled todo input field with 'Buy Bread' (iteration 74/100) on input[placeholder='What needs to be done?']
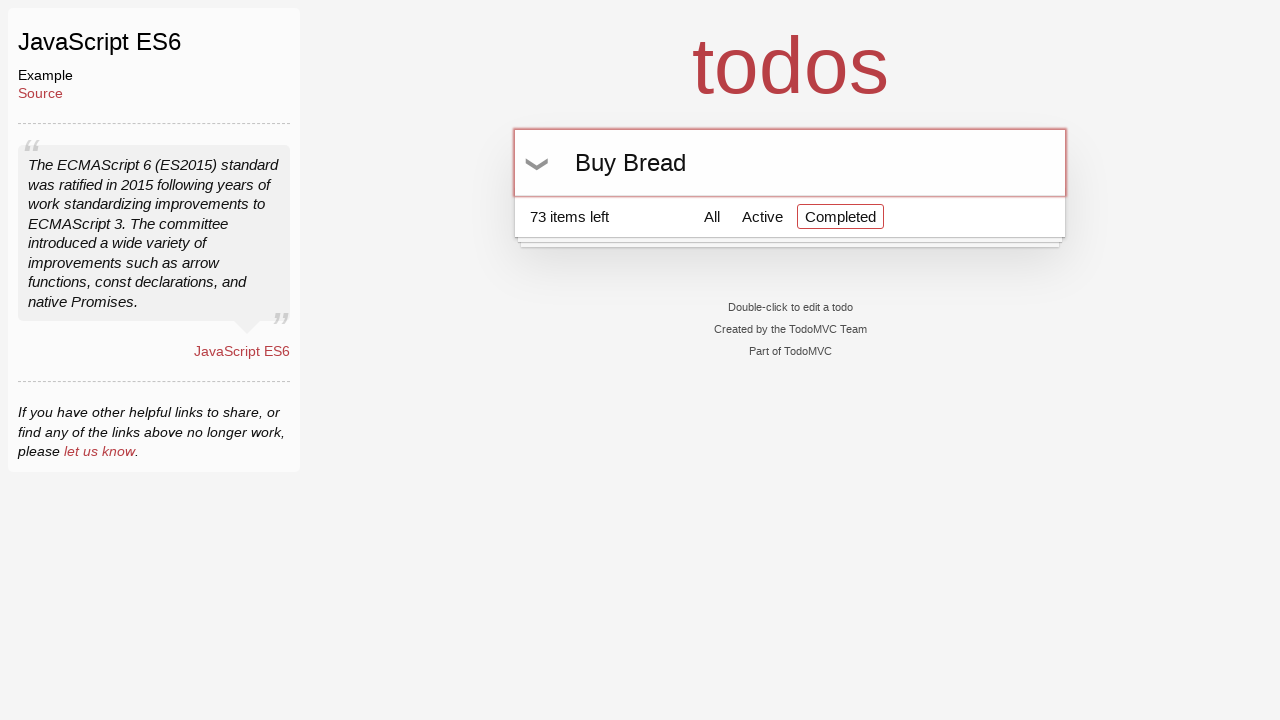

Pressed Enter to add todo (iteration 74/100) on input[placeholder='What needs to be done?']
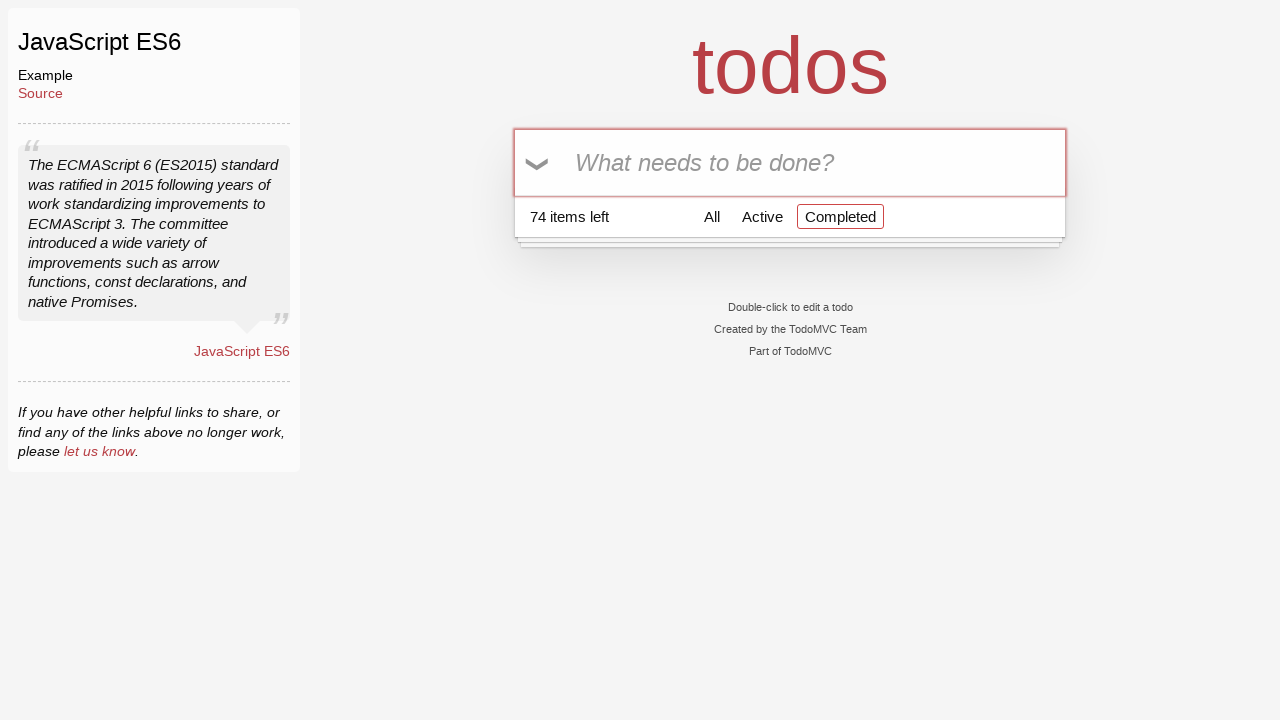

Filled todo input field with 'Buy Bread' (iteration 75/100) on input[placeholder='What needs to be done?']
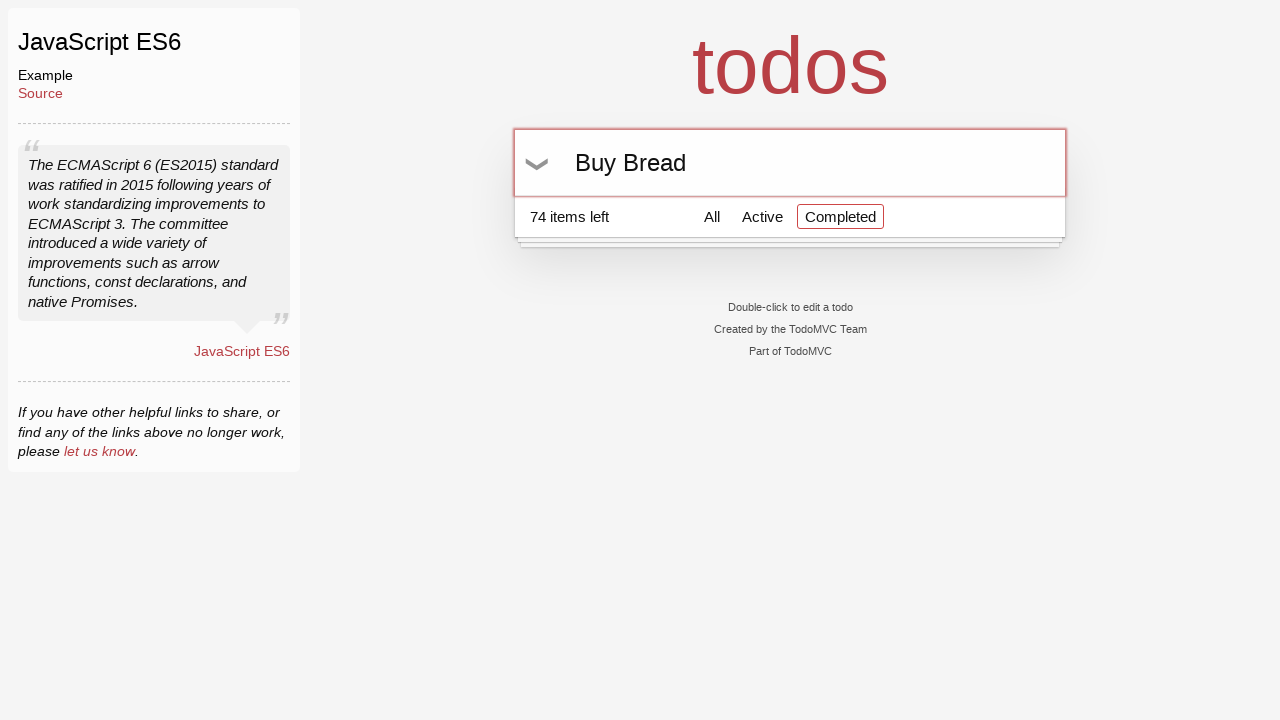

Pressed Enter to add todo (iteration 75/100) on input[placeholder='What needs to be done?']
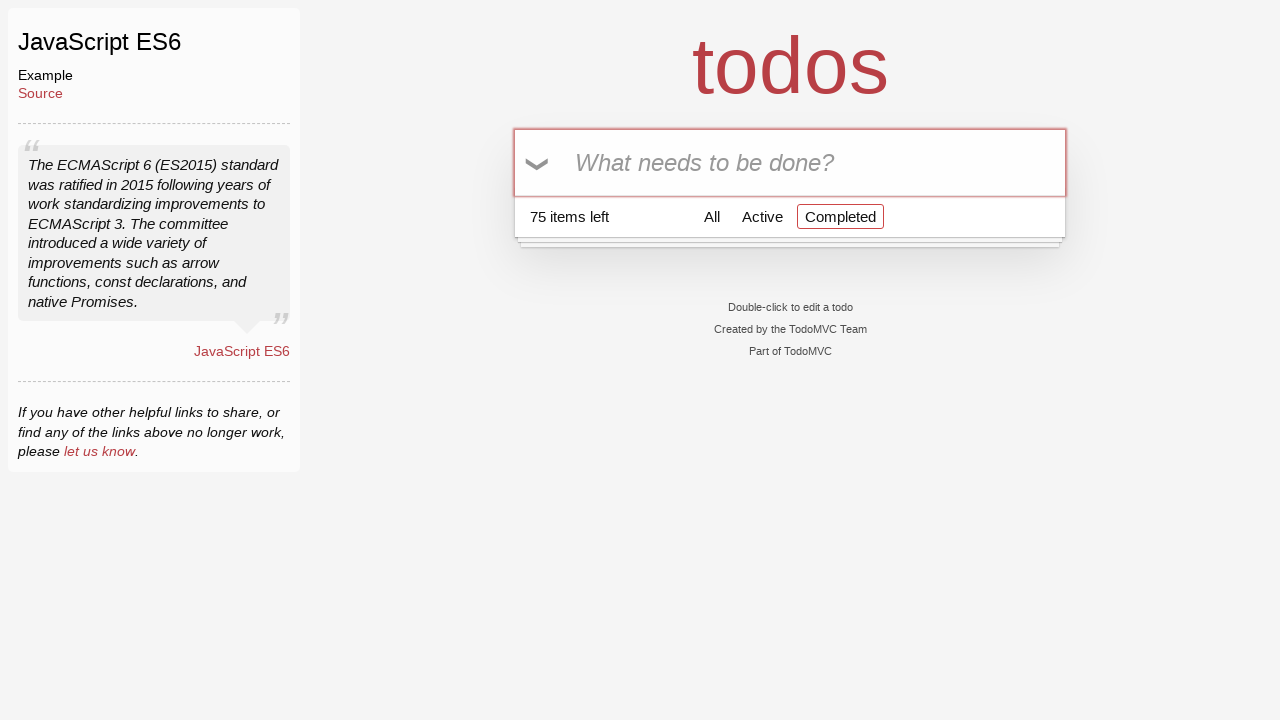

Filled todo input field with 'Buy Bread' (iteration 76/100) on input[placeholder='What needs to be done?']
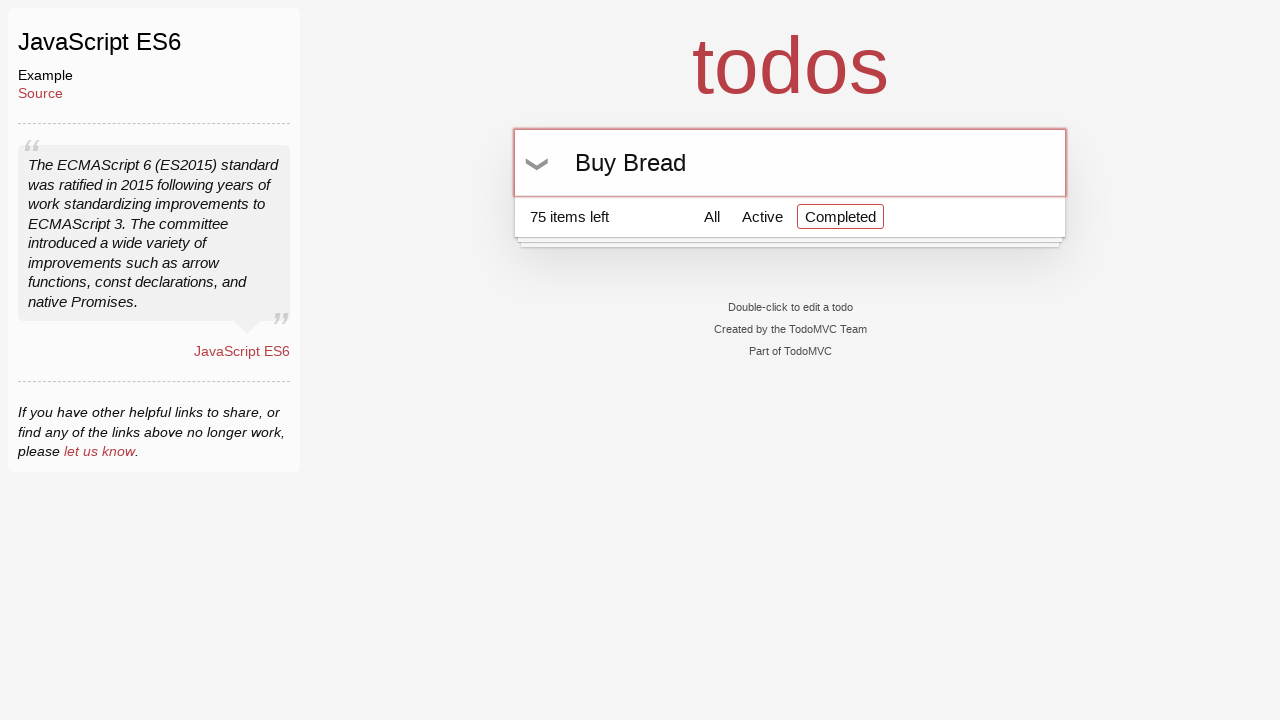

Pressed Enter to add todo (iteration 76/100) on input[placeholder='What needs to be done?']
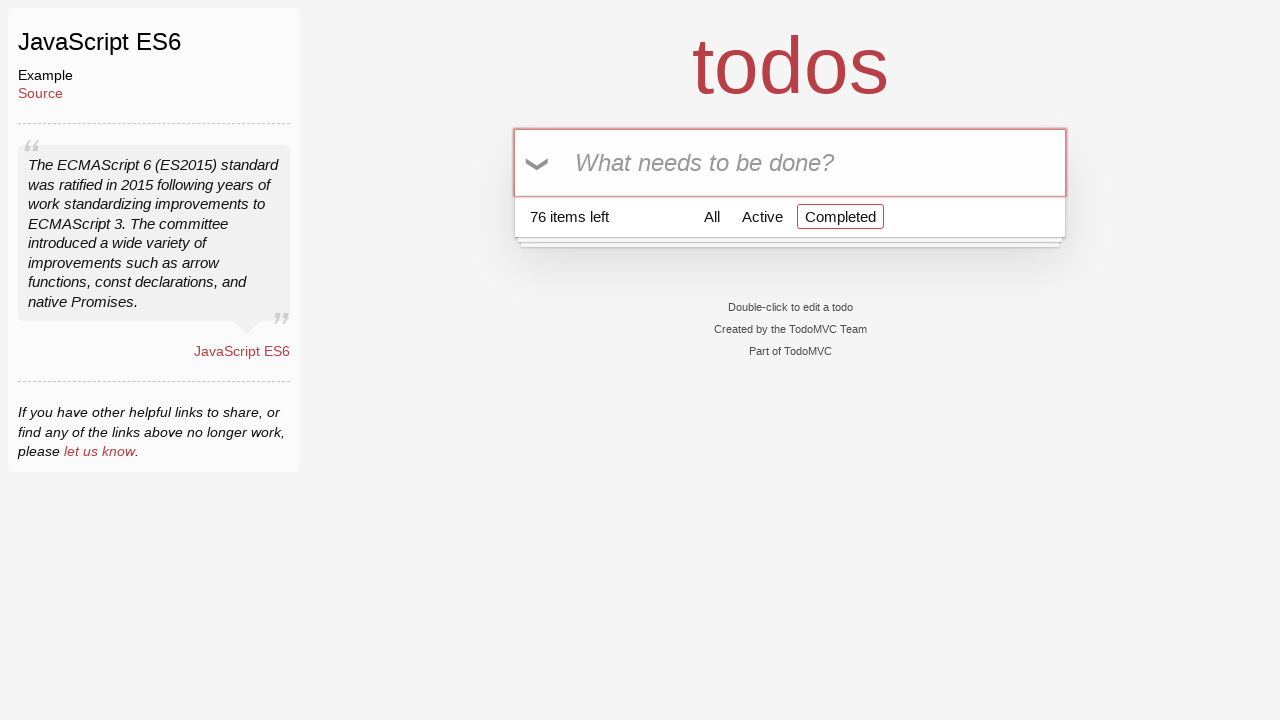

Filled todo input field with 'Buy Bread' (iteration 77/100) on input[placeholder='What needs to be done?']
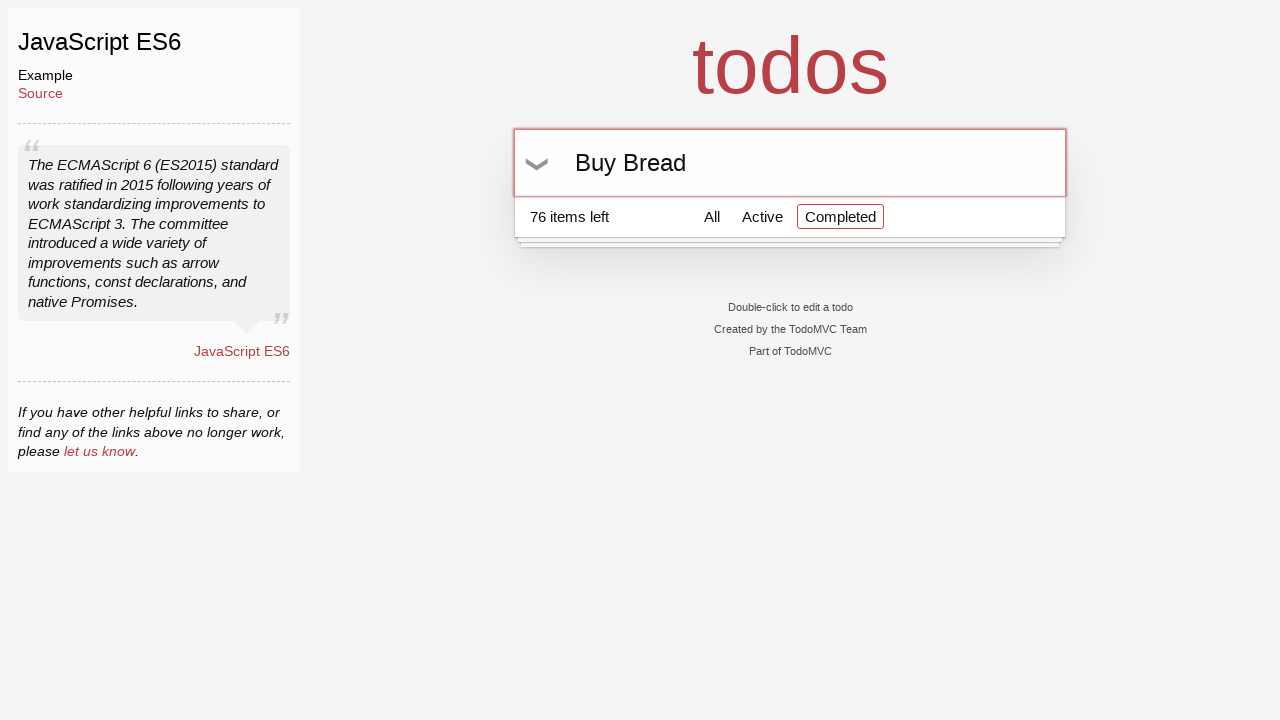

Pressed Enter to add todo (iteration 77/100) on input[placeholder='What needs to be done?']
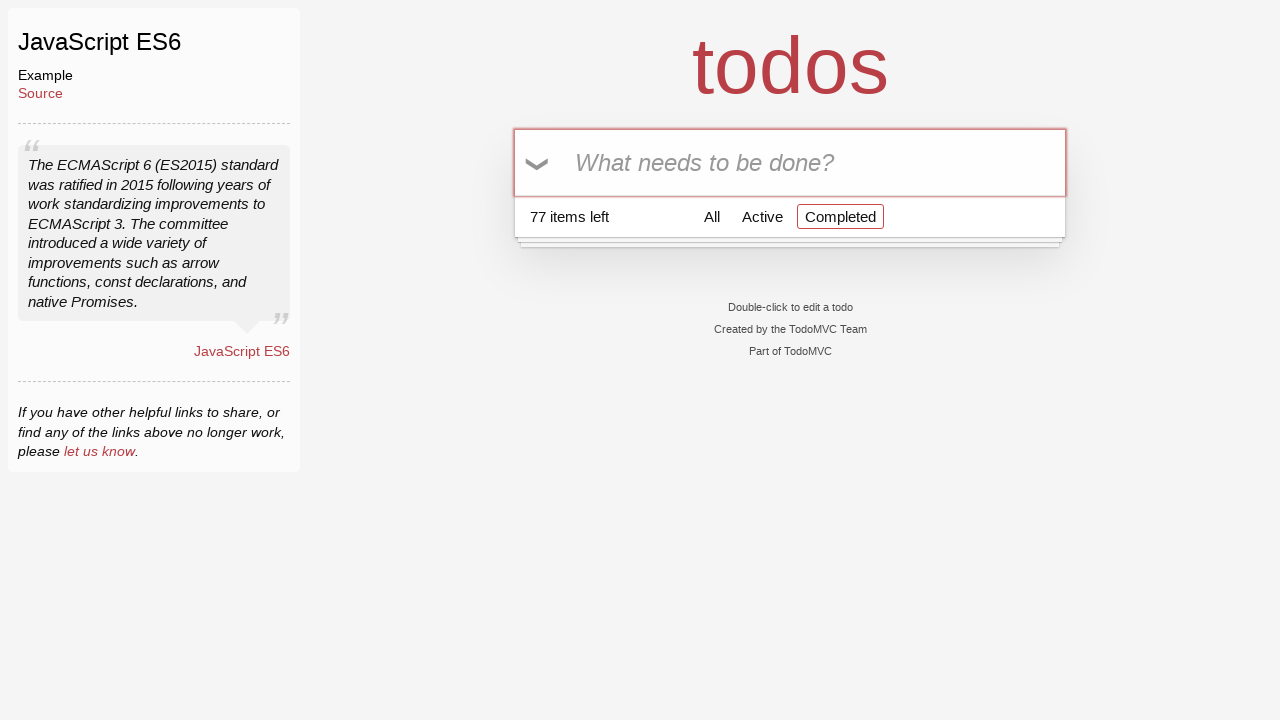

Filled todo input field with 'Buy Bread' (iteration 78/100) on input[placeholder='What needs to be done?']
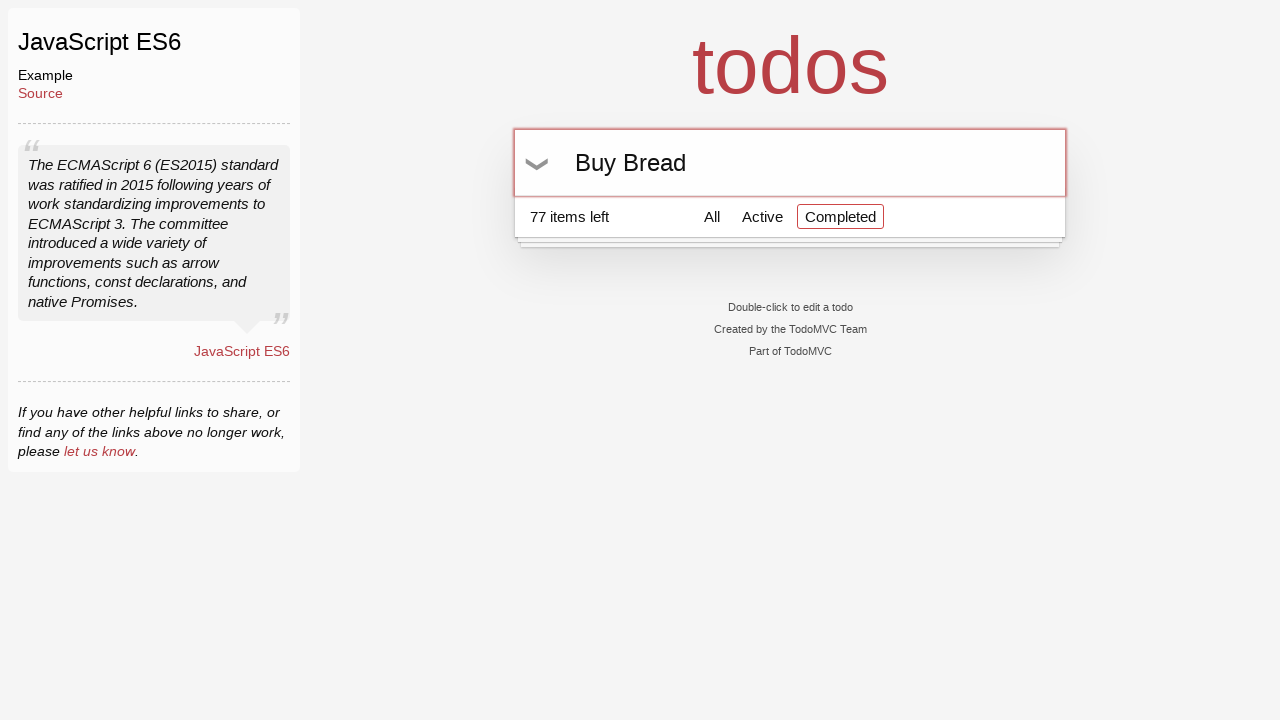

Pressed Enter to add todo (iteration 78/100) on input[placeholder='What needs to be done?']
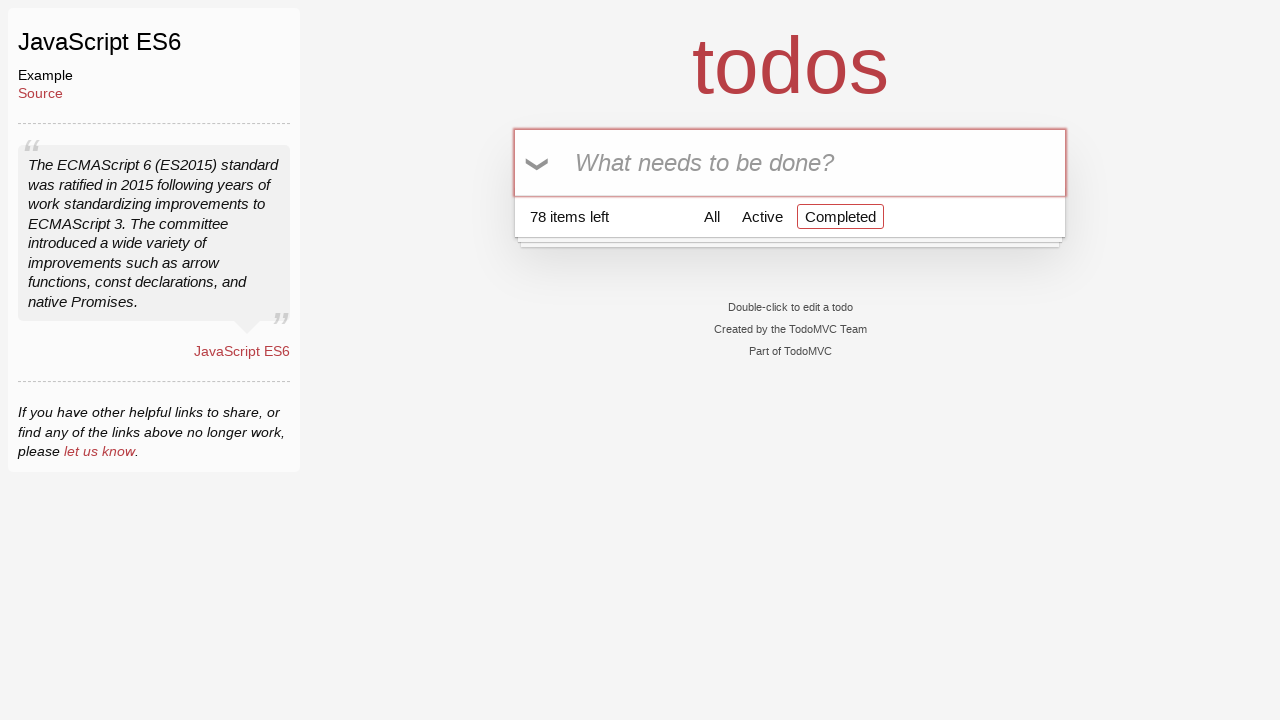

Filled todo input field with 'Buy Bread' (iteration 79/100) on input[placeholder='What needs to be done?']
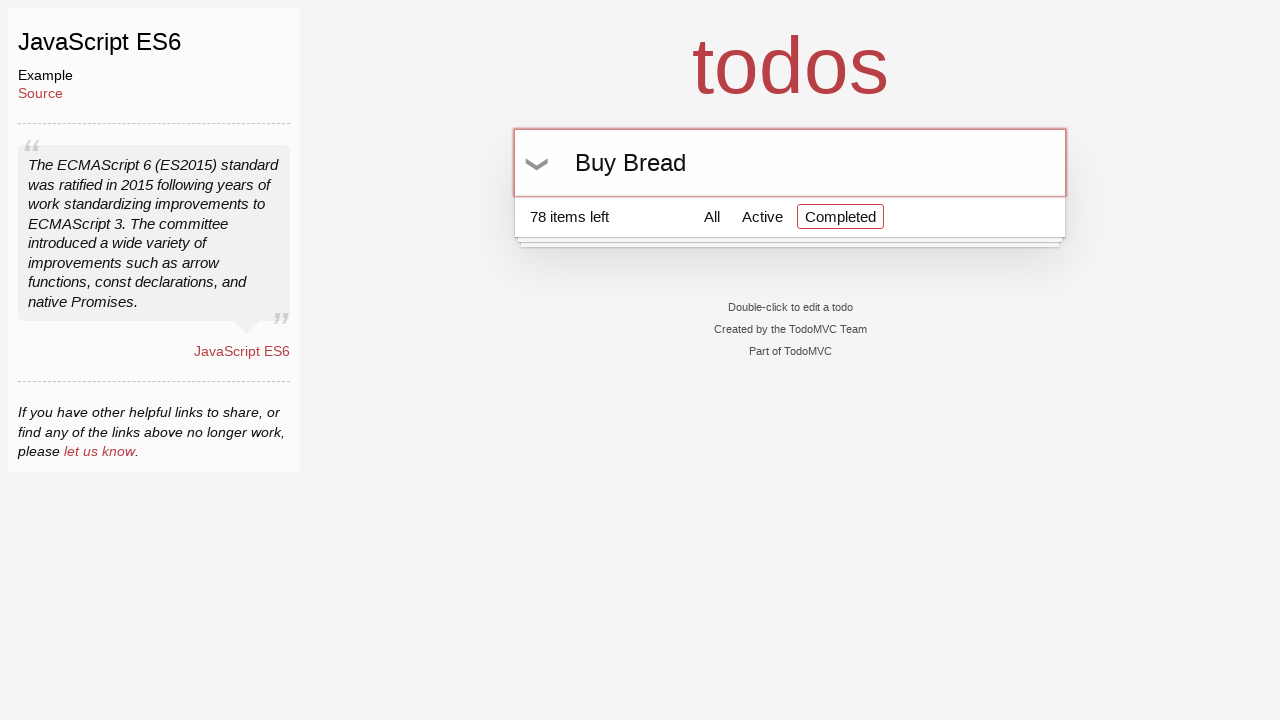

Pressed Enter to add todo (iteration 79/100) on input[placeholder='What needs to be done?']
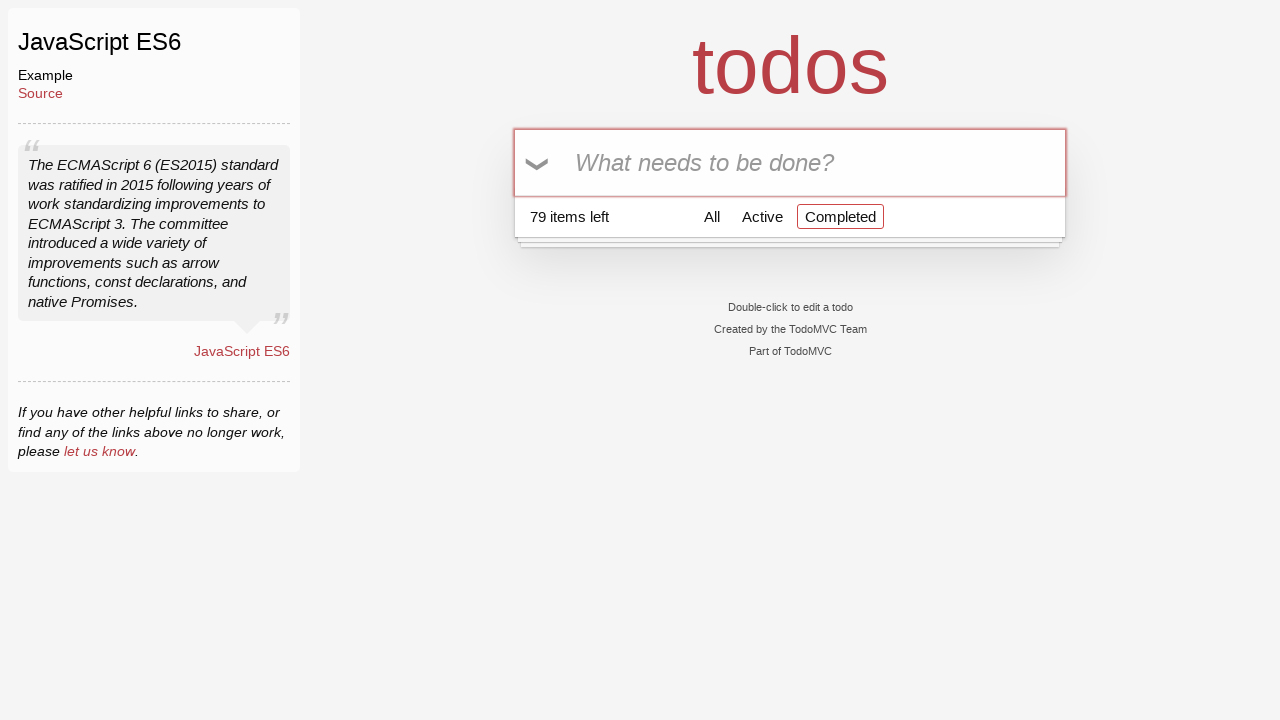

Filled todo input field with 'Buy Bread' (iteration 80/100) on input[placeholder='What needs to be done?']
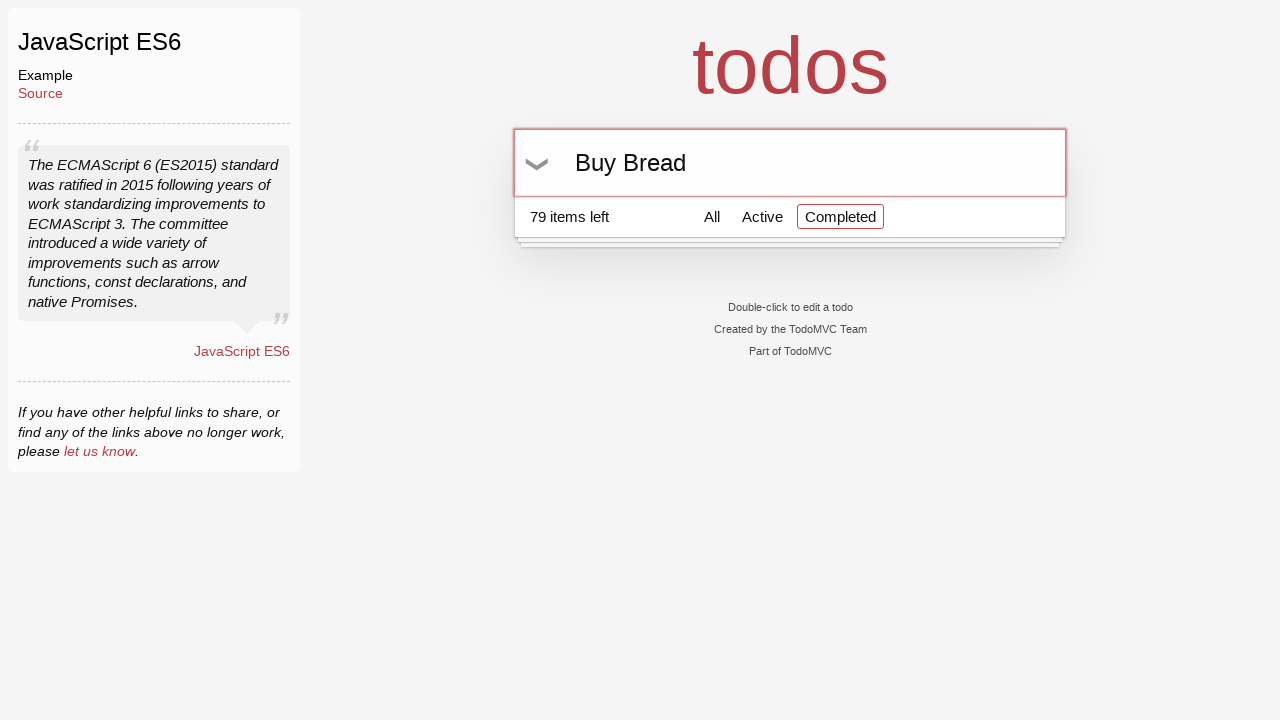

Pressed Enter to add todo (iteration 80/100) on input[placeholder='What needs to be done?']
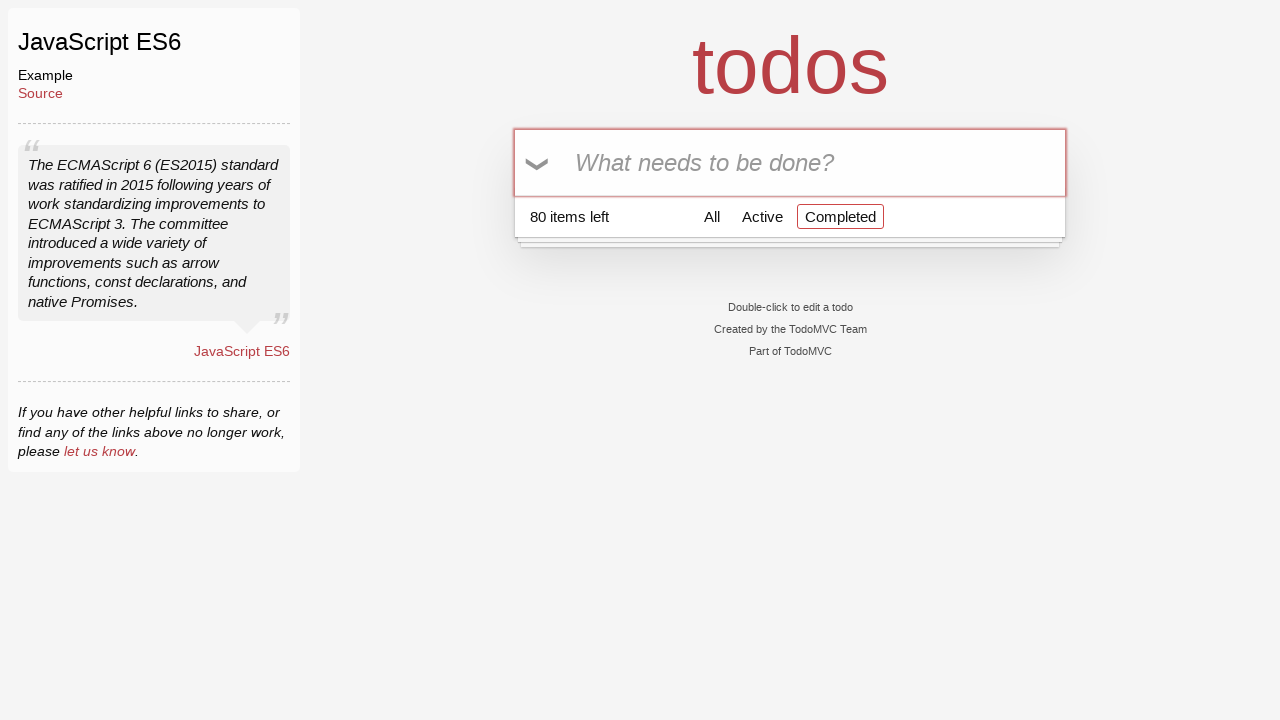

Filled todo input field with 'Buy Bread' (iteration 81/100) on input[placeholder='What needs to be done?']
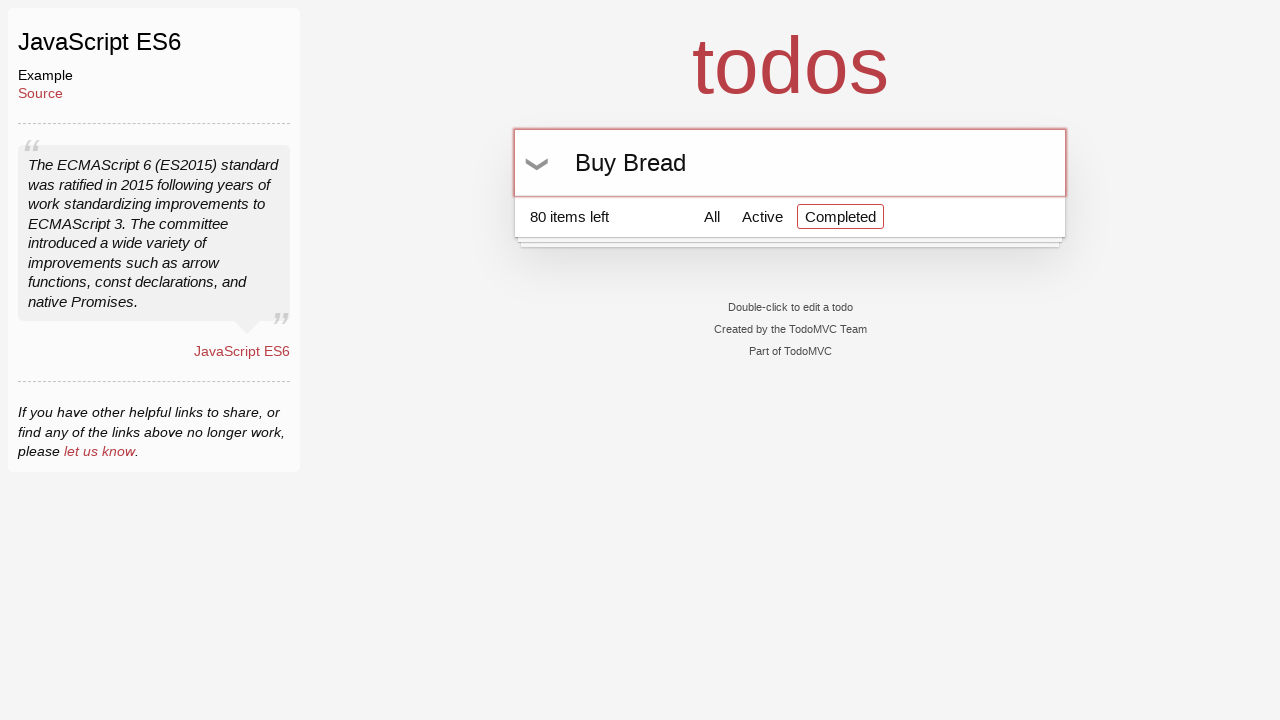

Pressed Enter to add todo (iteration 81/100) on input[placeholder='What needs to be done?']
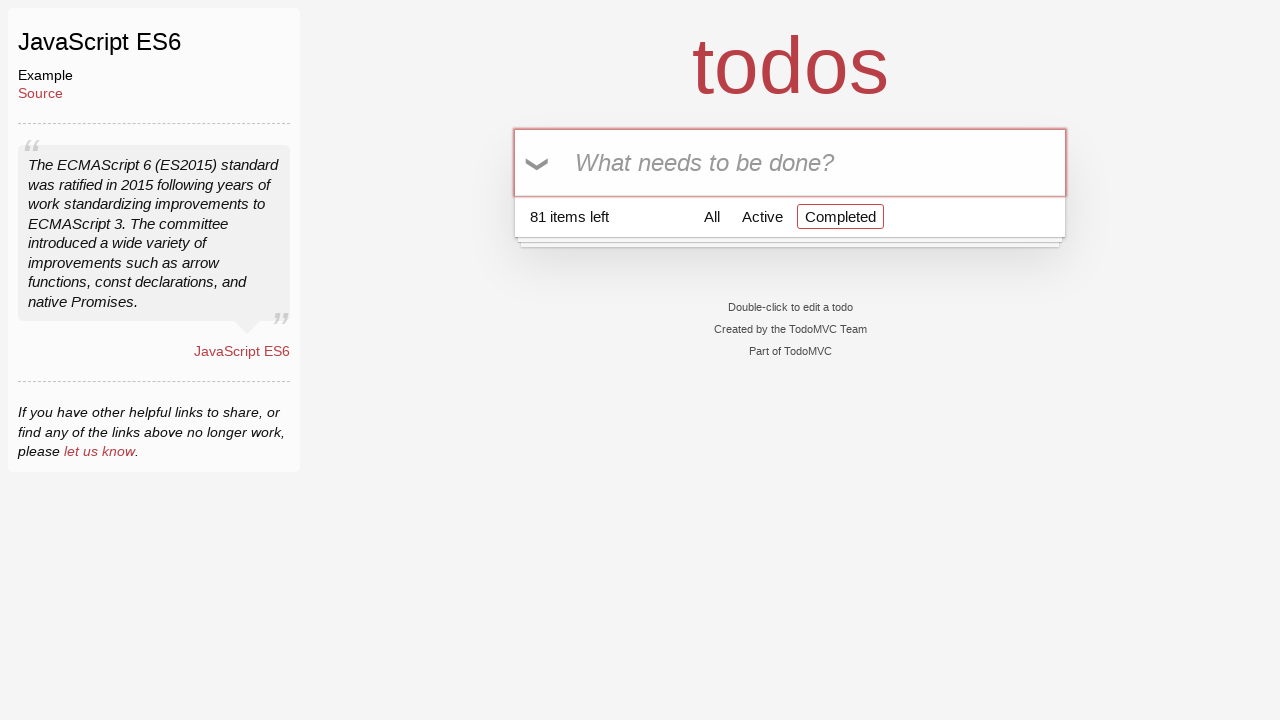

Filled todo input field with 'Buy Bread' (iteration 82/100) on input[placeholder='What needs to be done?']
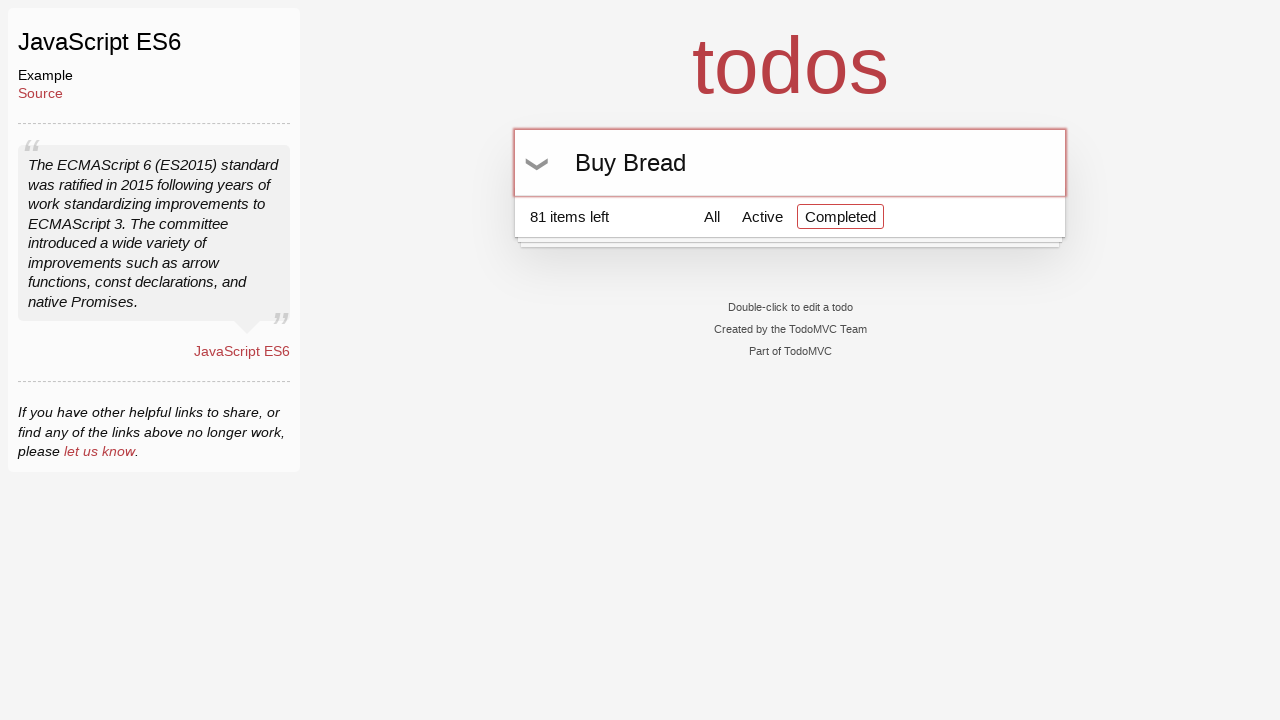

Pressed Enter to add todo (iteration 82/100) on input[placeholder='What needs to be done?']
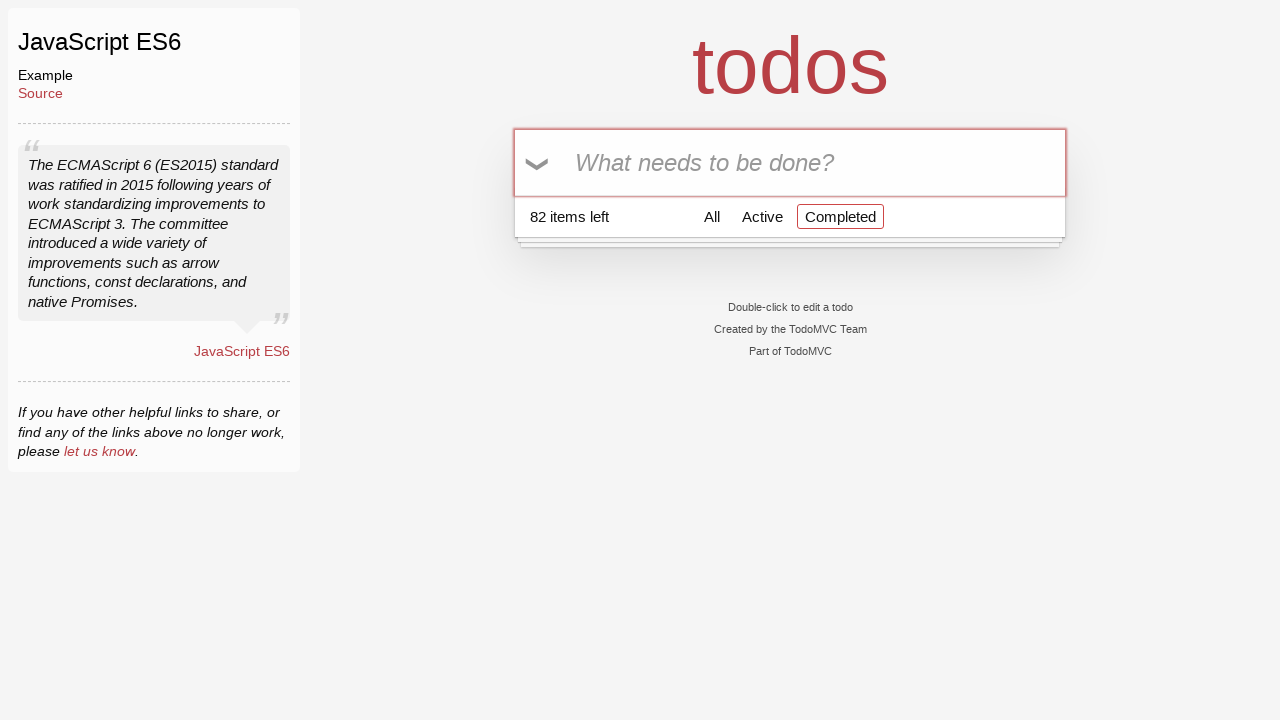

Filled todo input field with 'Buy Bread' (iteration 83/100) on input[placeholder='What needs to be done?']
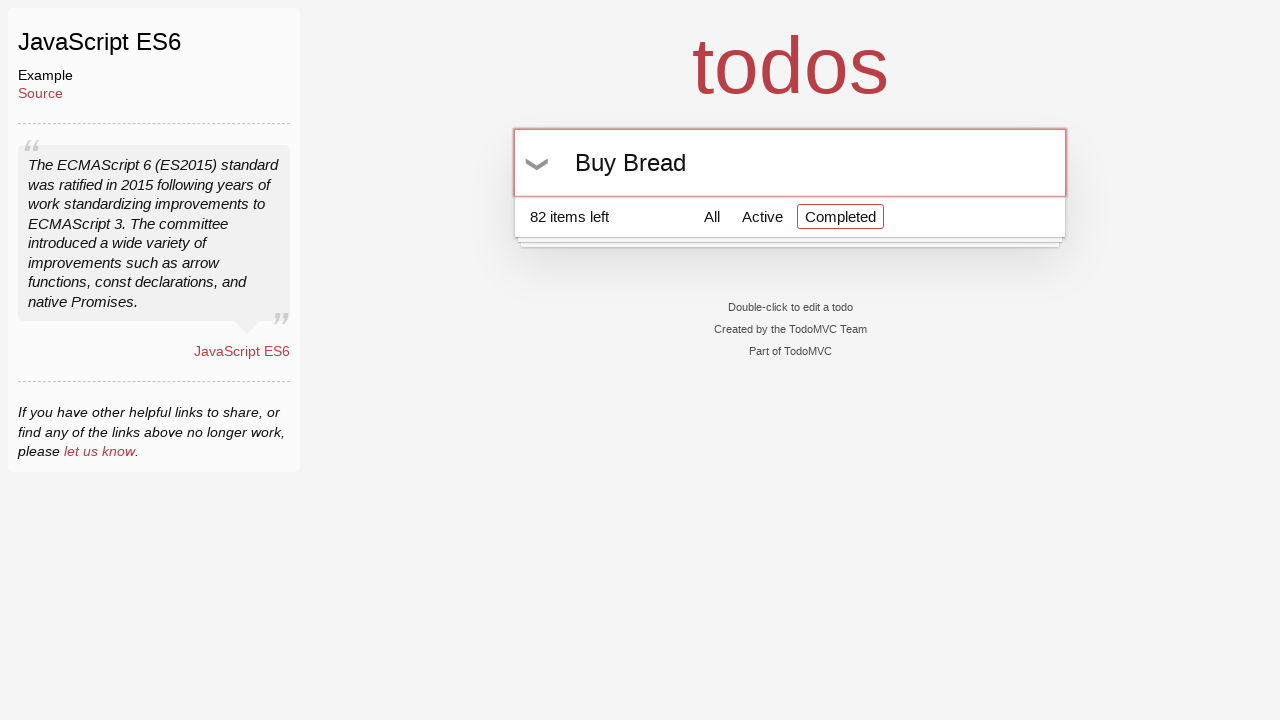

Pressed Enter to add todo (iteration 83/100) on input[placeholder='What needs to be done?']
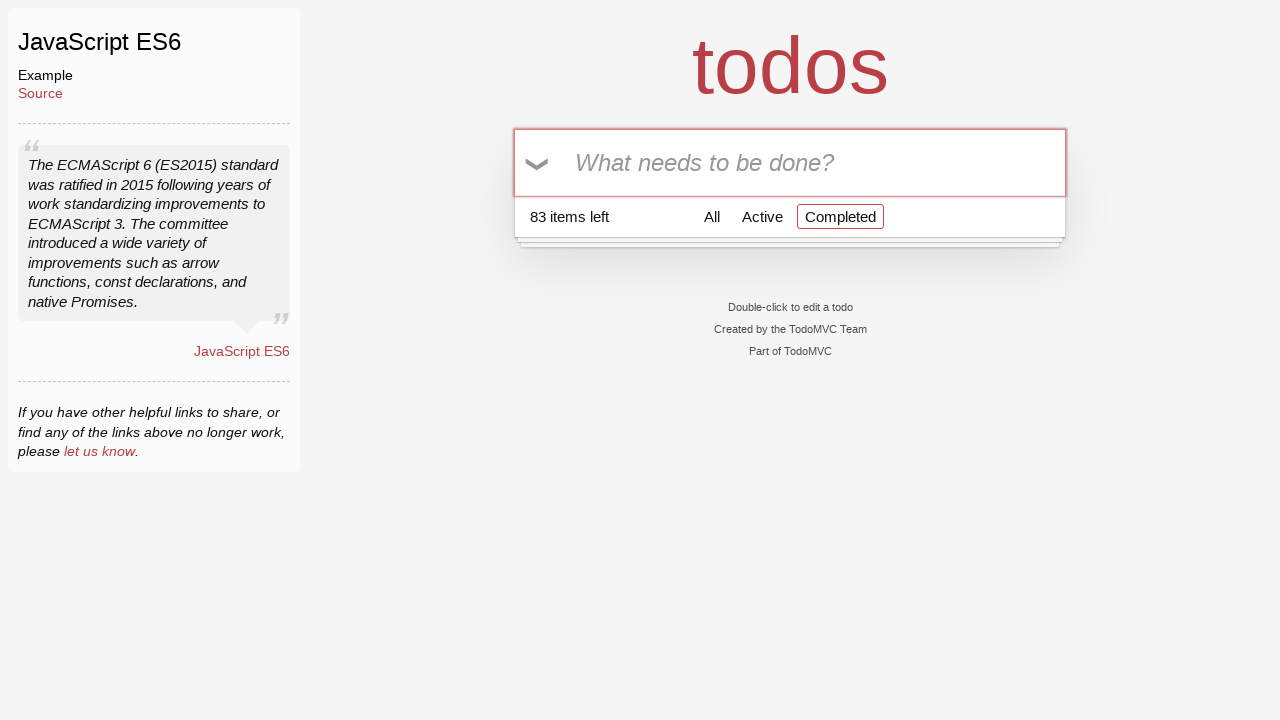

Filled todo input field with 'Buy Bread' (iteration 84/100) on input[placeholder='What needs to be done?']
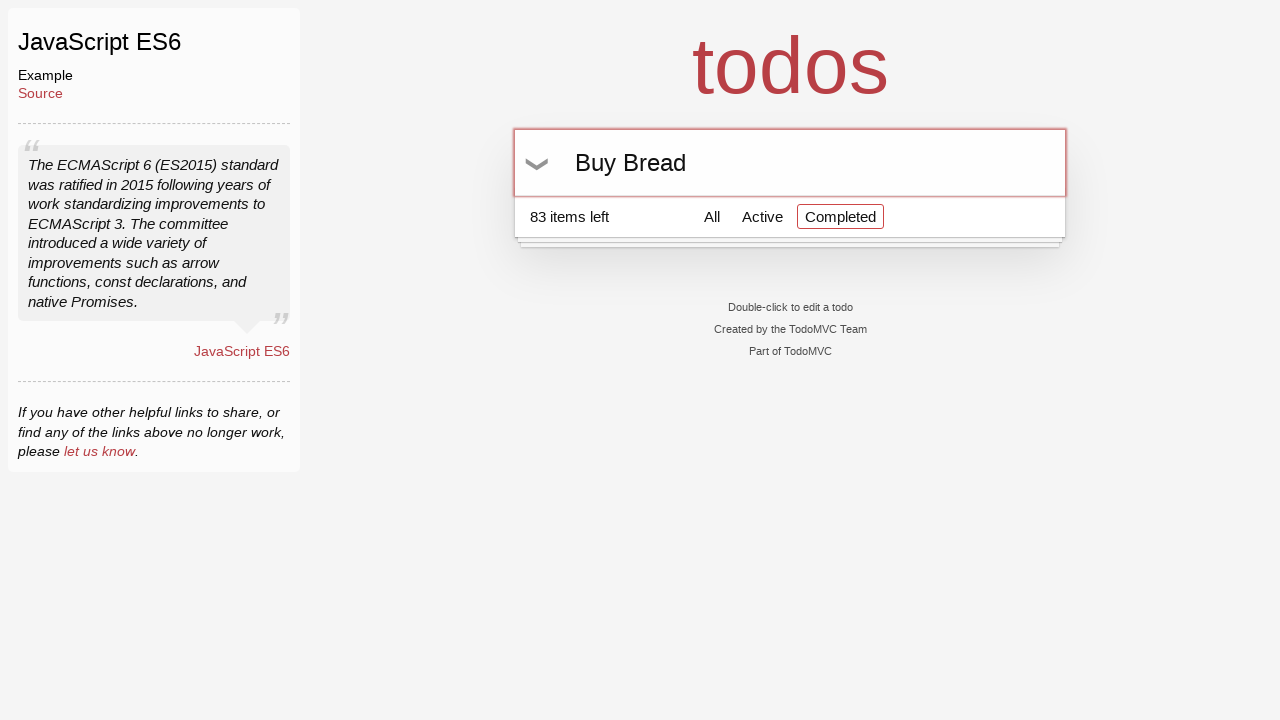

Pressed Enter to add todo (iteration 84/100) on input[placeholder='What needs to be done?']
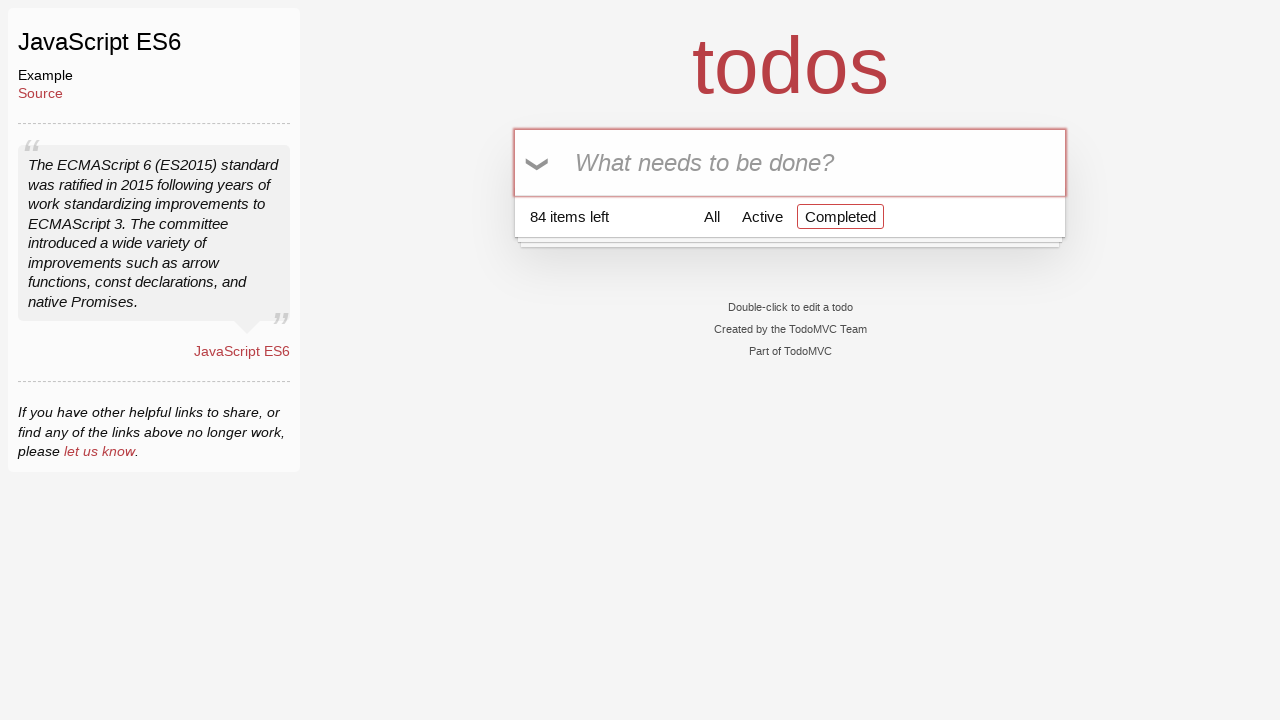

Filled todo input field with 'Buy Bread' (iteration 85/100) on input[placeholder='What needs to be done?']
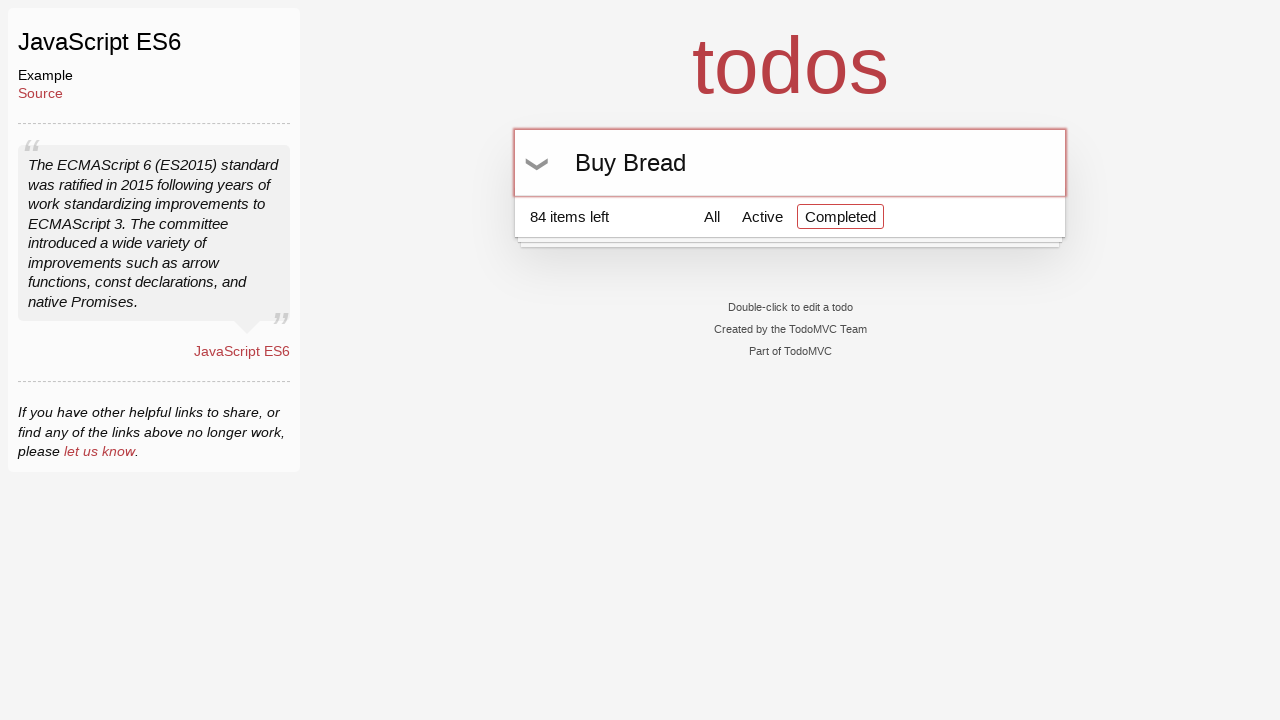

Pressed Enter to add todo (iteration 85/100) on input[placeholder='What needs to be done?']
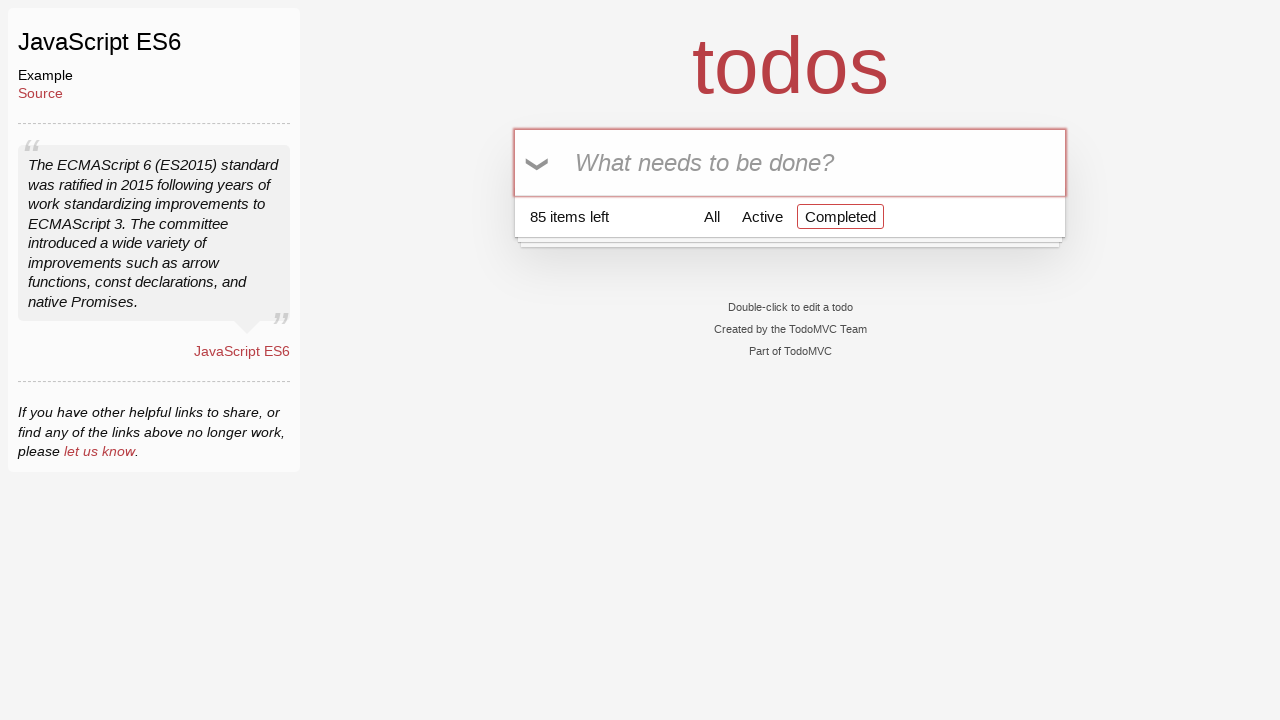

Filled todo input field with 'Buy Bread' (iteration 86/100) on input[placeholder='What needs to be done?']
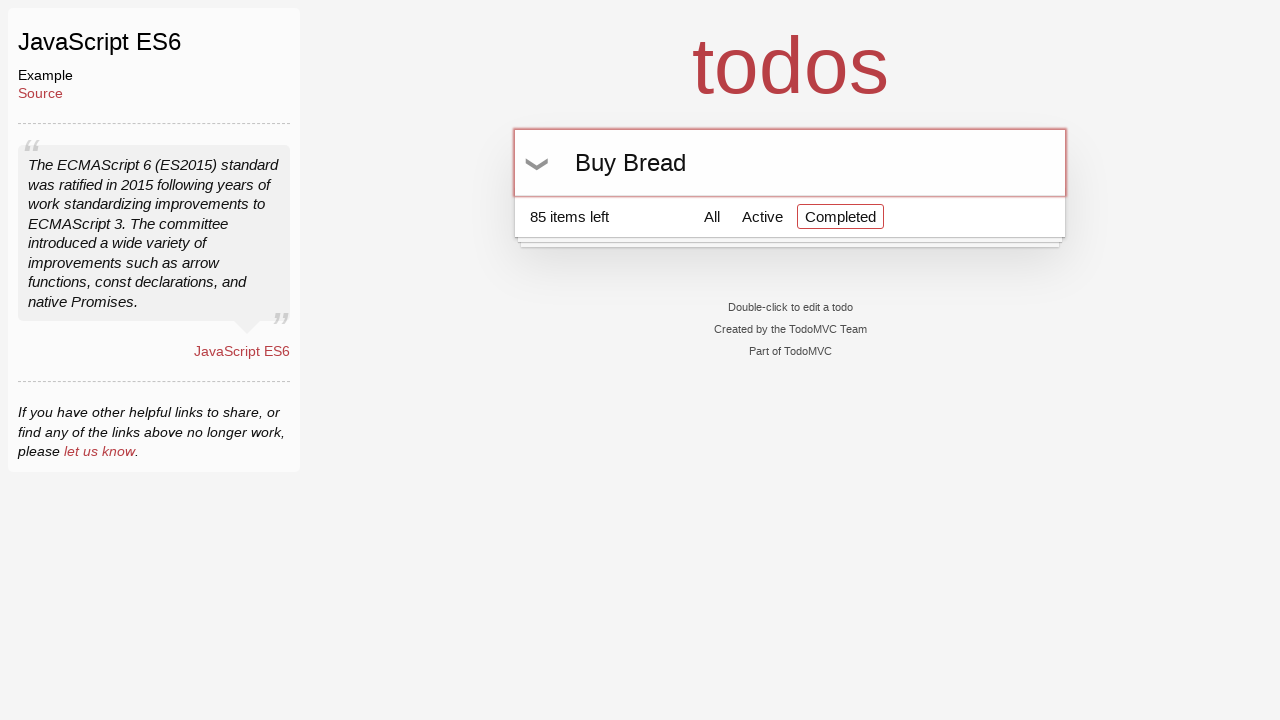

Pressed Enter to add todo (iteration 86/100) on input[placeholder='What needs to be done?']
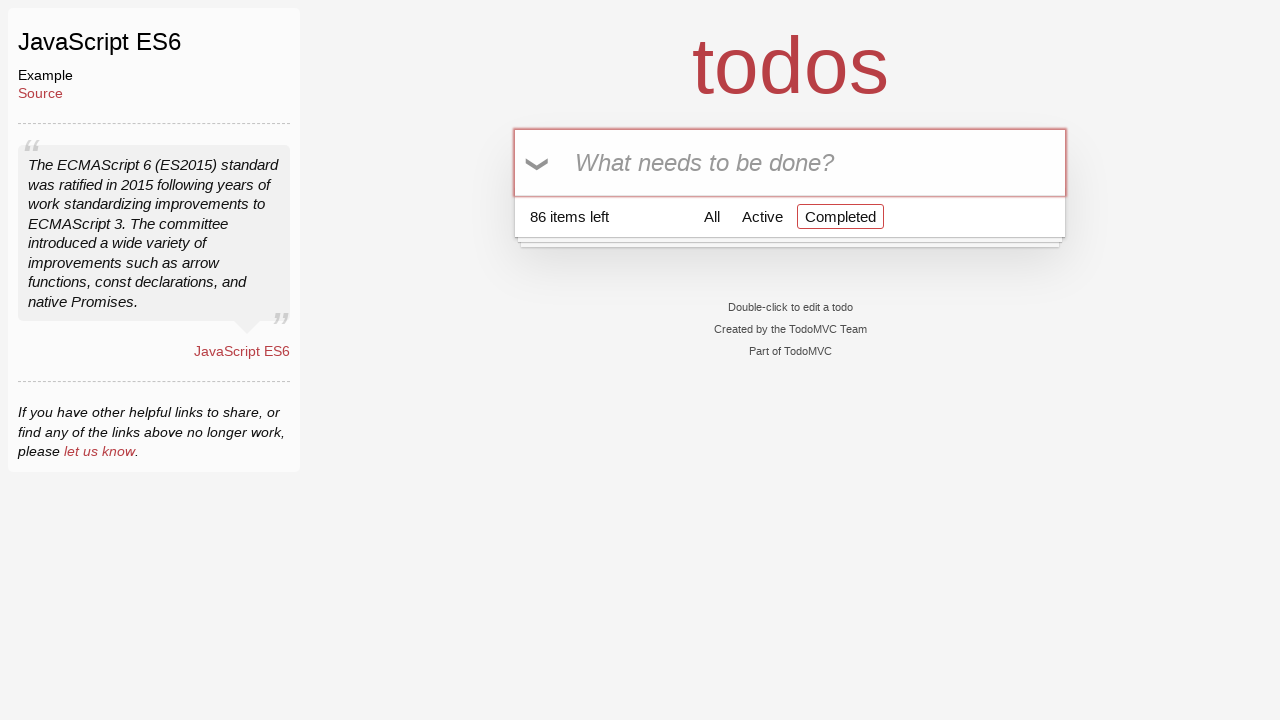

Filled todo input field with 'Buy Bread' (iteration 87/100) on input[placeholder='What needs to be done?']
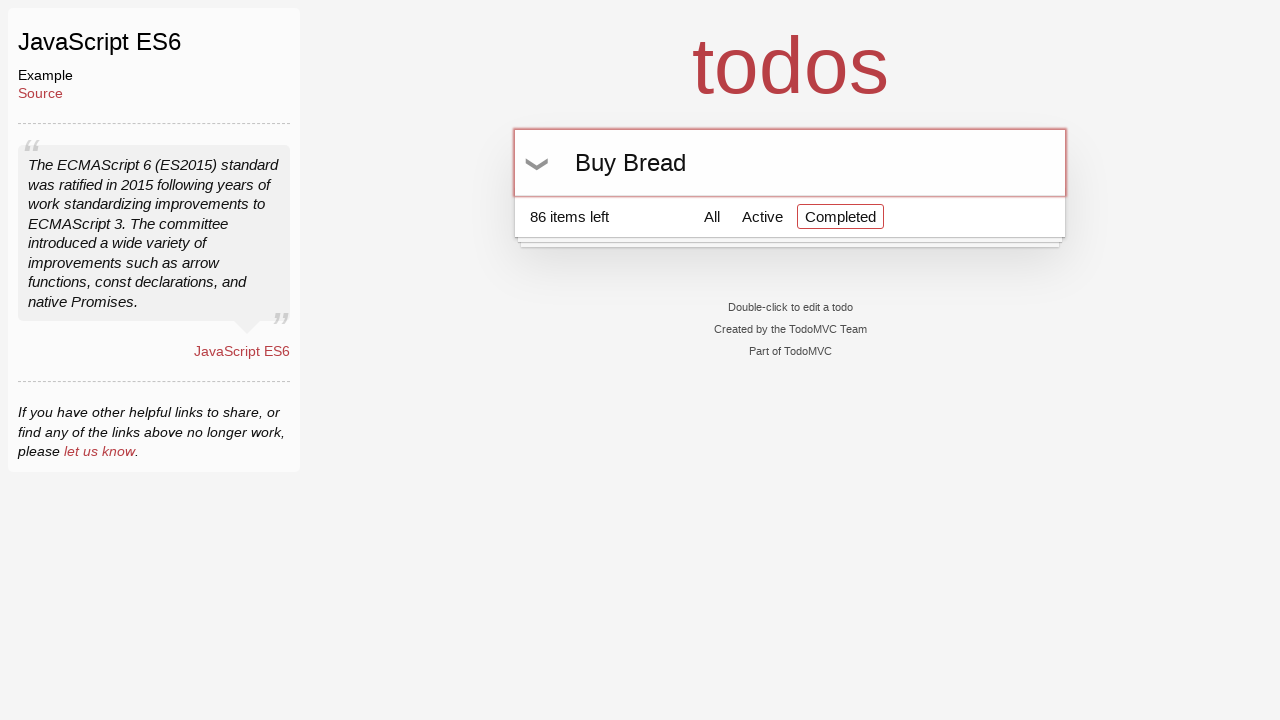

Pressed Enter to add todo (iteration 87/100) on input[placeholder='What needs to be done?']
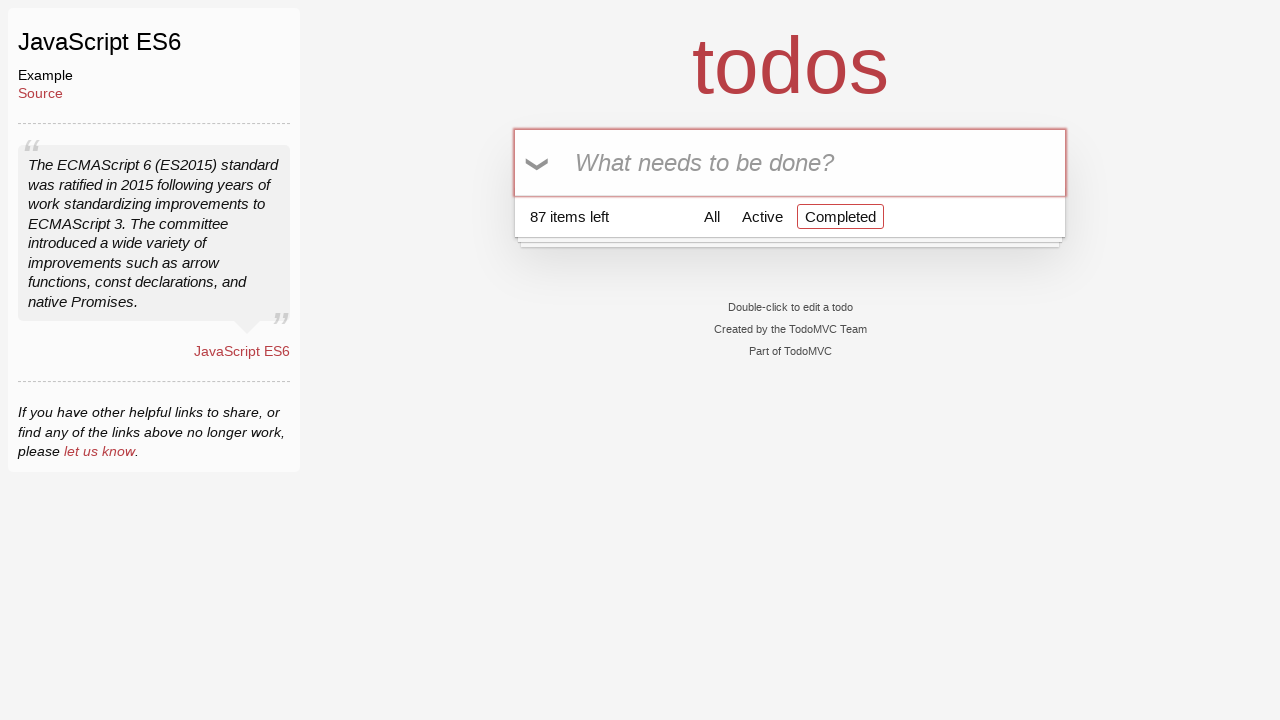

Filled todo input field with 'Buy Bread' (iteration 88/100) on input[placeholder='What needs to be done?']
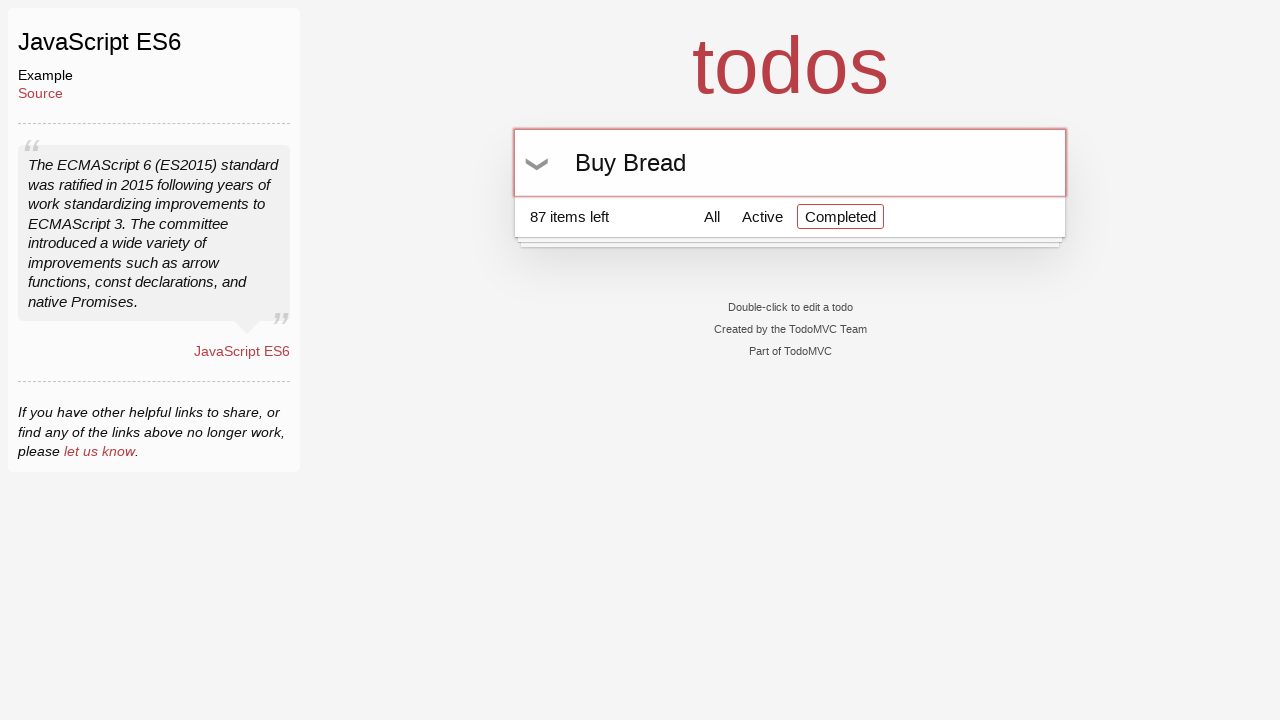

Pressed Enter to add todo (iteration 88/100) on input[placeholder='What needs to be done?']
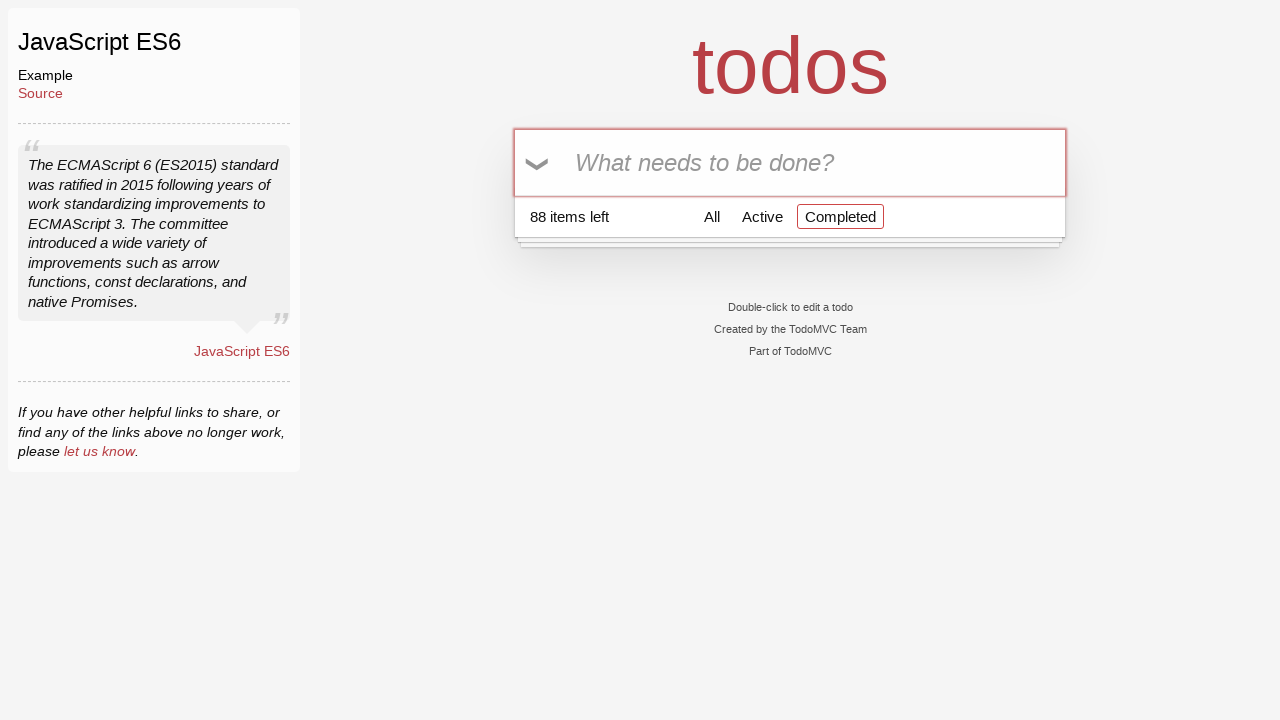

Filled todo input field with 'Buy Bread' (iteration 89/100) on input[placeholder='What needs to be done?']
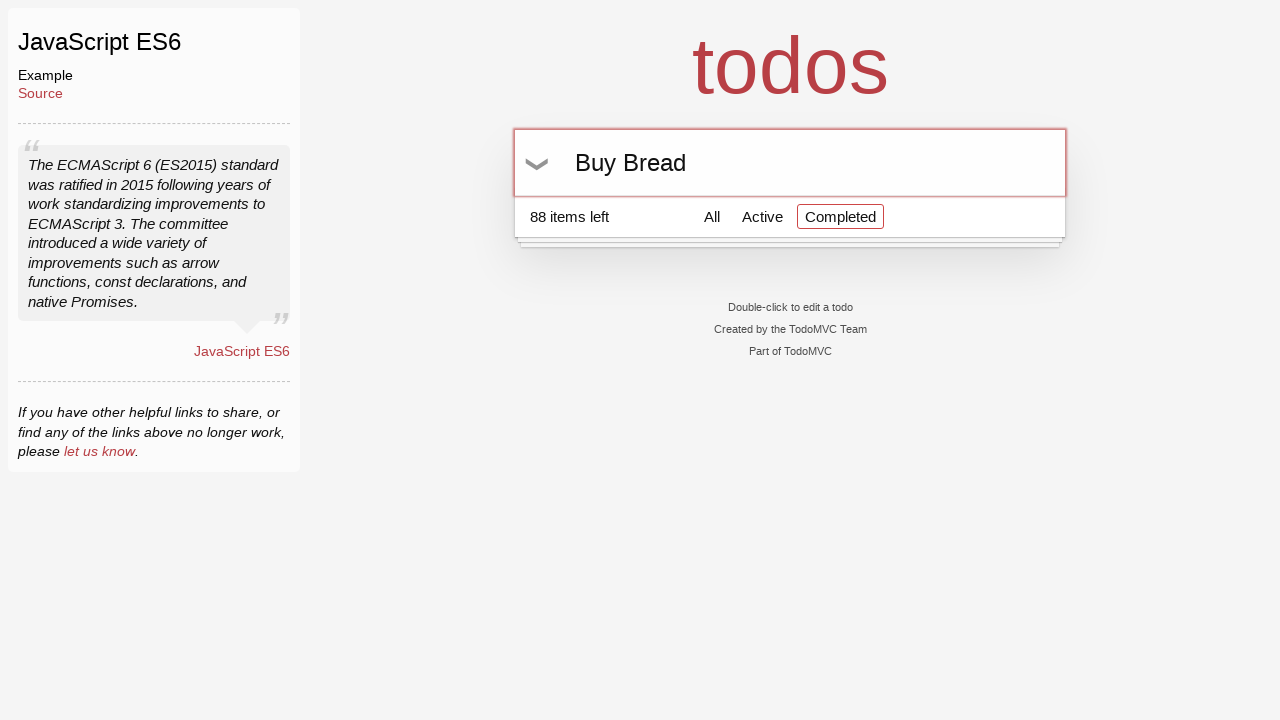

Pressed Enter to add todo (iteration 89/100) on input[placeholder='What needs to be done?']
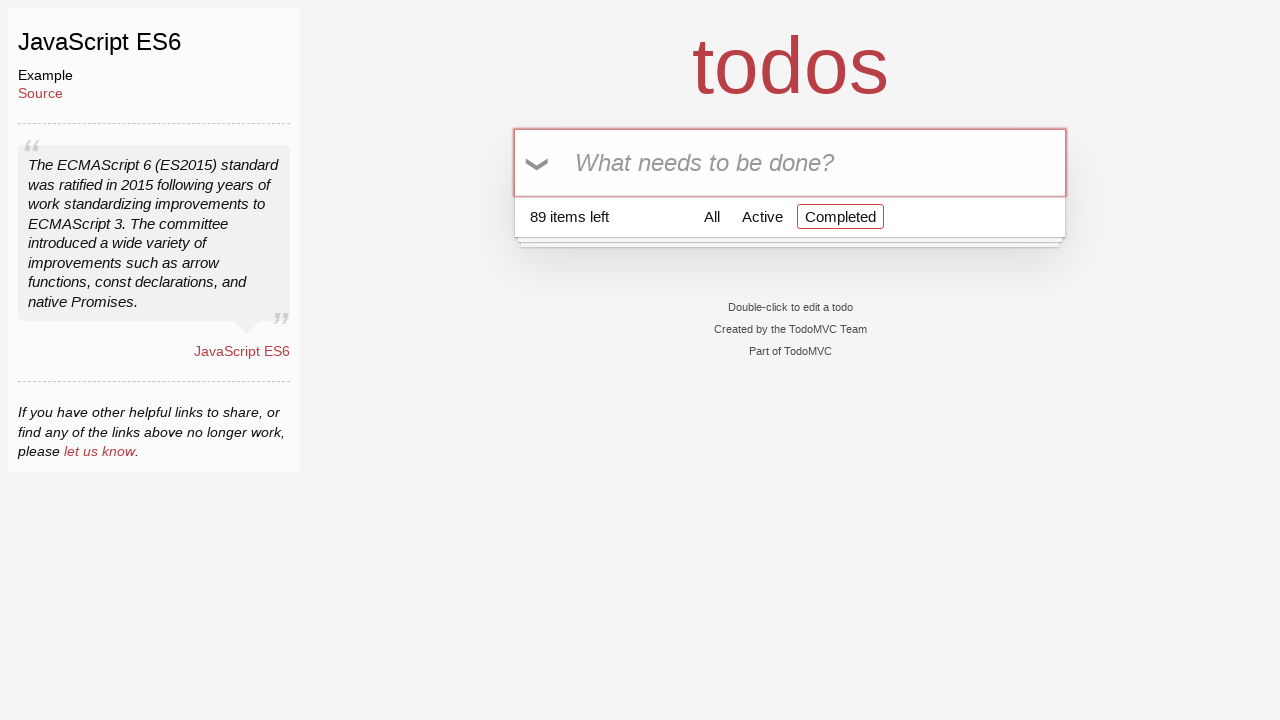

Filled todo input field with 'Buy Bread' (iteration 90/100) on input[placeholder='What needs to be done?']
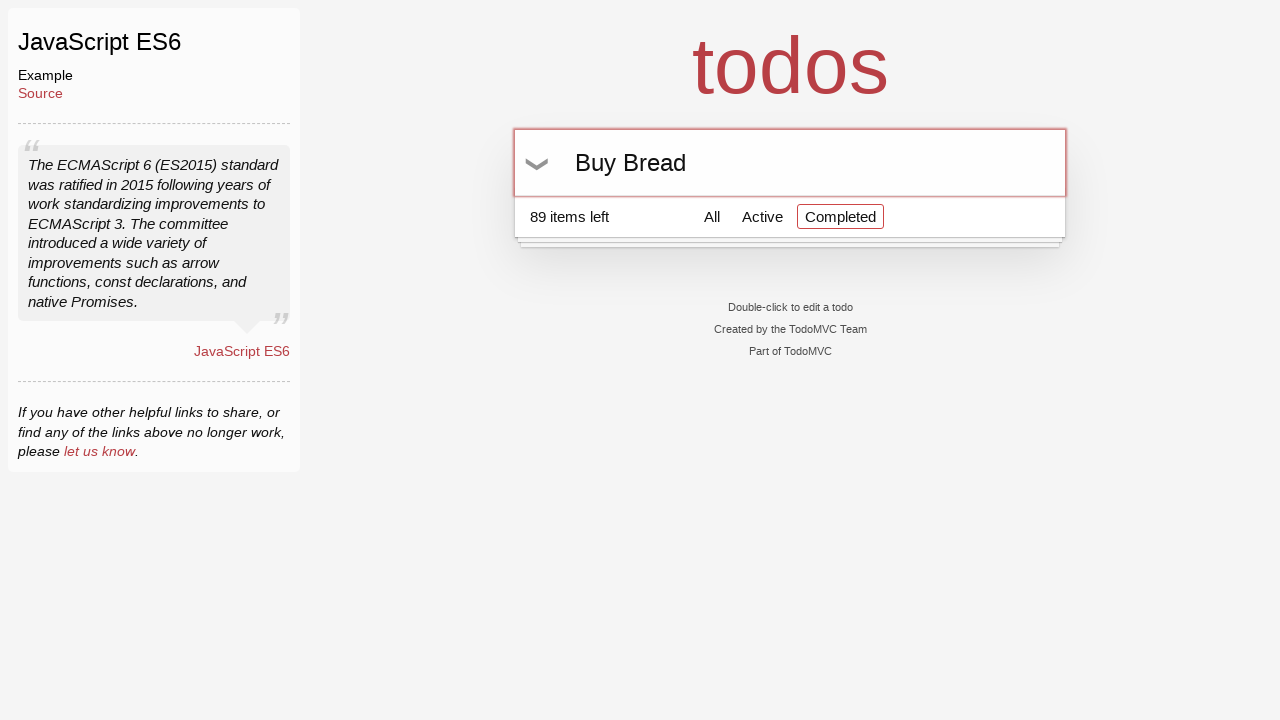

Pressed Enter to add todo (iteration 90/100) on input[placeholder='What needs to be done?']
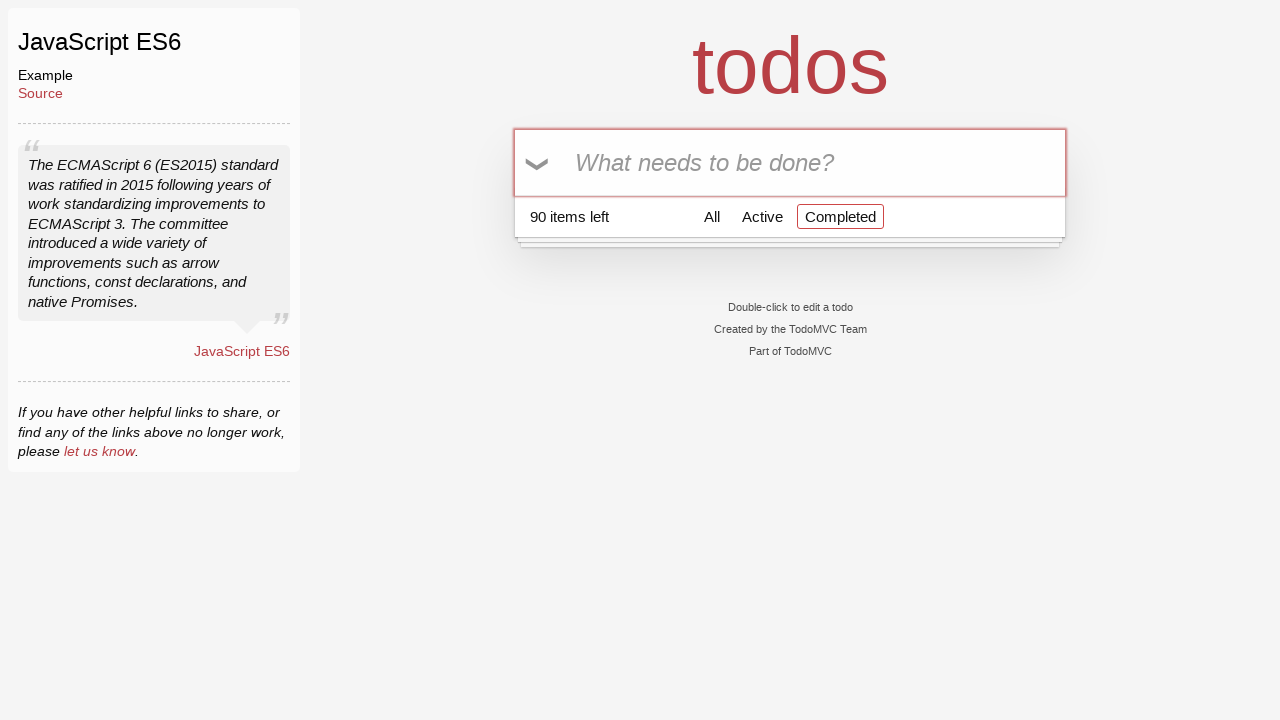

Filled todo input field with 'Buy Bread' (iteration 91/100) on input[placeholder='What needs to be done?']
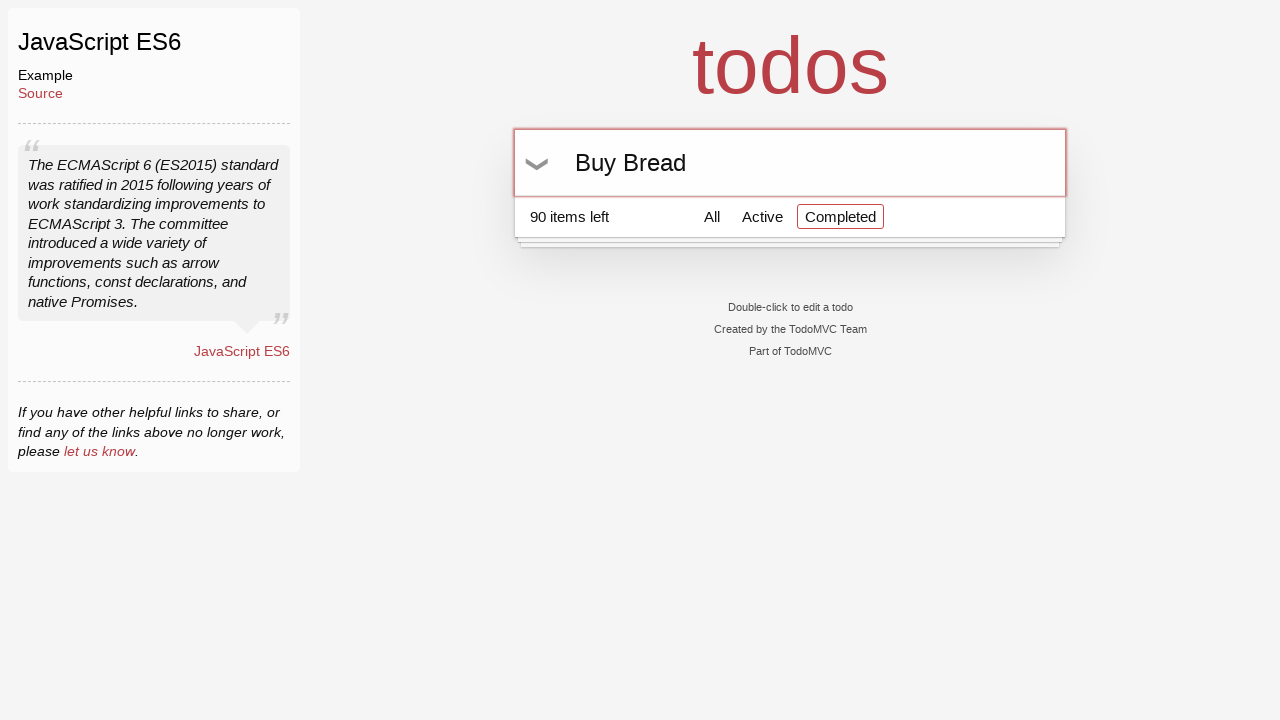

Pressed Enter to add todo (iteration 91/100) on input[placeholder='What needs to be done?']
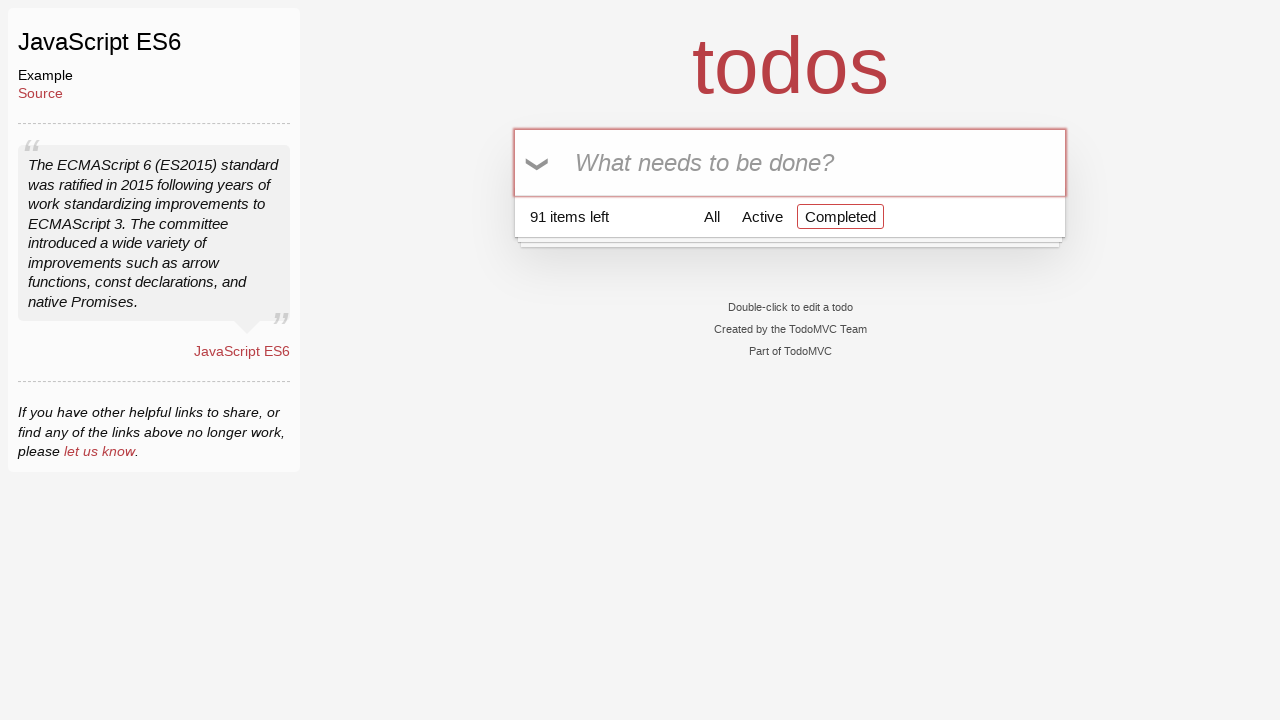

Filled todo input field with 'Buy Bread' (iteration 92/100) on input[placeholder='What needs to be done?']
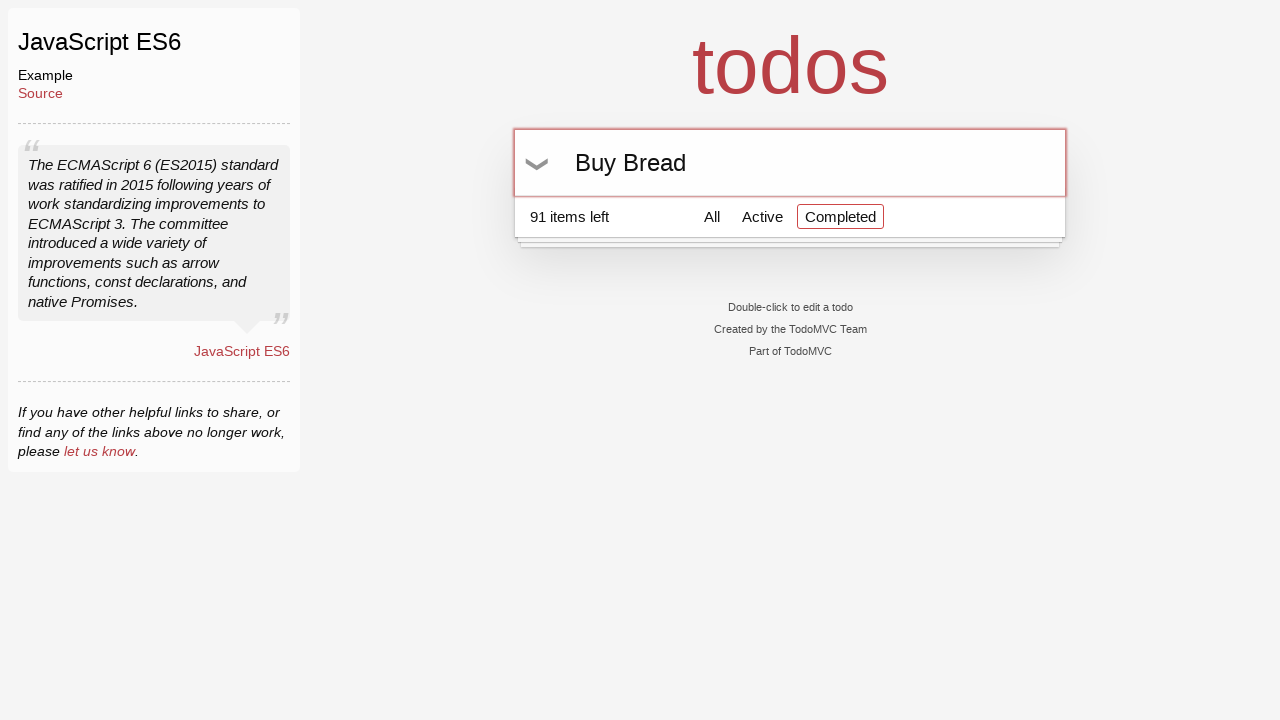

Pressed Enter to add todo (iteration 92/100) on input[placeholder='What needs to be done?']
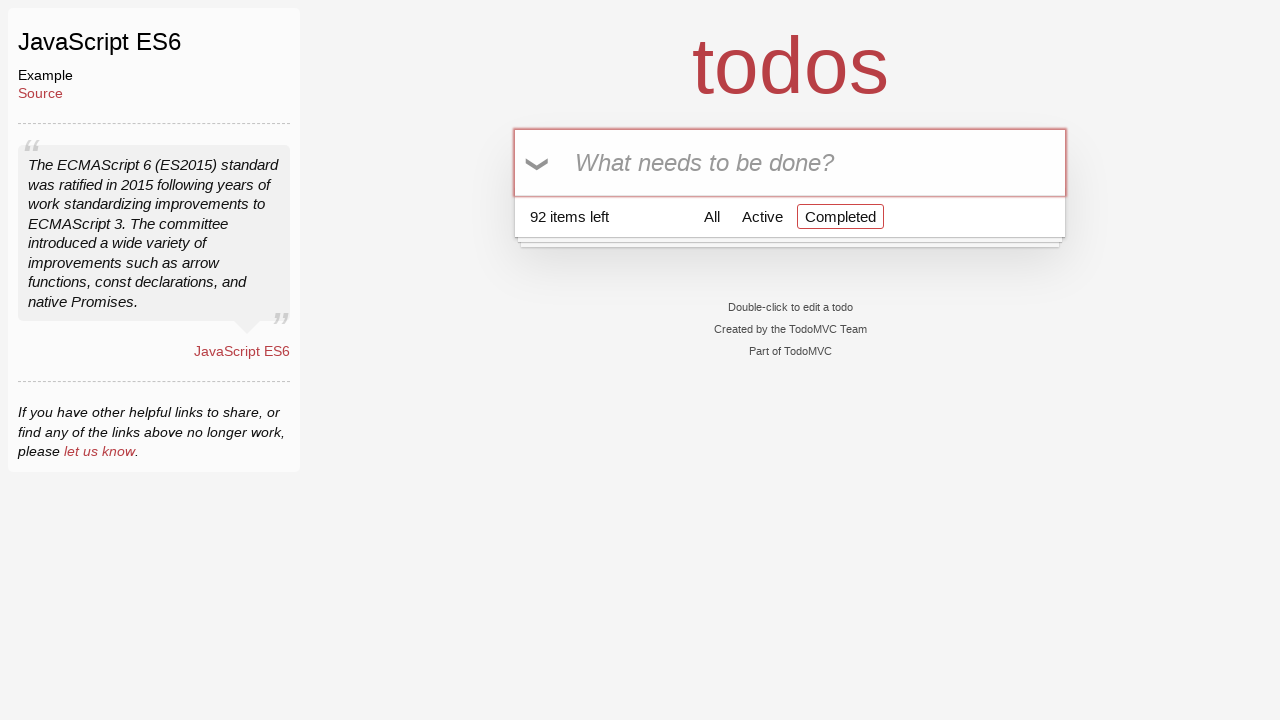

Filled todo input field with 'Buy Bread' (iteration 93/100) on input[placeholder='What needs to be done?']
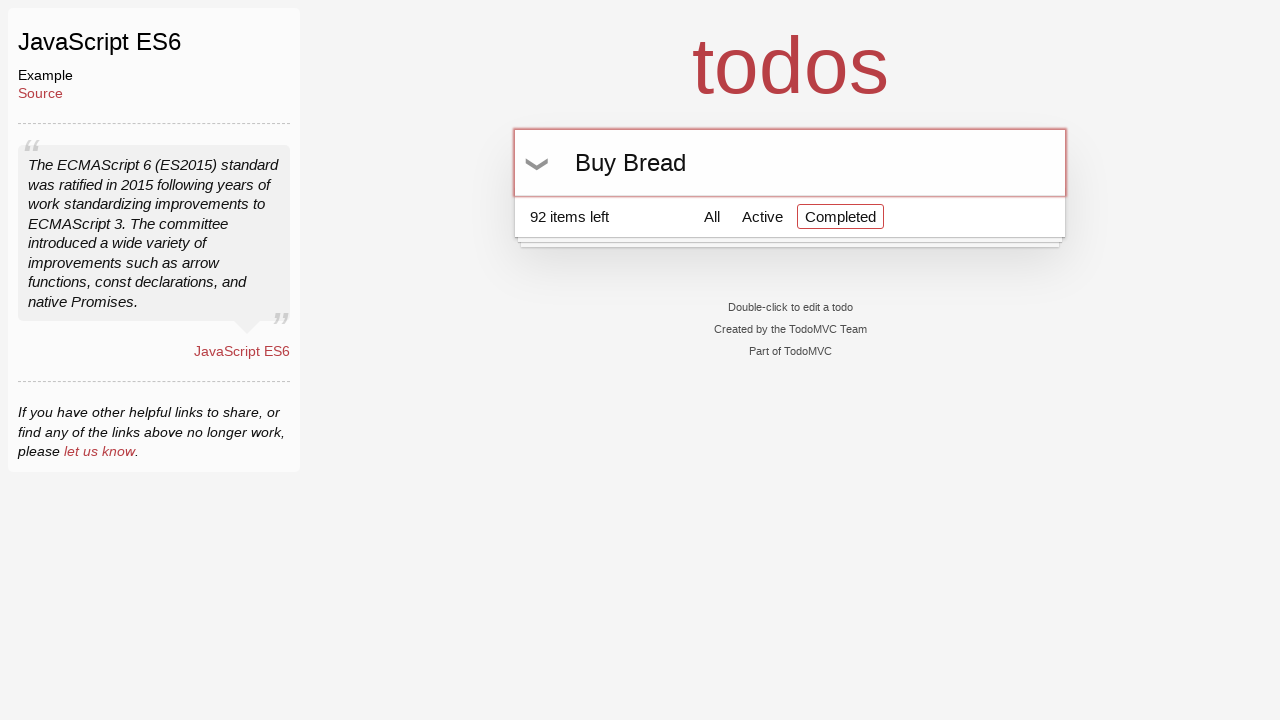

Pressed Enter to add todo (iteration 93/100) on input[placeholder='What needs to be done?']
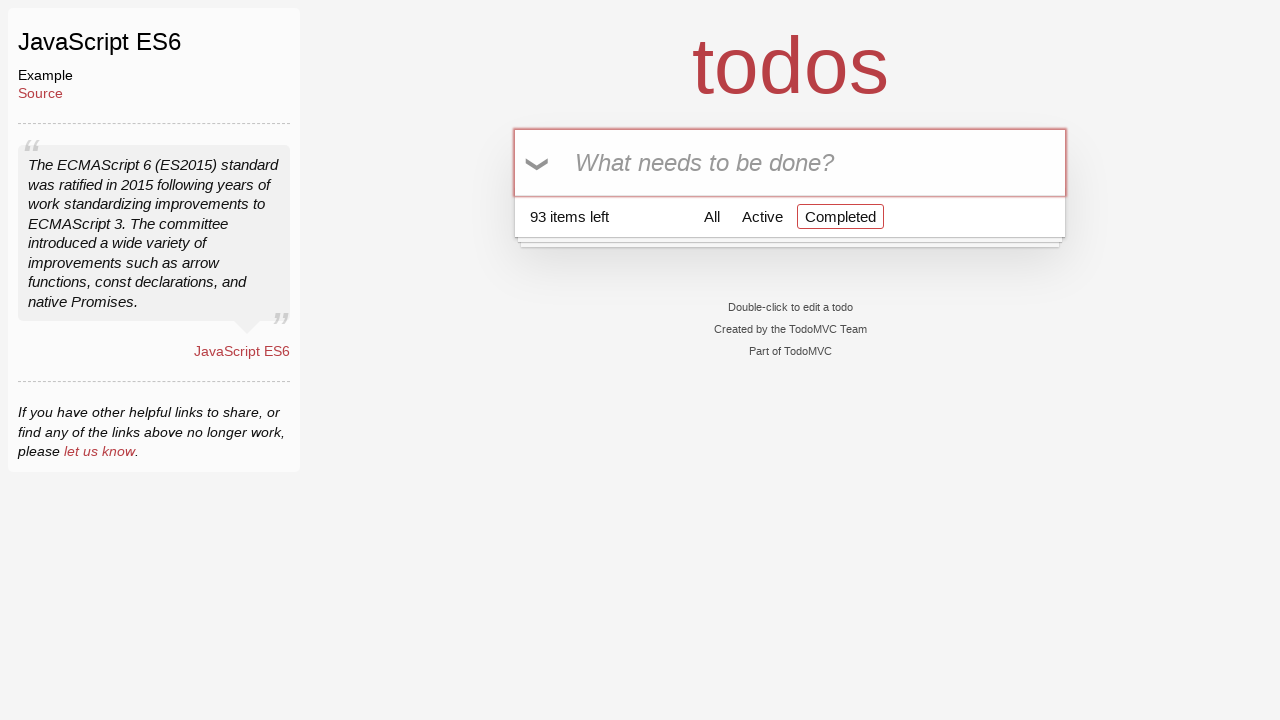

Filled todo input field with 'Buy Bread' (iteration 94/100) on input[placeholder='What needs to be done?']
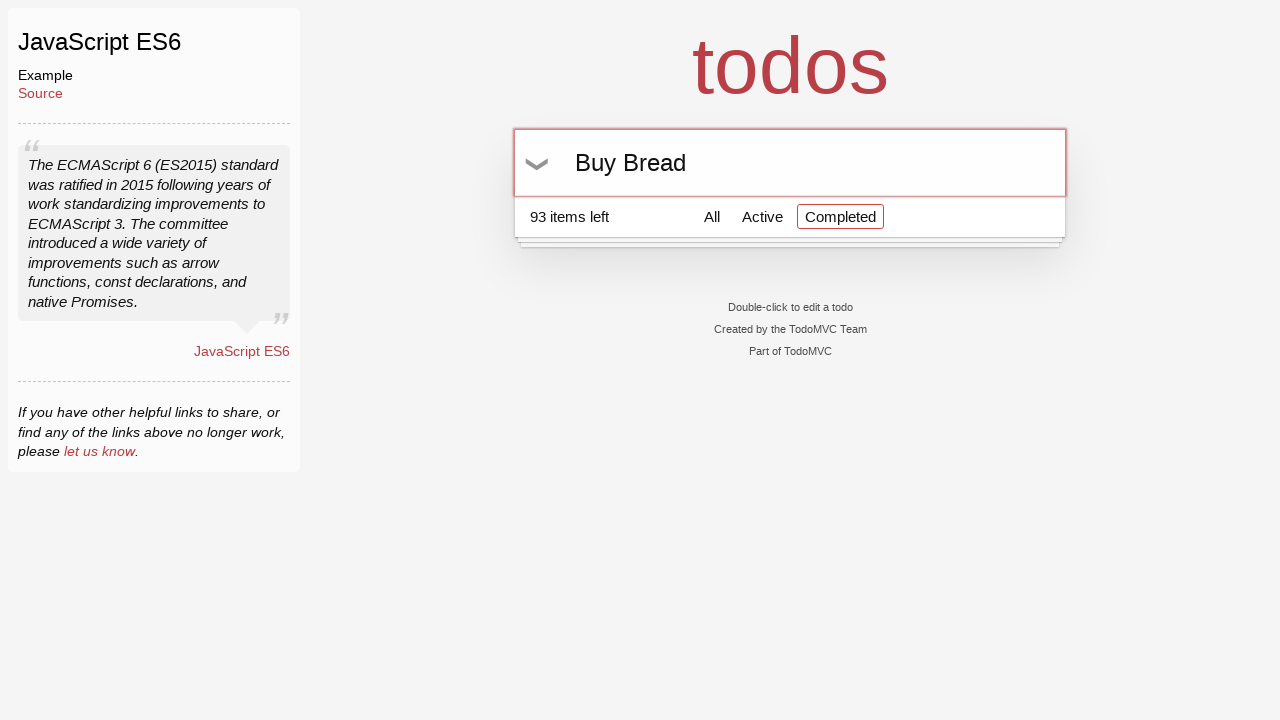

Pressed Enter to add todo (iteration 94/100) on input[placeholder='What needs to be done?']
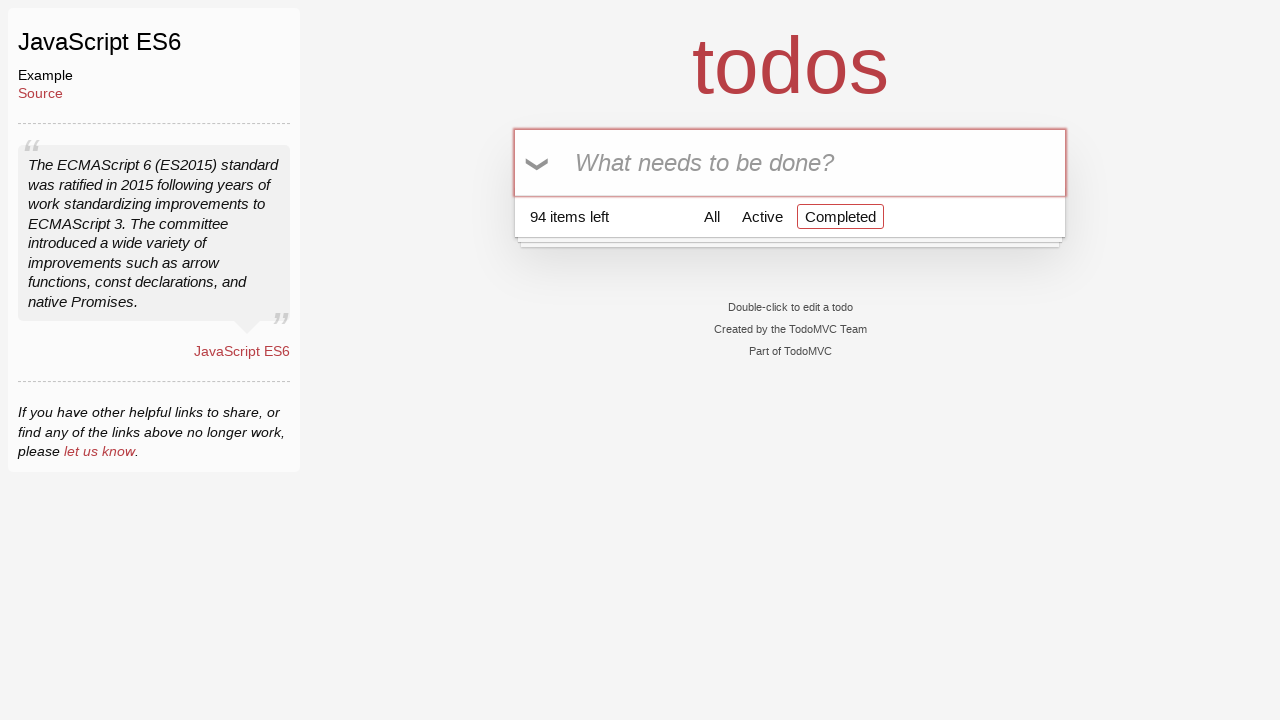

Filled todo input field with 'Buy Bread' (iteration 95/100) on input[placeholder='What needs to be done?']
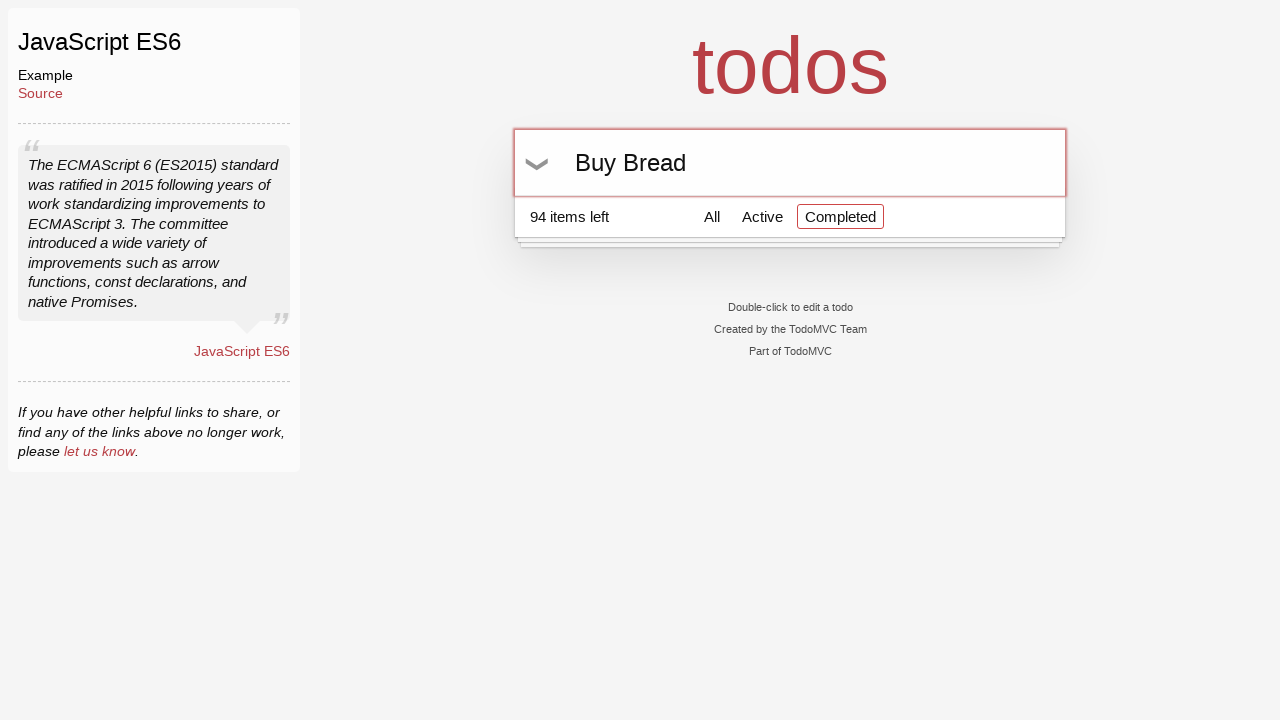

Pressed Enter to add todo (iteration 95/100) on input[placeholder='What needs to be done?']
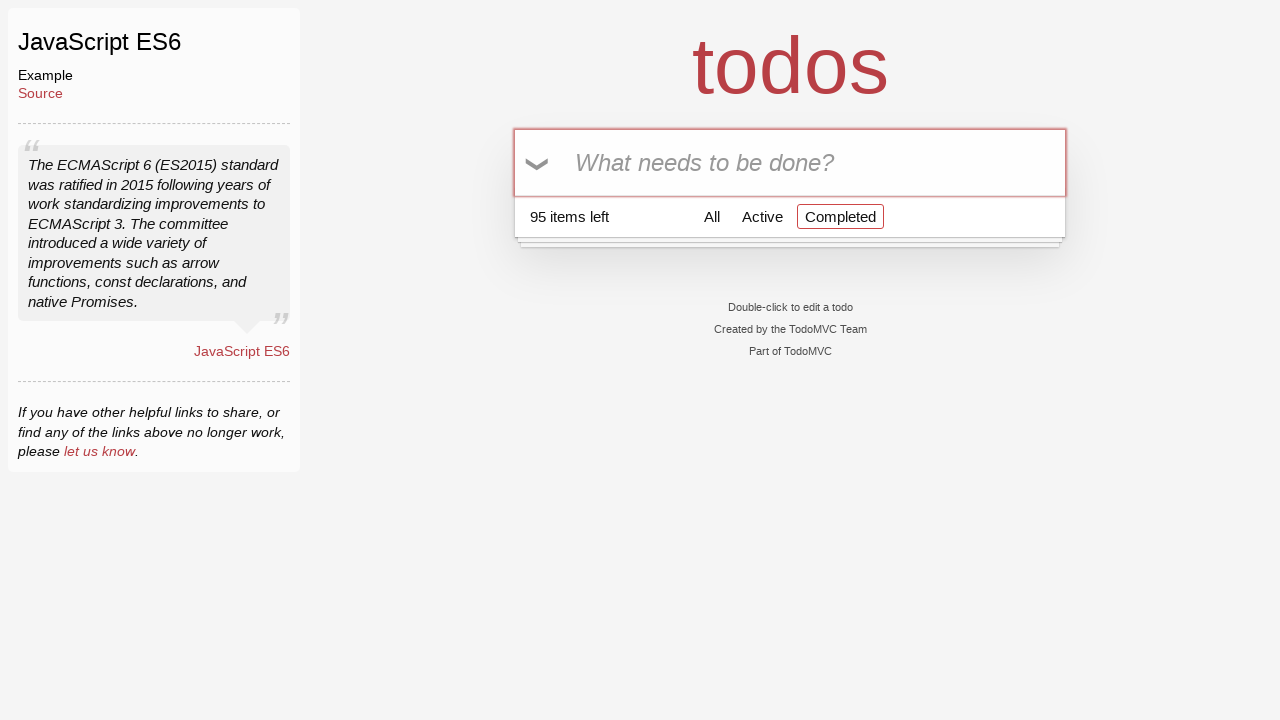

Filled todo input field with 'Buy Bread' (iteration 96/100) on input[placeholder='What needs to be done?']
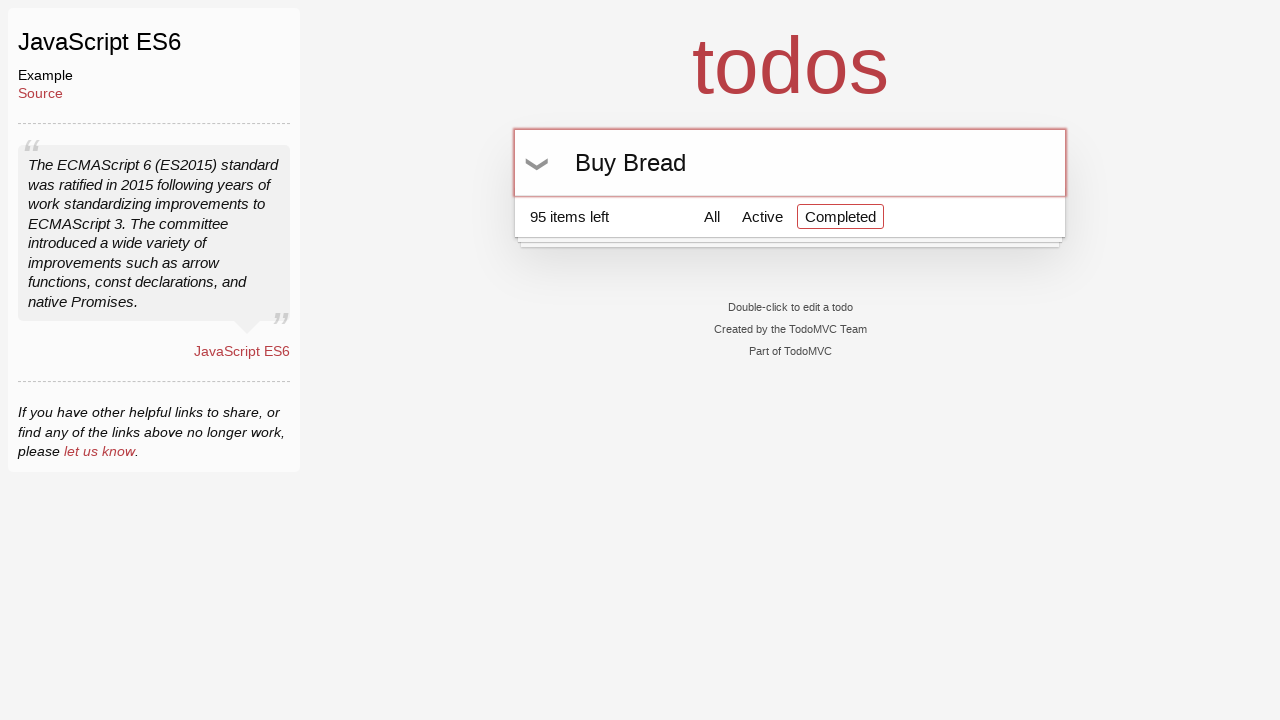

Pressed Enter to add todo (iteration 96/100) on input[placeholder='What needs to be done?']
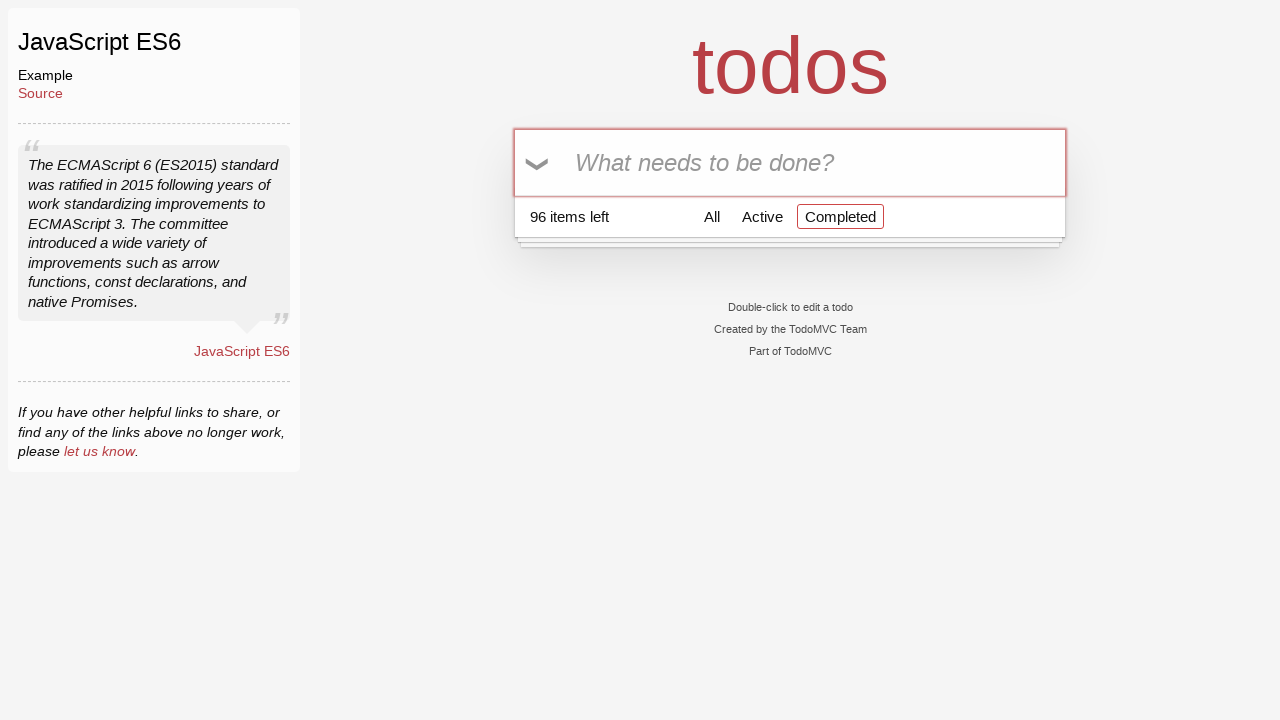

Filled todo input field with 'Buy Bread' (iteration 97/100) on input[placeholder='What needs to be done?']
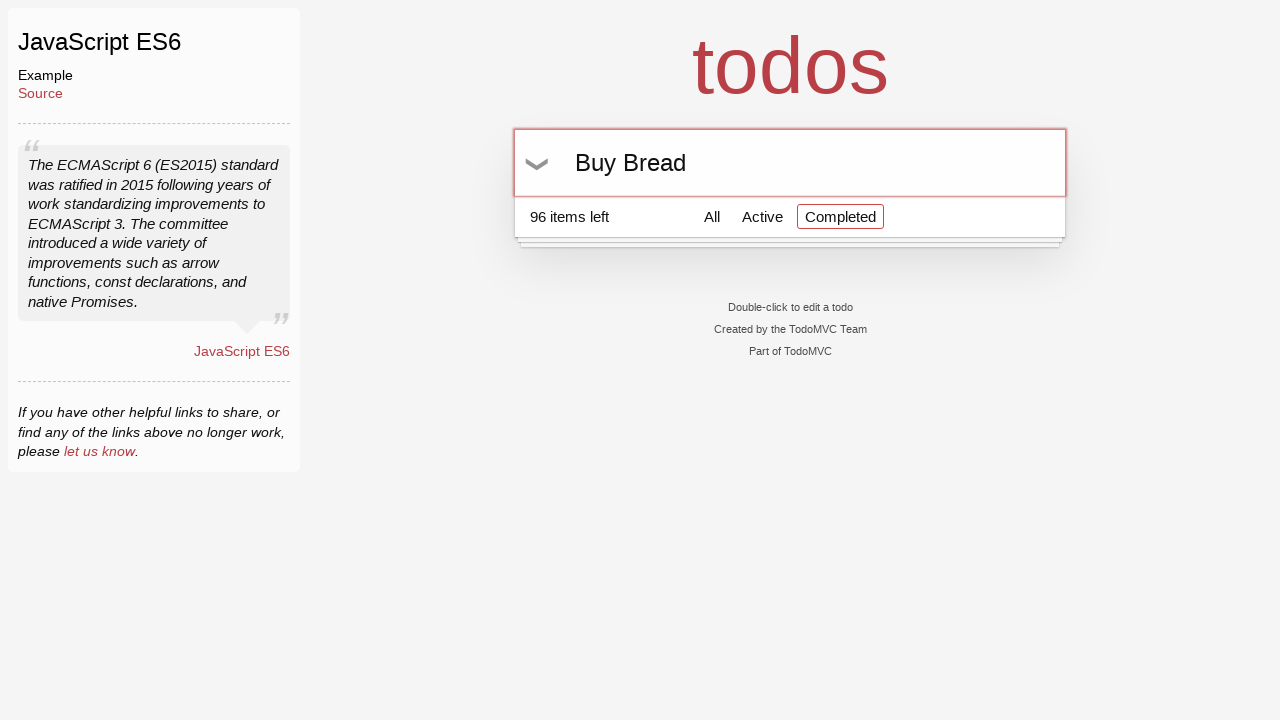

Pressed Enter to add todo (iteration 97/100) on input[placeholder='What needs to be done?']
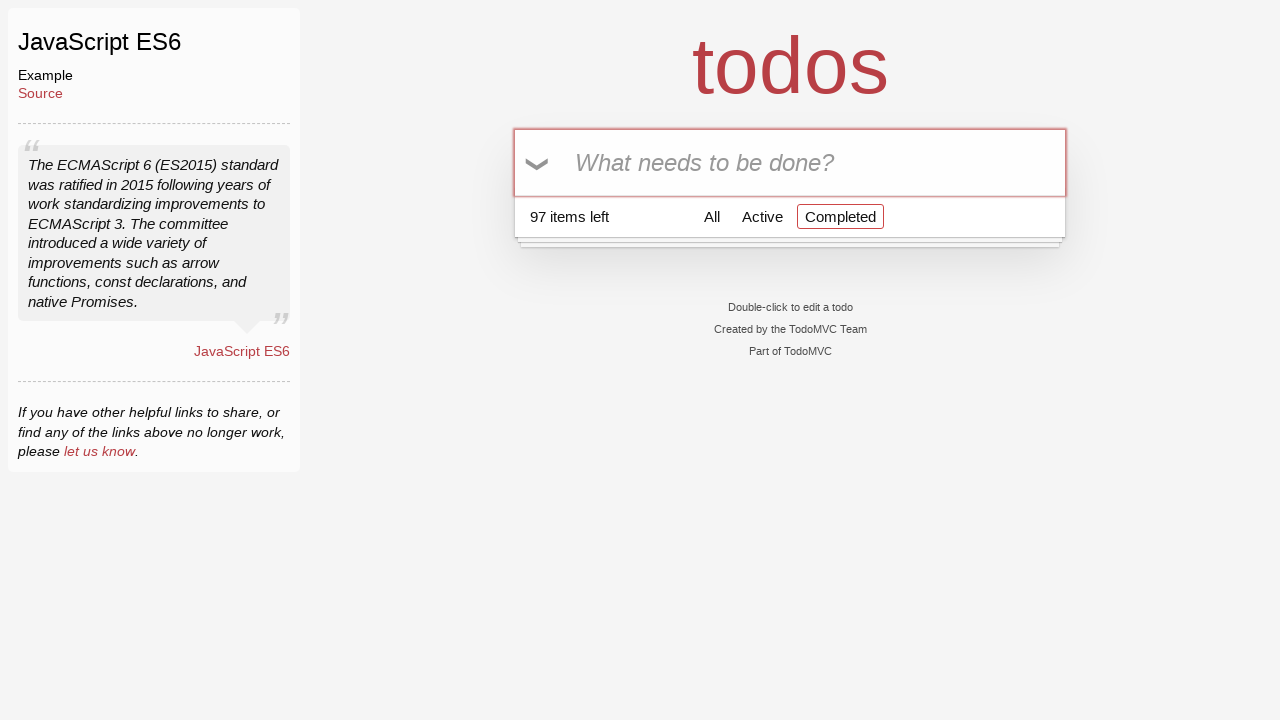

Filled todo input field with 'Buy Bread' (iteration 98/100) on input[placeholder='What needs to be done?']
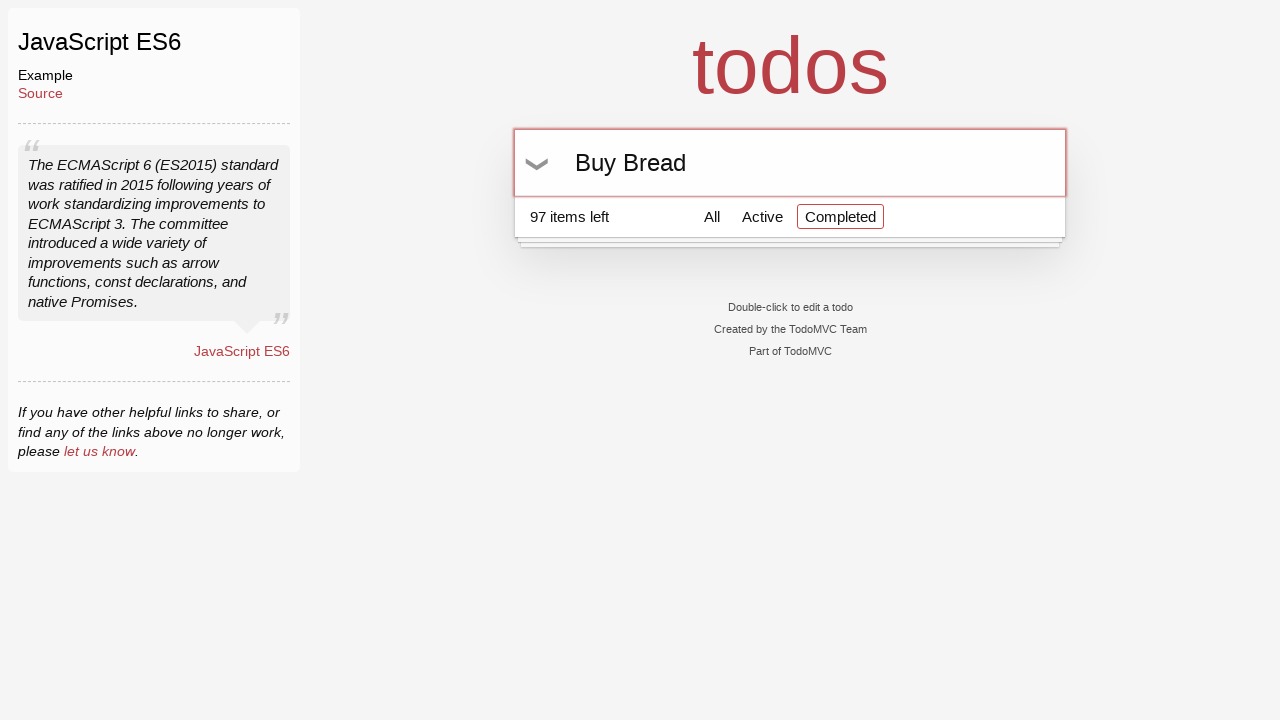

Pressed Enter to add todo (iteration 98/100) on input[placeholder='What needs to be done?']
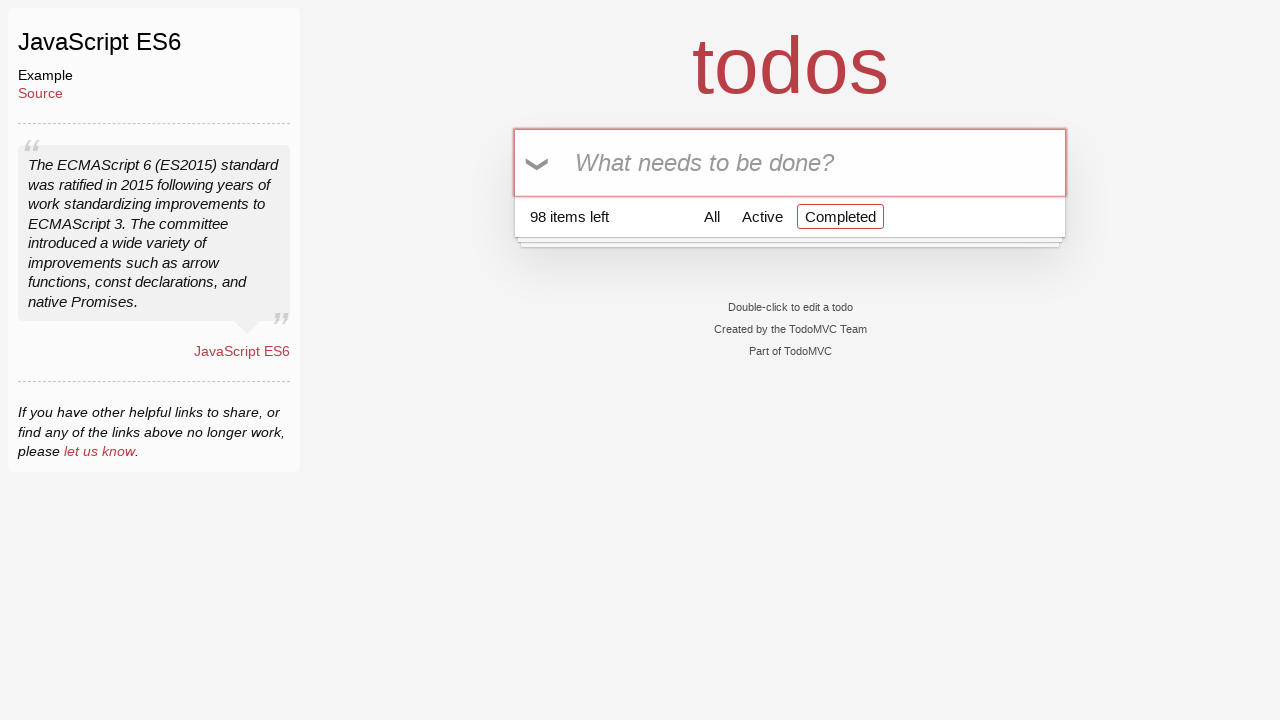

Filled todo input field with 'Buy Bread' (iteration 99/100) on input[placeholder='What needs to be done?']
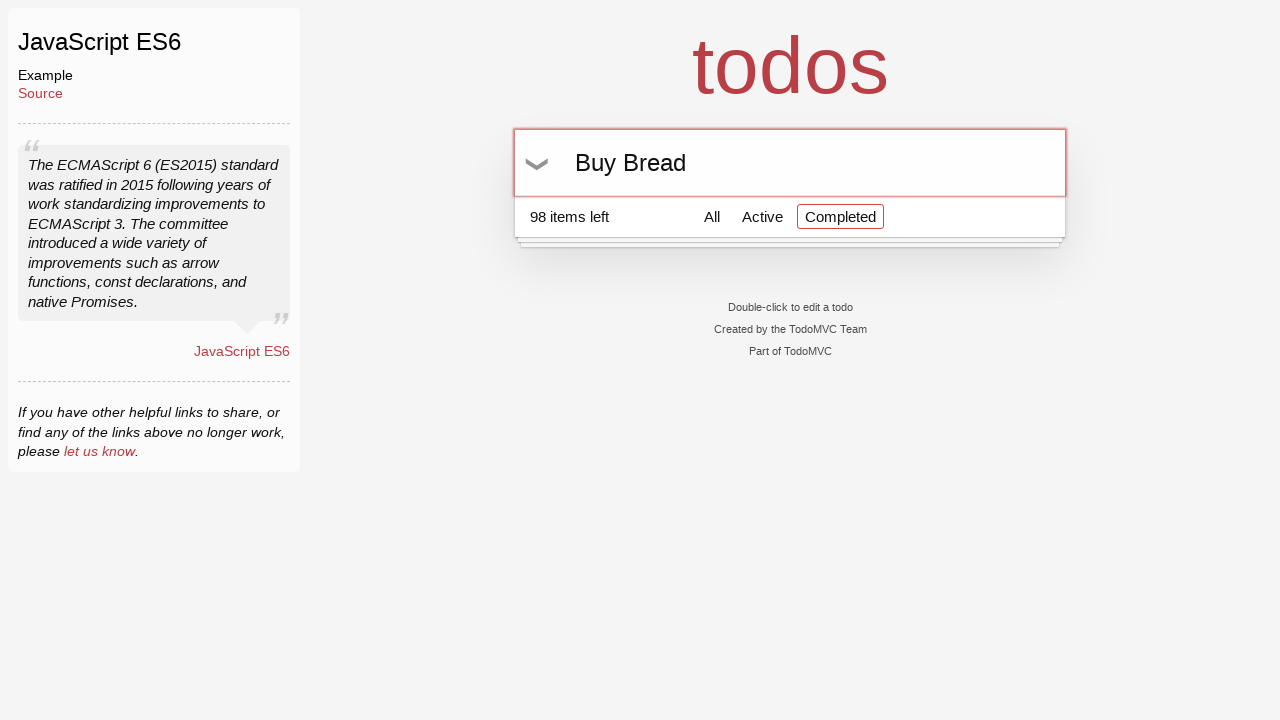

Pressed Enter to add todo (iteration 99/100) on input[placeholder='What needs to be done?']
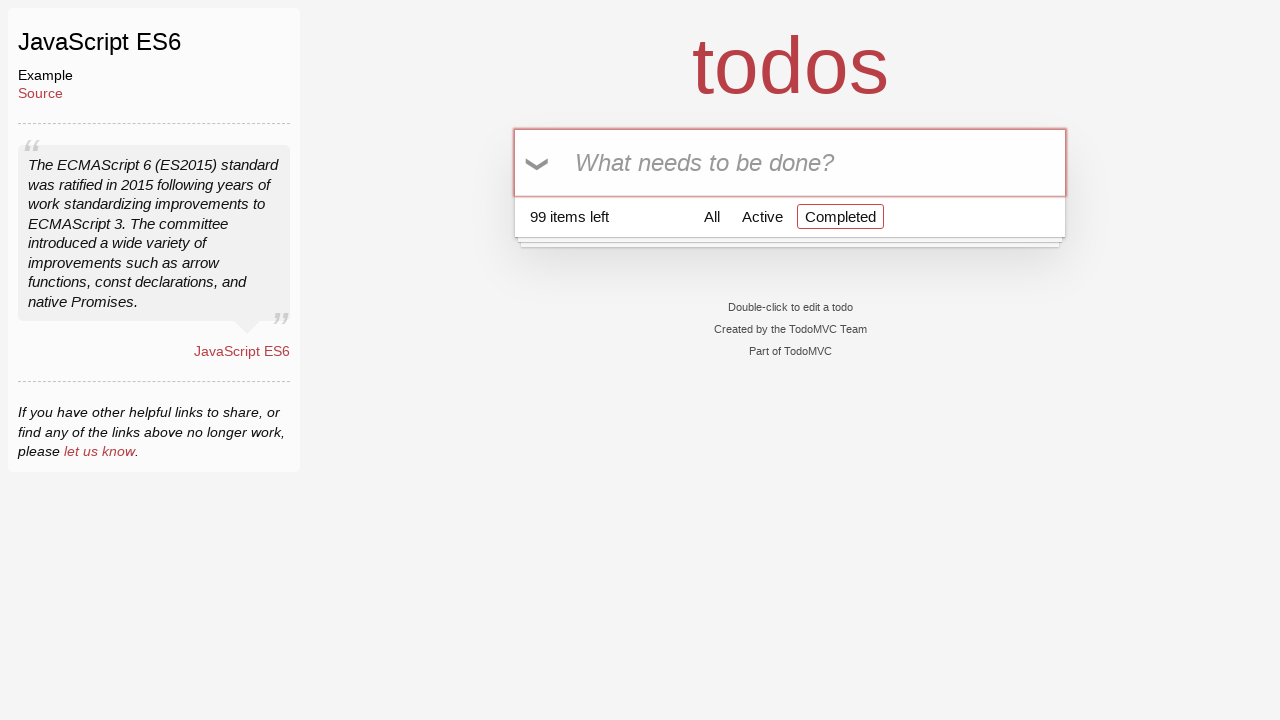

Filled todo input field with 'Buy Bread' (iteration 100/100) on input[placeholder='What needs to be done?']
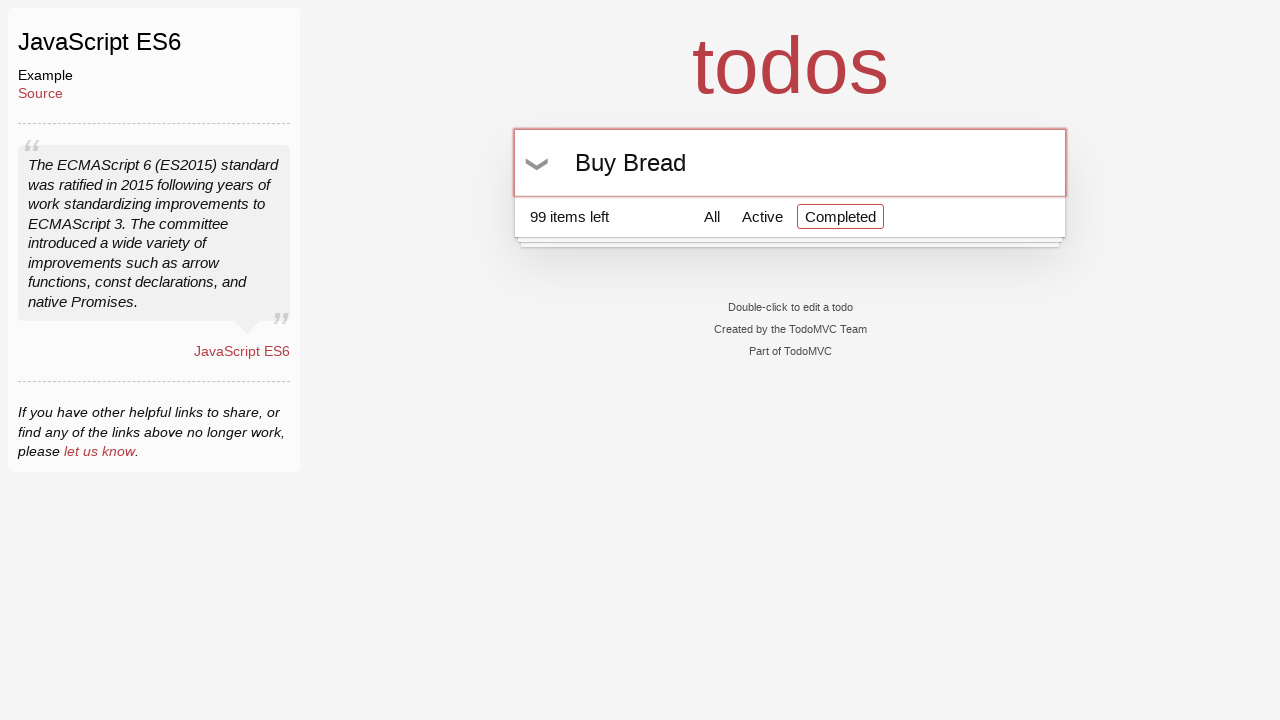

Pressed Enter to add todo (iteration 100/100) on input[placeholder='What needs to be done?']
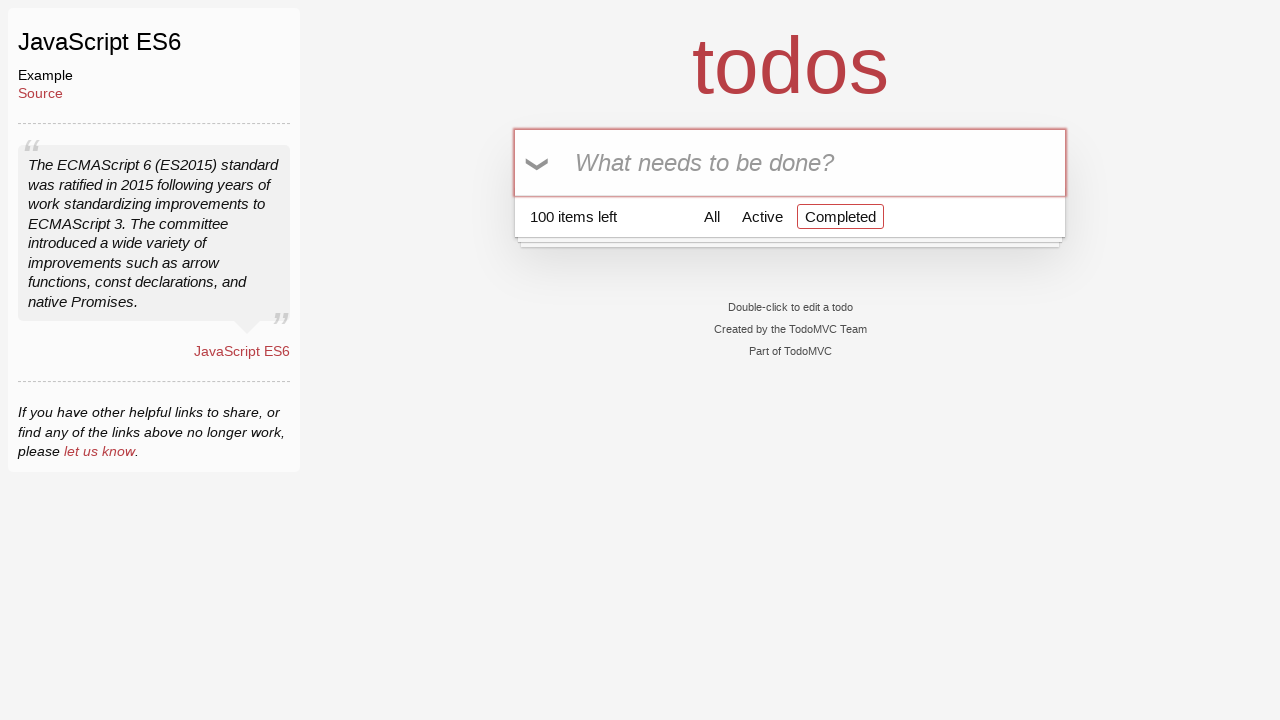

Waited 500ms for page to settle
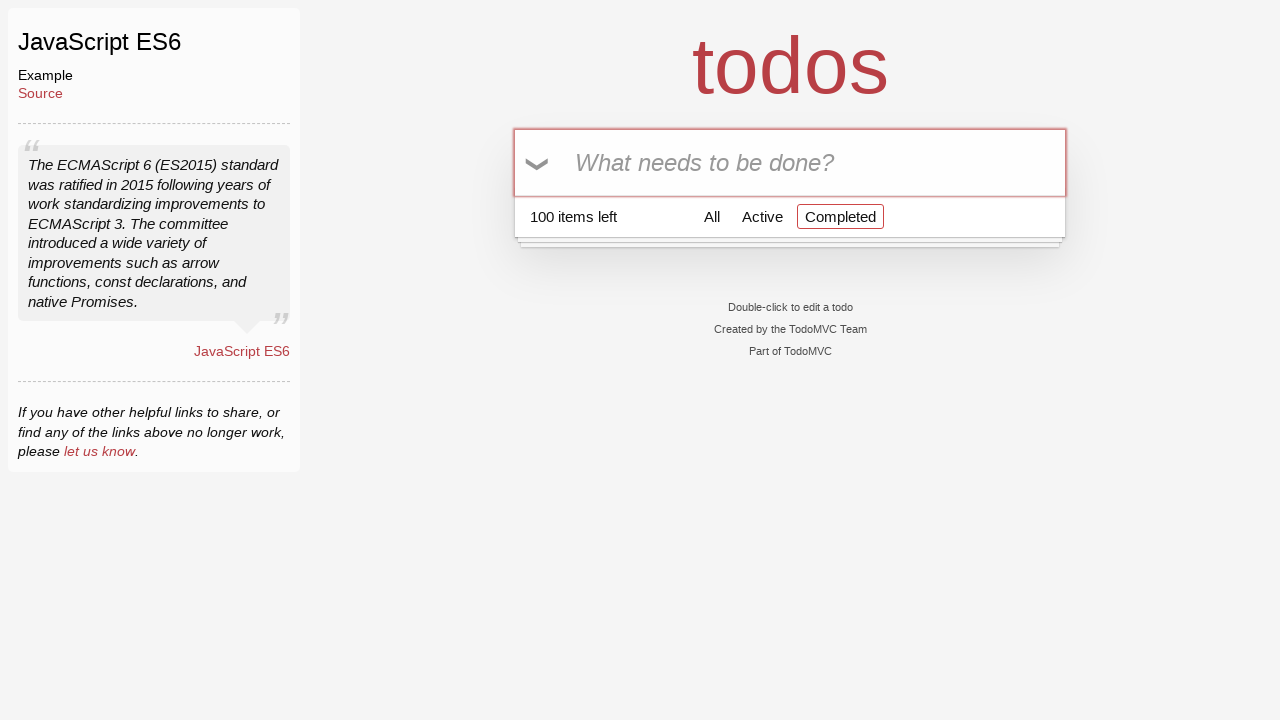

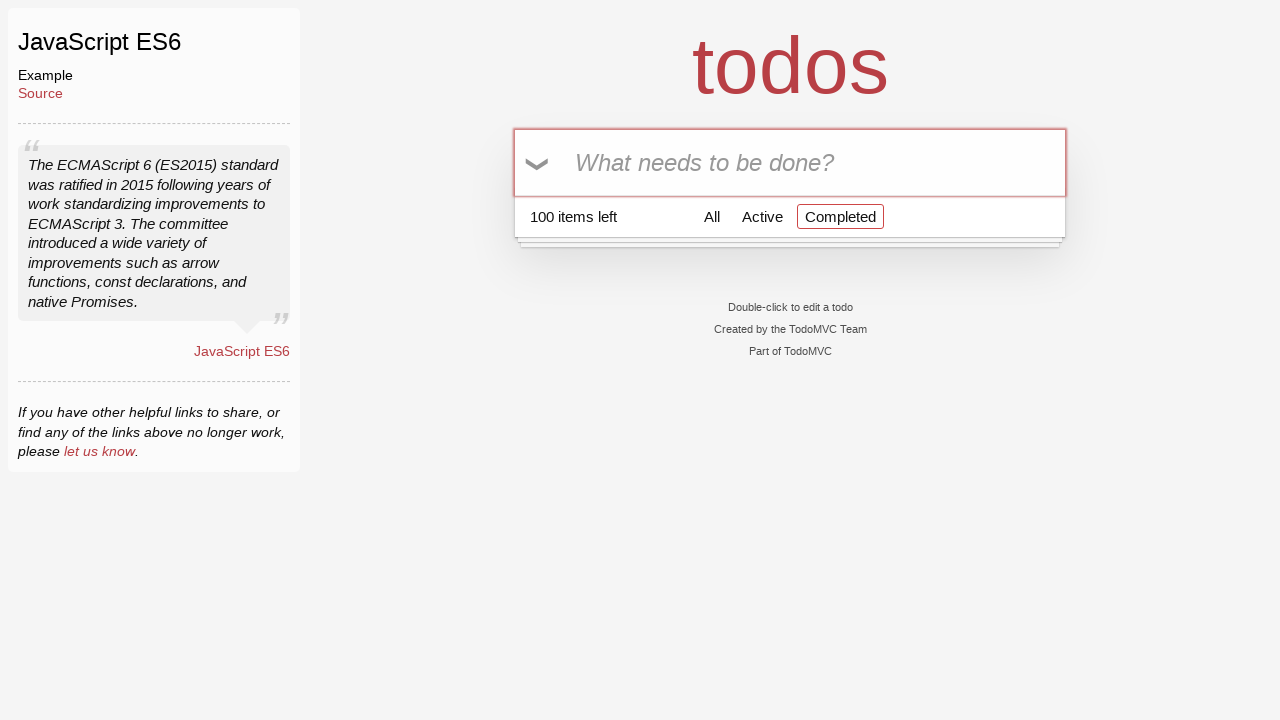